Tests datepicker functionality by selecting multiple dates (29.05.2021, 05.02.2021, 01.11.2020, 01.12.2020, 25.12.2020, 01.02.2022, and today) and verifying each selection is correctly displayed in the input field.

Starting URL: https://seleniumui.moderntester.pl/datepicker.php

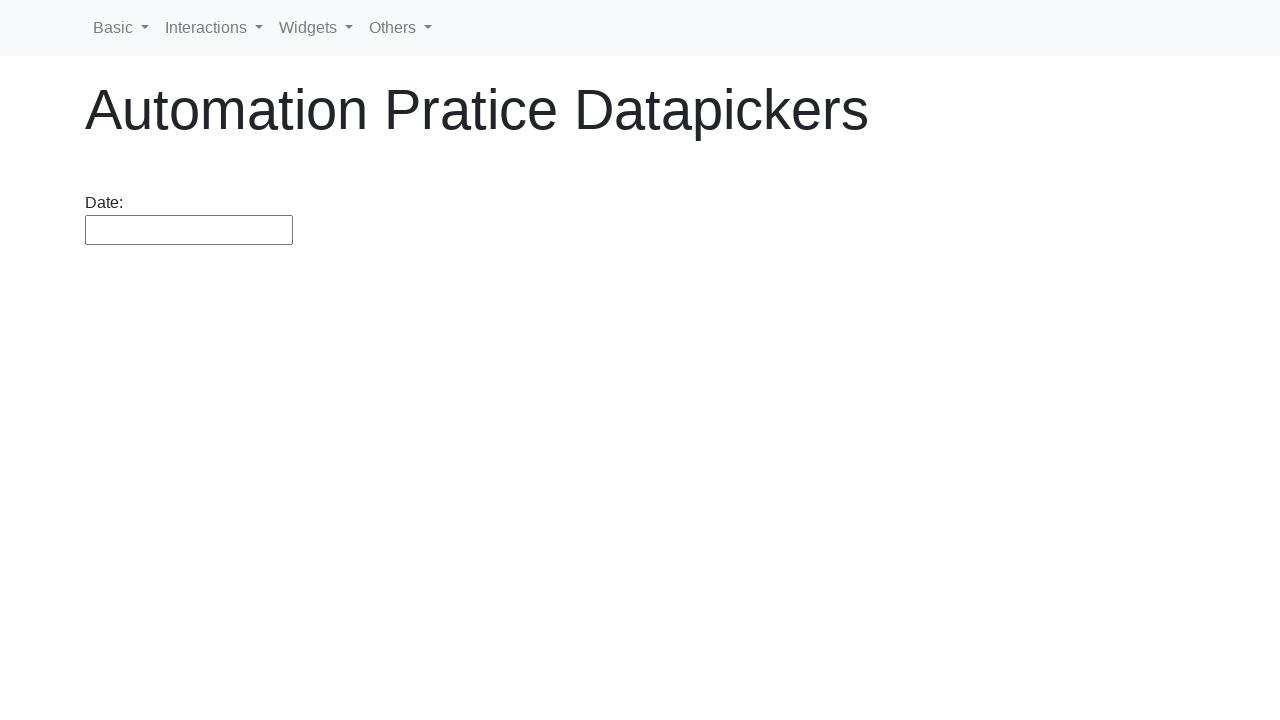

Clicked on datepicker input to open it at (189, 230) on #datepicker
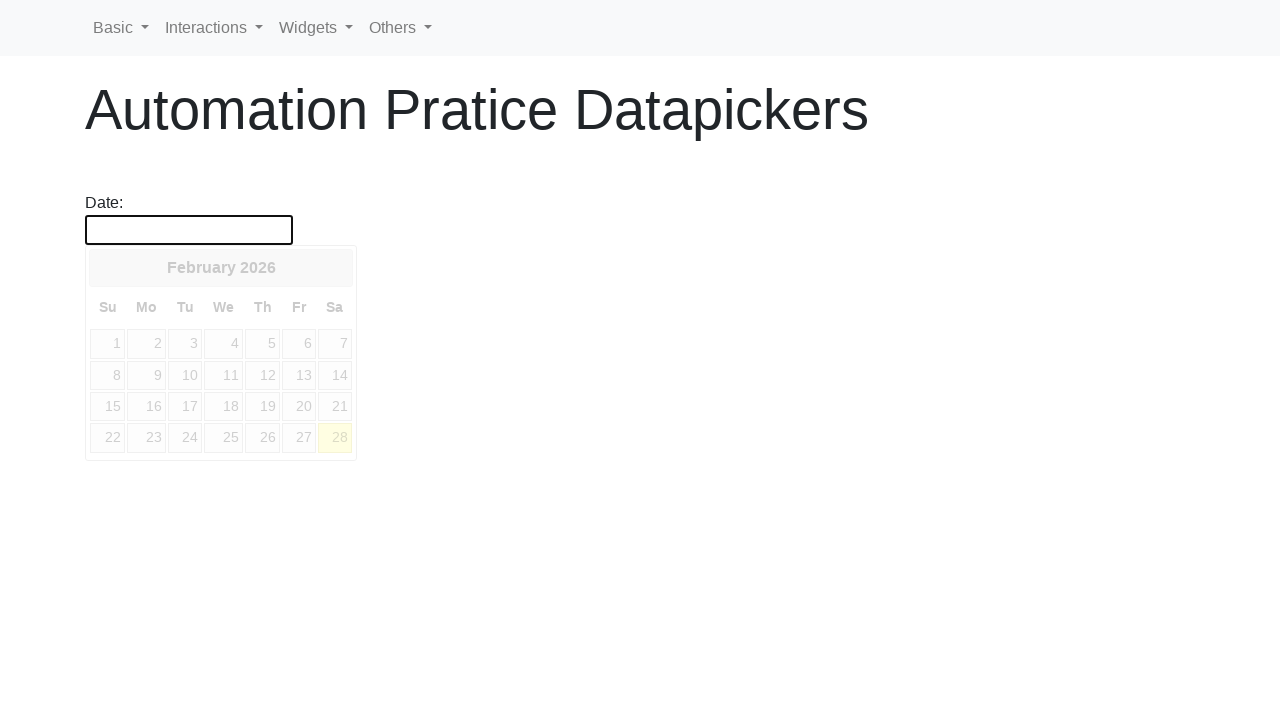

Clicked previous month button to navigate to 5/2021 at (107, 267) on .ui-datepicker-prev
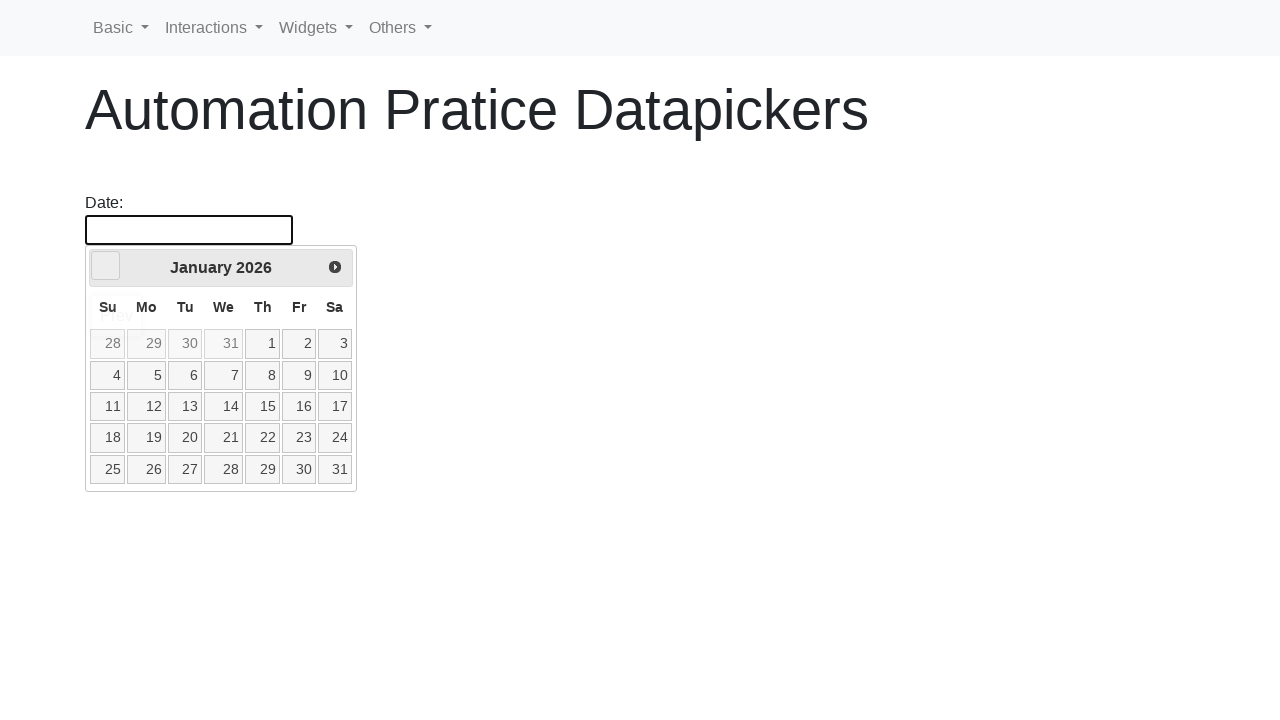

Clicked previous month button to navigate to 5/2021 at (106, 266) on .ui-datepicker-prev
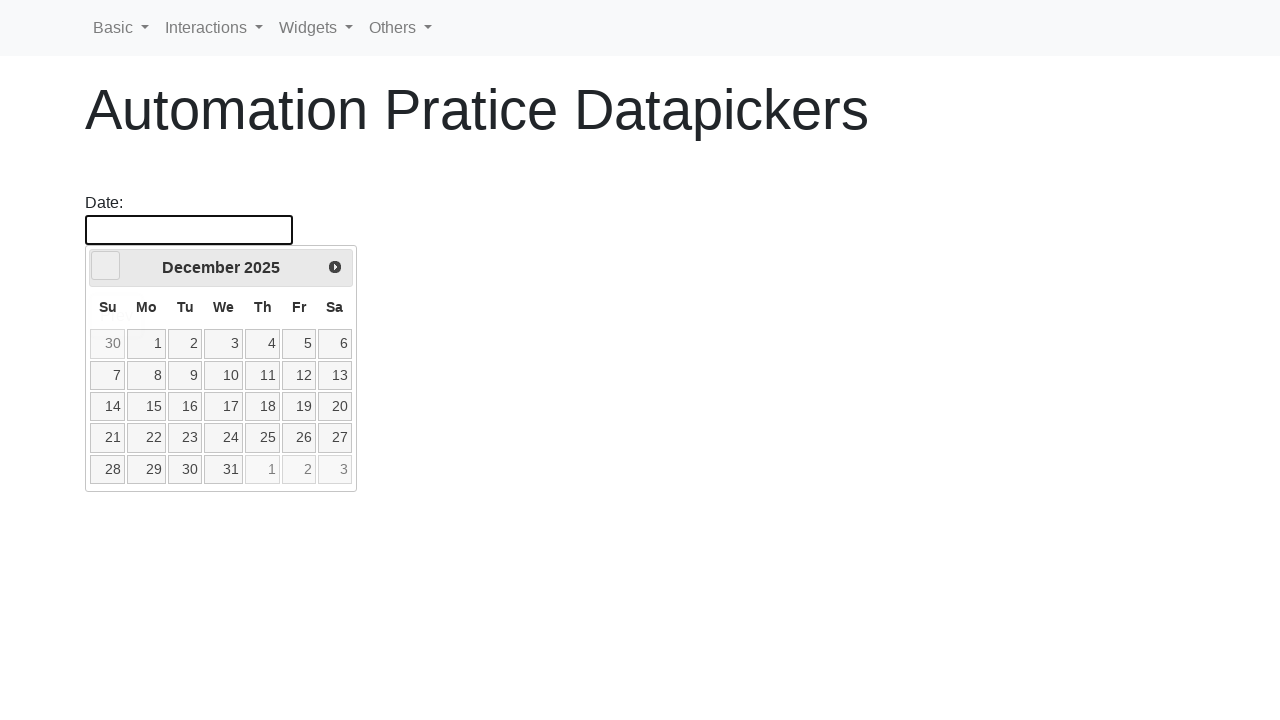

Clicked previous month button to navigate to 5/2021 at (106, 266) on .ui-datepicker-prev
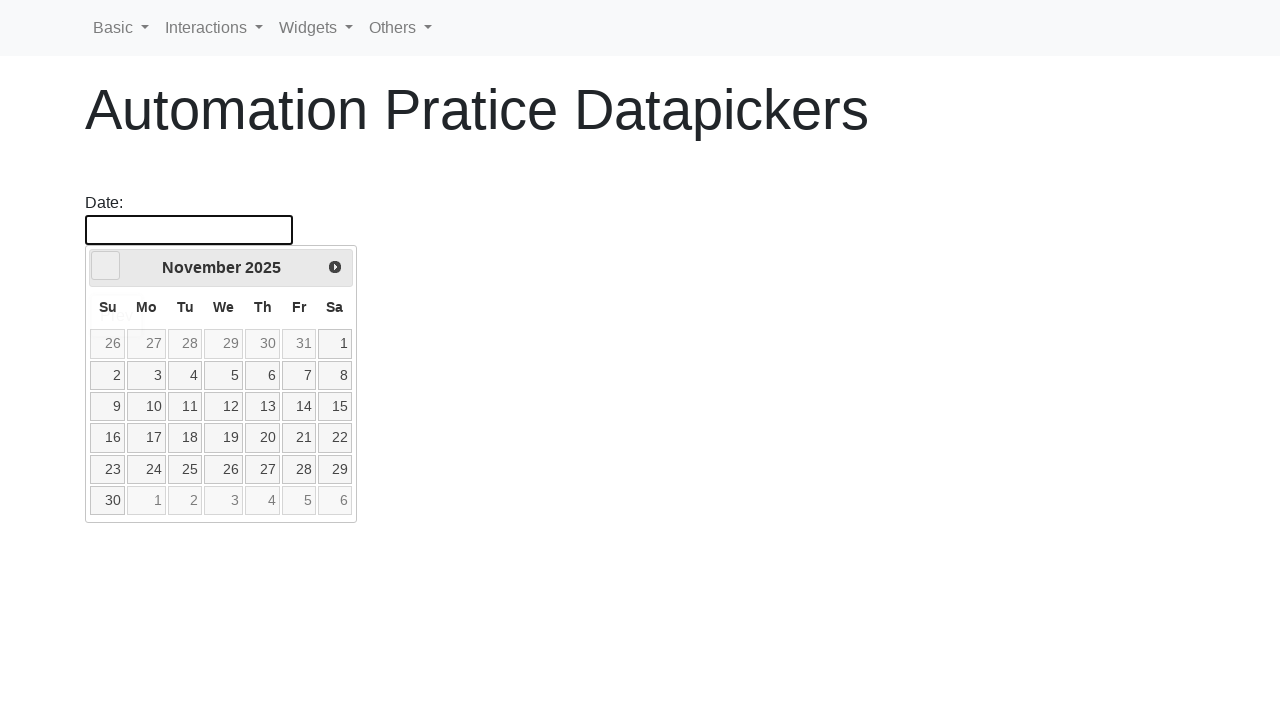

Clicked previous month button to navigate to 5/2021 at (106, 266) on .ui-datepicker-prev
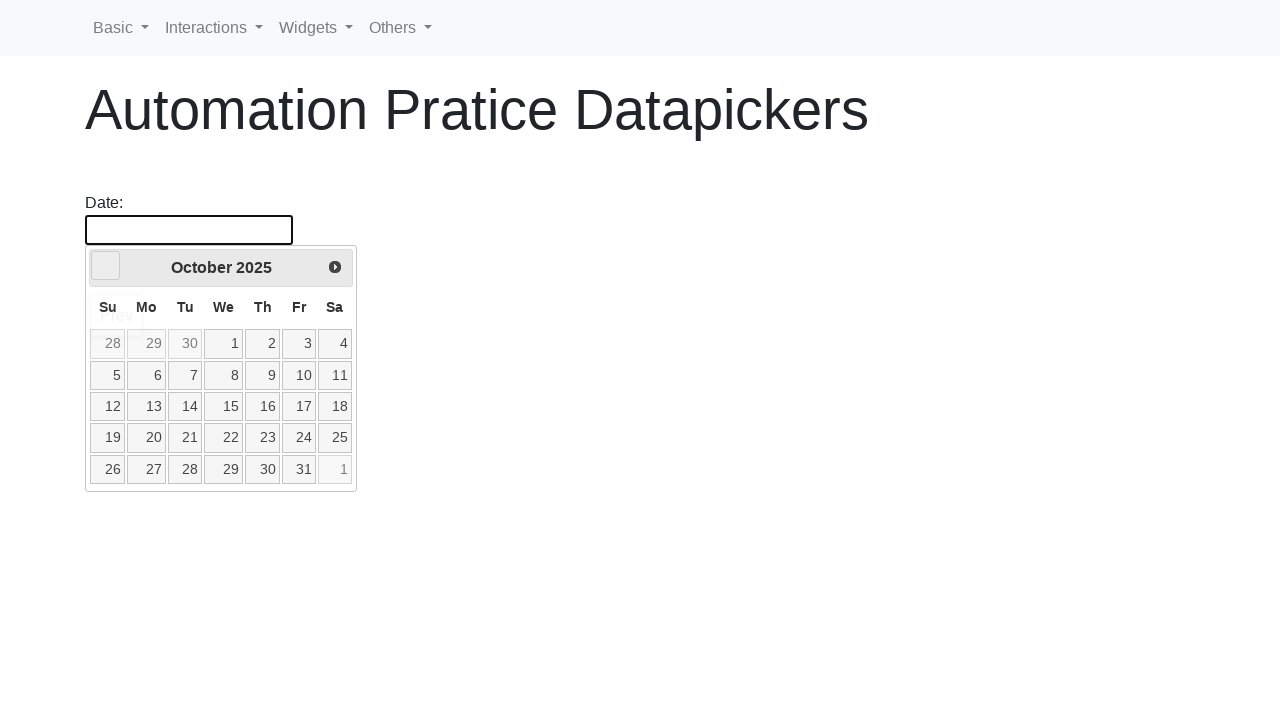

Clicked previous month button to navigate to 5/2021 at (106, 266) on .ui-datepicker-prev
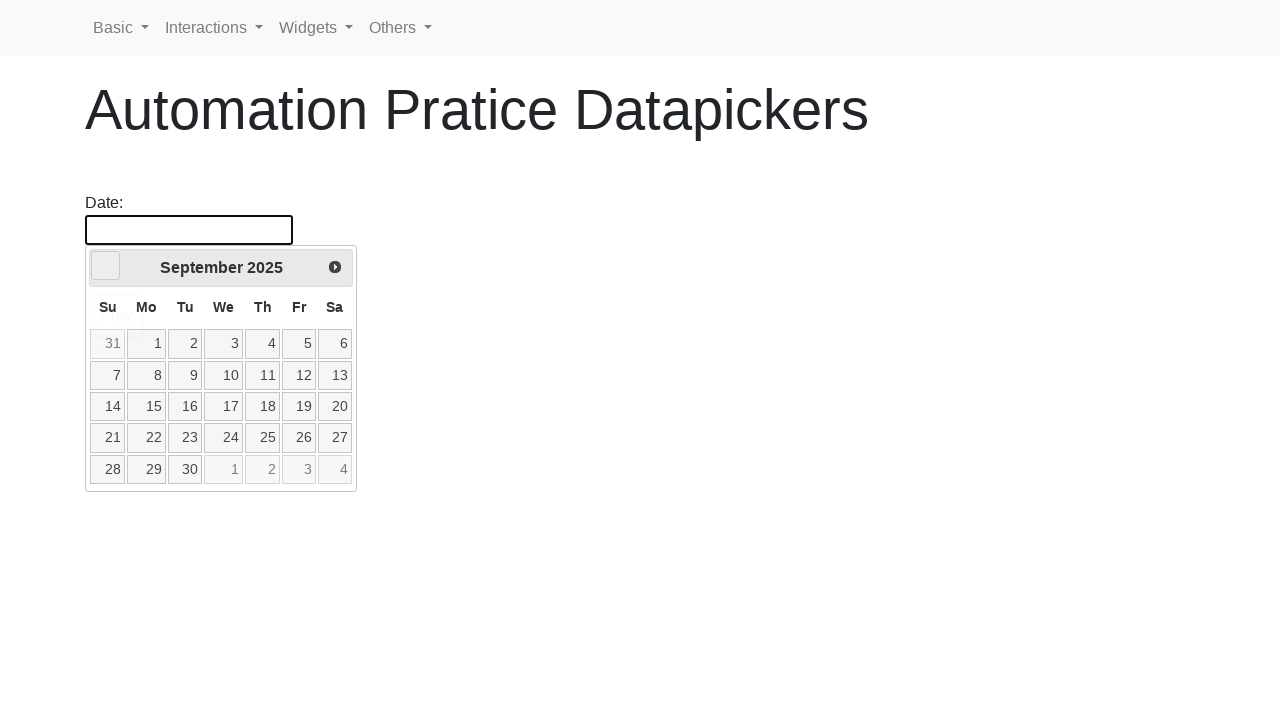

Clicked previous month button to navigate to 5/2021 at (106, 266) on .ui-datepicker-prev
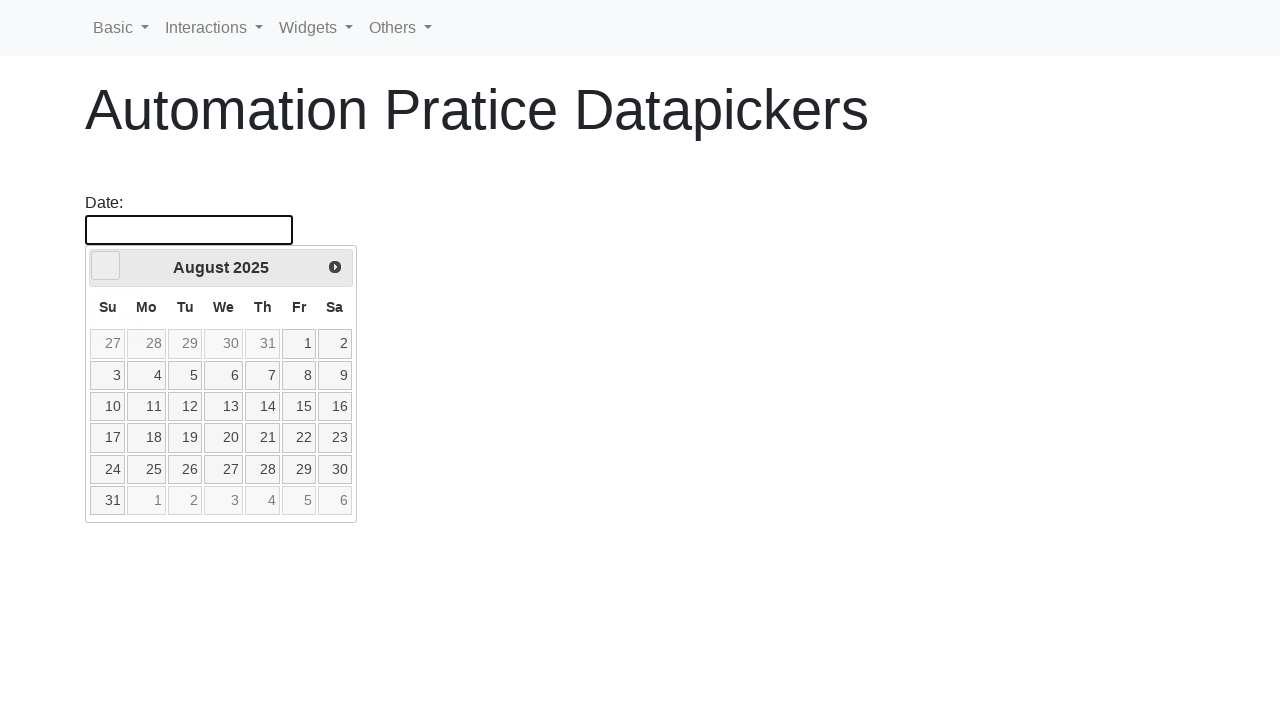

Clicked previous month button to navigate to 5/2021 at (106, 266) on .ui-datepicker-prev
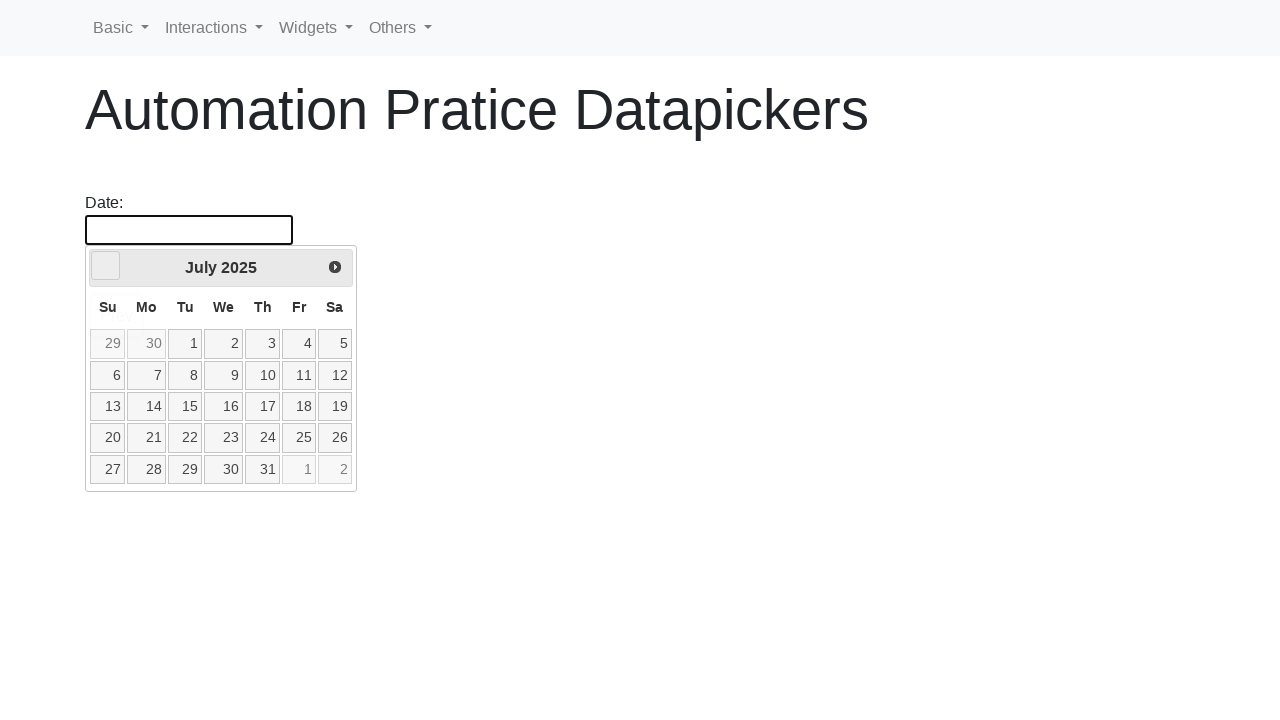

Clicked previous month button to navigate to 5/2021 at (106, 266) on .ui-datepicker-prev
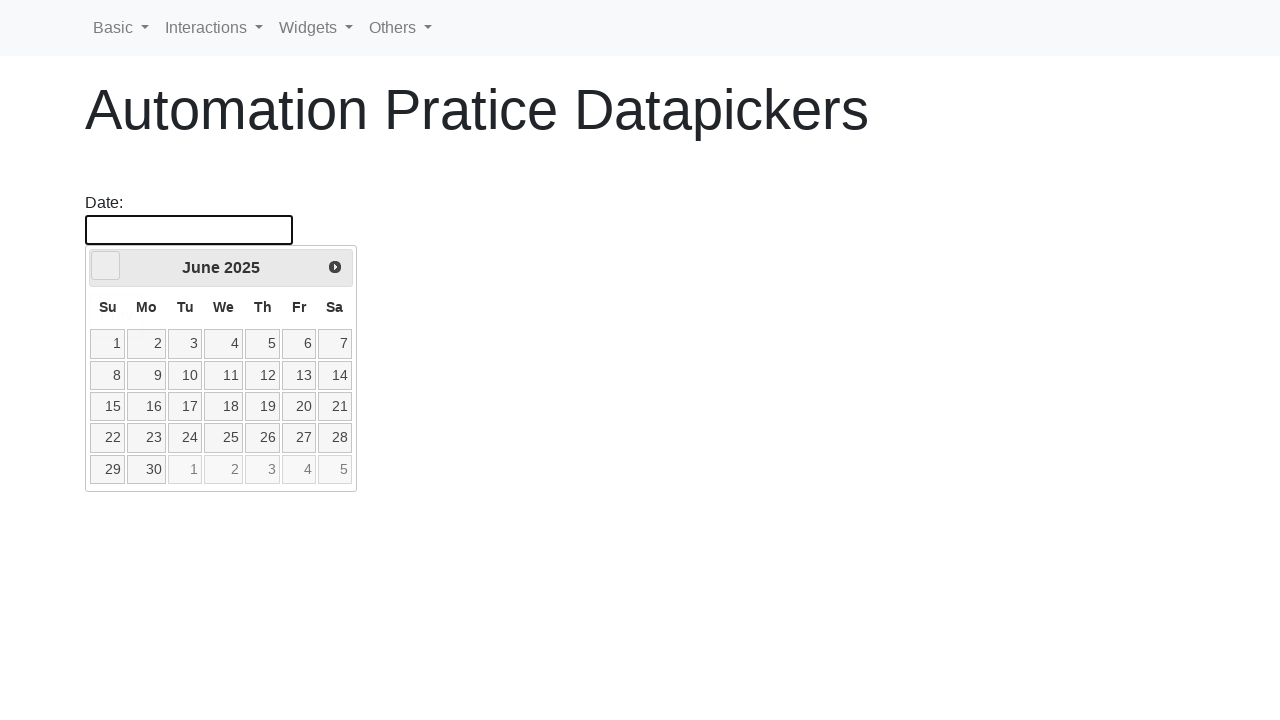

Clicked previous month button to navigate to 5/2021 at (106, 266) on .ui-datepicker-prev
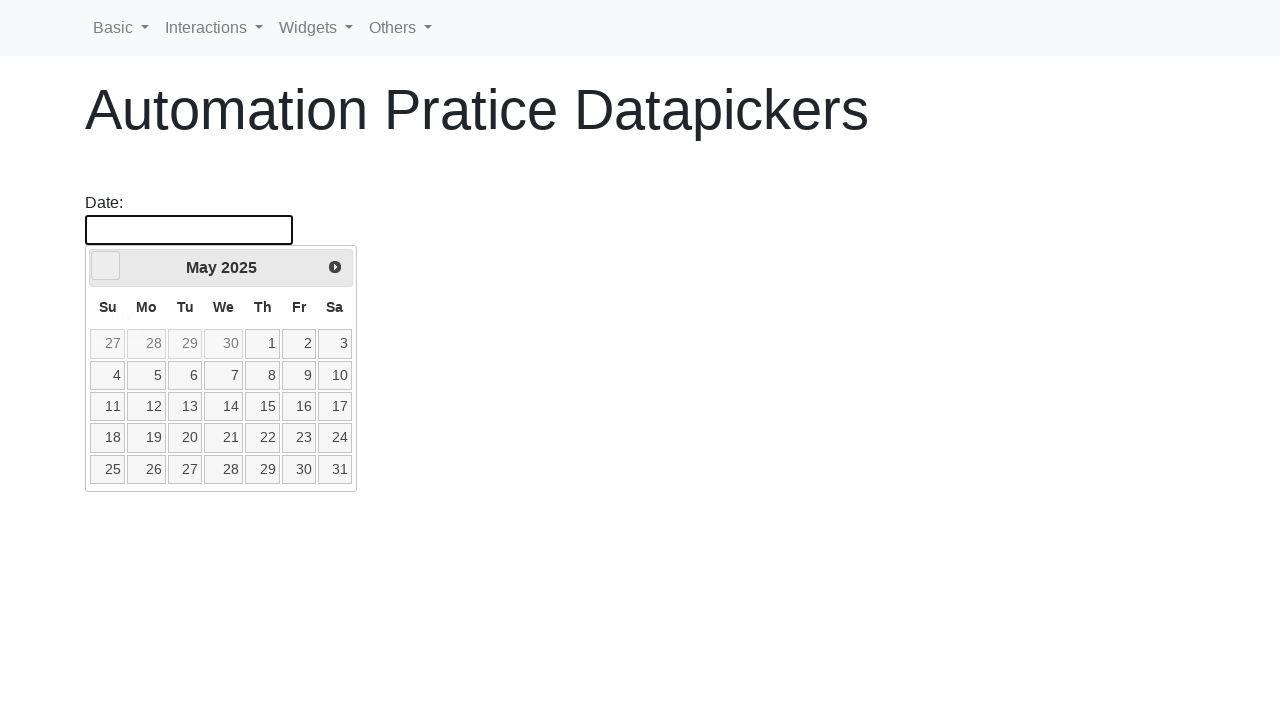

Clicked previous month button to navigate to 5/2021 at (106, 266) on .ui-datepicker-prev
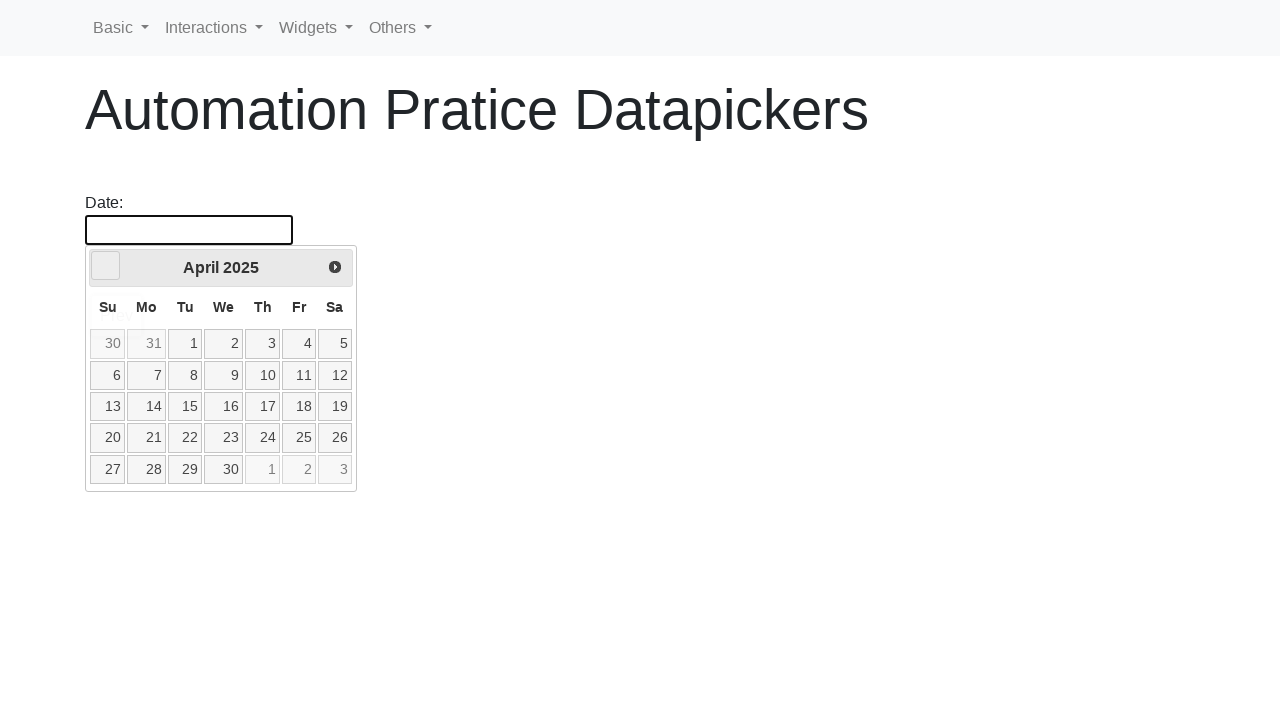

Clicked previous month button to navigate to 5/2021 at (106, 266) on .ui-datepicker-prev
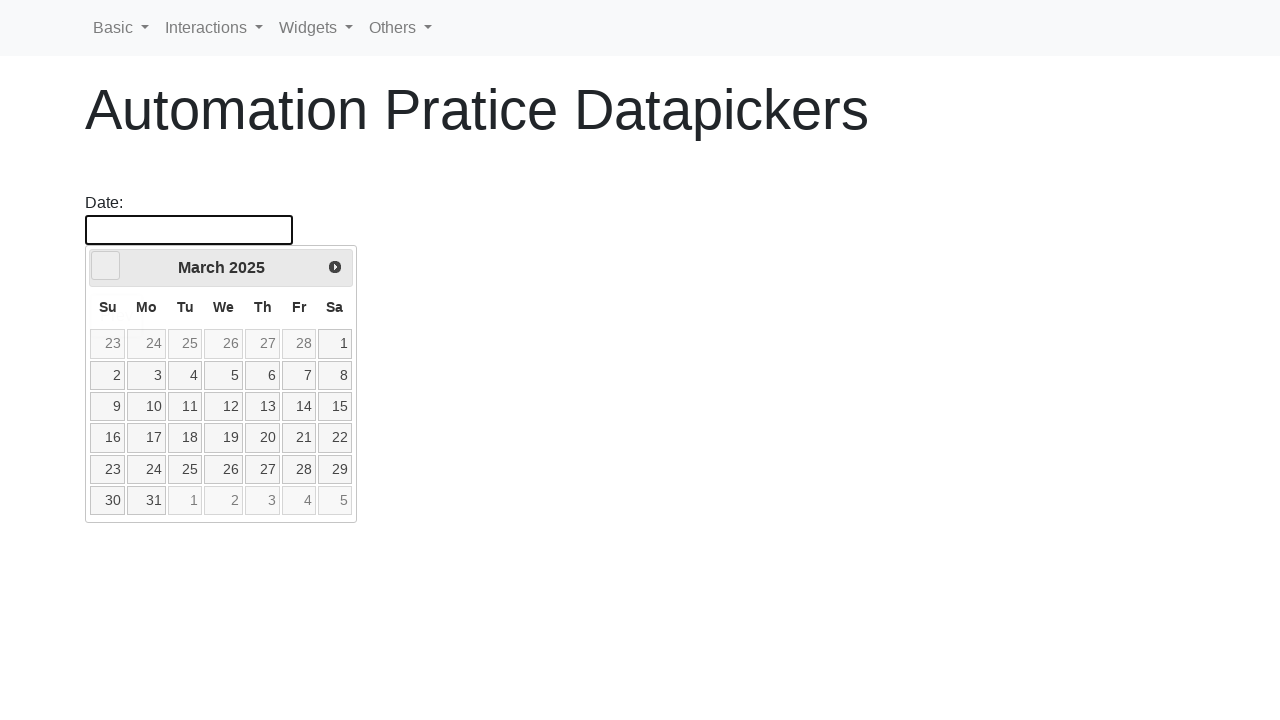

Clicked previous month button to navigate to 5/2021 at (106, 266) on .ui-datepicker-prev
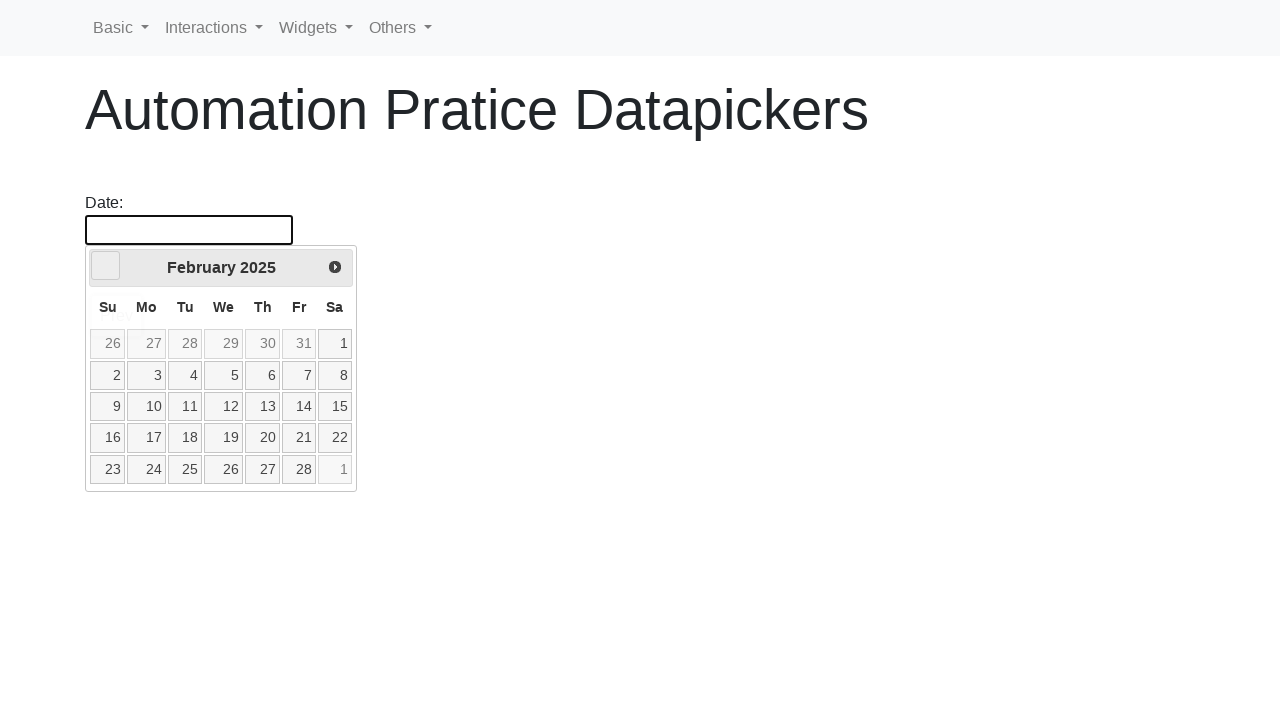

Clicked previous month button to navigate to 5/2021 at (106, 266) on .ui-datepicker-prev
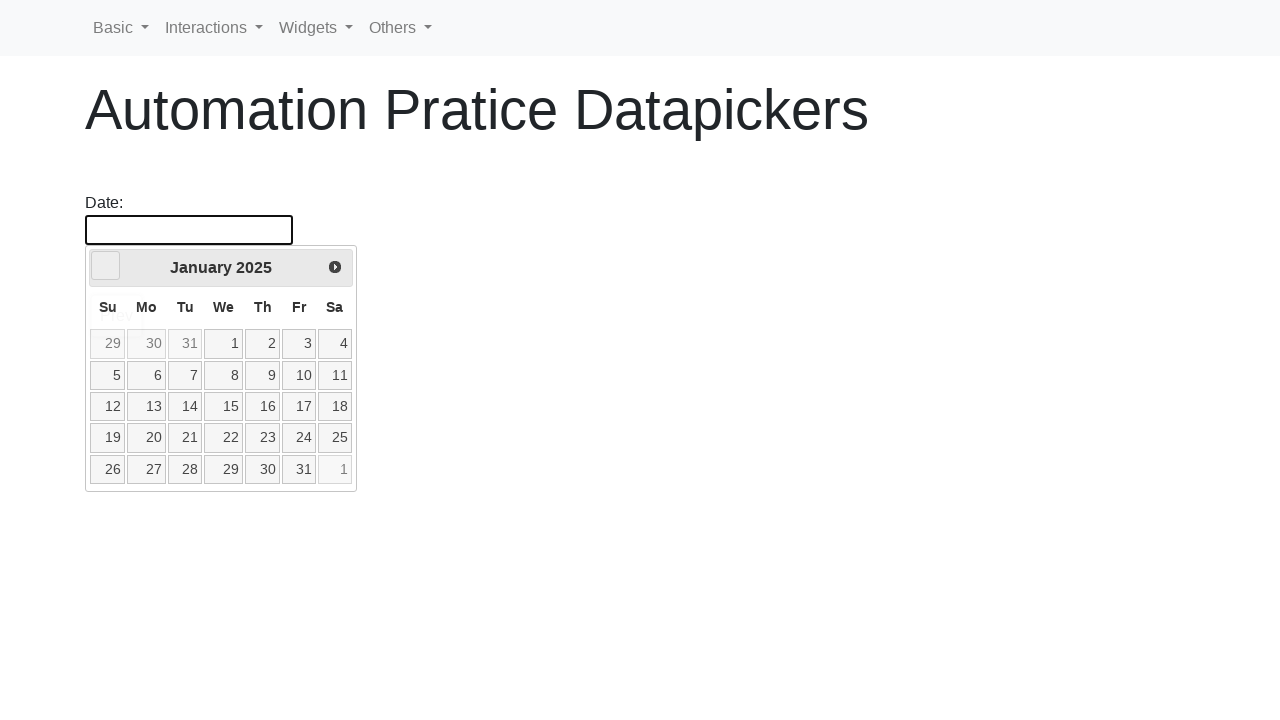

Clicked previous month button to navigate to 5/2021 at (106, 266) on .ui-datepicker-prev
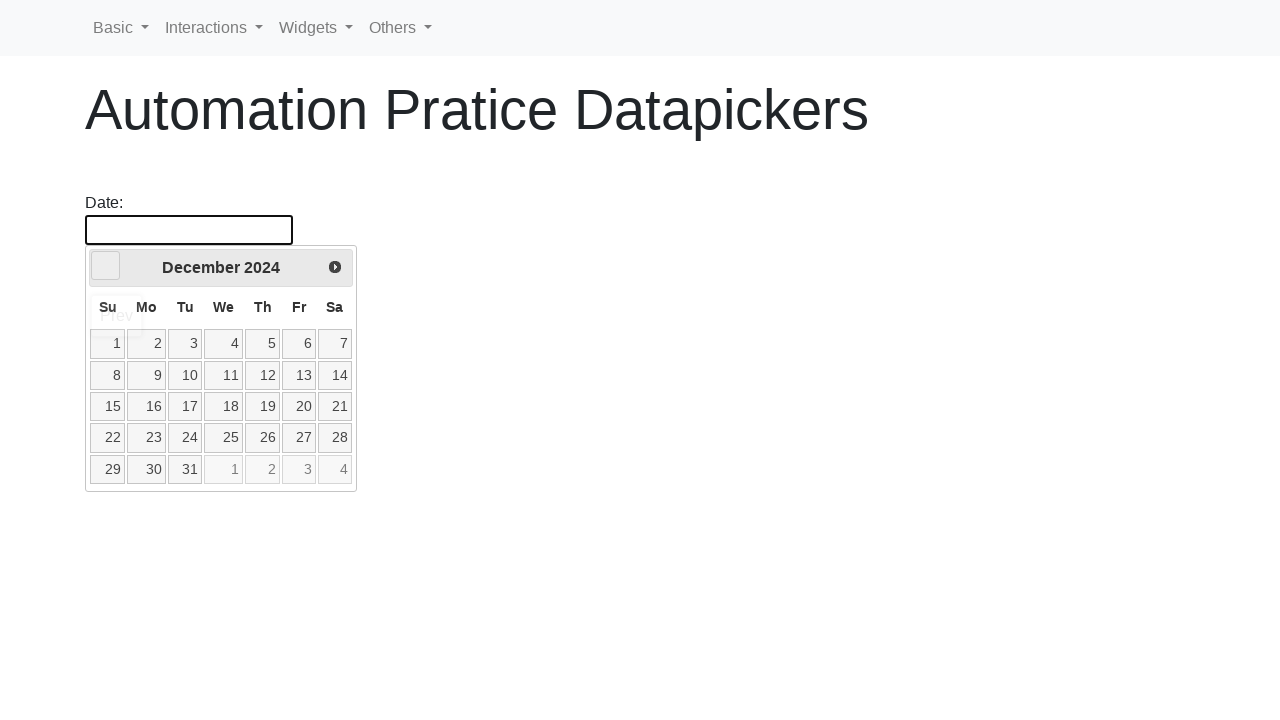

Clicked previous month button to navigate to 5/2021 at (106, 266) on .ui-datepicker-prev
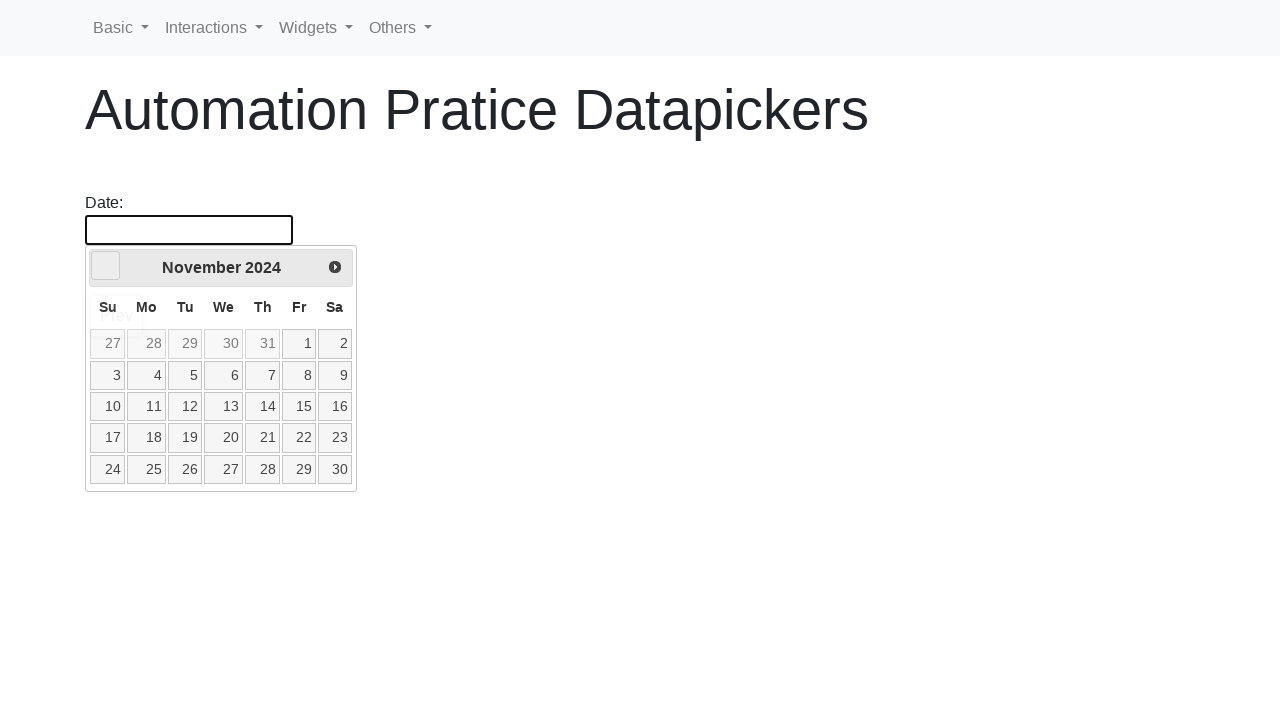

Clicked previous month button to navigate to 5/2021 at (106, 266) on .ui-datepicker-prev
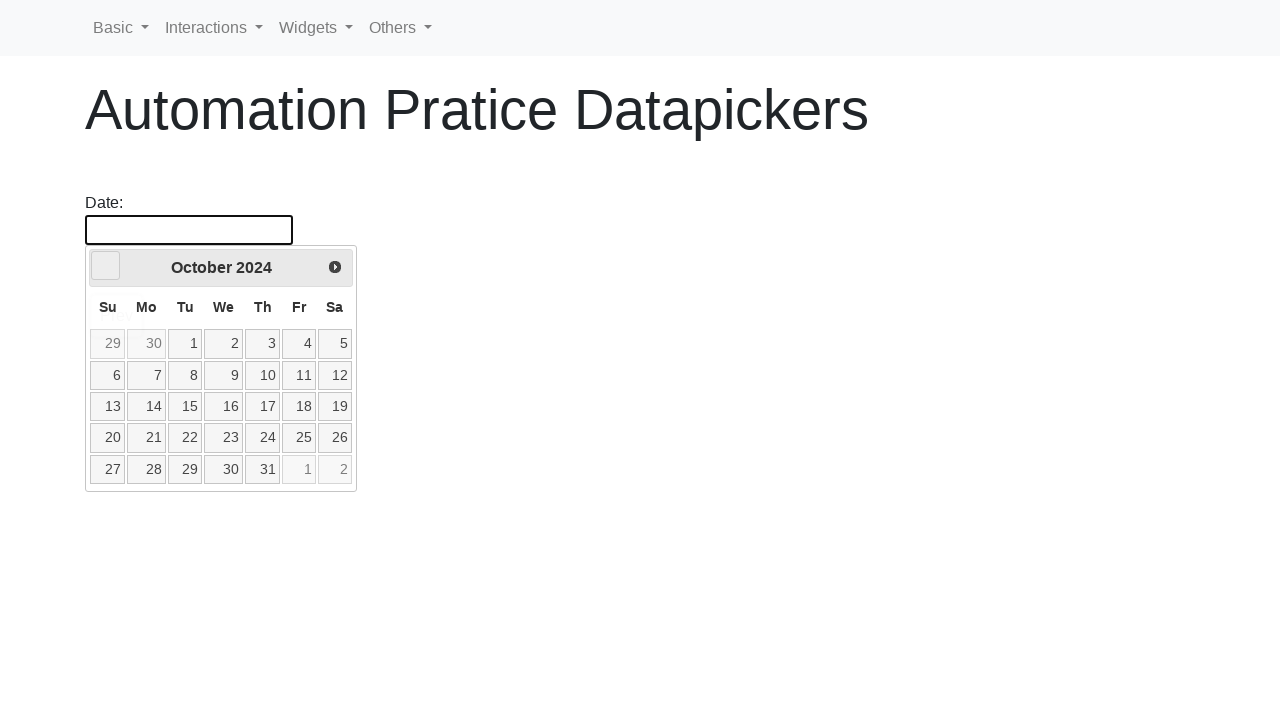

Clicked previous month button to navigate to 5/2021 at (106, 266) on .ui-datepicker-prev
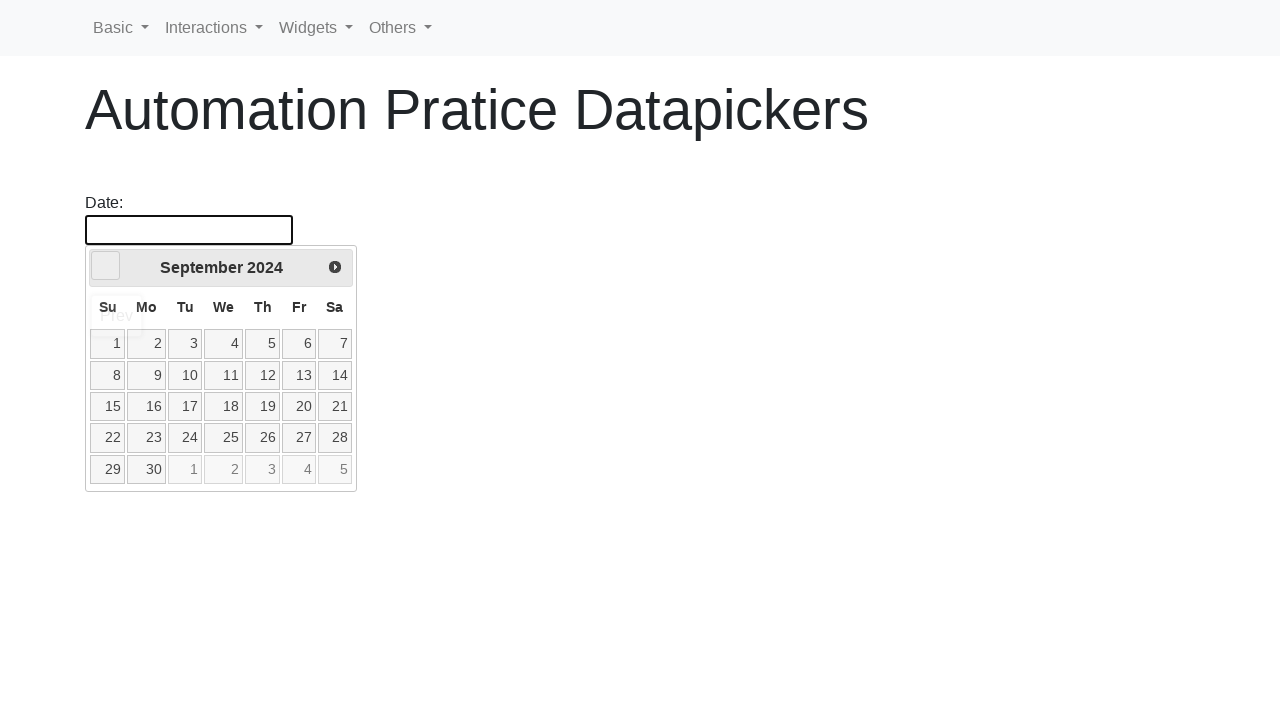

Clicked previous month button to navigate to 5/2021 at (106, 266) on .ui-datepicker-prev
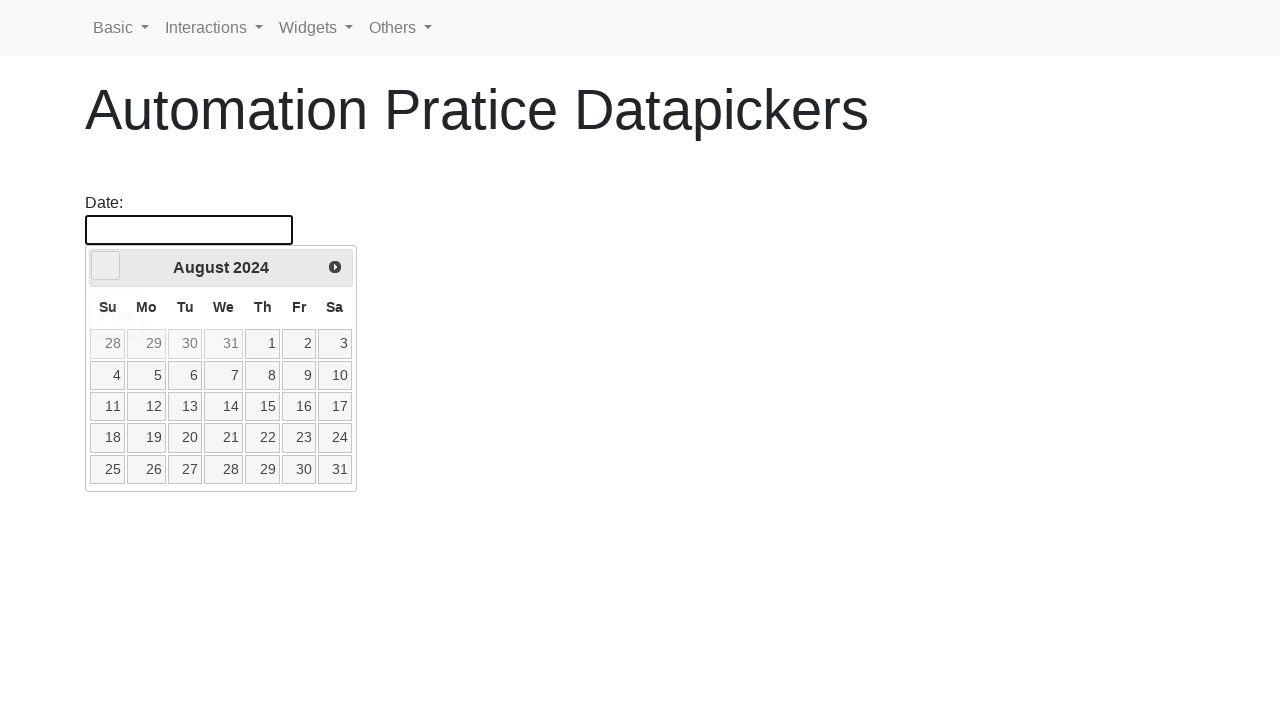

Clicked previous month button to navigate to 5/2021 at (106, 266) on .ui-datepicker-prev
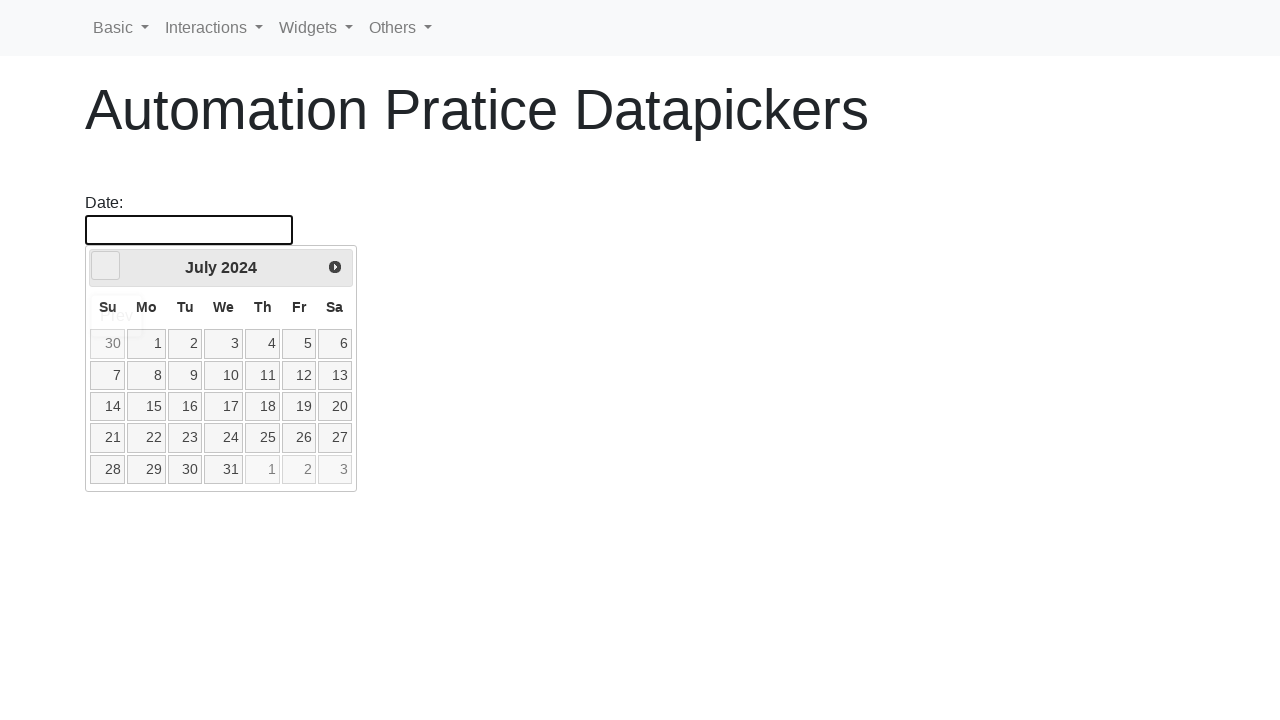

Clicked previous month button to navigate to 5/2021 at (106, 266) on .ui-datepicker-prev
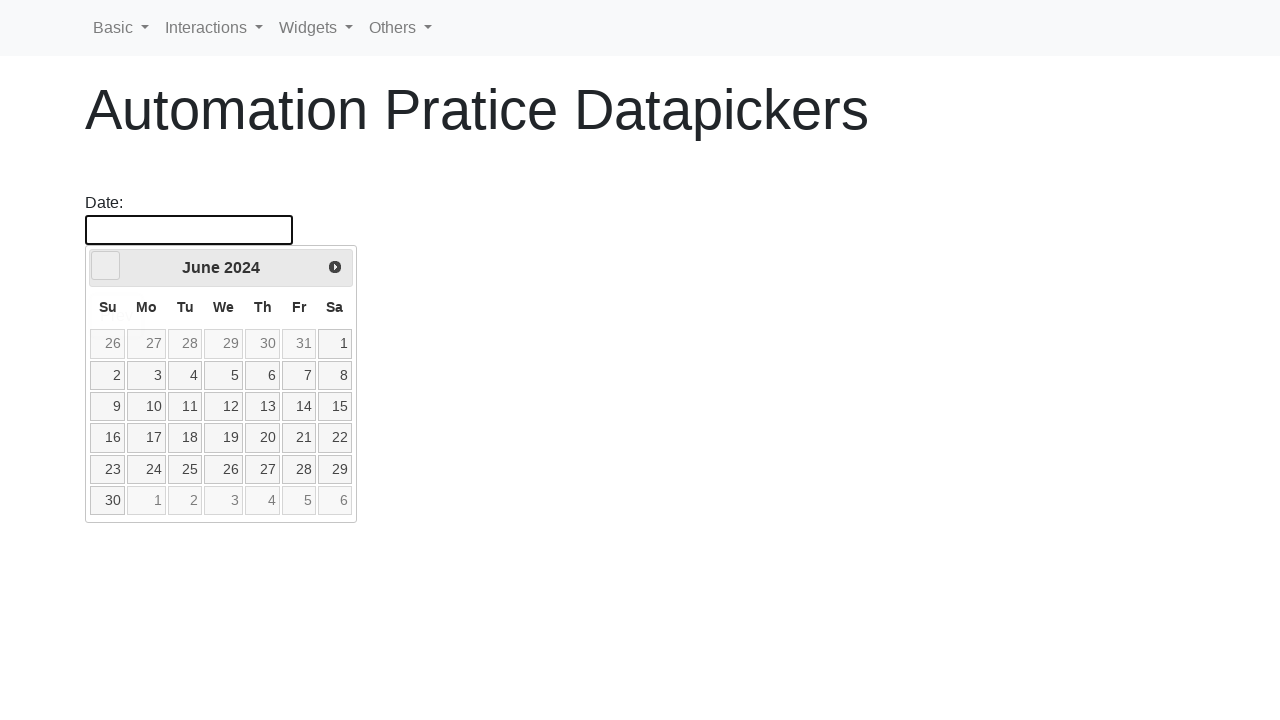

Clicked previous month button to navigate to 5/2021 at (106, 266) on .ui-datepicker-prev
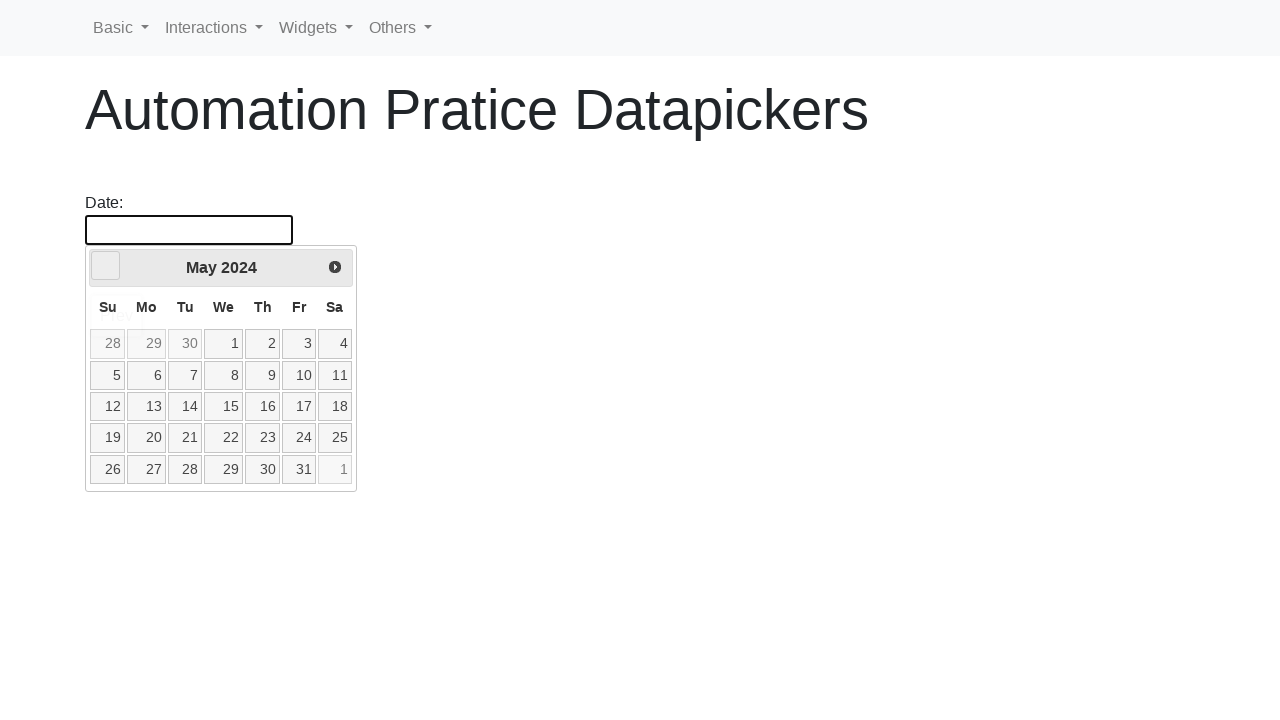

Clicked previous month button to navigate to 5/2021 at (106, 266) on .ui-datepicker-prev
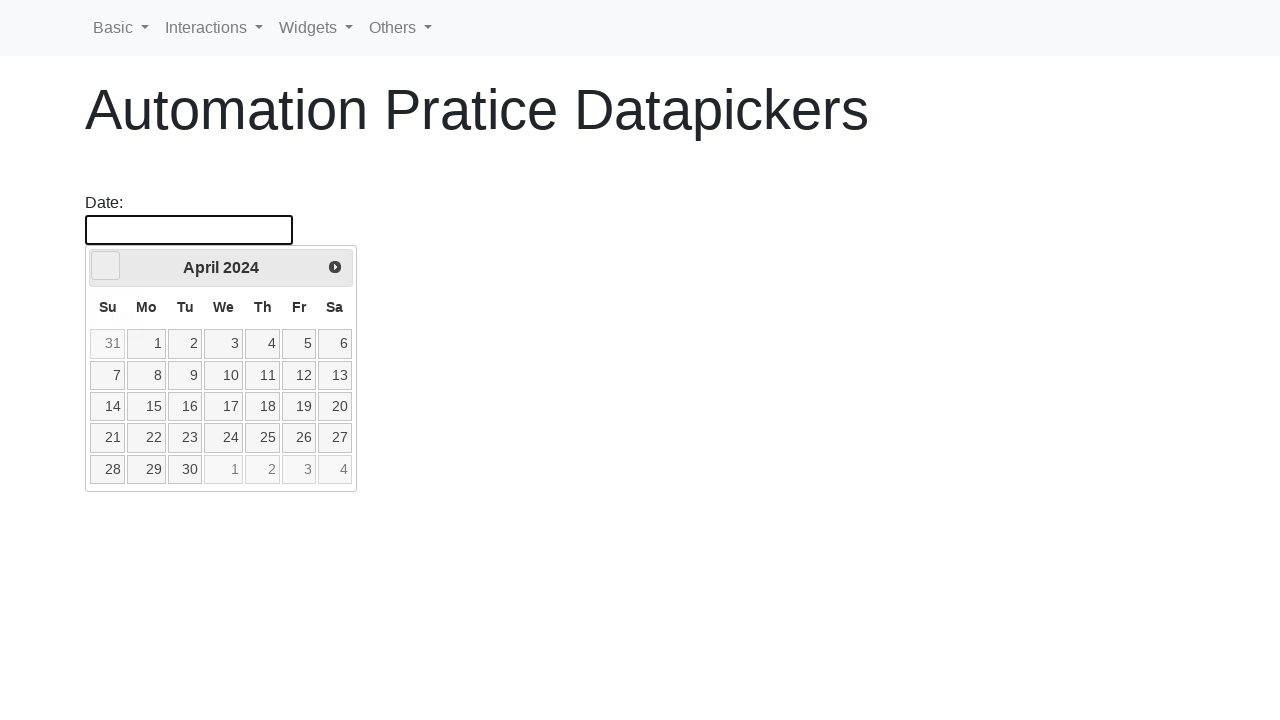

Clicked previous month button to navigate to 5/2021 at (106, 266) on .ui-datepicker-prev
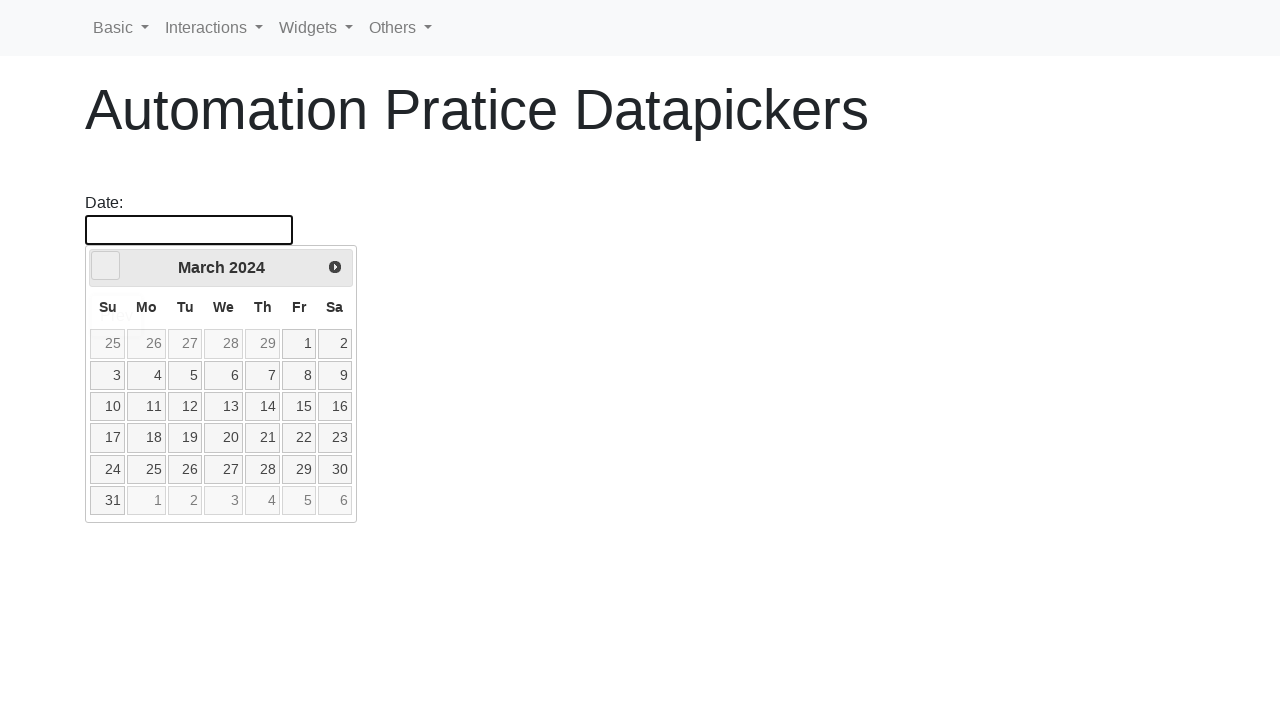

Clicked previous month button to navigate to 5/2021 at (106, 266) on .ui-datepicker-prev
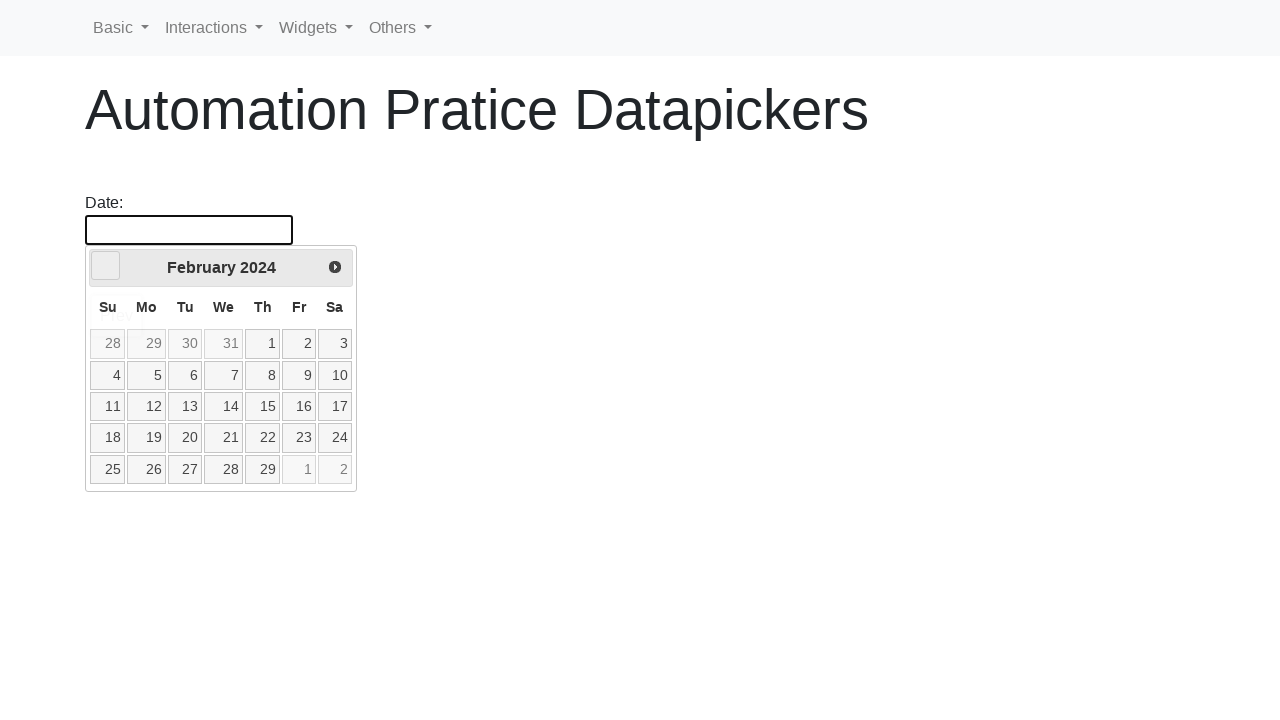

Clicked previous month button to navigate to 5/2021 at (106, 266) on .ui-datepicker-prev
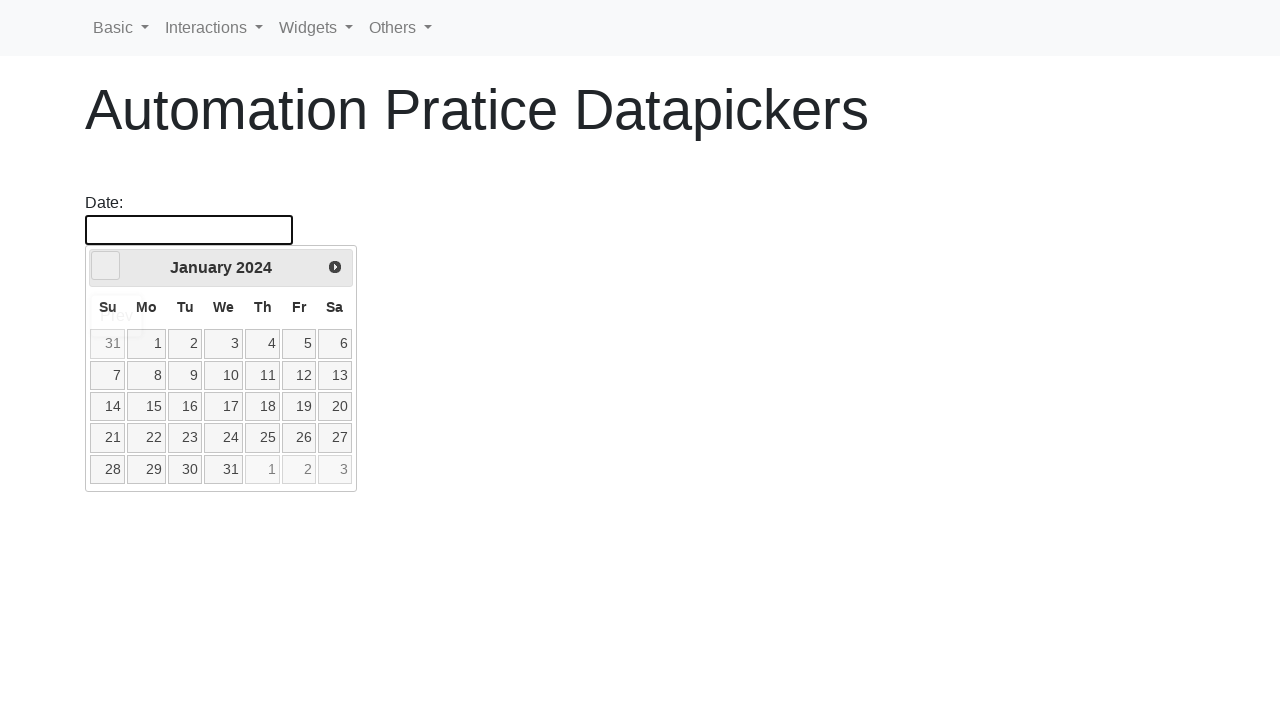

Clicked previous month button to navigate to 5/2021 at (106, 266) on .ui-datepicker-prev
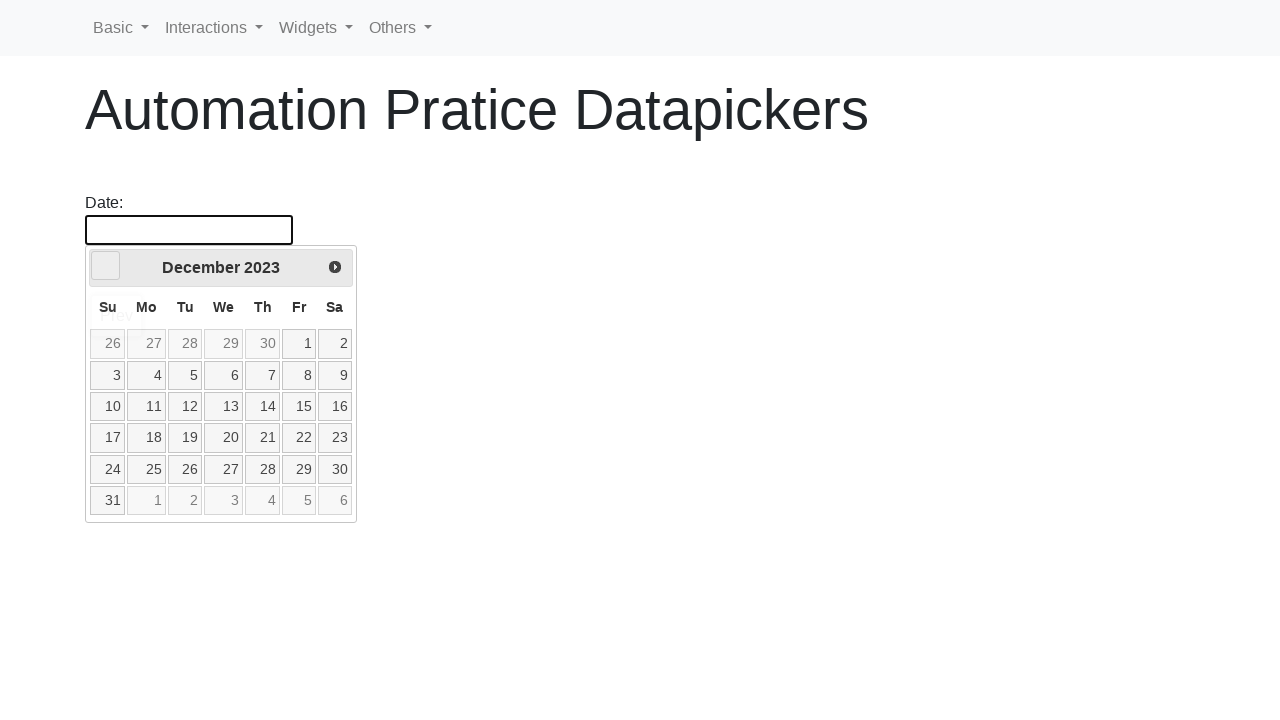

Clicked previous month button to navigate to 5/2021 at (106, 266) on .ui-datepicker-prev
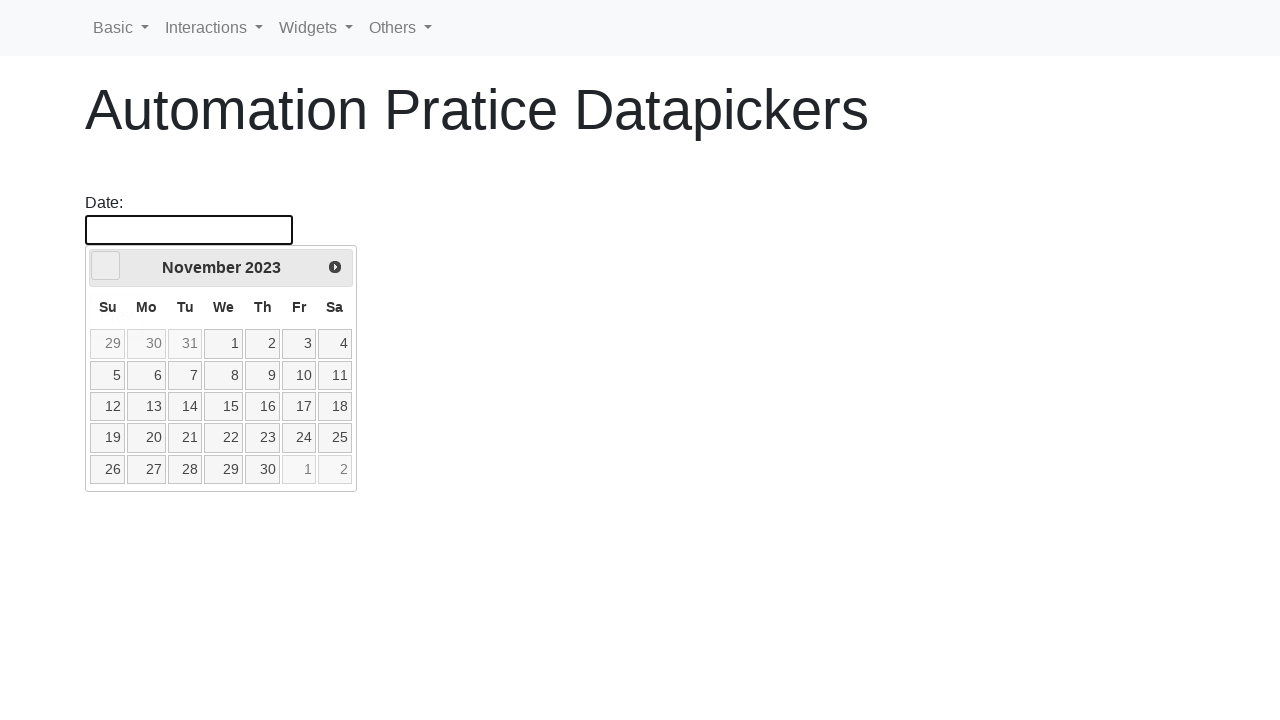

Clicked previous month button to navigate to 5/2021 at (106, 266) on .ui-datepicker-prev
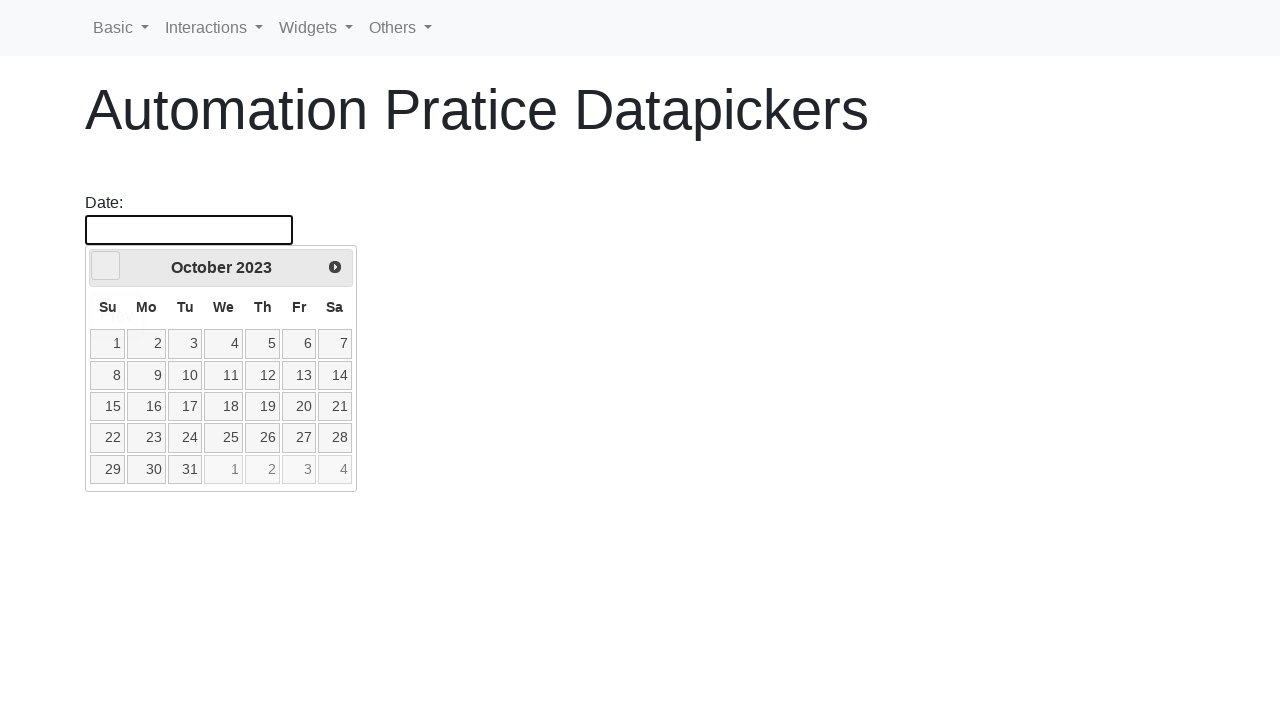

Clicked previous month button to navigate to 5/2021 at (106, 266) on .ui-datepicker-prev
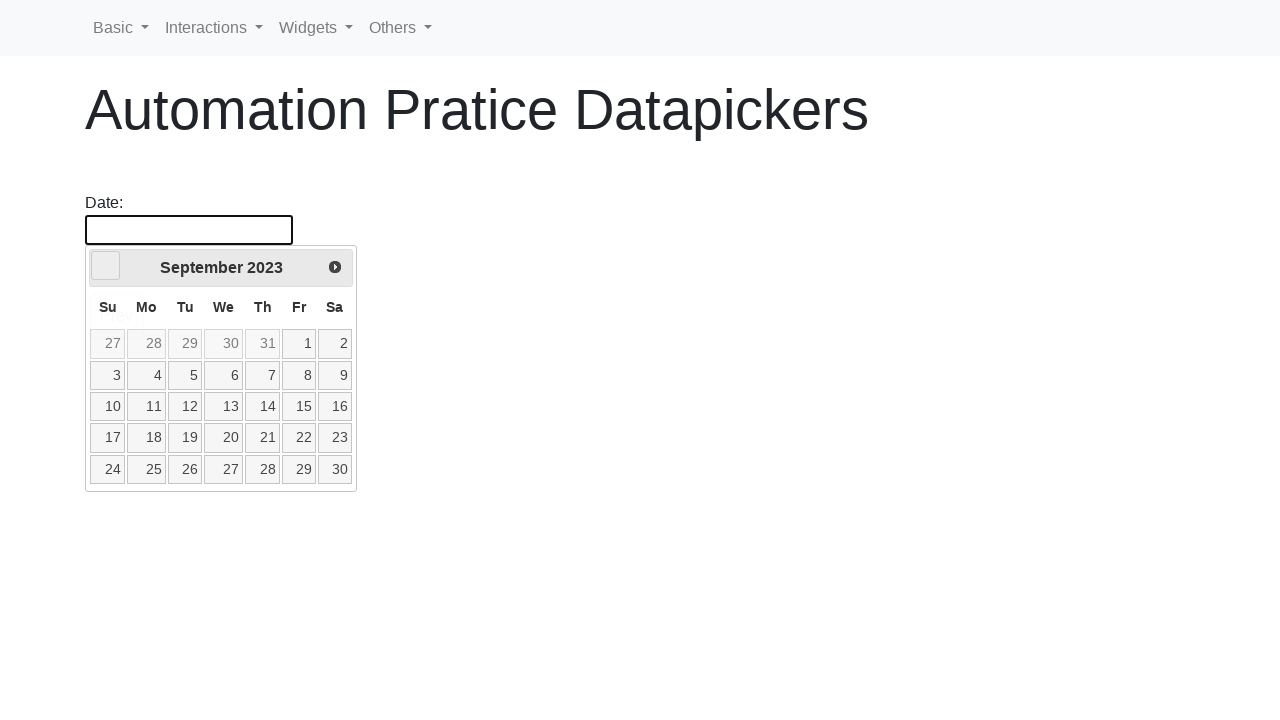

Clicked previous month button to navigate to 5/2021 at (106, 266) on .ui-datepicker-prev
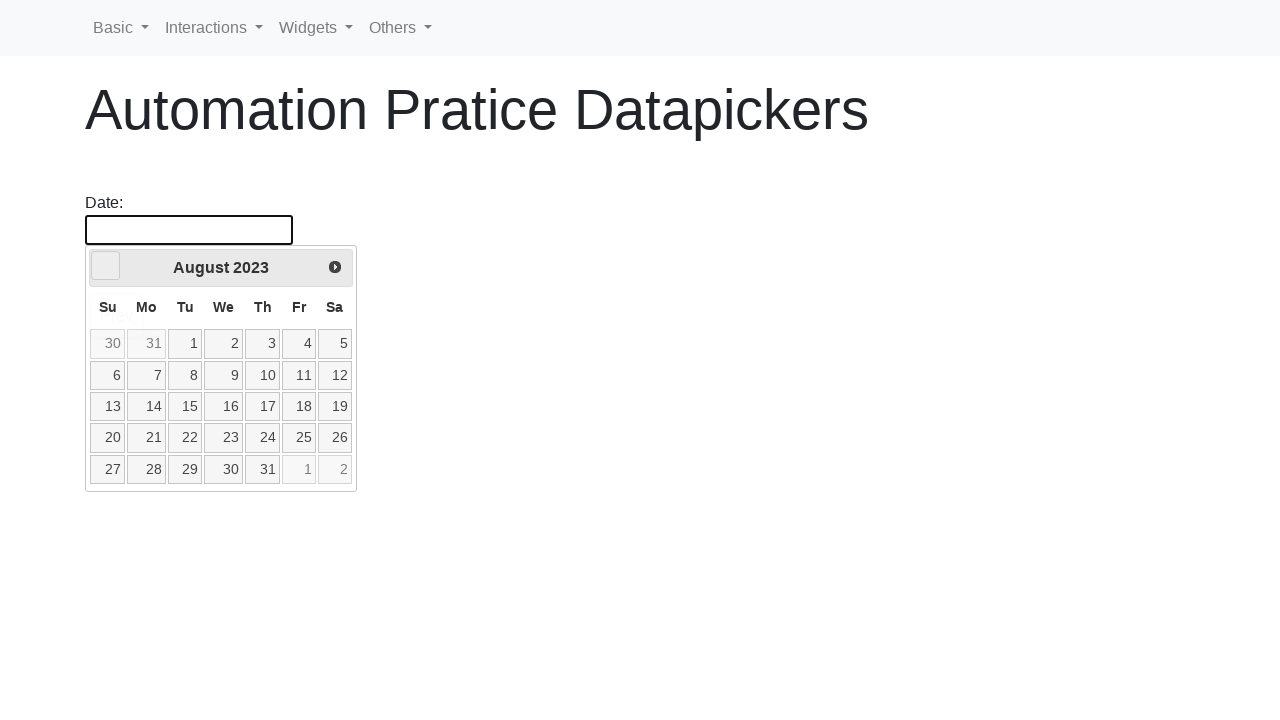

Clicked previous month button to navigate to 5/2021 at (106, 266) on .ui-datepicker-prev
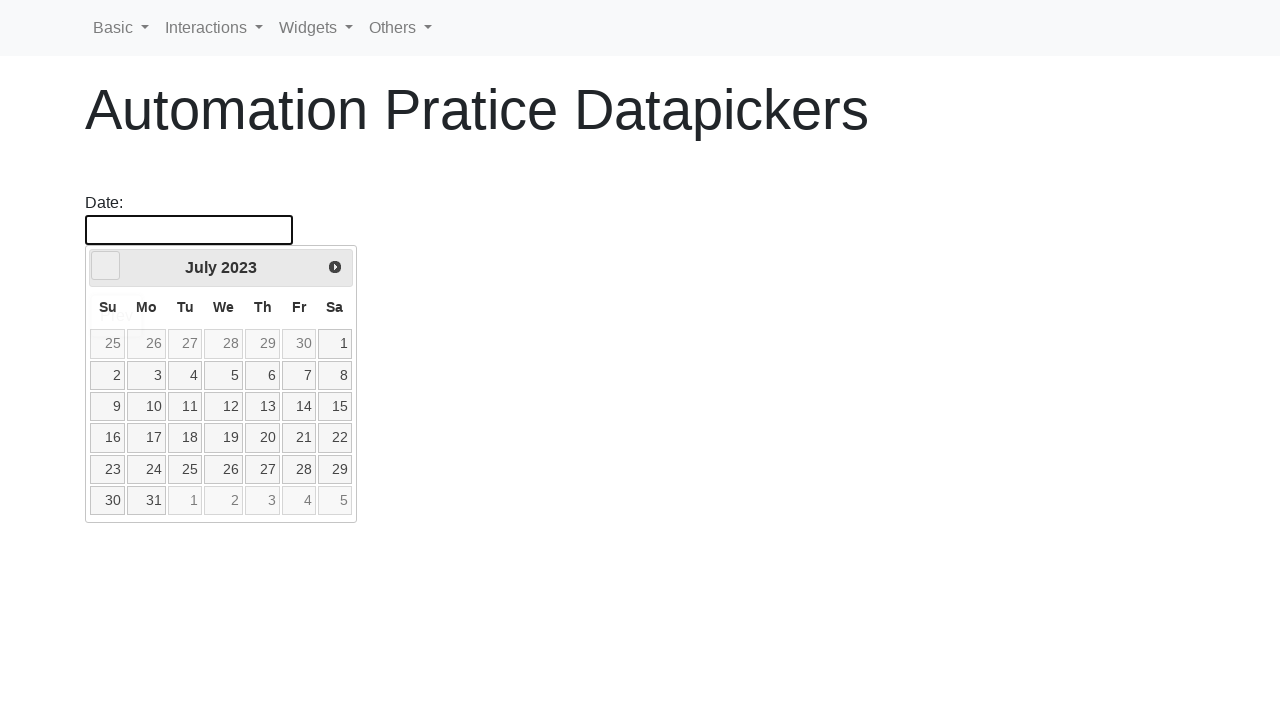

Clicked previous month button to navigate to 5/2021 at (106, 266) on .ui-datepicker-prev
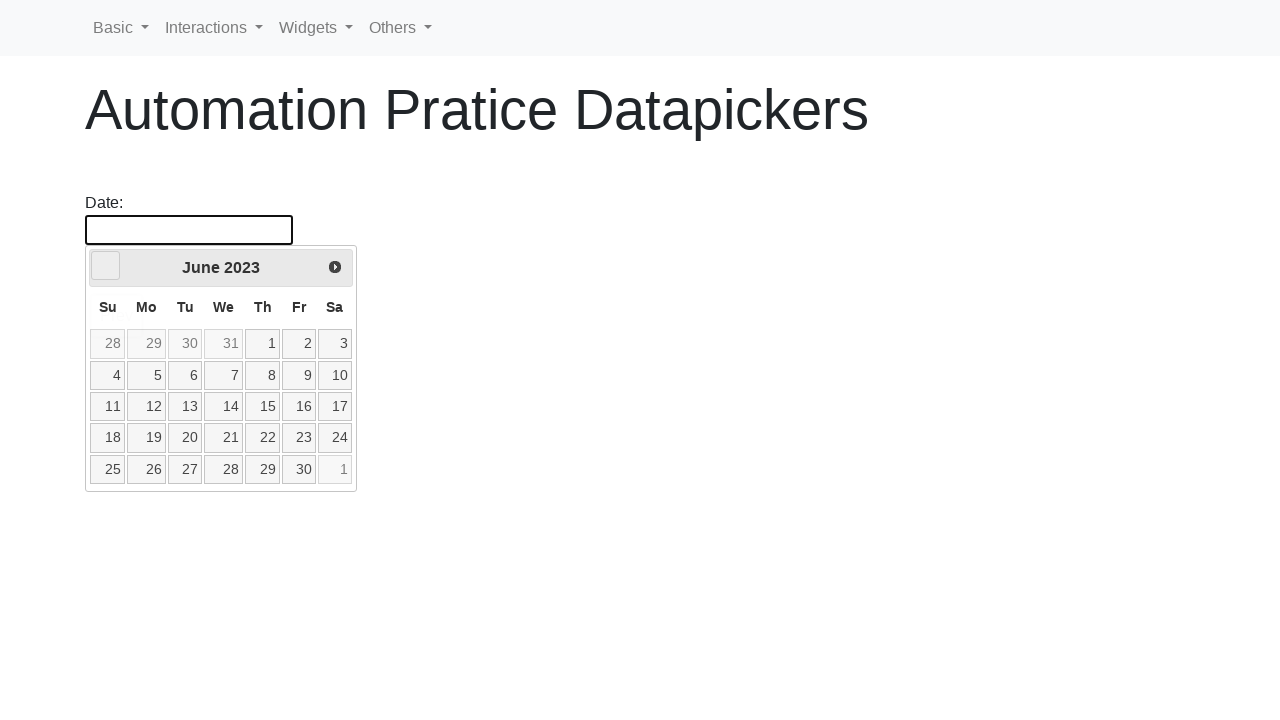

Clicked previous month button to navigate to 5/2021 at (106, 266) on .ui-datepicker-prev
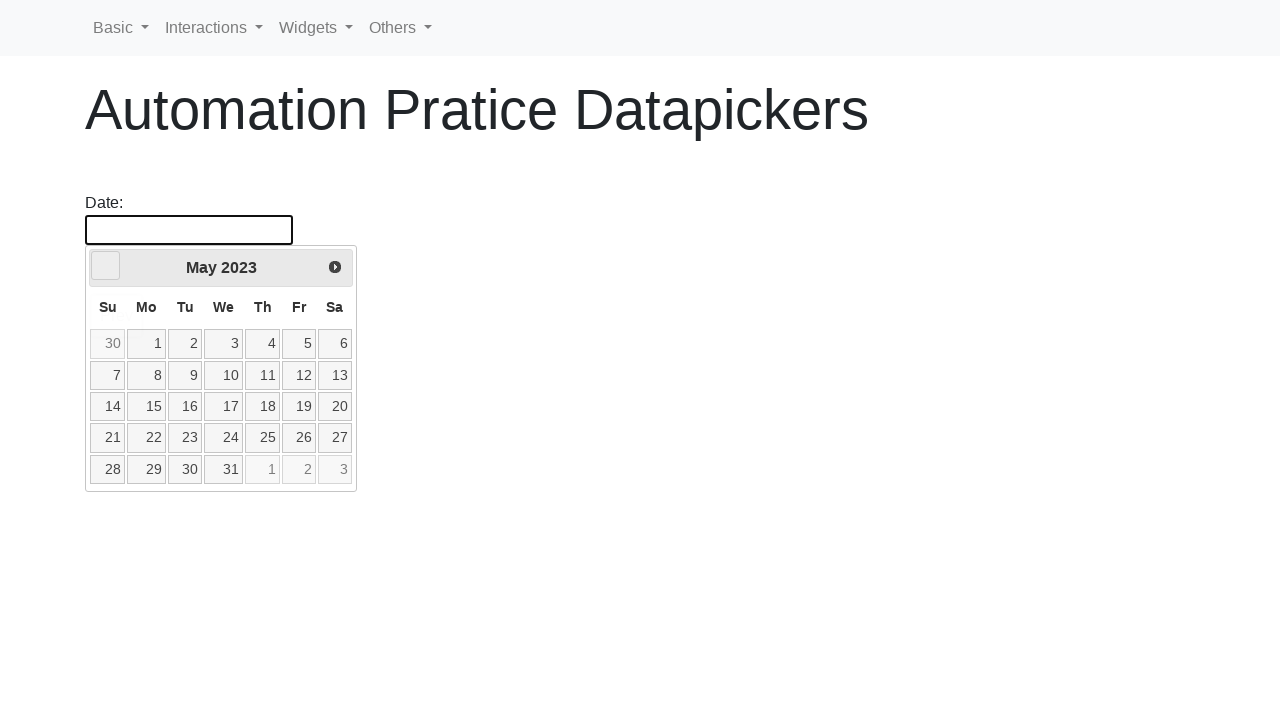

Clicked previous month button to navigate to 5/2021 at (106, 266) on .ui-datepicker-prev
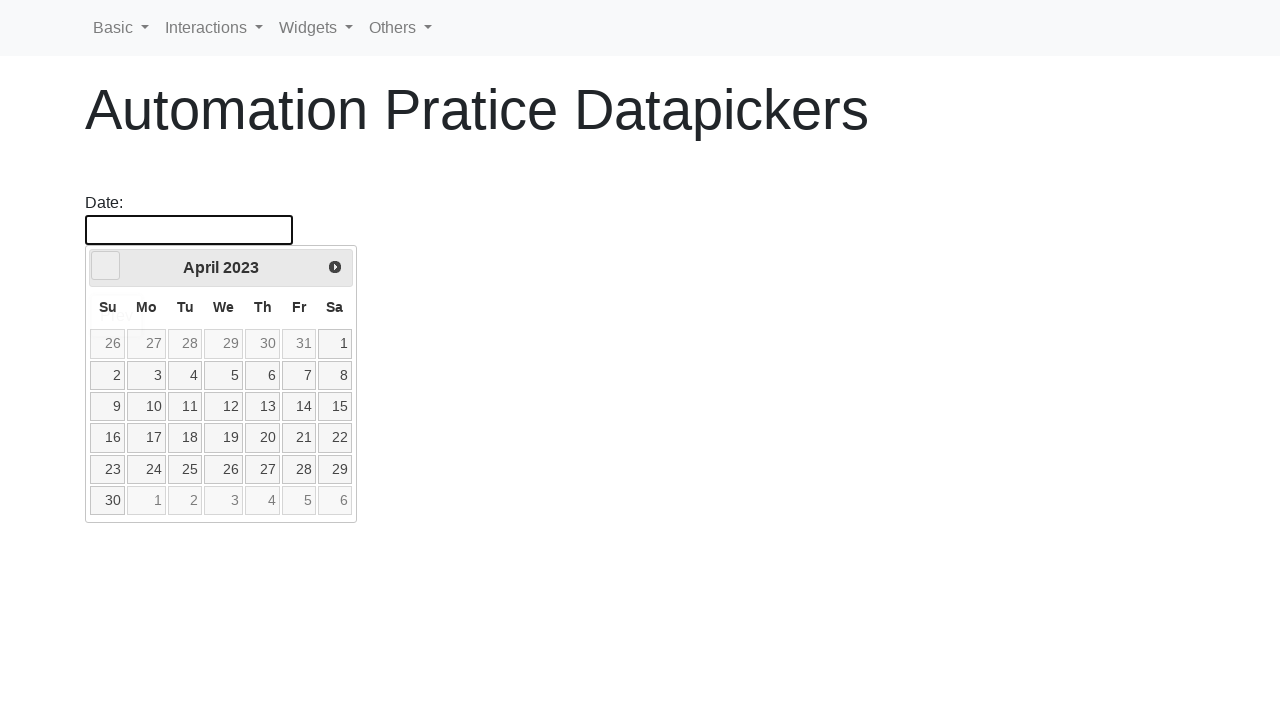

Clicked previous month button to navigate to 5/2021 at (106, 266) on .ui-datepicker-prev
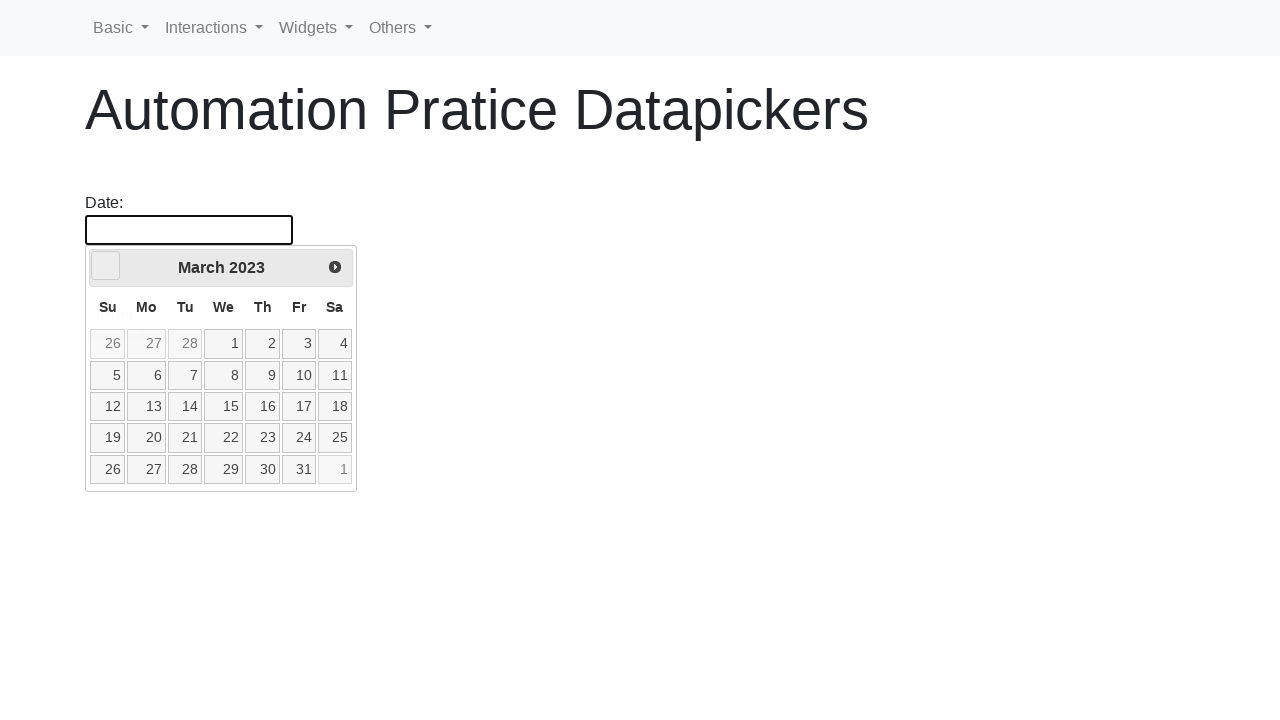

Clicked previous month button to navigate to 5/2021 at (106, 266) on .ui-datepicker-prev
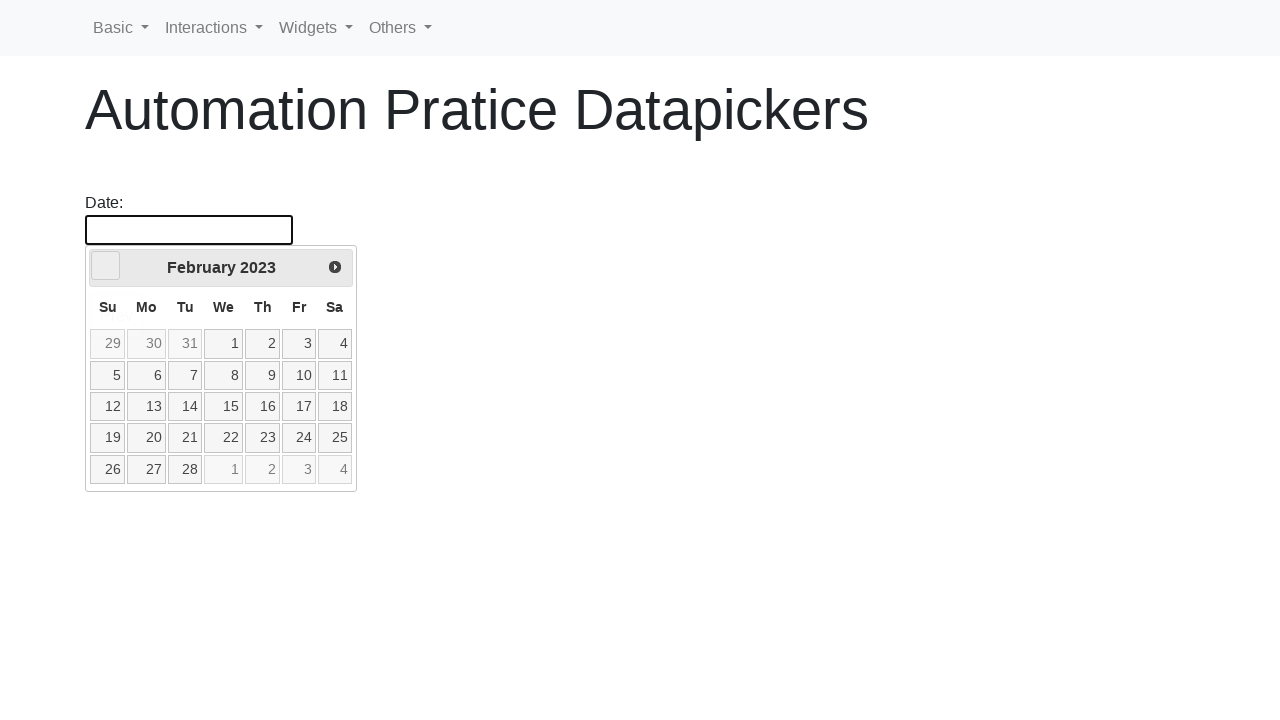

Clicked previous month button to navigate to 5/2021 at (106, 266) on .ui-datepicker-prev
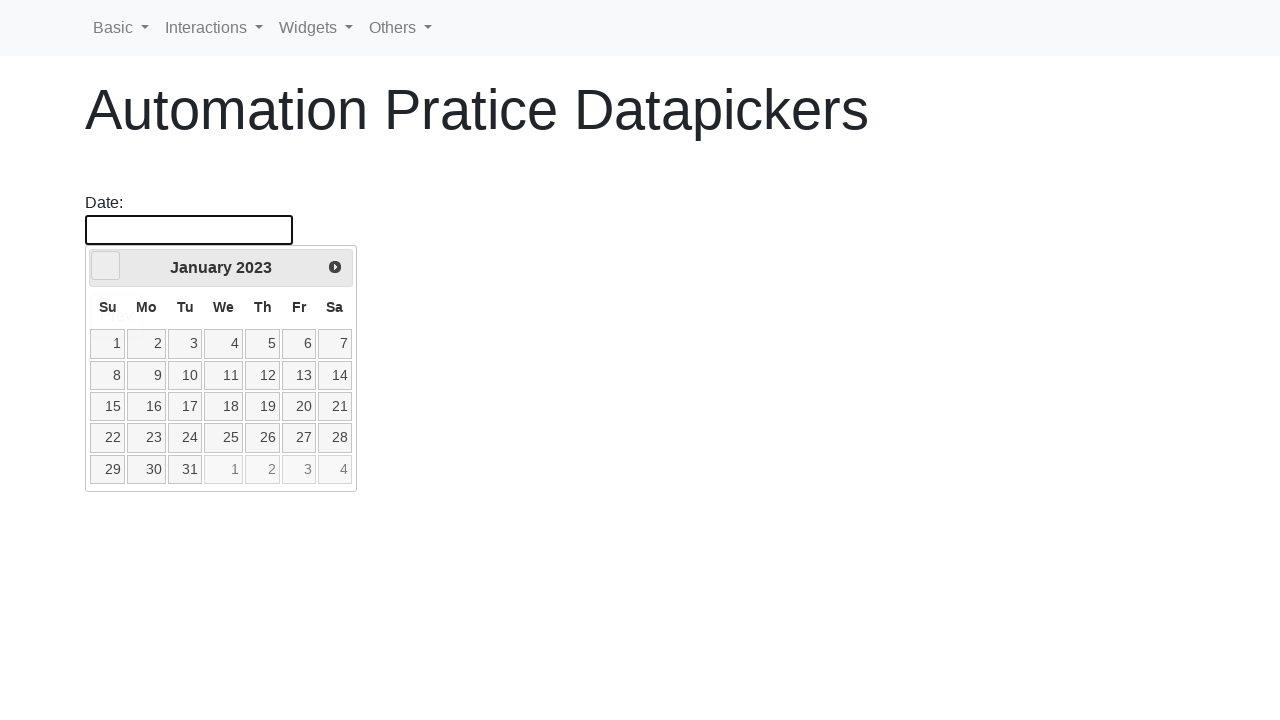

Clicked previous month button to navigate to 5/2021 at (106, 266) on .ui-datepicker-prev
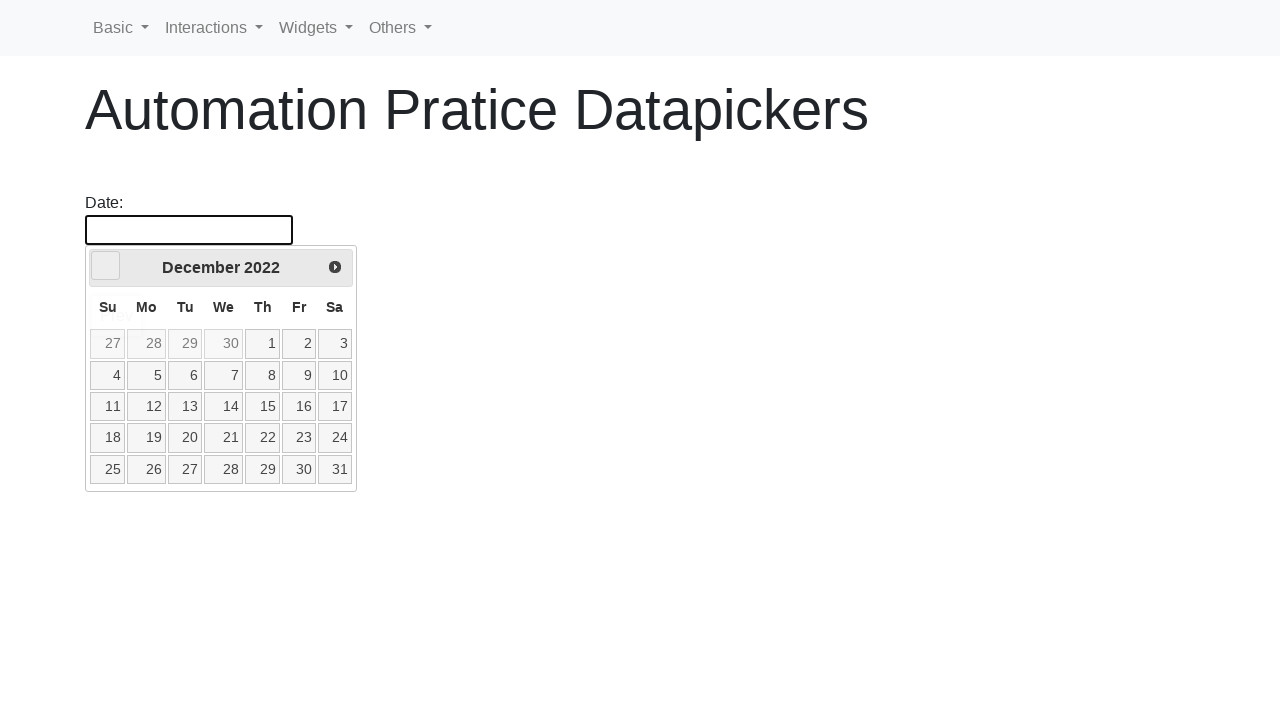

Clicked previous month button to navigate to 5/2021 at (106, 266) on .ui-datepicker-prev
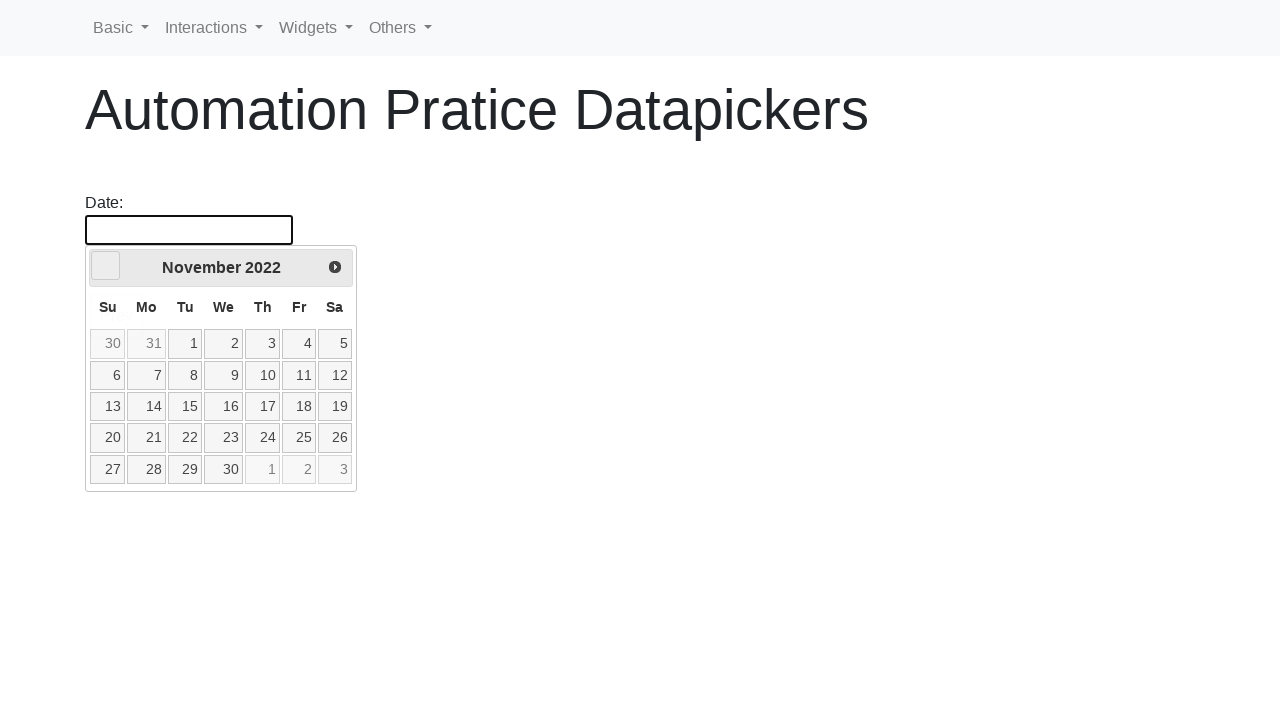

Clicked previous month button to navigate to 5/2021 at (106, 266) on .ui-datepicker-prev
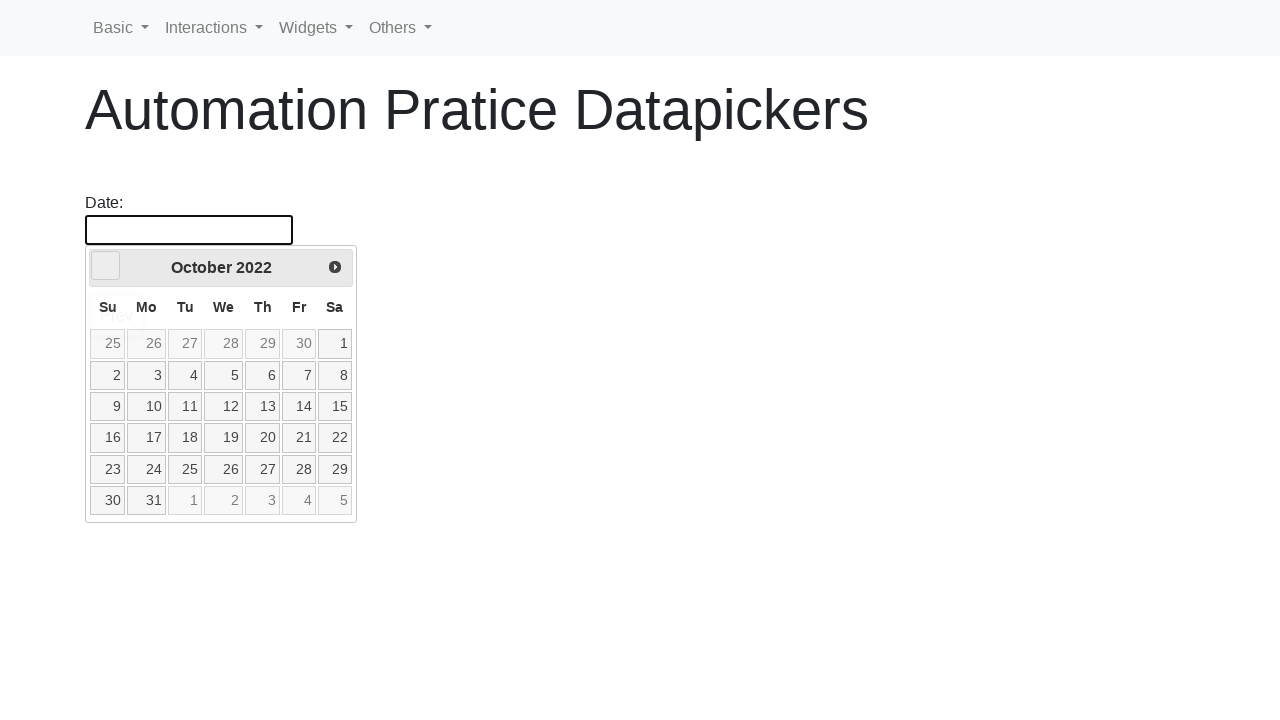

Clicked previous month button to navigate to 5/2021 at (106, 266) on .ui-datepicker-prev
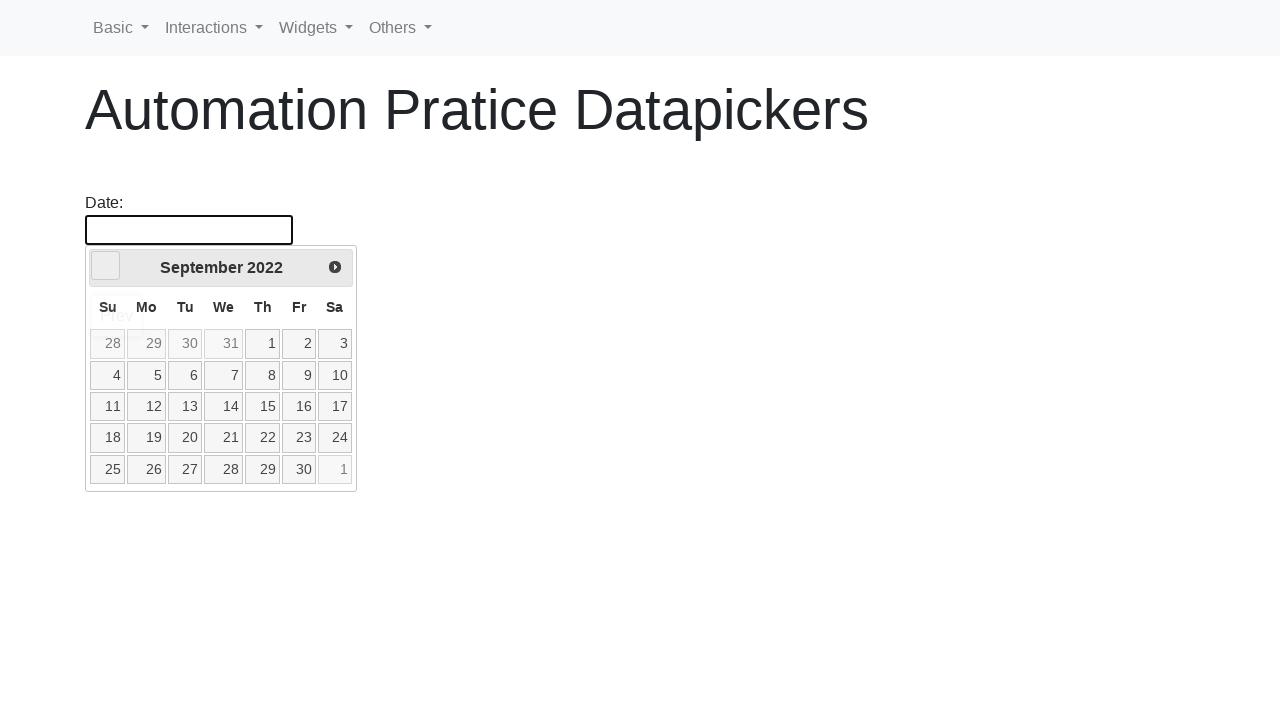

Clicked previous month button to navigate to 5/2021 at (106, 266) on .ui-datepicker-prev
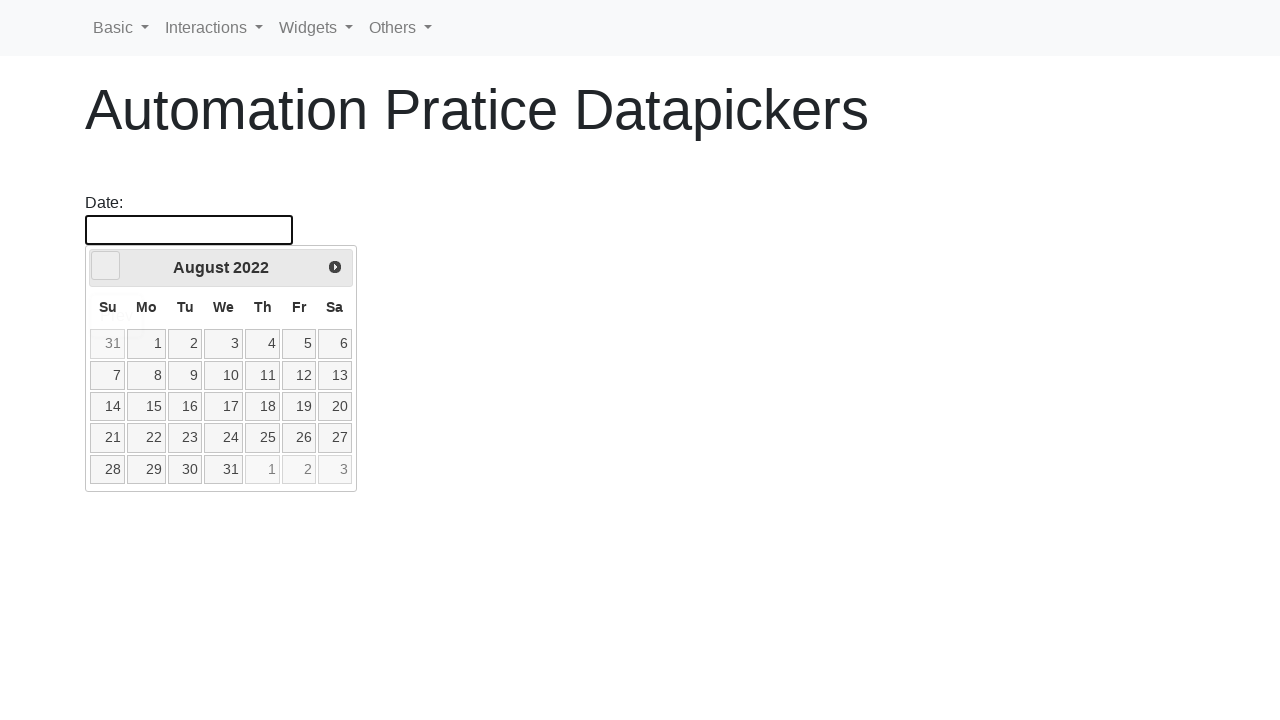

Clicked previous month button to navigate to 5/2021 at (106, 266) on .ui-datepicker-prev
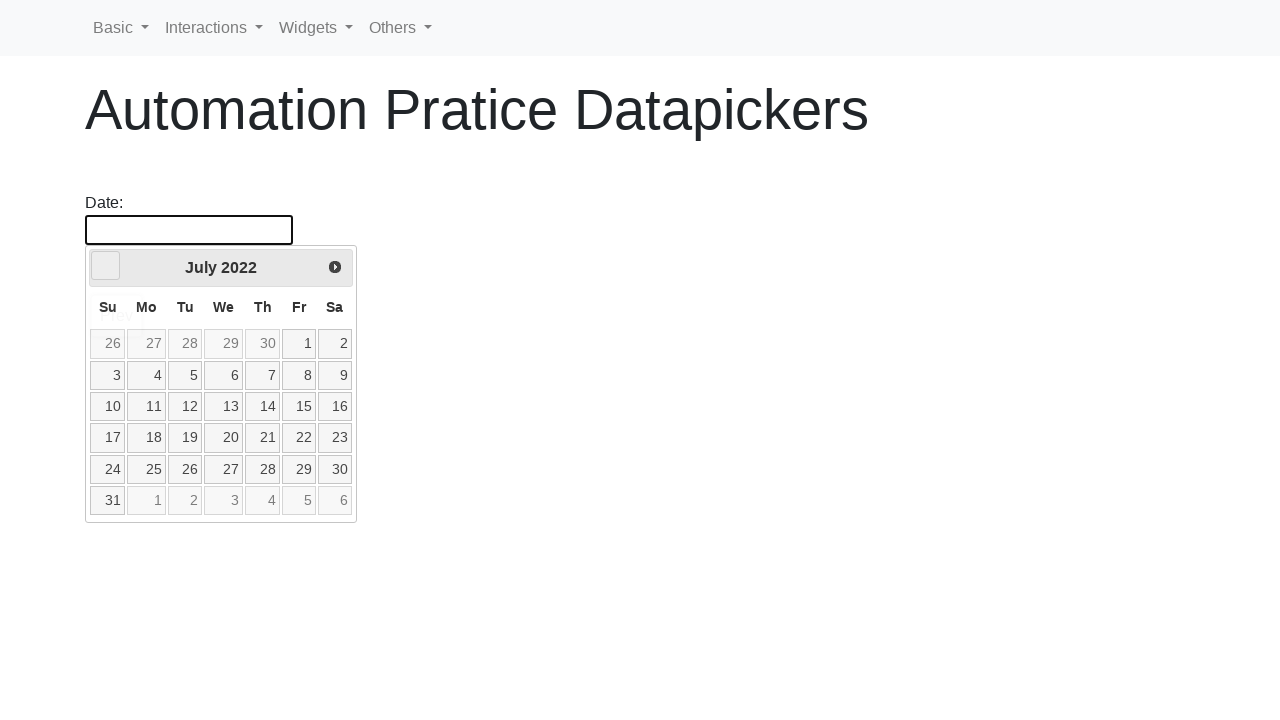

Clicked previous month button to navigate to 5/2021 at (106, 266) on .ui-datepicker-prev
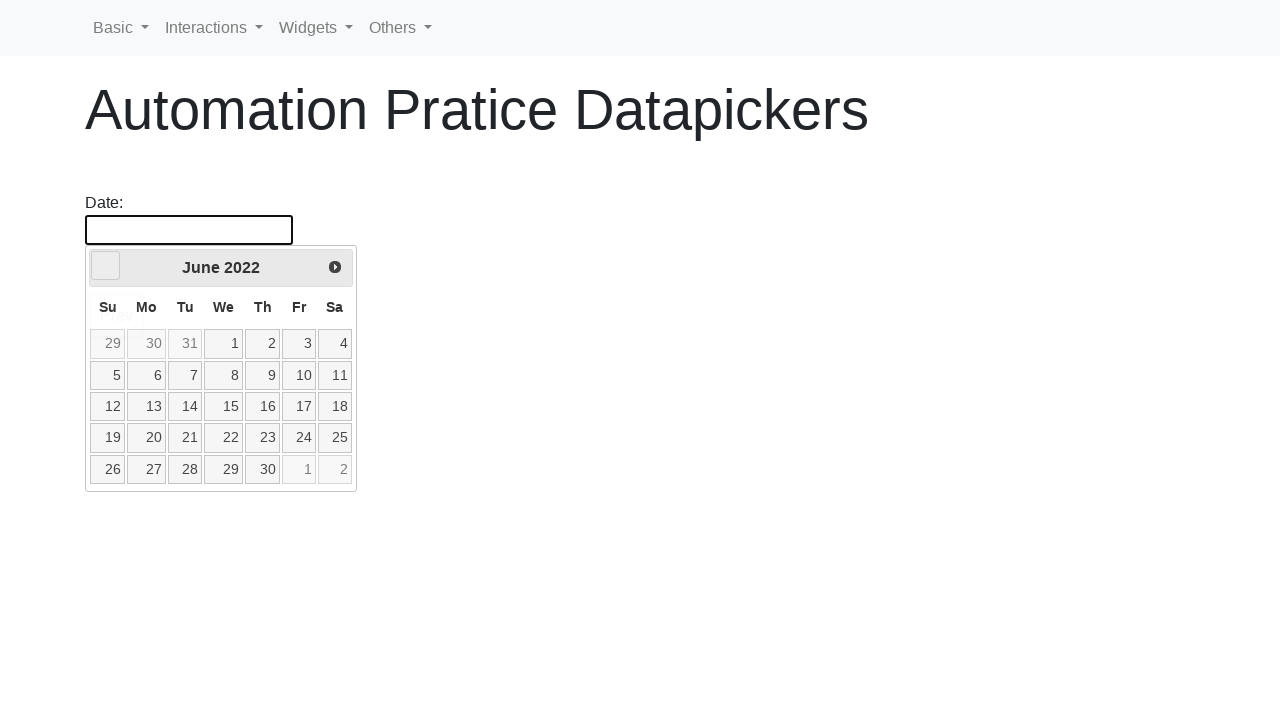

Clicked previous month button to navigate to 5/2021 at (106, 266) on .ui-datepicker-prev
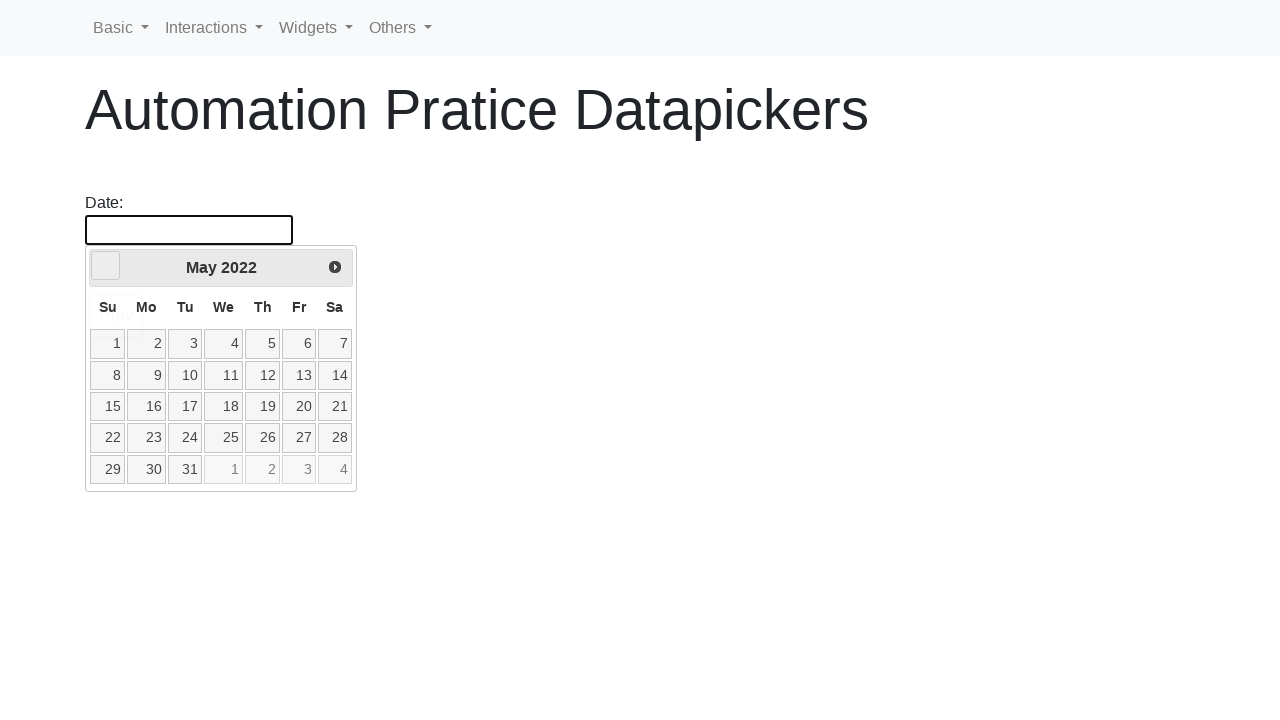

Clicked previous month button to navigate to 5/2021 at (106, 266) on .ui-datepicker-prev
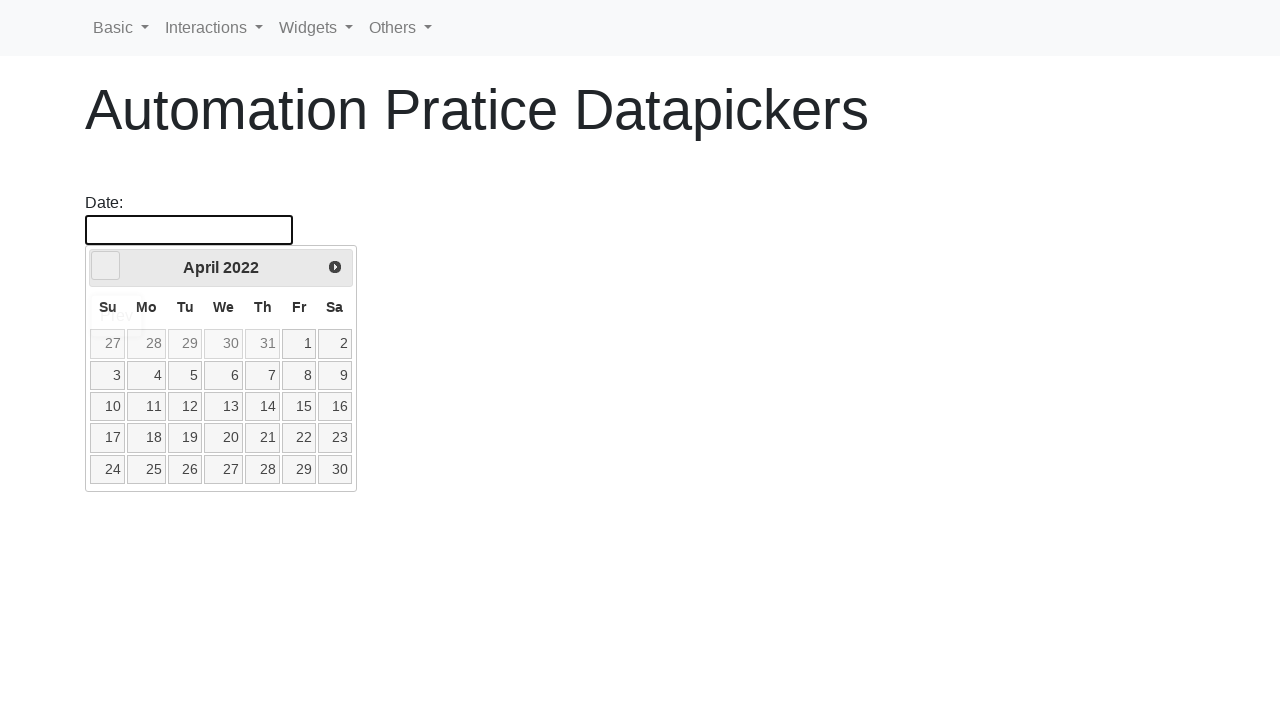

Clicked previous month button to navigate to 5/2021 at (106, 266) on .ui-datepicker-prev
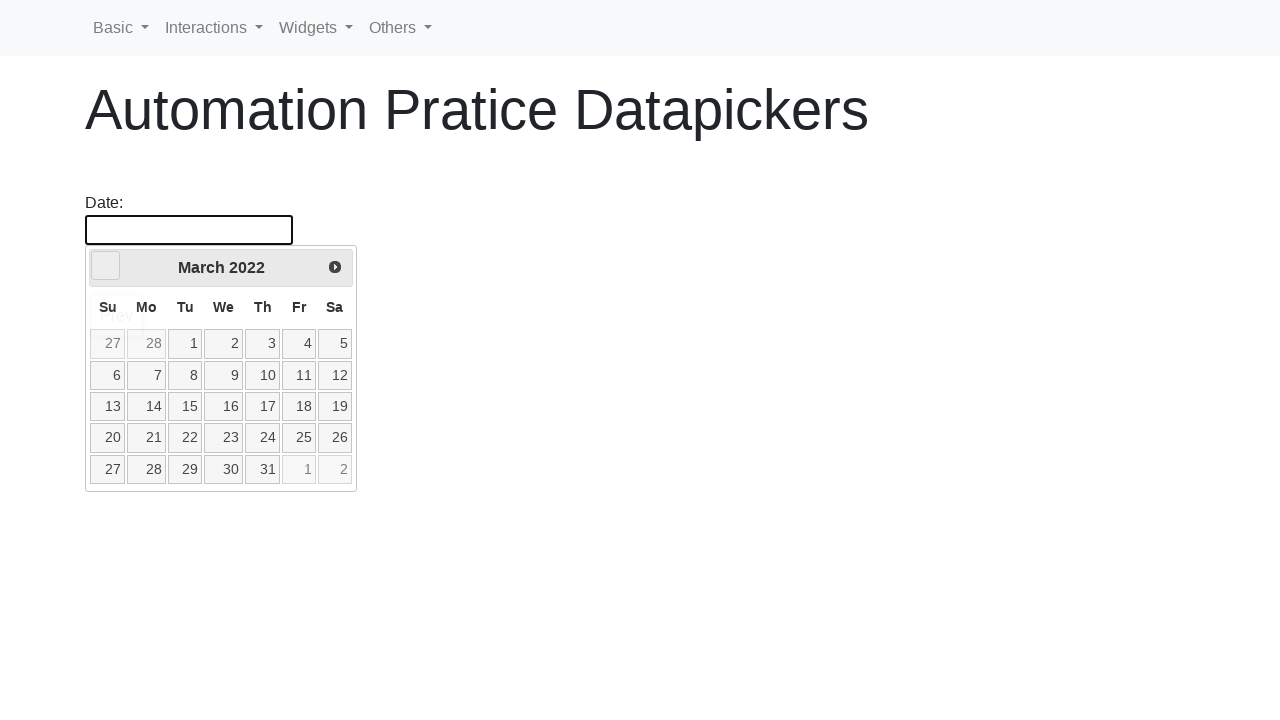

Clicked previous month button to navigate to 5/2021 at (106, 266) on .ui-datepicker-prev
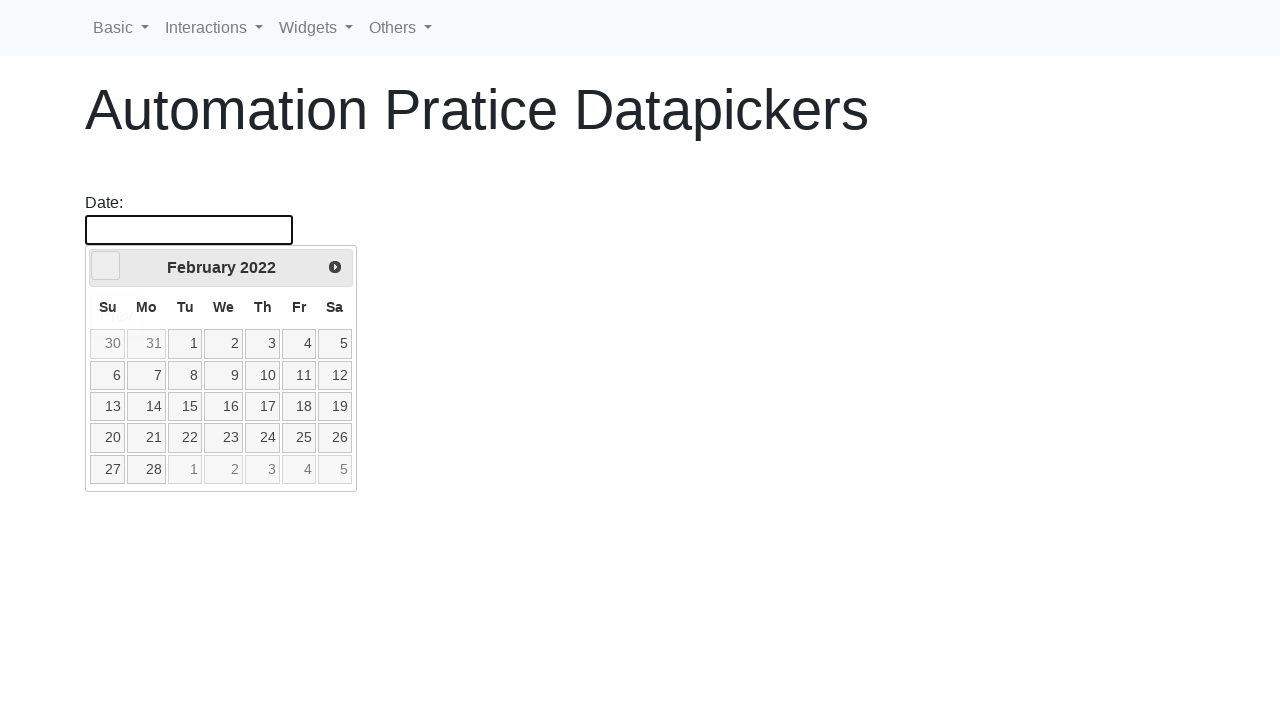

Clicked previous month button to navigate to 5/2021 at (106, 266) on .ui-datepicker-prev
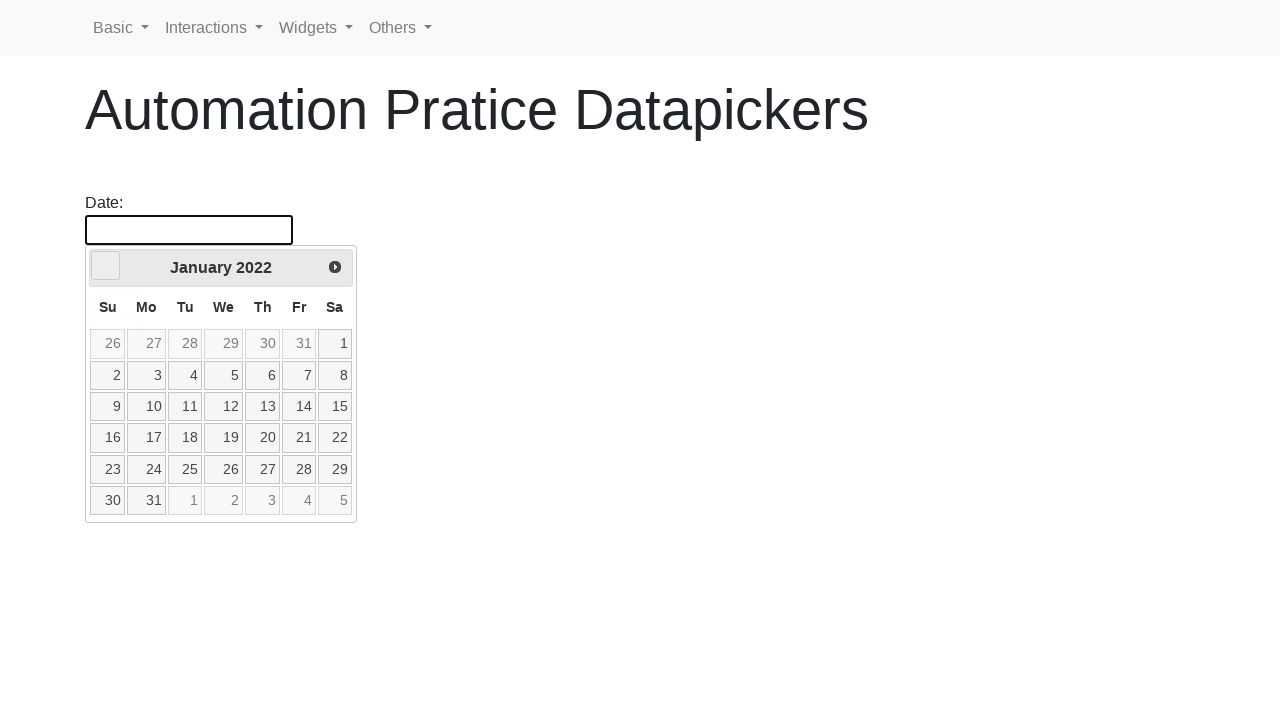

Clicked previous month button to navigate to 5/2021 at (106, 266) on .ui-datepicker-prev
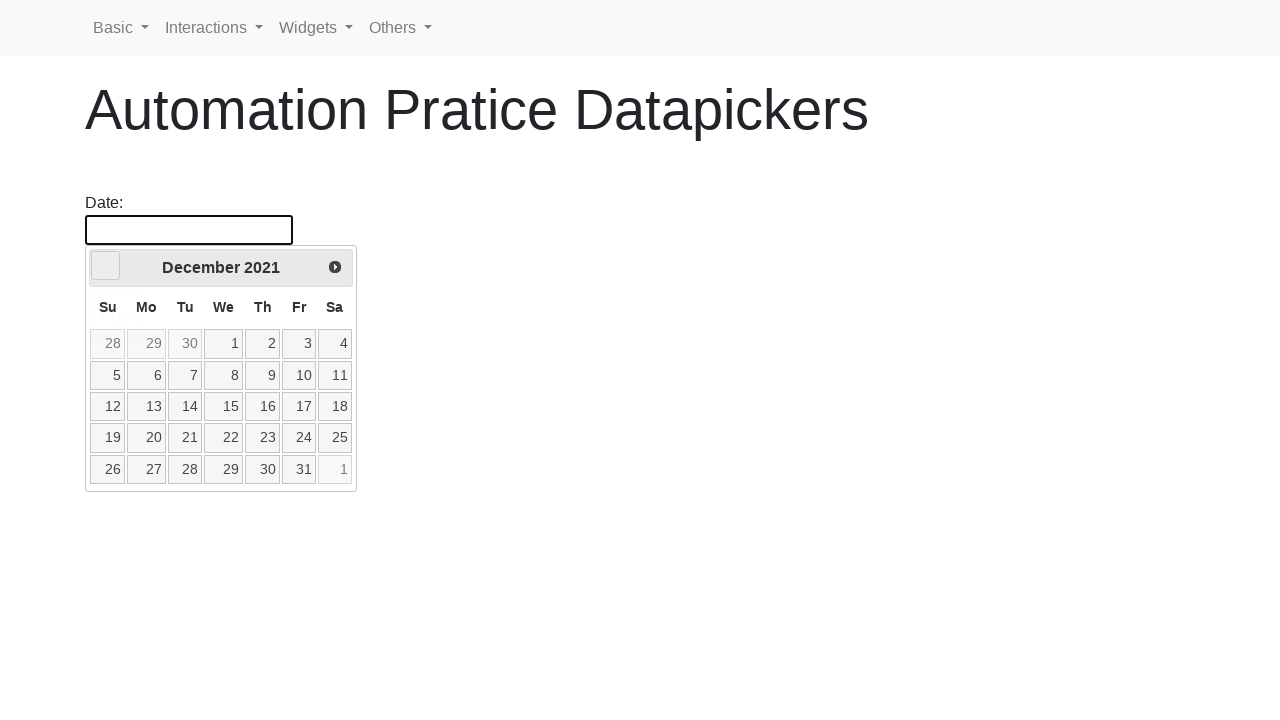

Clicked previous month button to navigate to 5/2021 at (106, 266) on .ui-datepicker-prev
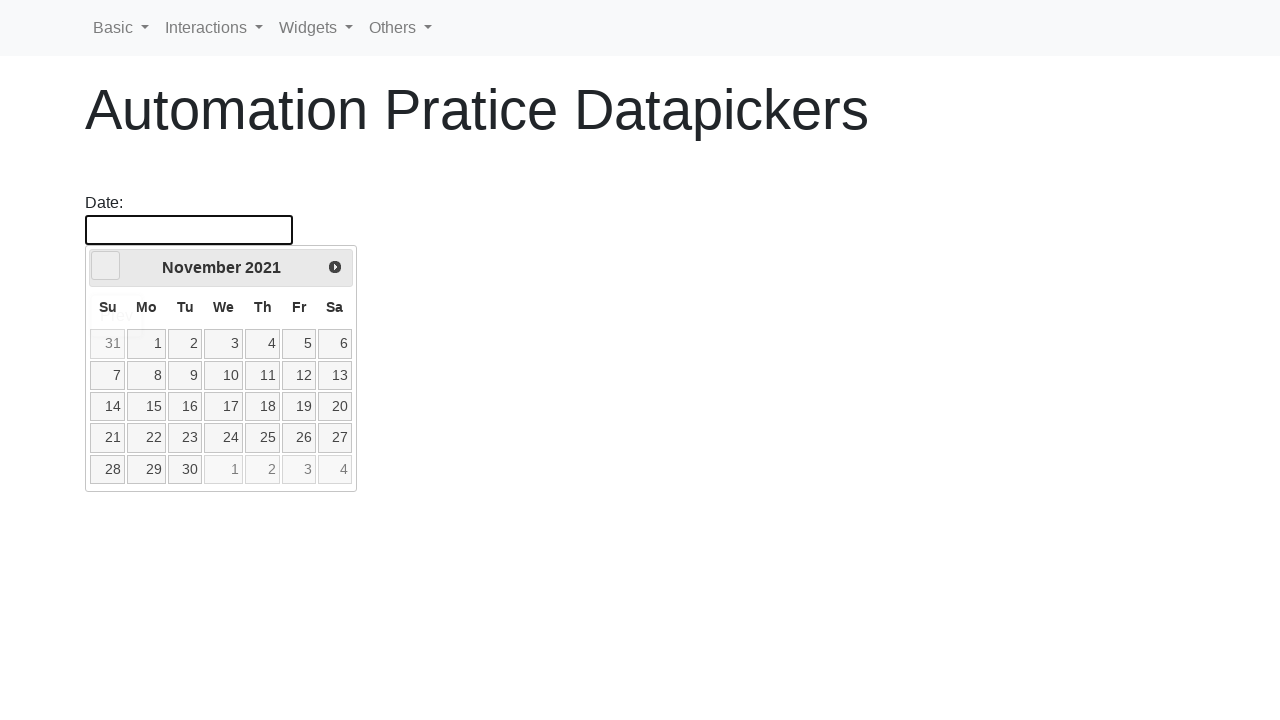

Clicked previous month button to navigate to 5/2021 at (106, 266) on .ui-datepicker-prev
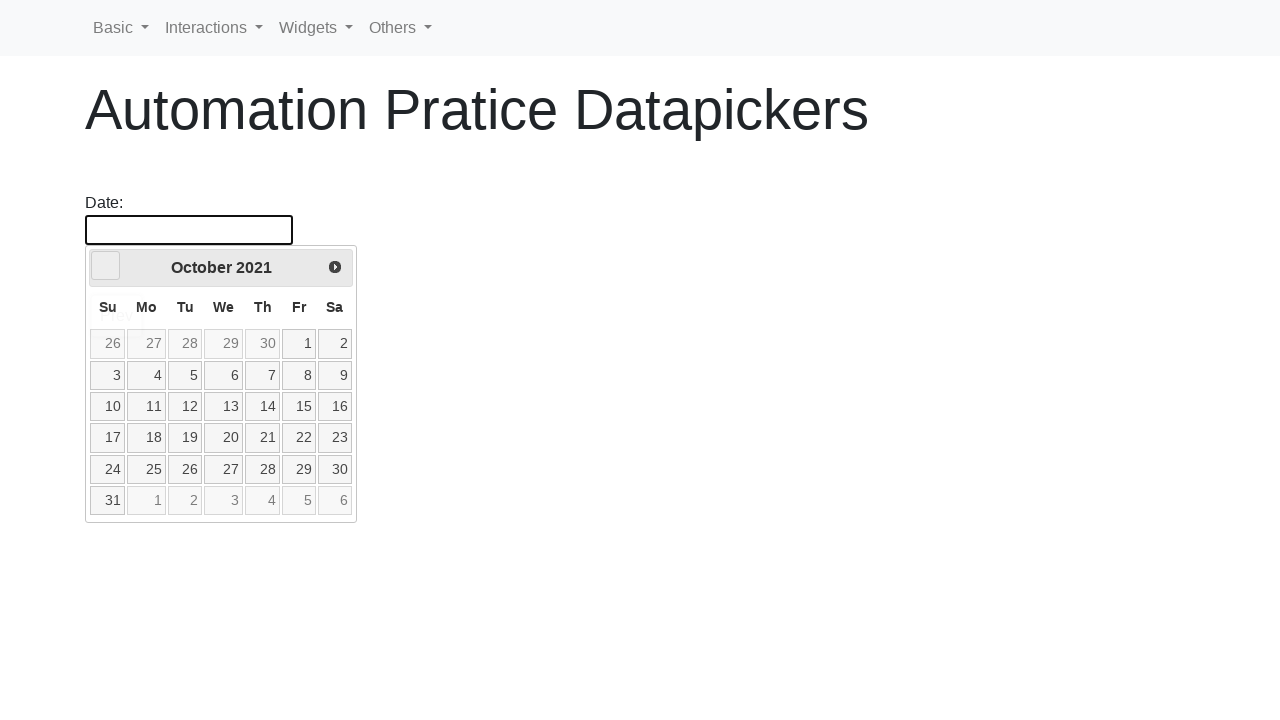

Clicked previous month button to navigate to 5/2021 at (106, 266) on .ui-datepicker-prev
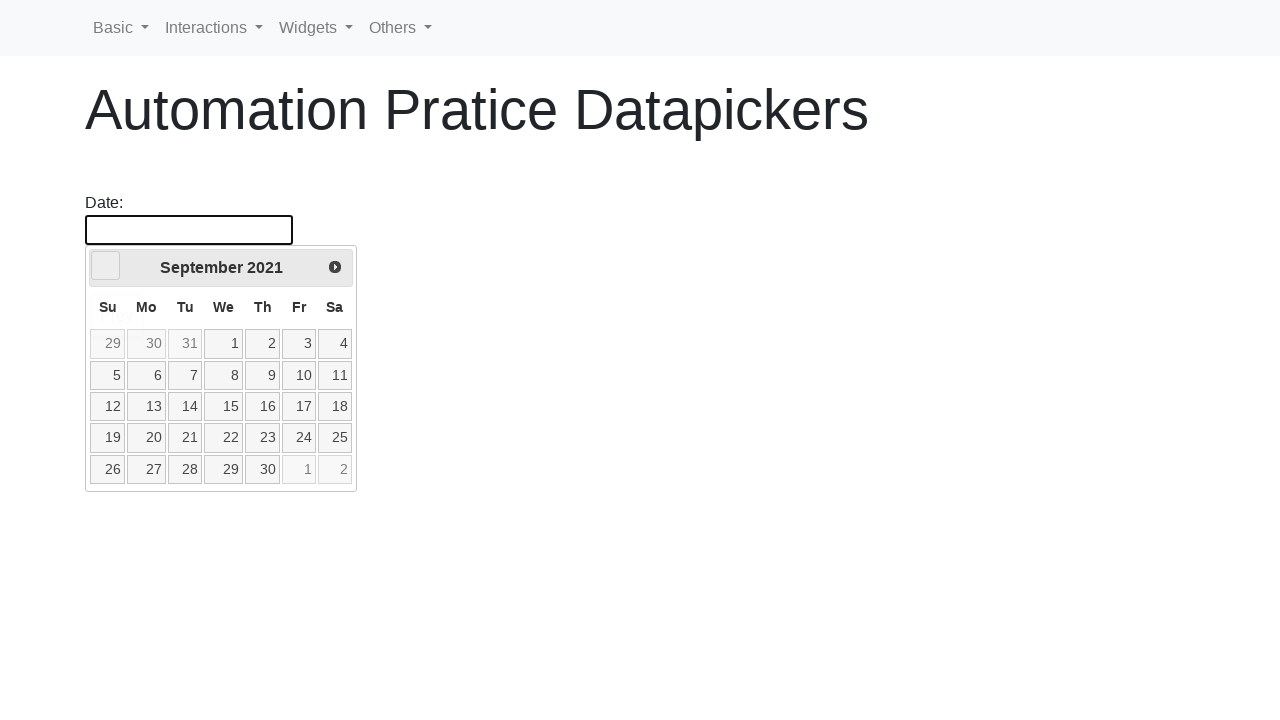

Clicked previous month button to navigate to 5/2021 at (106, 266) on .ui-datepicker-prev
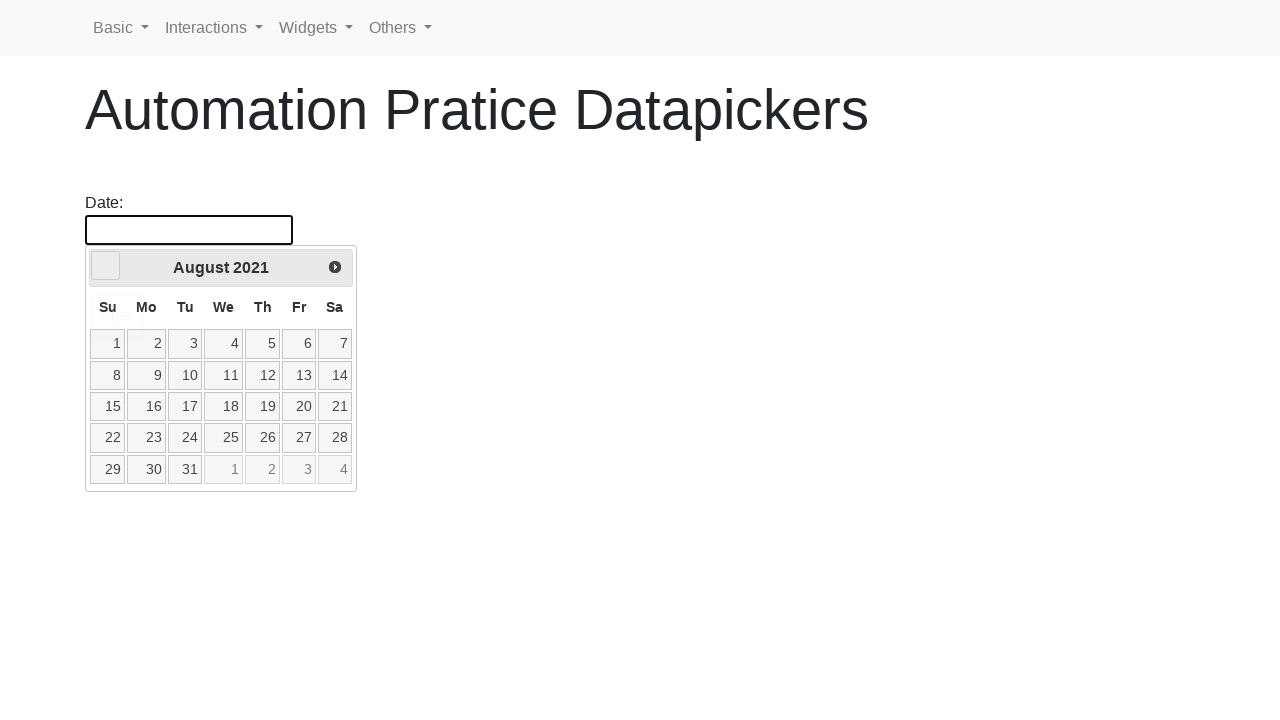

Clicked previous month button to navigate to 5/2021 at (106, 266) on .ui-datepicker-prev
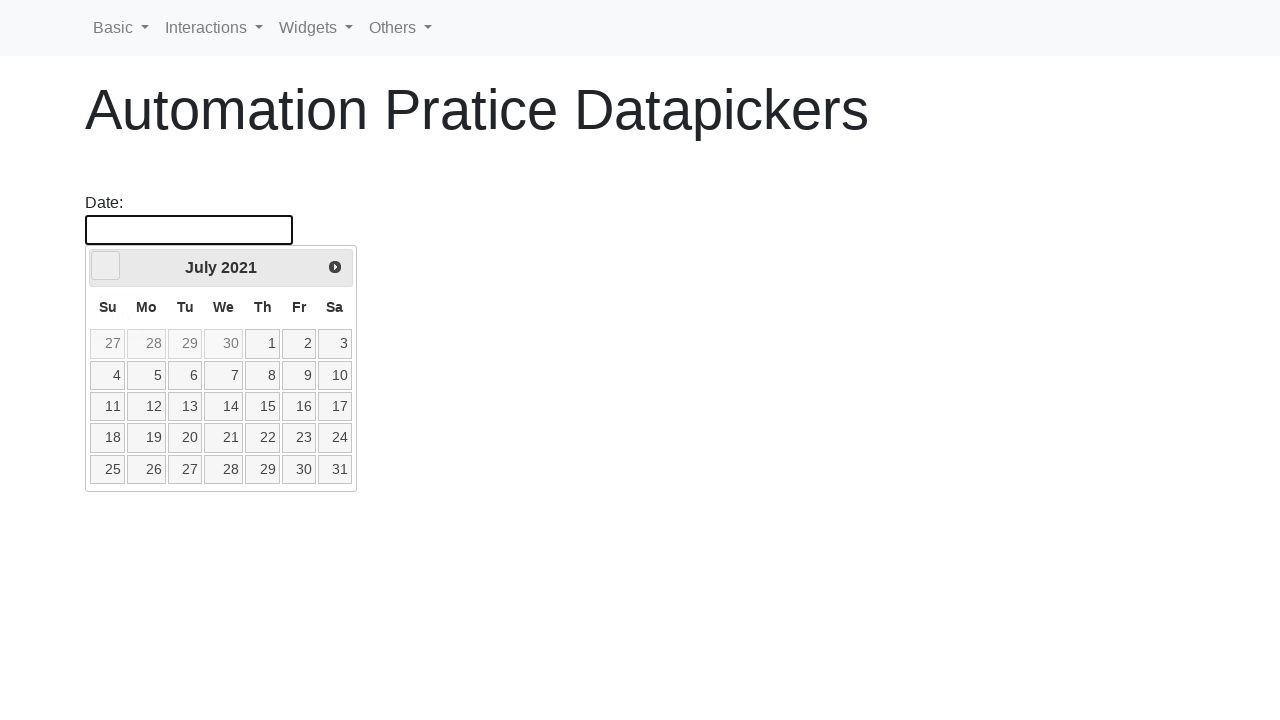

Clicked previous month button to navigate to 5/2021 at (106, 266) on .ui-datepicker-prev
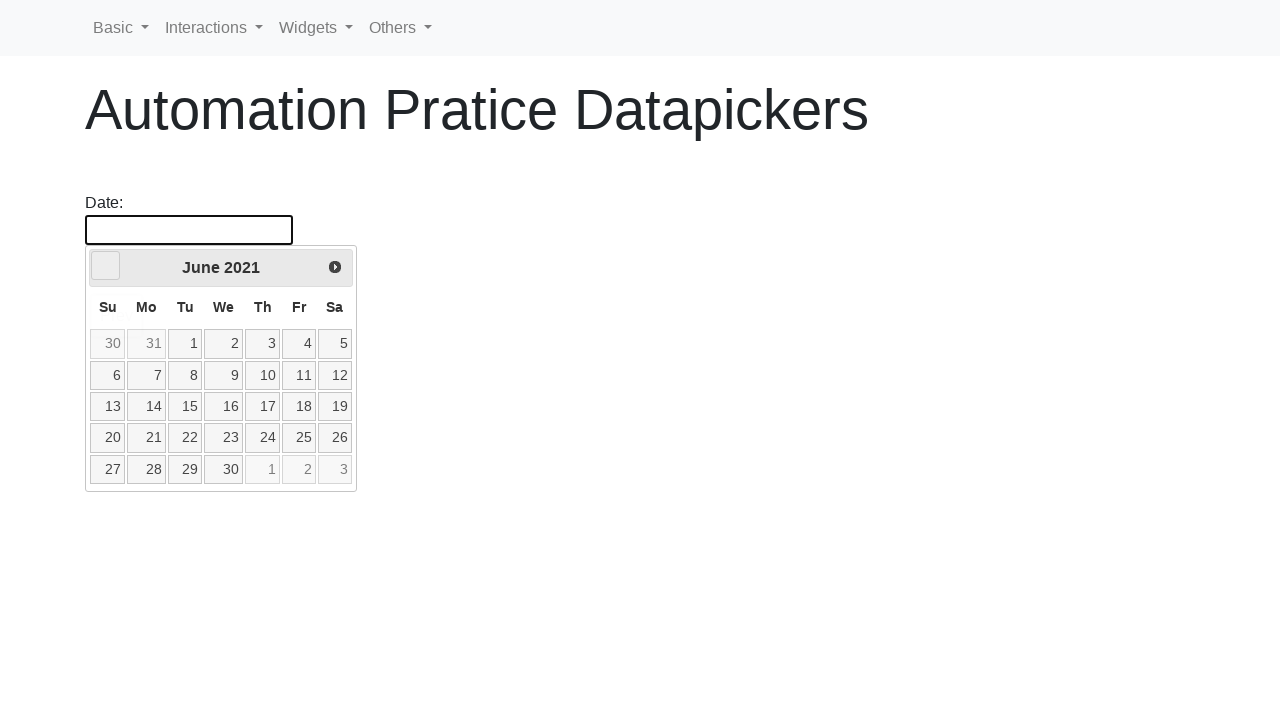

Clicked previous month button to navigate to 5/2021 at (106, 266) on .ui-datepicker-prev
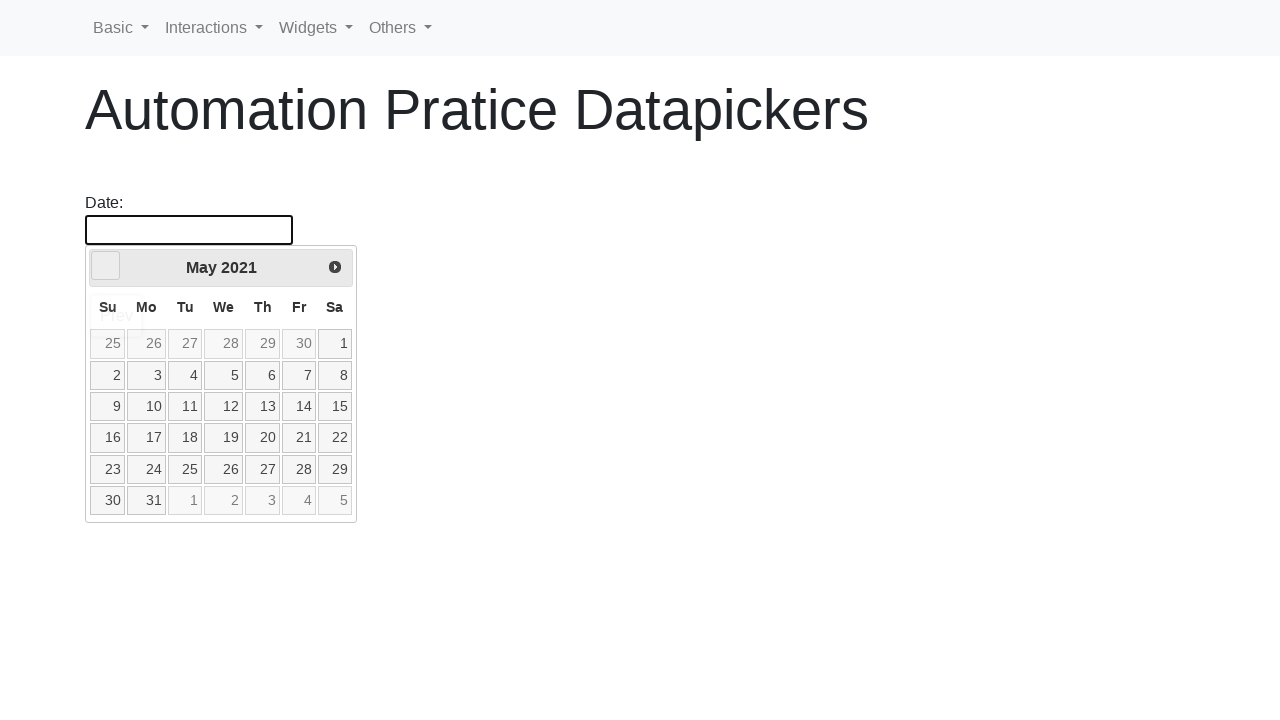

Selected day 29 in month 5, year 2021 at (335, 469) on .ui-datepicker-calendar td:not(.ui-datepicker-other-month) a:text-is('29')
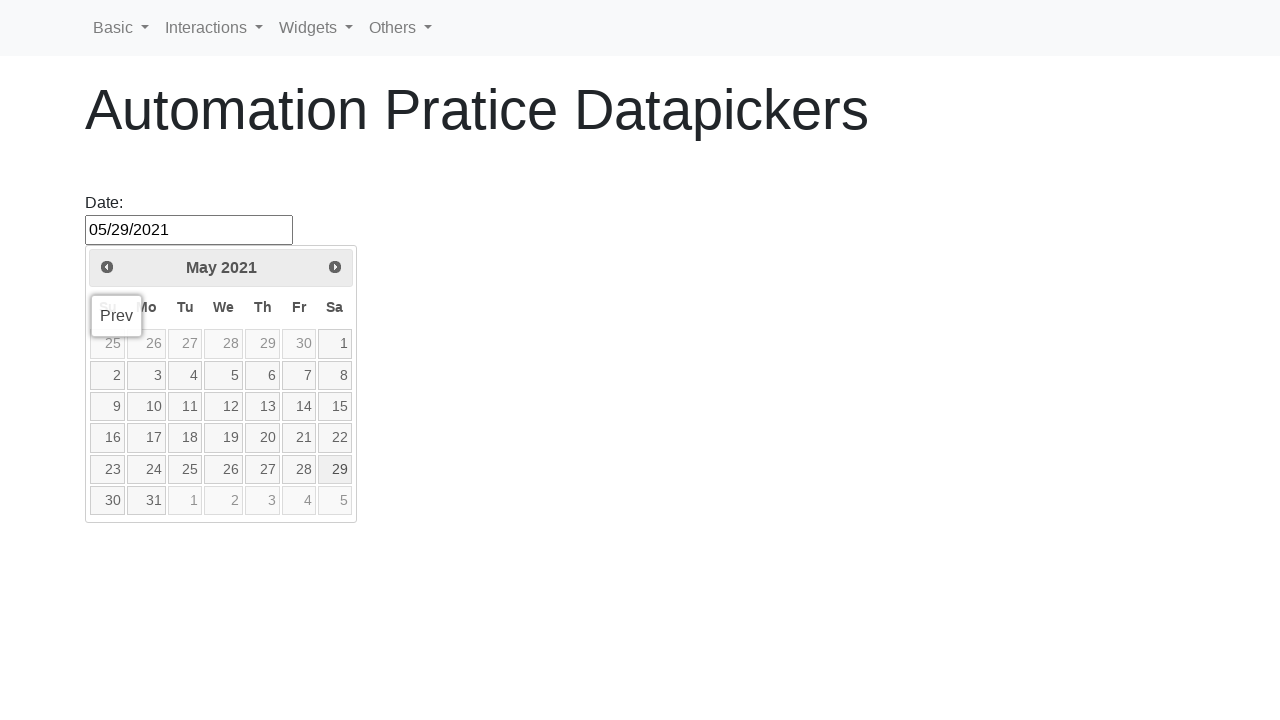

Verified that 05/29/2021 is correctly displayed in datepicker input
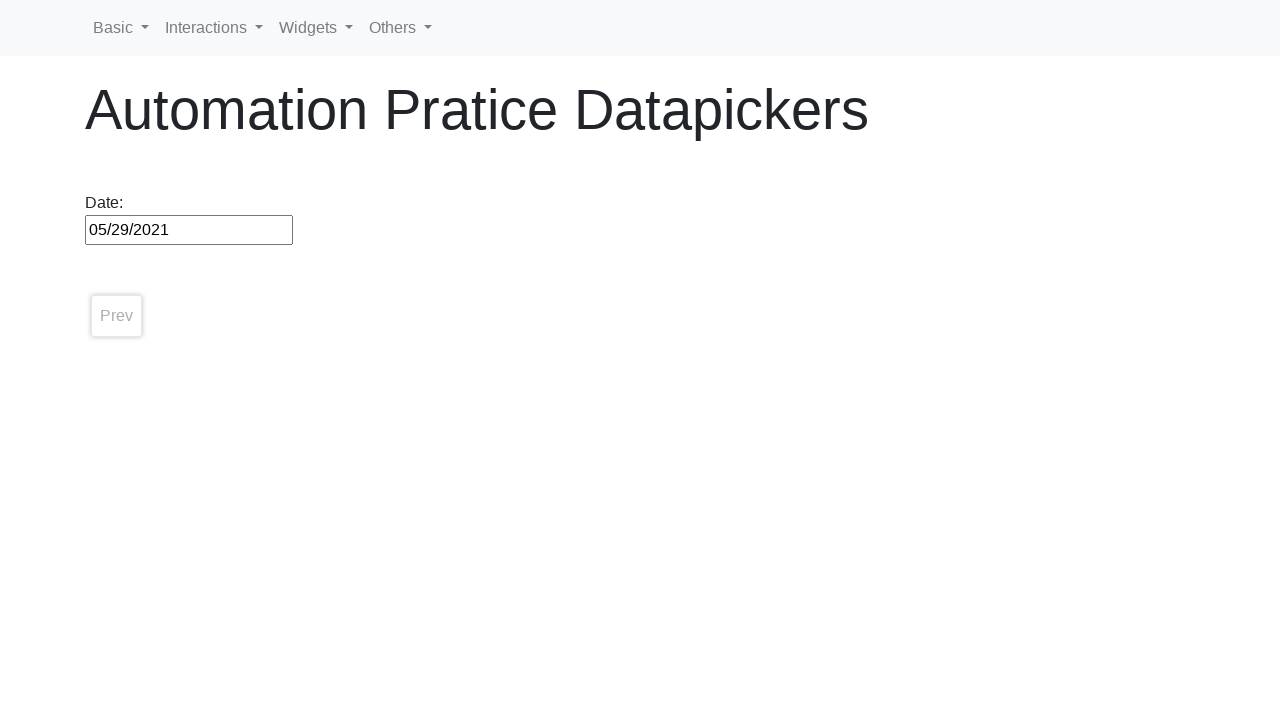

Clicked on datepicker input to open it for next selection at (189, 230) on #datepicker
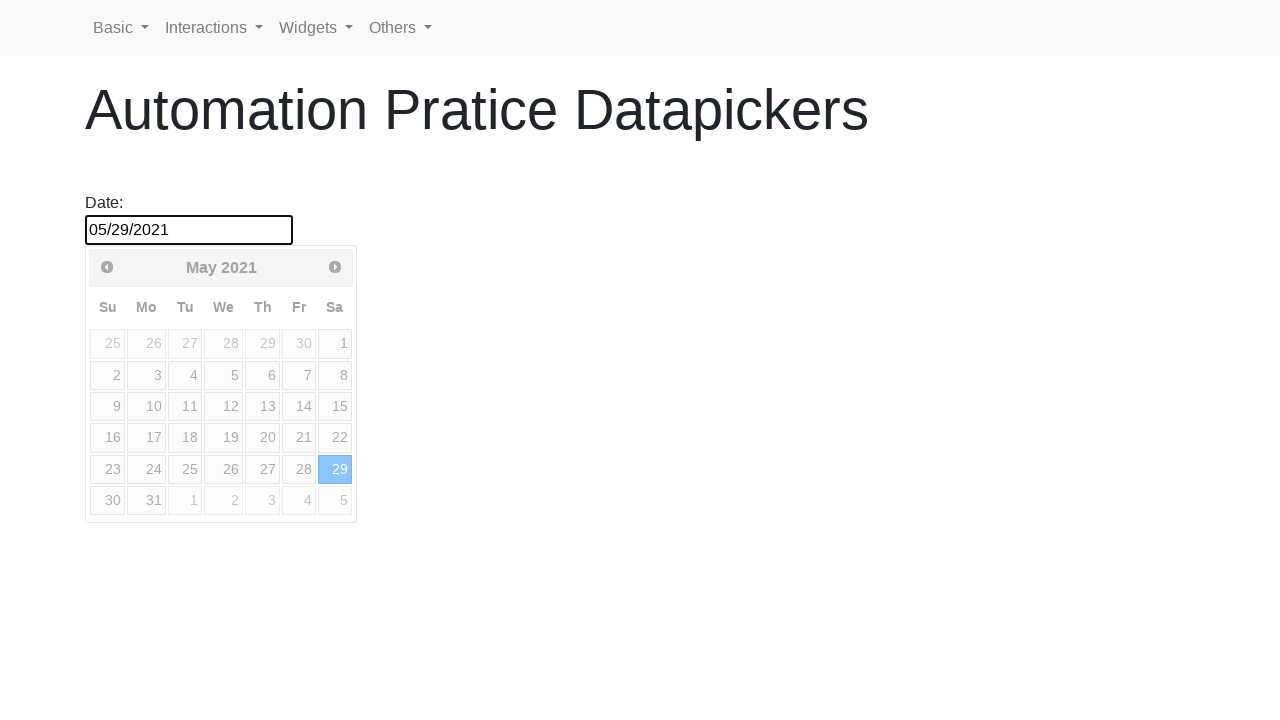

Clicked previous month button to navigate to 2/2021 at (107, 267) on .ui-datepicker-prev
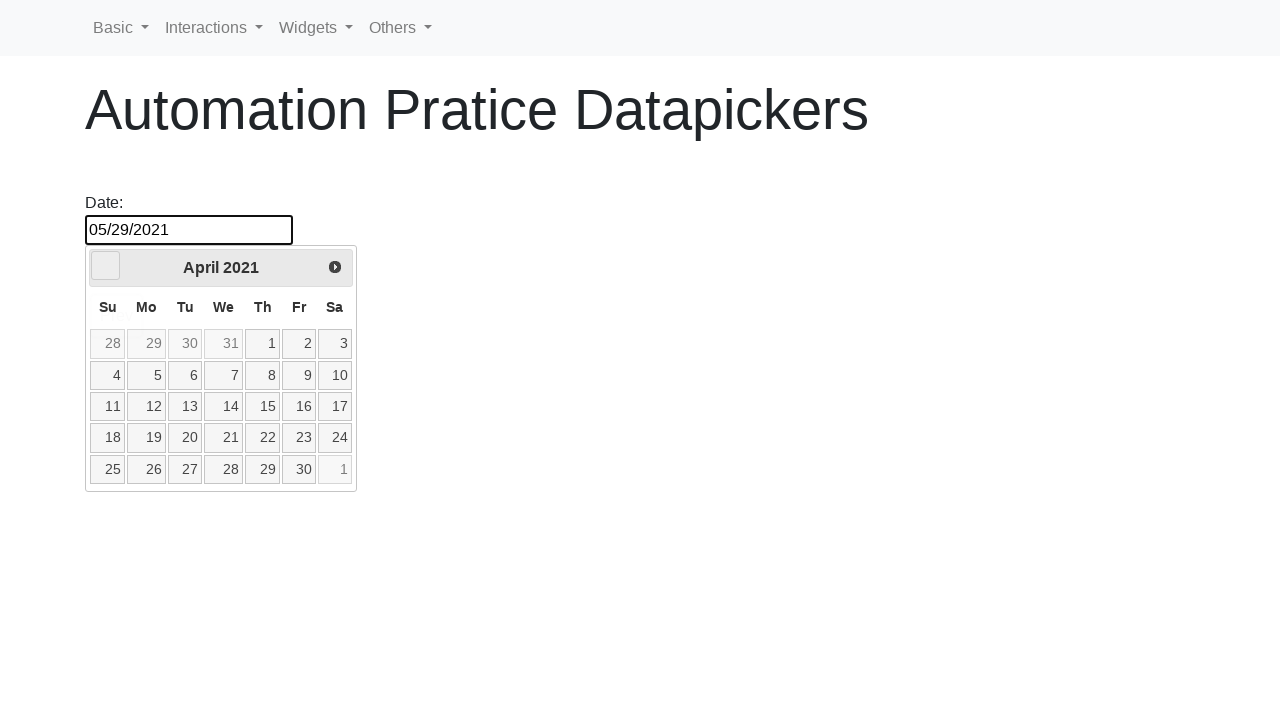

Clicked previous month button to navigate to 2/2021 at (106, 266) on .ui-datepicker-prev
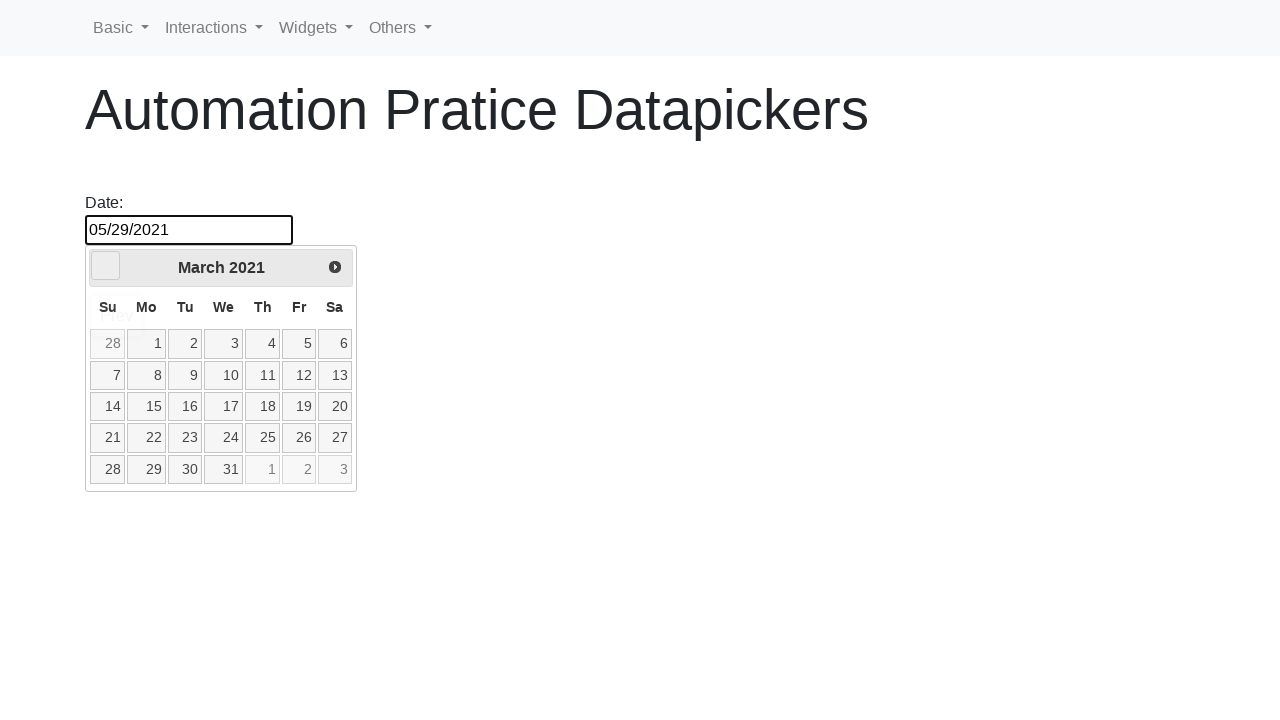

Clicked previous month button to navigate to 2/2021 at (106, 266) on .ui-datepicker-prev
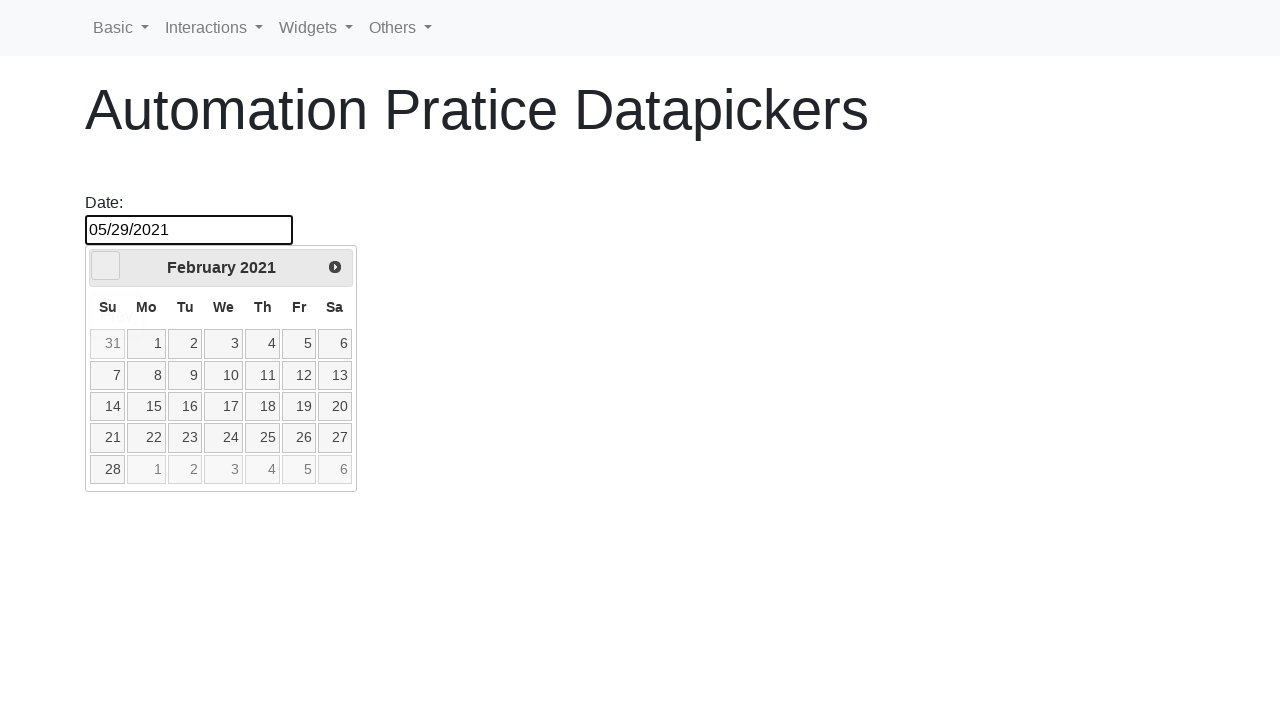

Selected day 5 in month 2, year 2021 at (299, 344) on .ui-datepicker-calendar td:not(.ui-datepicker-other-month) a:text-is('5')
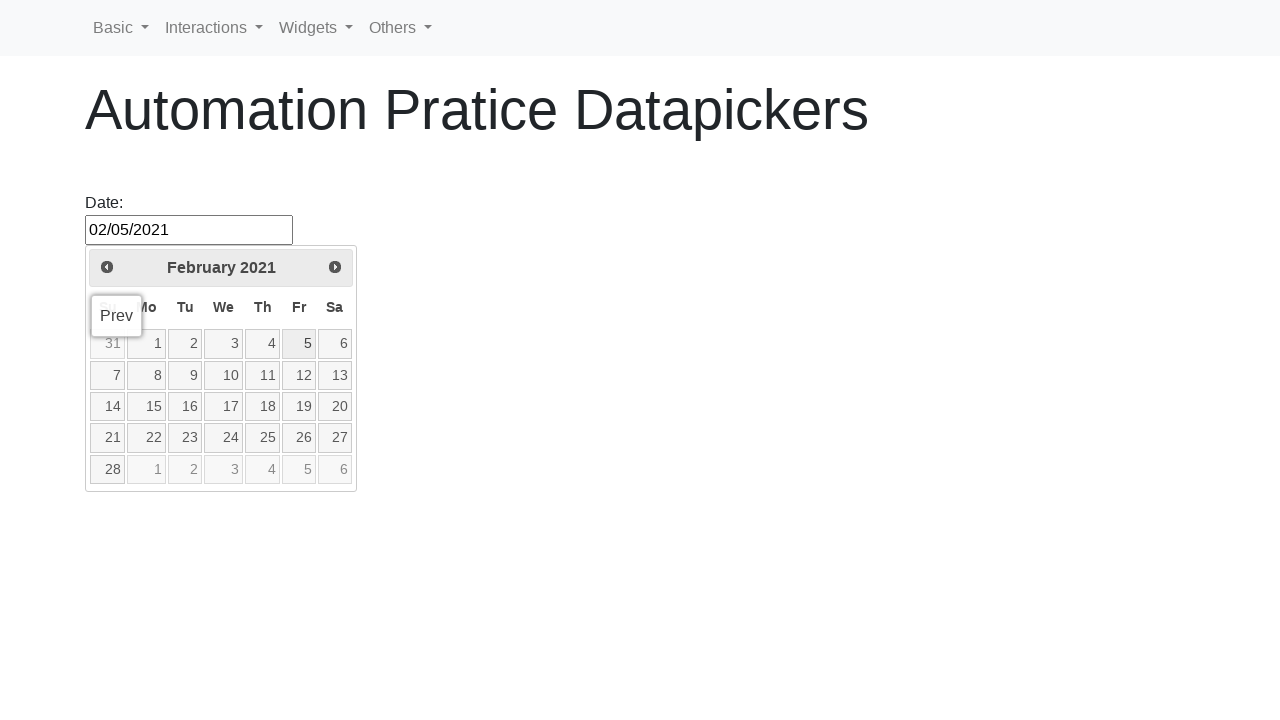

Verified that 02/05/2021 is correctly displayed in datepicker input
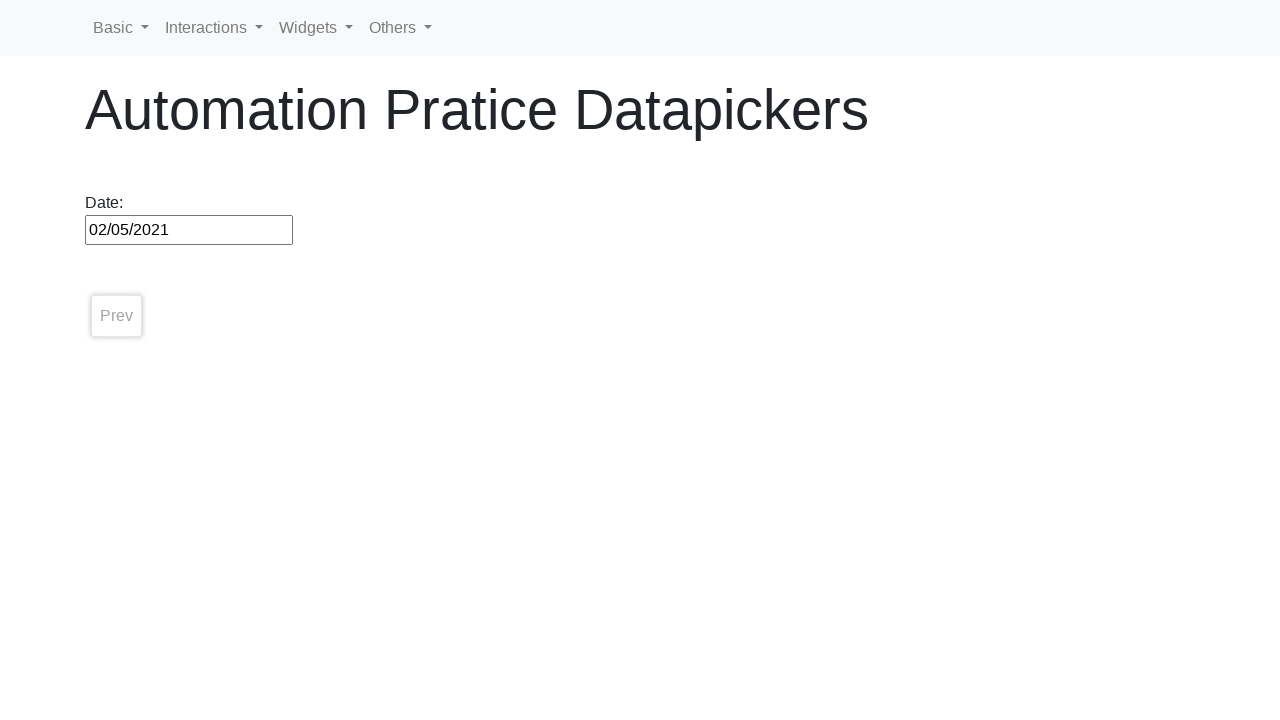

Clicked on datepicker input to open it for next selection at (189, 230) on #datepicker
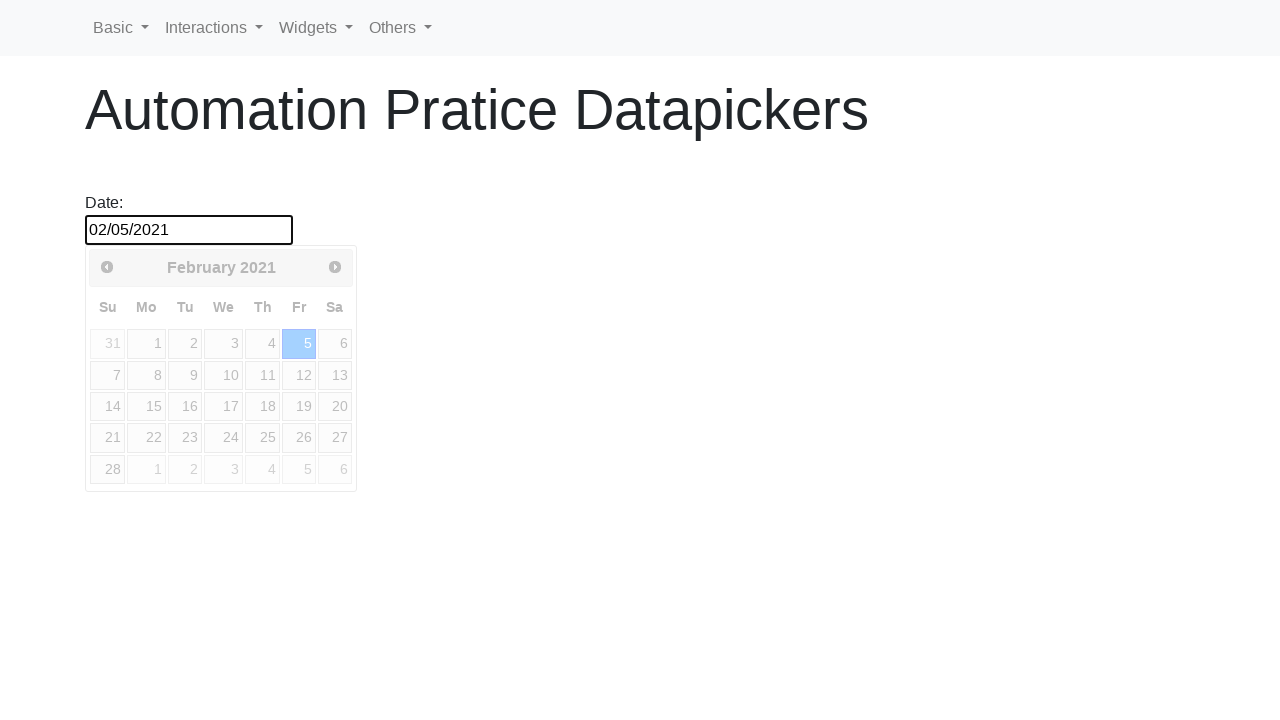

Selected day 5 in month 2, year 2021 at (299, 344) on .ui-datepicker-calendar td:not(.ui-datepicker-other-month) a:text-is('5')
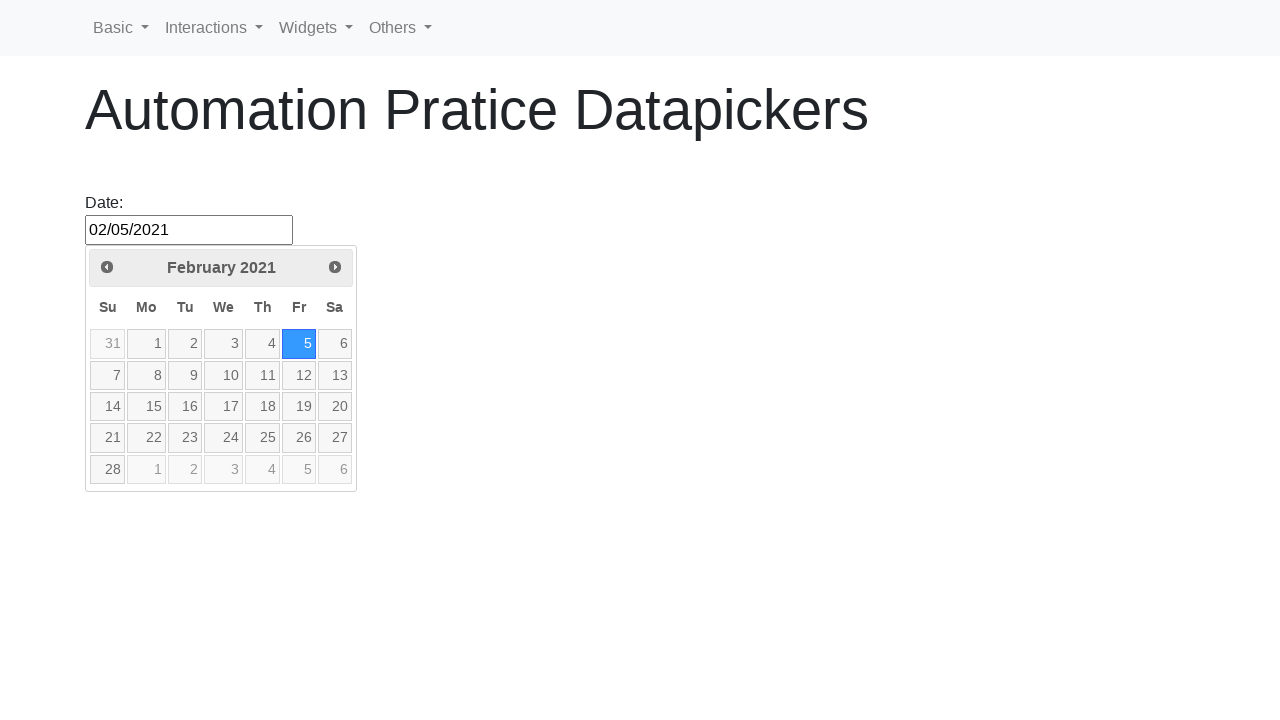

Verified that 02/05/2021 is correctly displayed in datepicker input (second time)
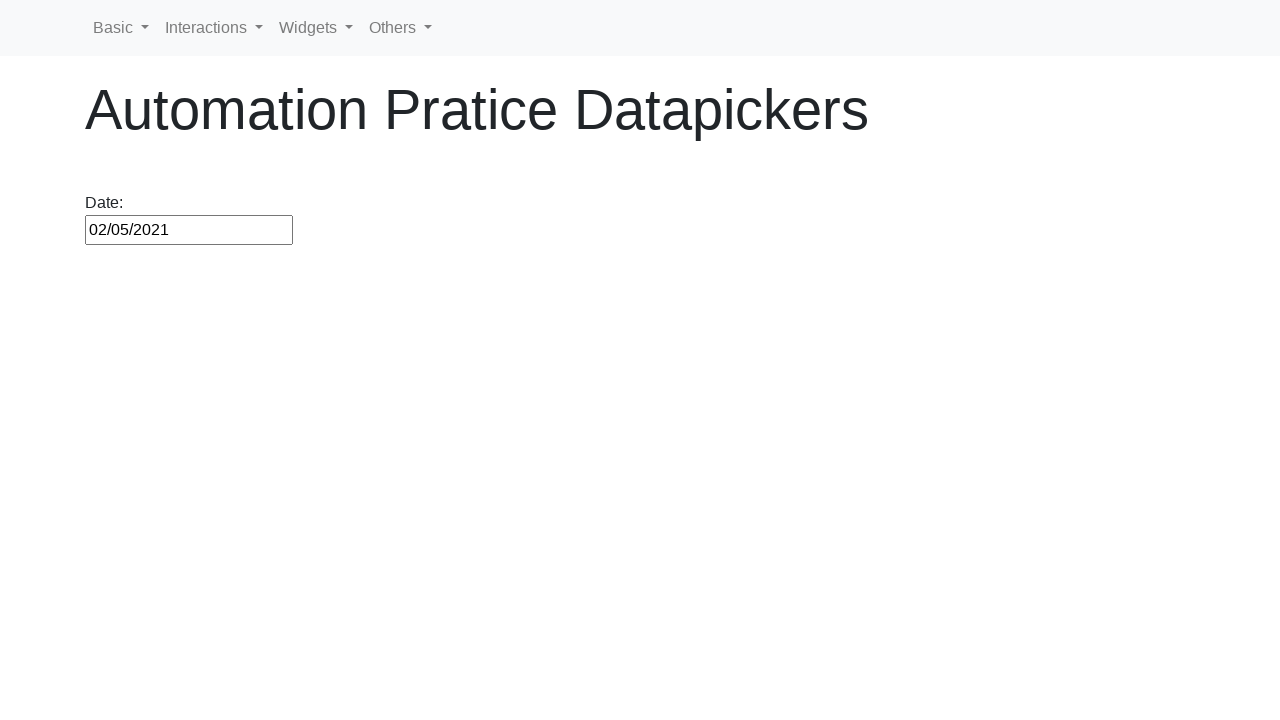

Clicked on datepicker input to open it for next selection at (189, 230) on #datepicker
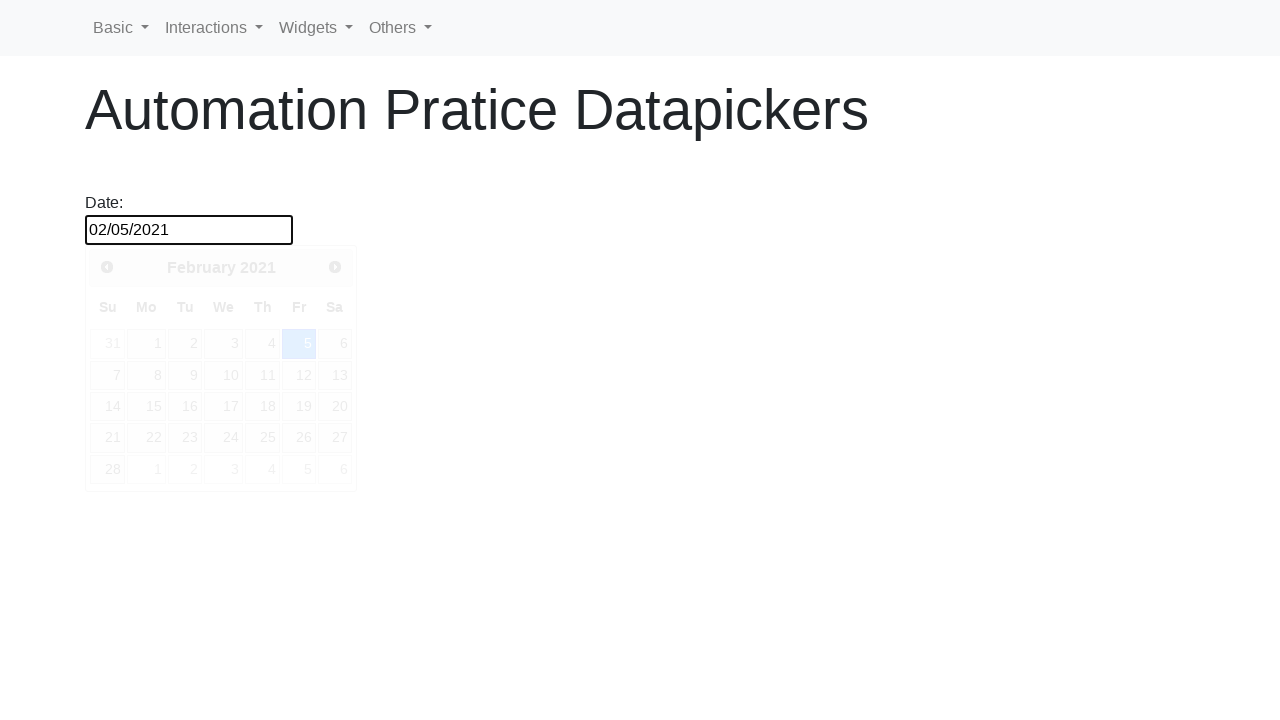

Clicked previous month button to navigate to 11/2020 at (107, 267) on .ui-datepicker-prev
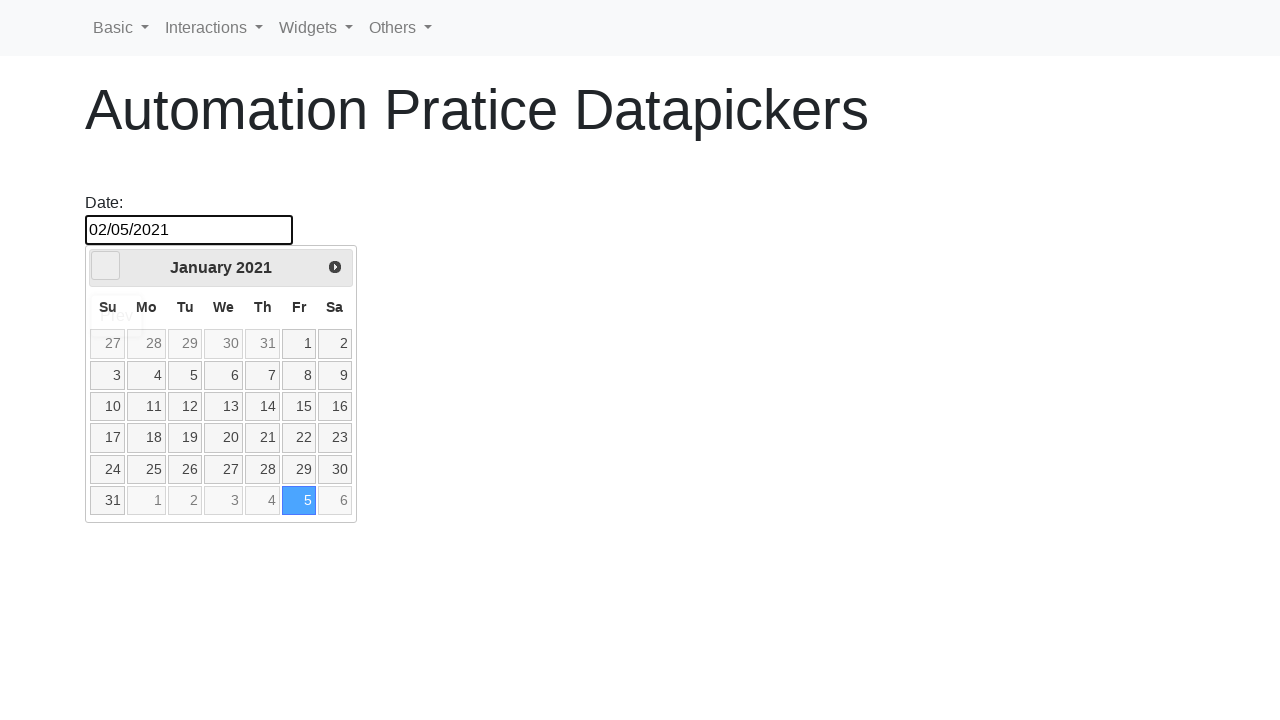

Clicked previous month button to navigate to 11/2020 at (106, 266) on .ui-datepicker-prev
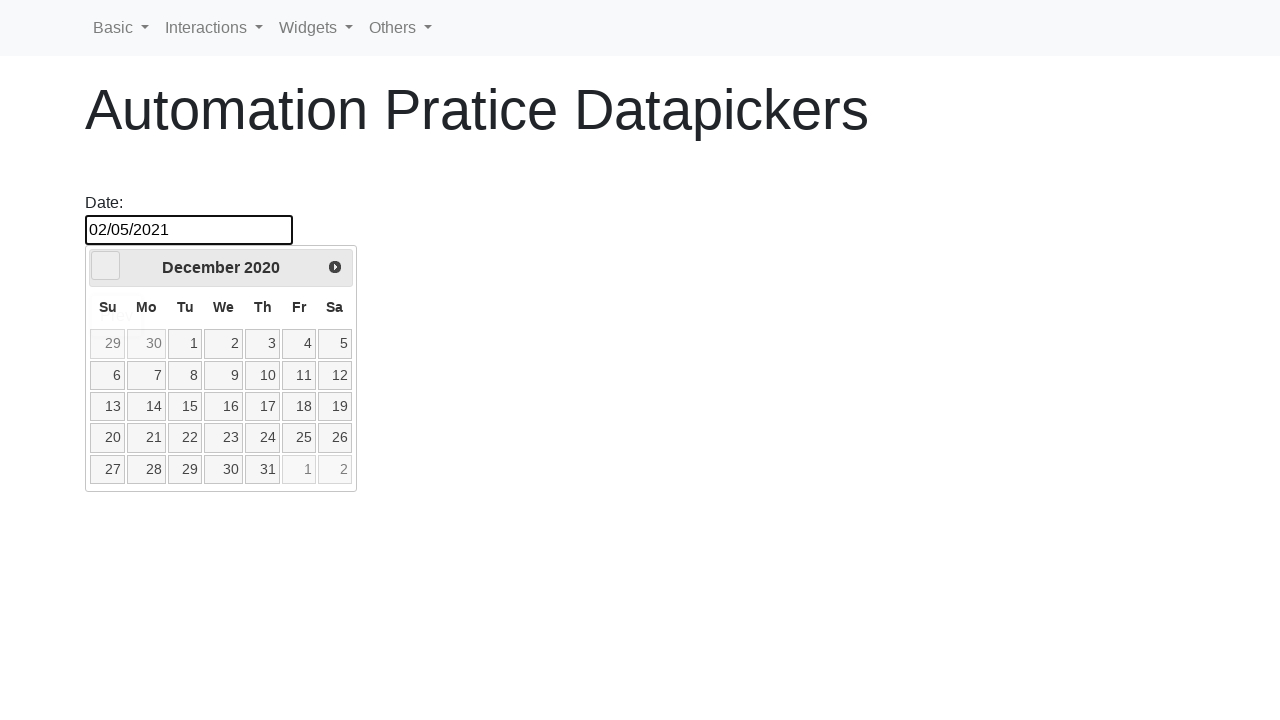

Clicked previous month button to navigate to 11/2020 at (106, 266) on .ui-datepicker-prev
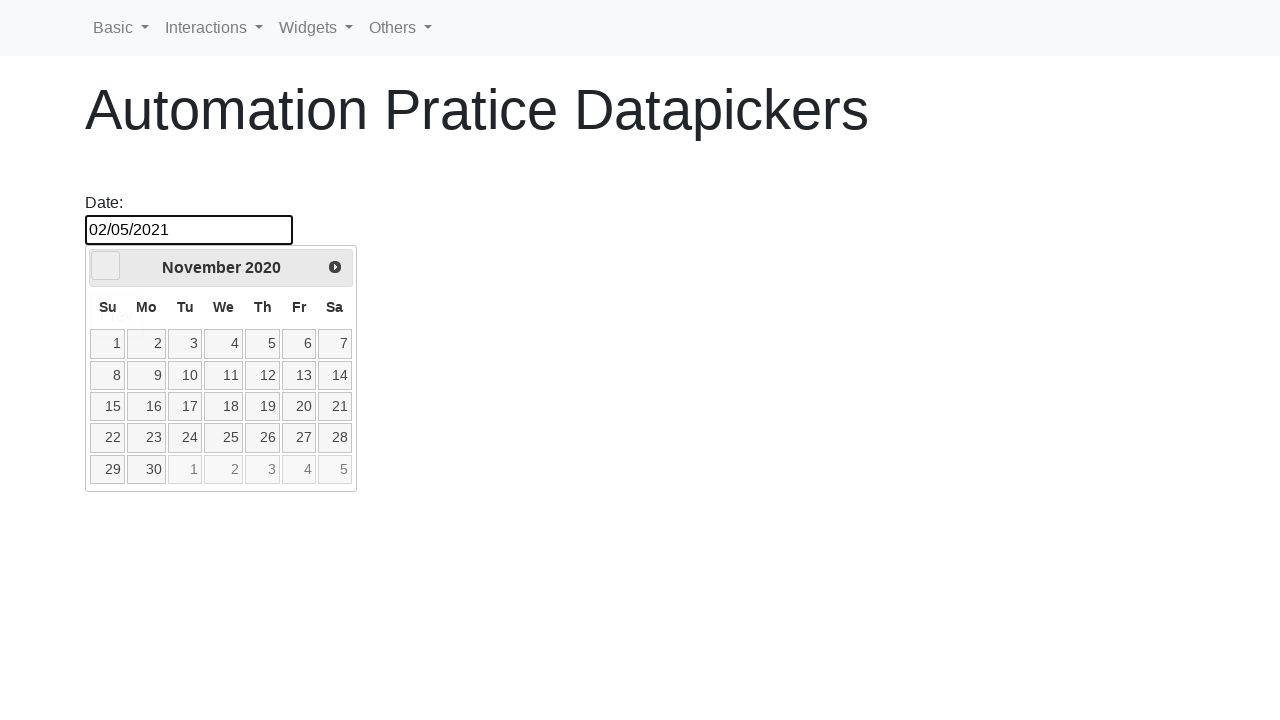

Selected day 1 in month 11, year 2020 at (108, 344) on .ui-datepicker-calendar td:not(.ui-datepicker-other-month) a:text-is('1')
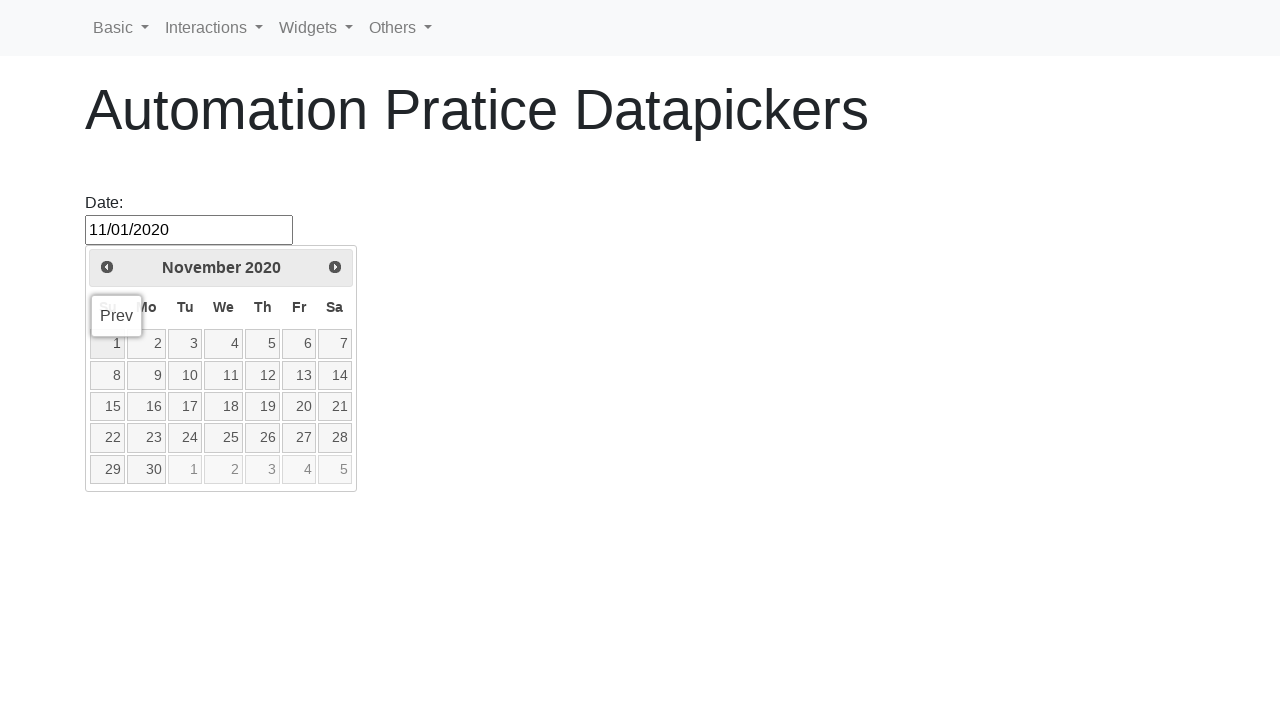

Verified that 11/01/2020 is correctly displayed in datepicker input
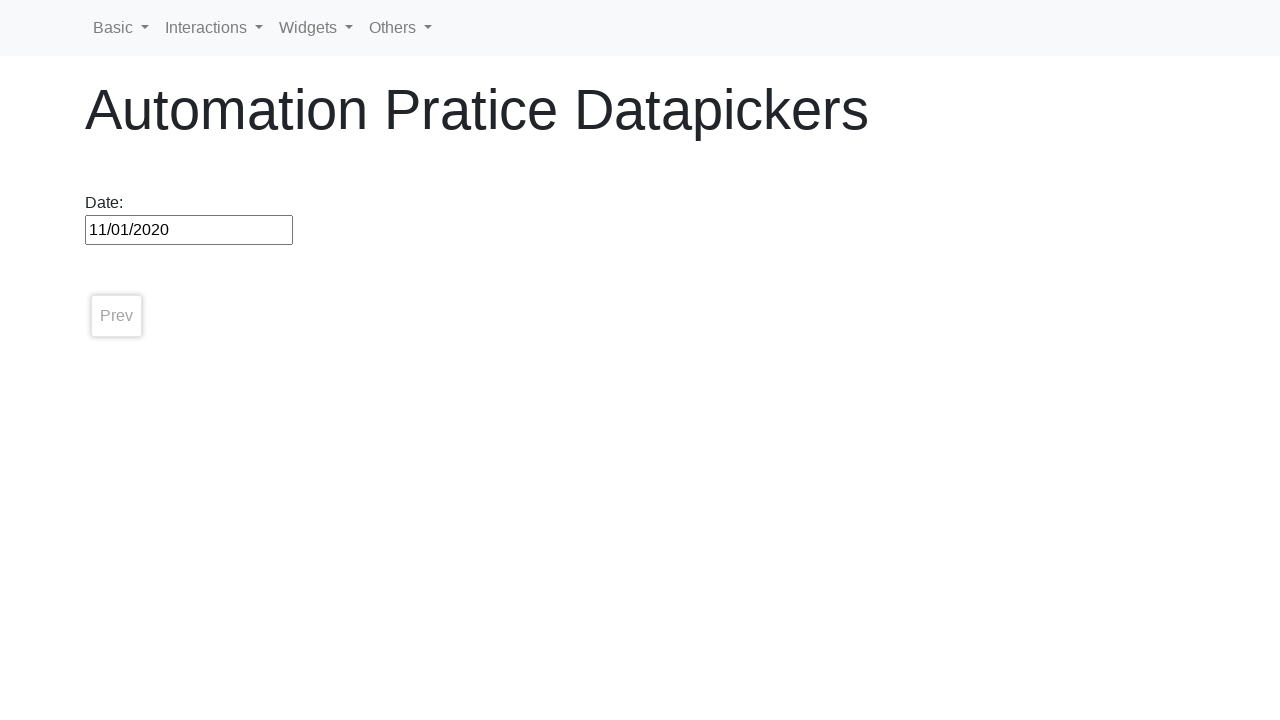

Clicked on datepicker input to open it for next selection at (189, 230) on #datepicker
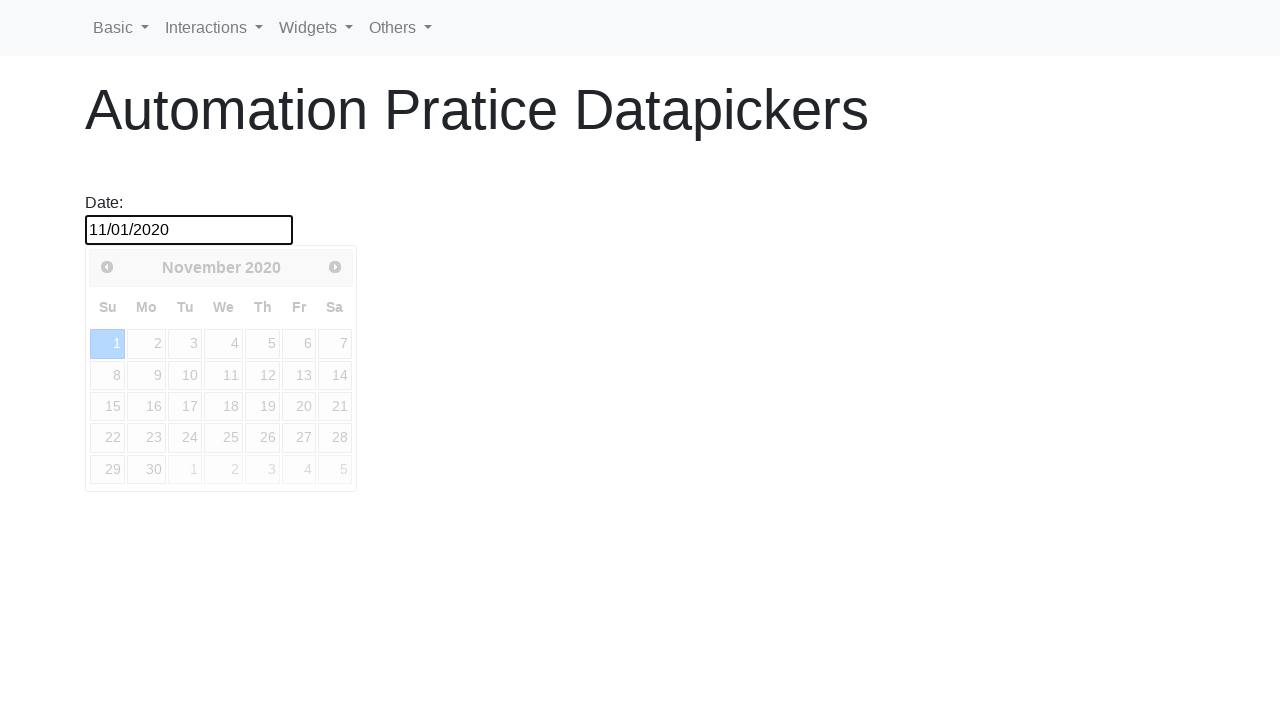

Clicked next month button to navigate to 12/2020 at (335, 267) on .ui-datepicker-next
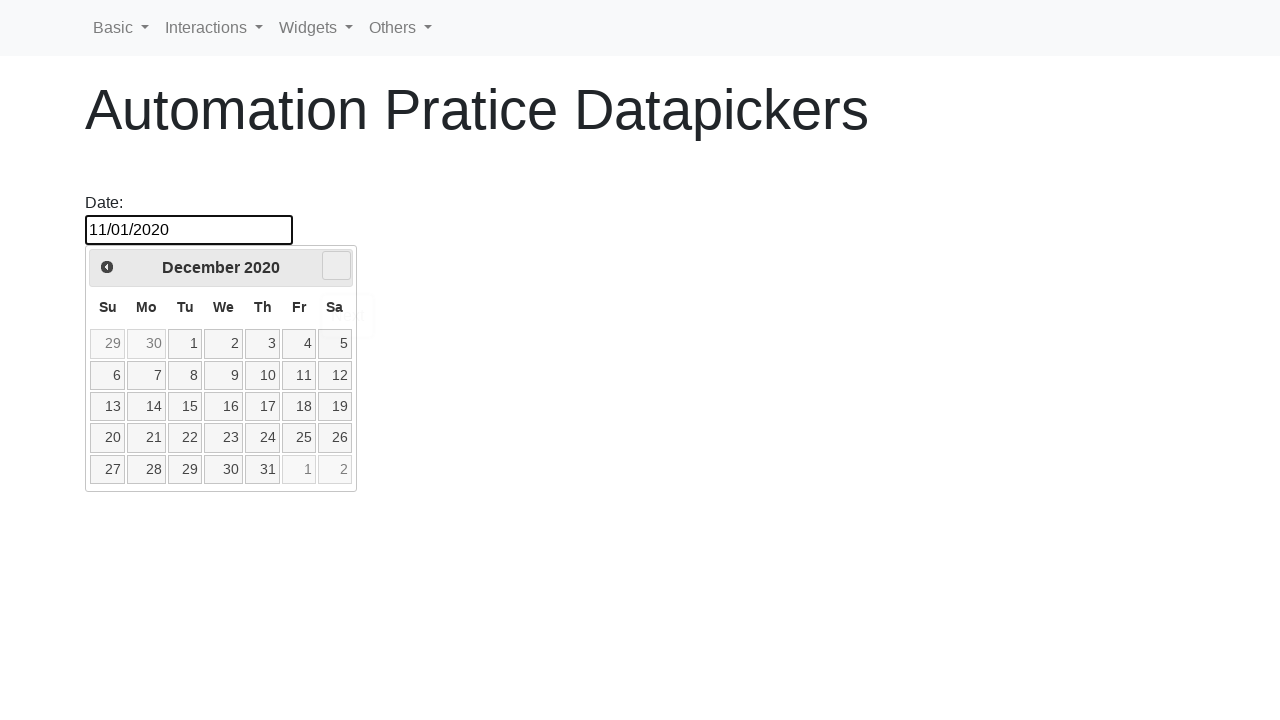

Selected day 1 in month 12, year 2020 at (185, 344) on .ui-datepicker-calendar td:not(.ui-datepicker-other-month) a:text-is('1')
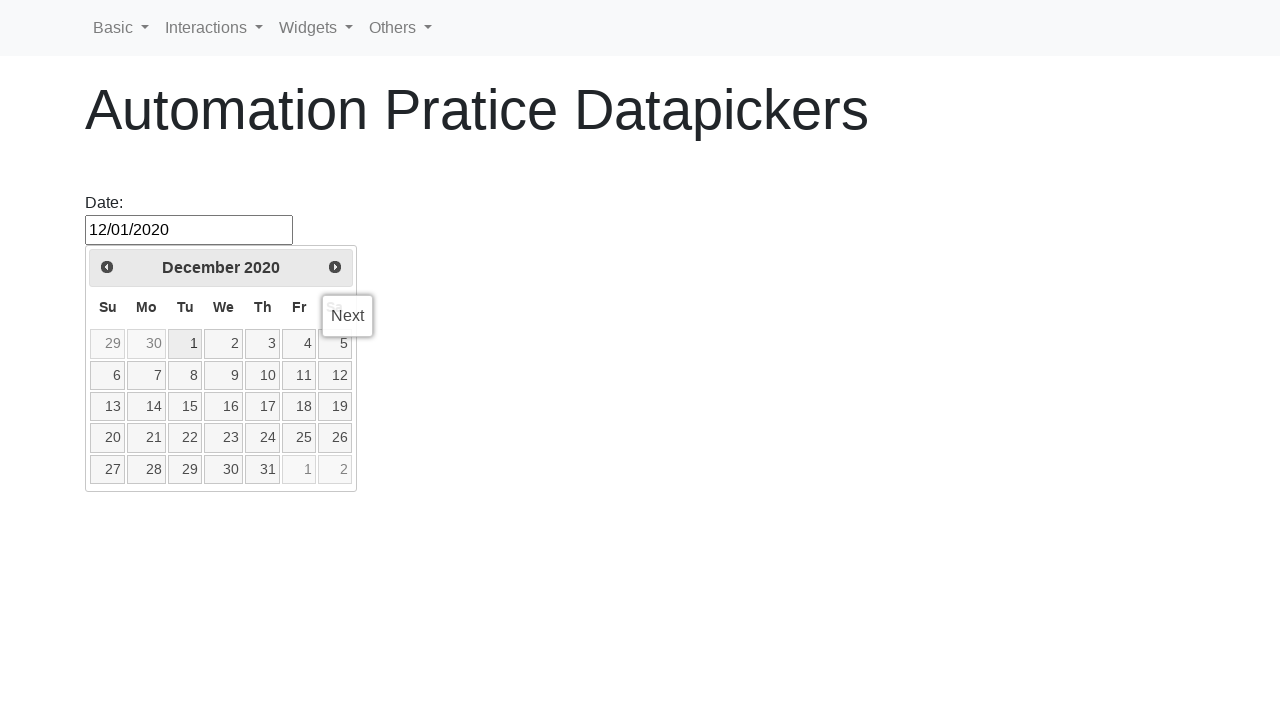

Verified that 12/01/2020 is correctly displayed in datepicker input
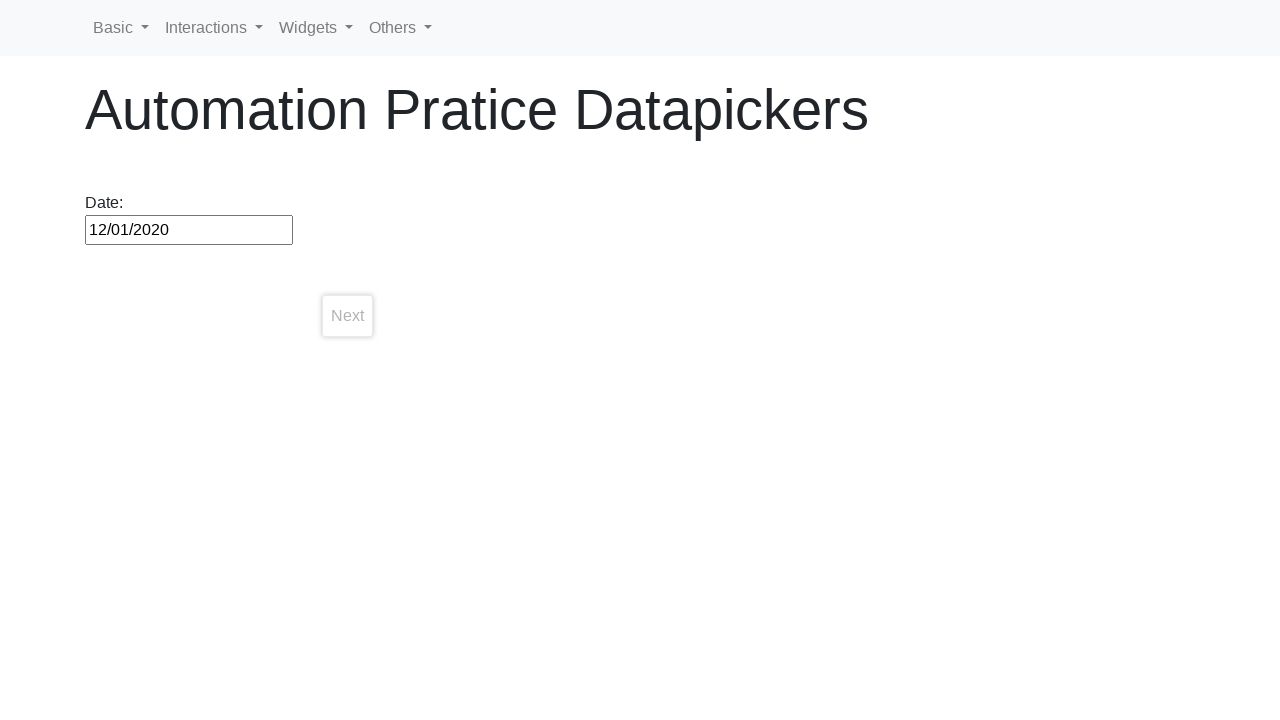

Clicked on datepicker input to open it for next selection at (189, 230) on #datepicker
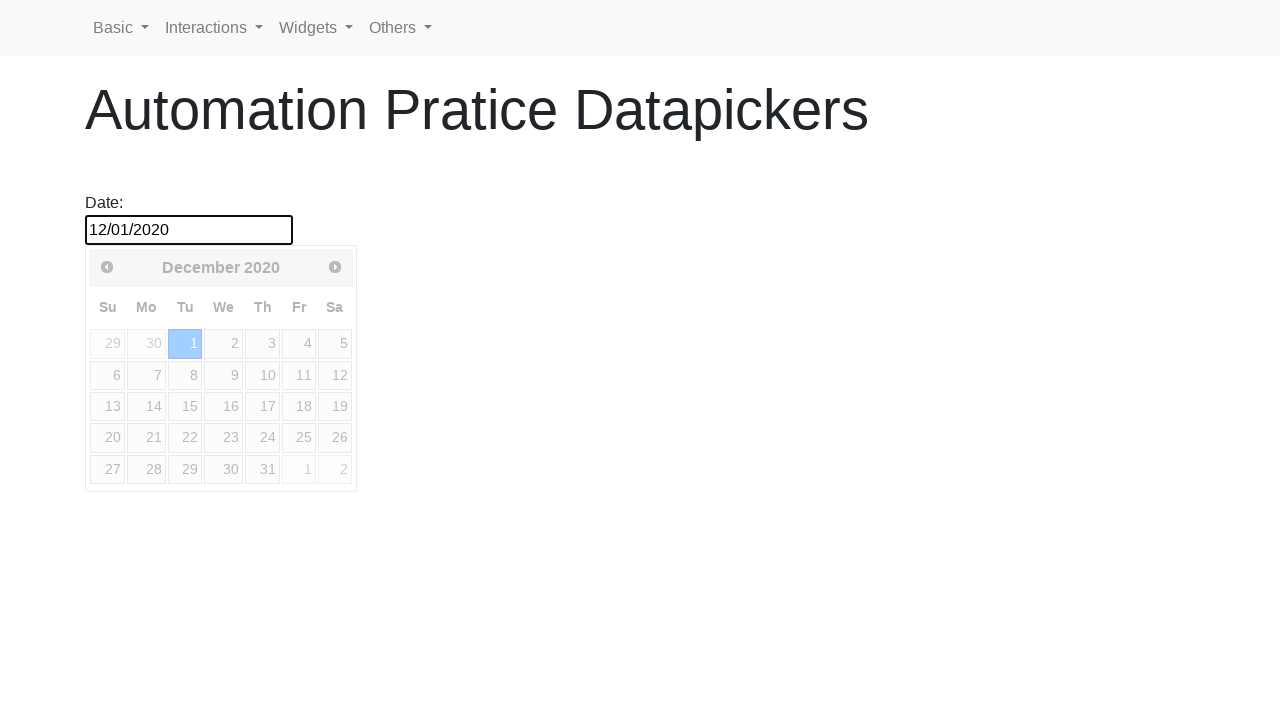

Selected day 25 in month 12, year 2020 at (299, 438) on .ui-datepicker-calendar td:not(.ui-datepicker-other-month) a:text-is('25')
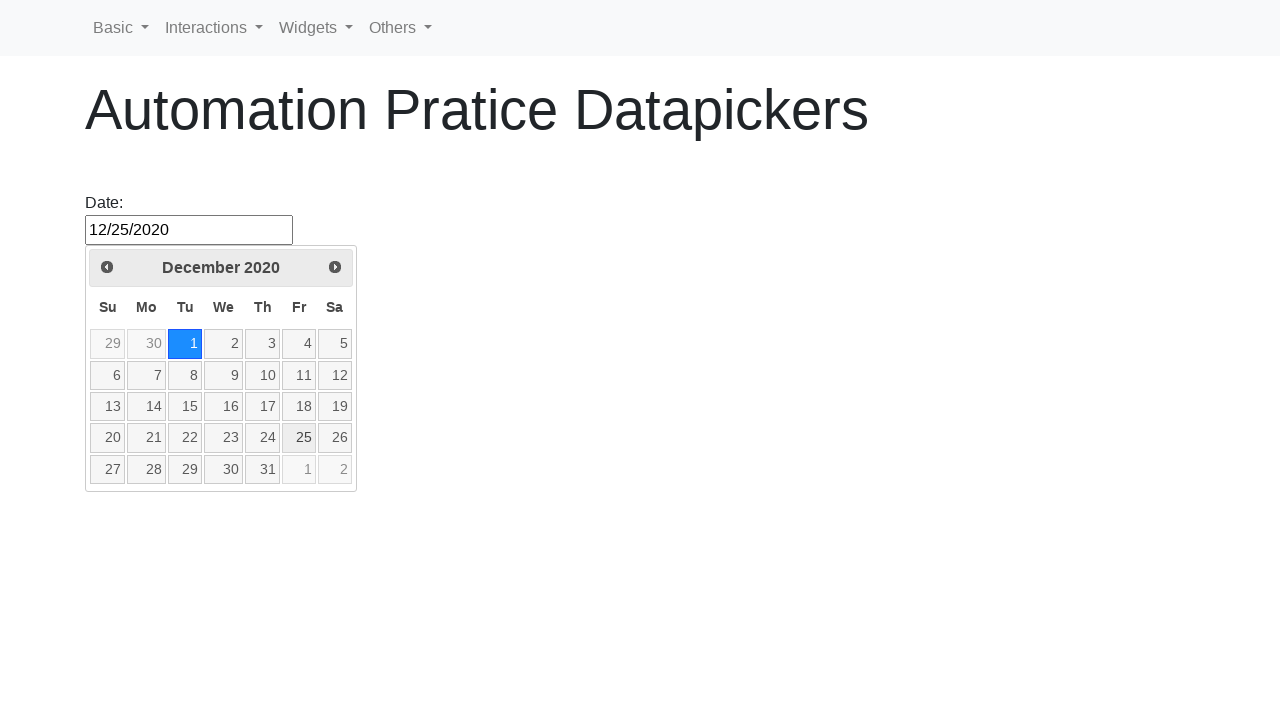

Verified that 12/25/2020 is correctly displayed in datepicker input
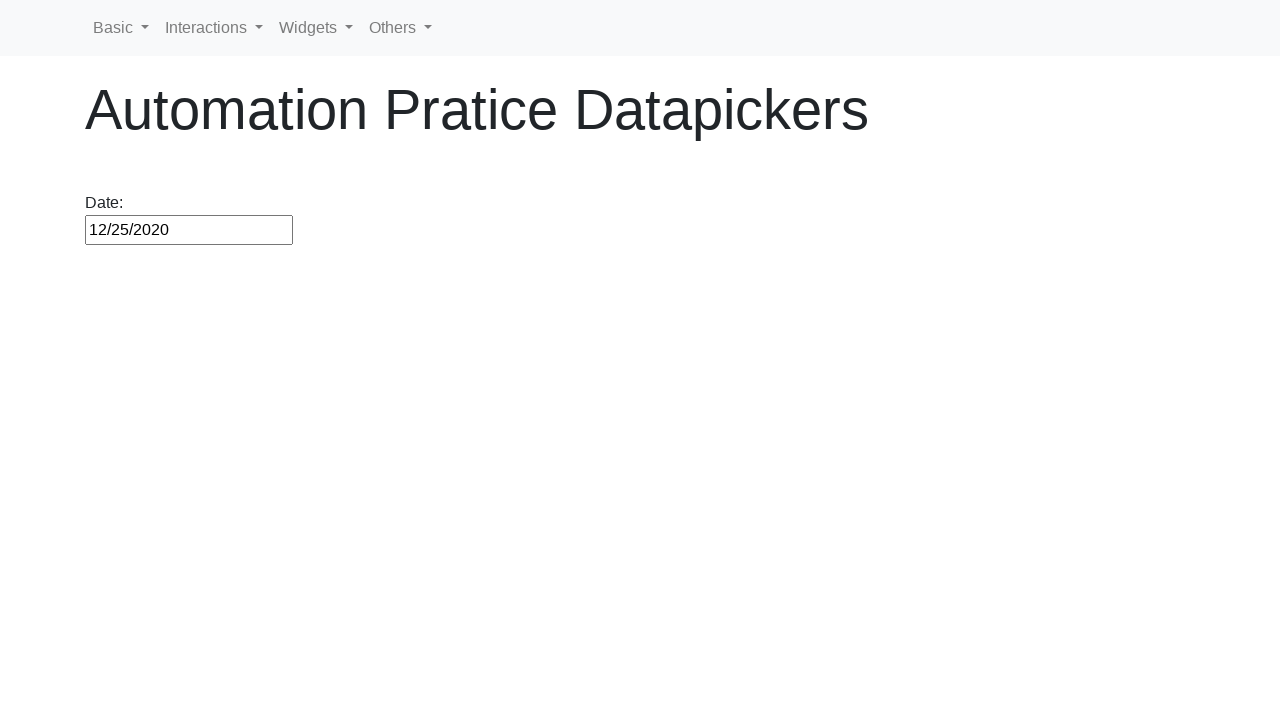

Clicked on datepicker input to open it for next selection at (189, 230) on #datepicker
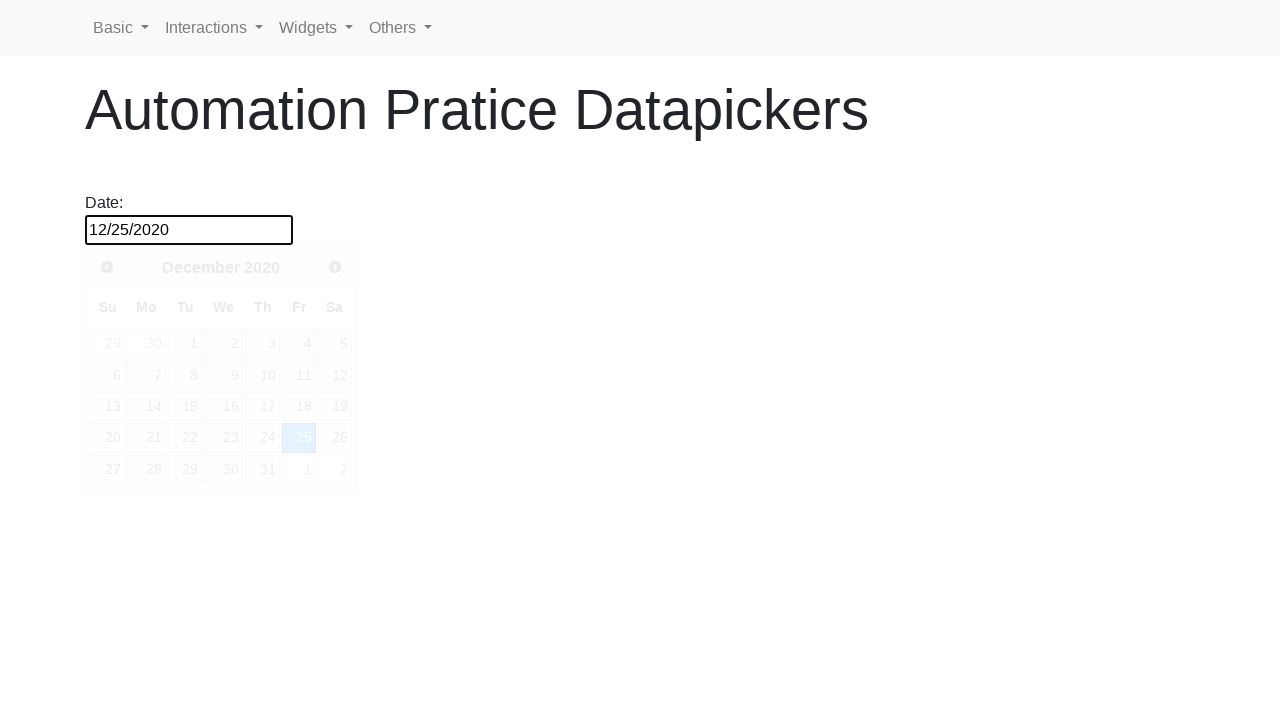

Clicked next month button to navigate to 2/2022 at (335, 267) on .ui-datepicker-next
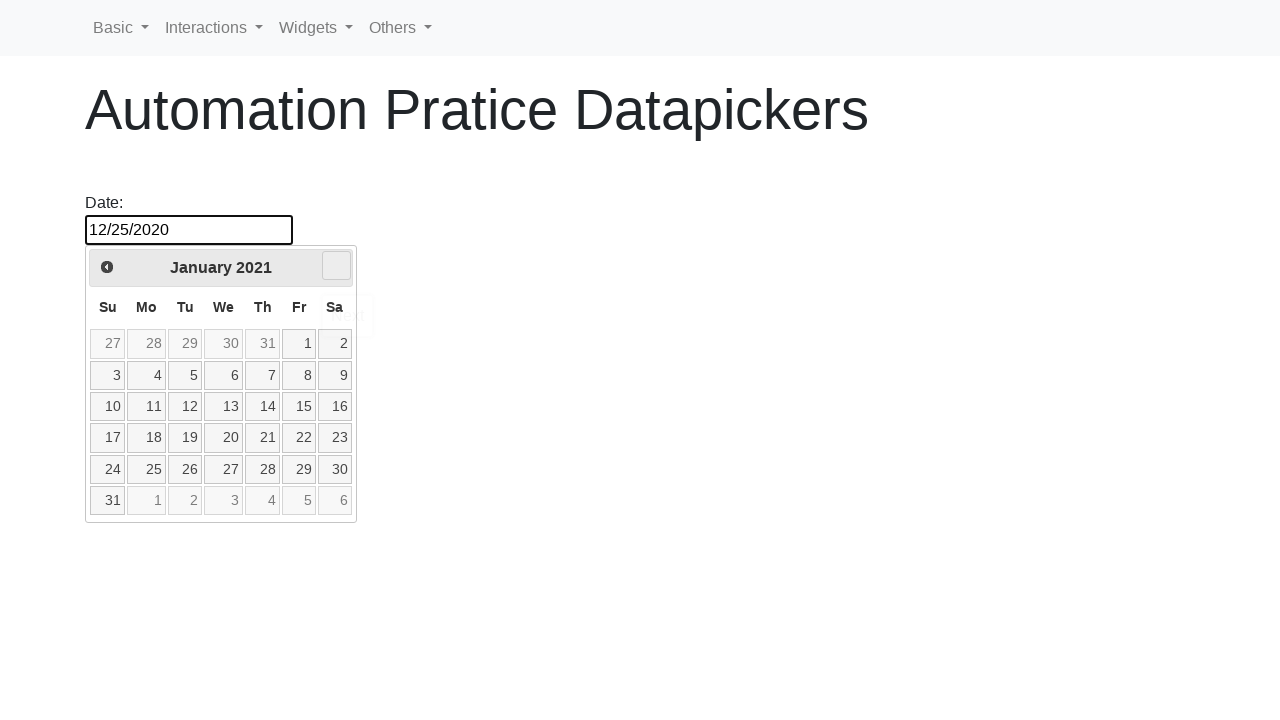

Clicked next month button to navigate to 2/2022 at (336, 266) on .ui-datepicker-next
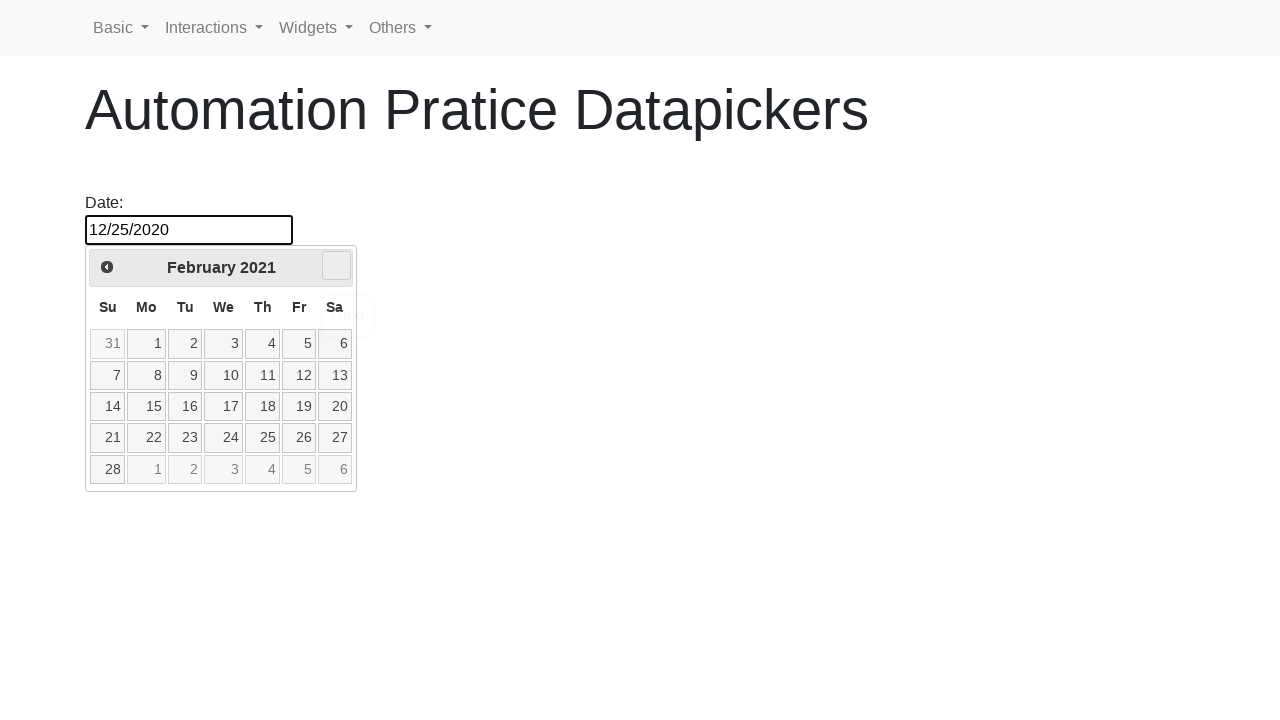

Clicked next month button to navigate to 2/2022 at (336, 266) on .ui-datepicker-next
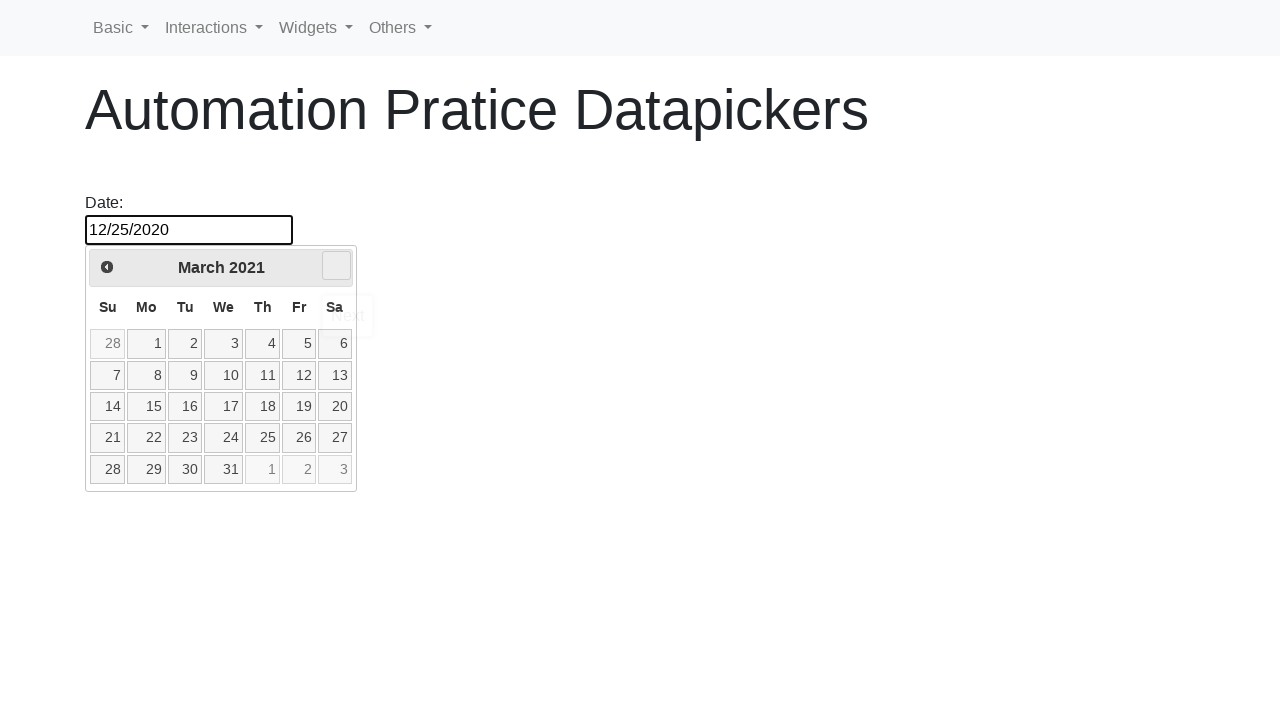

Clicked next month button to navigate to 2/2022 at (336, 266) on .ui-datepicker-next
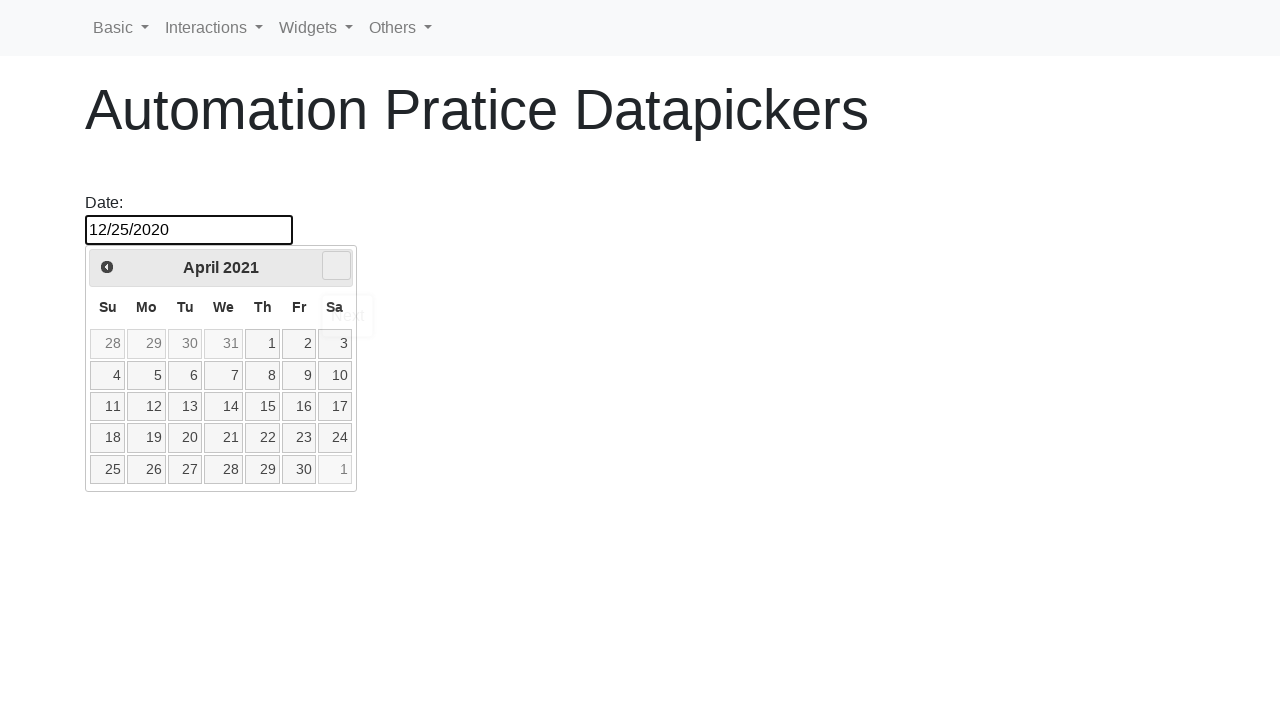

Clicked next month button to navigate to 2/2022 at (336, 266) on .ui-datepicker-next
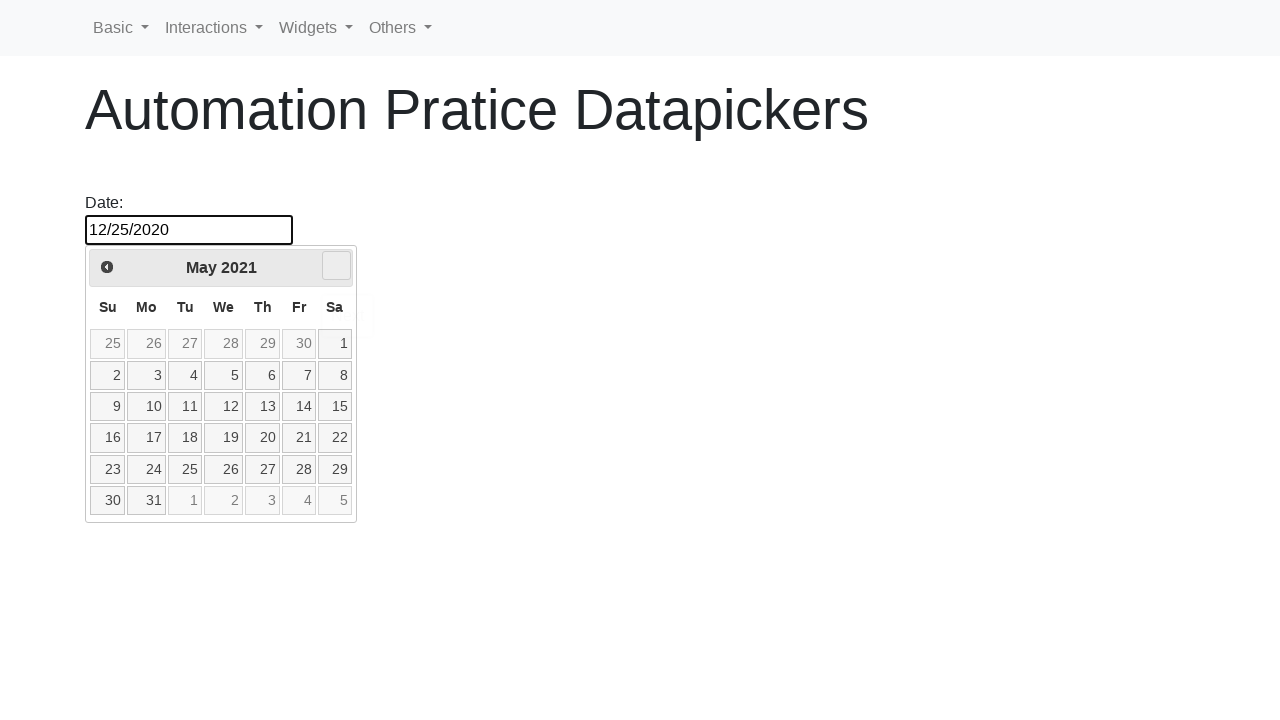

Clicked next month button to navigate to 2/2022 at (336, 266) on .ui-datepicker-next
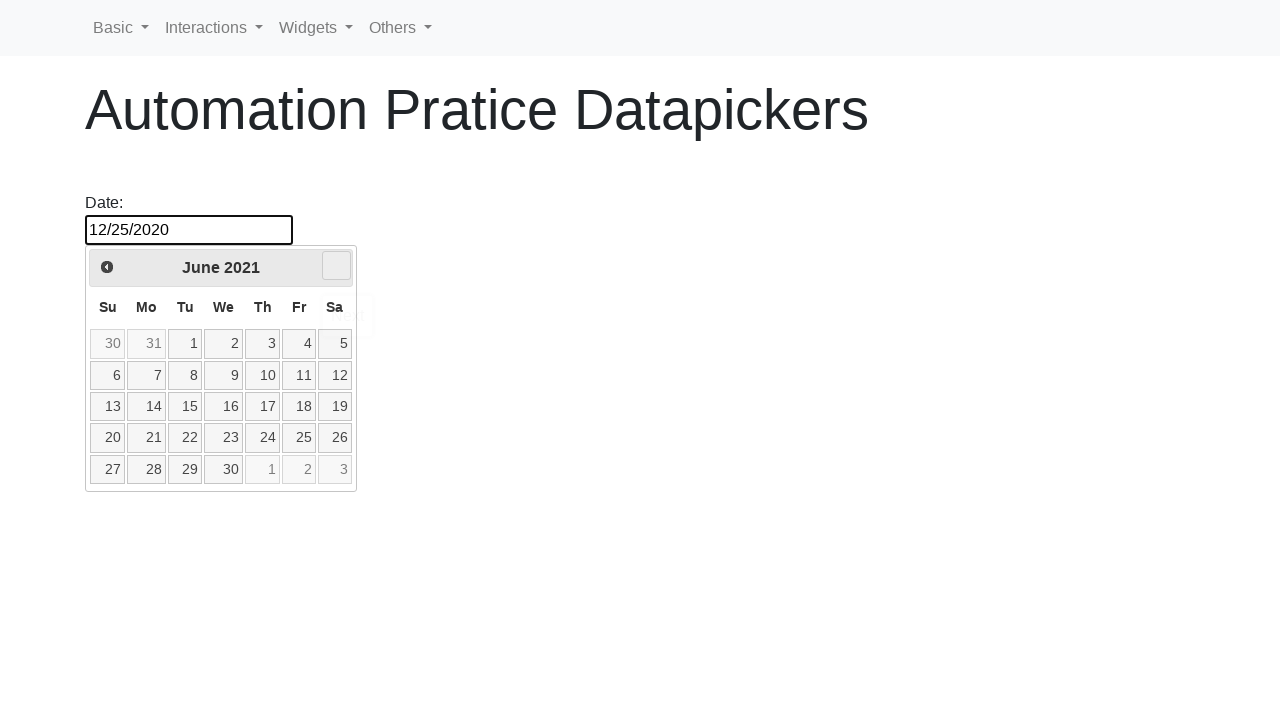

Clicked next month button to navigate to 2/2022 at (336, 266) on .ui-datepicker-next
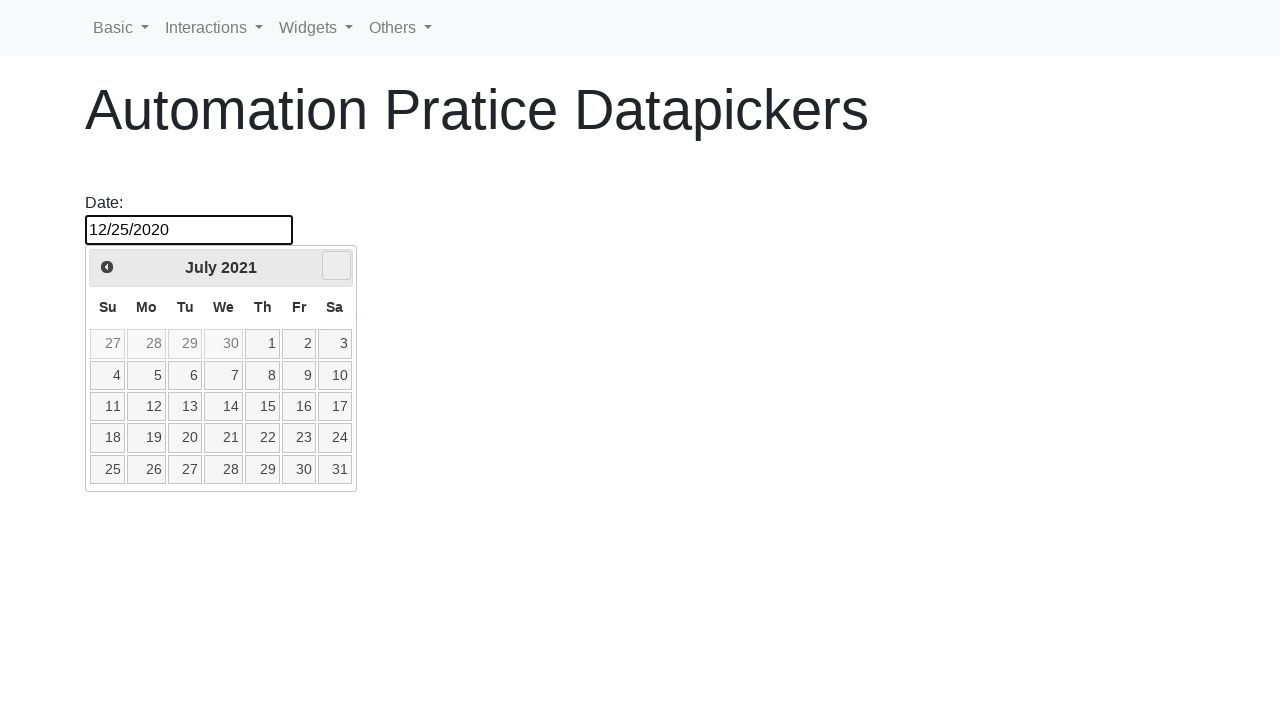

Clicked next month button to navigate to 2/2022 at (336, 266) on .ui-datepicker-next
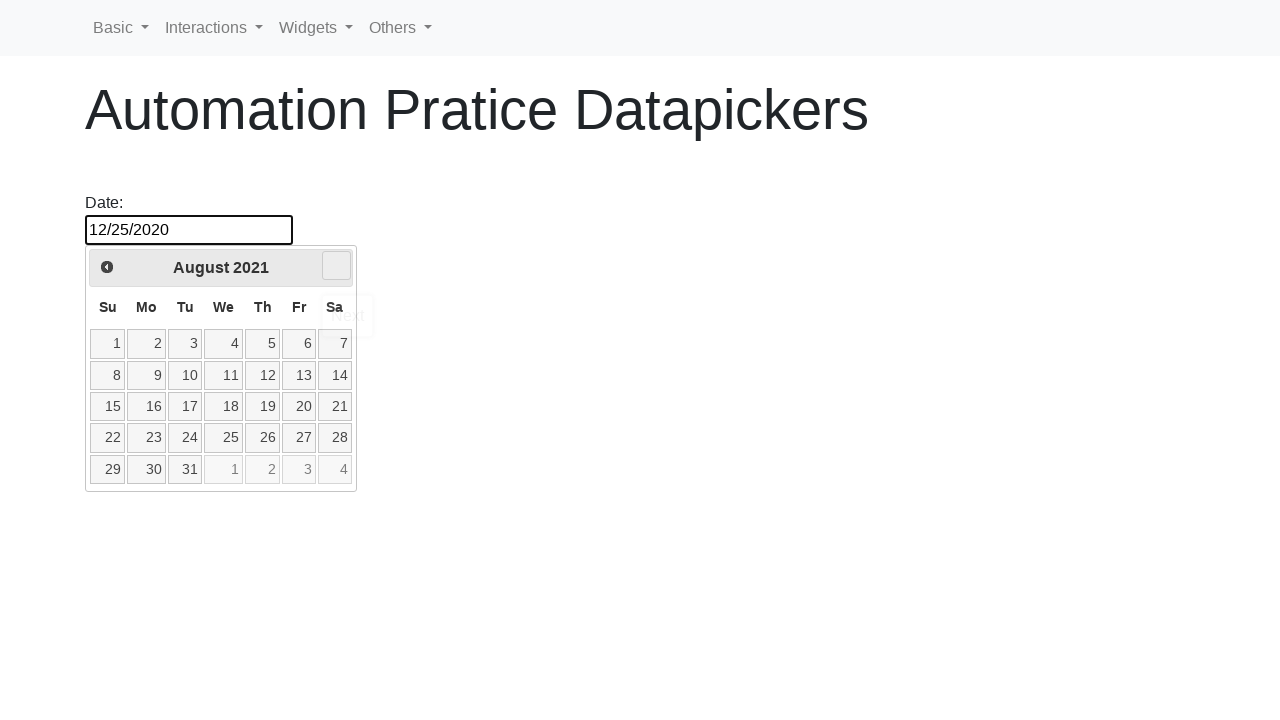

Clicked next month button to navigate to 2/2022 at (336, 266) on .ui-datepicker-next
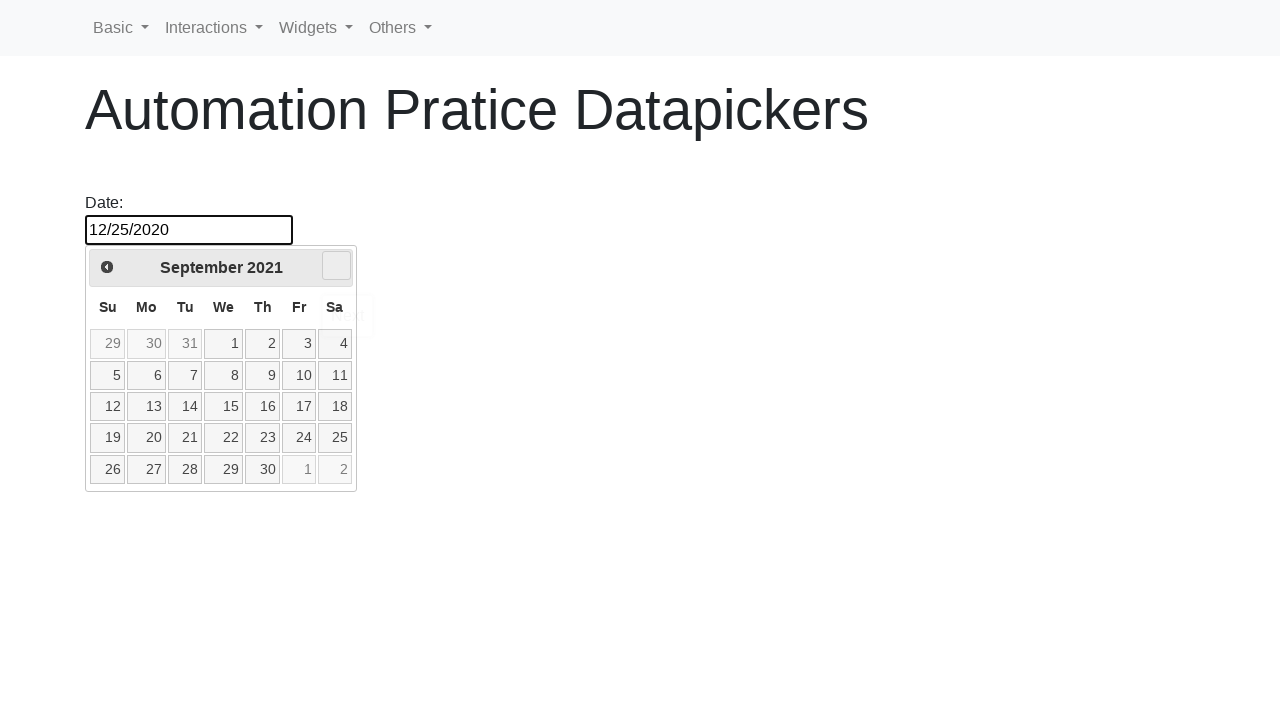

Clicked next month button to navigate to 2/2022 at (336, 266) on .ui-datepicker-next
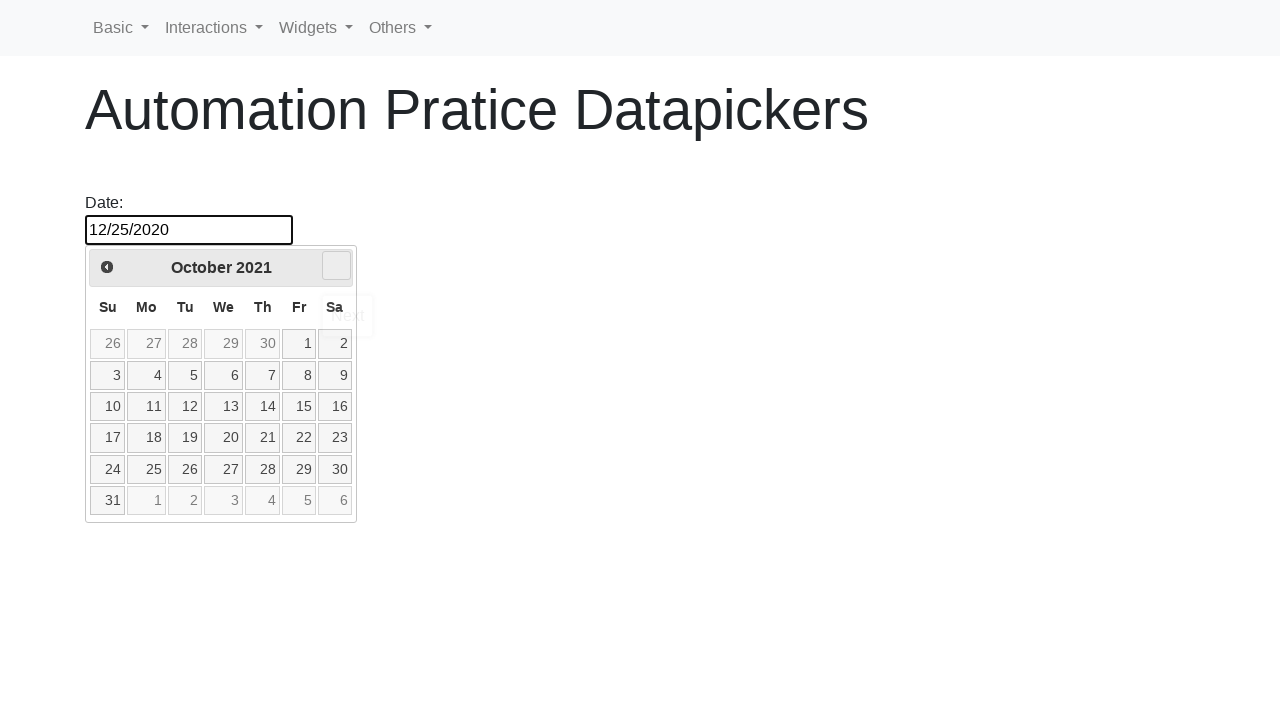

Clicked next month button to navigate to 2/2022 at (336, 266) on .ui-datepicker-next
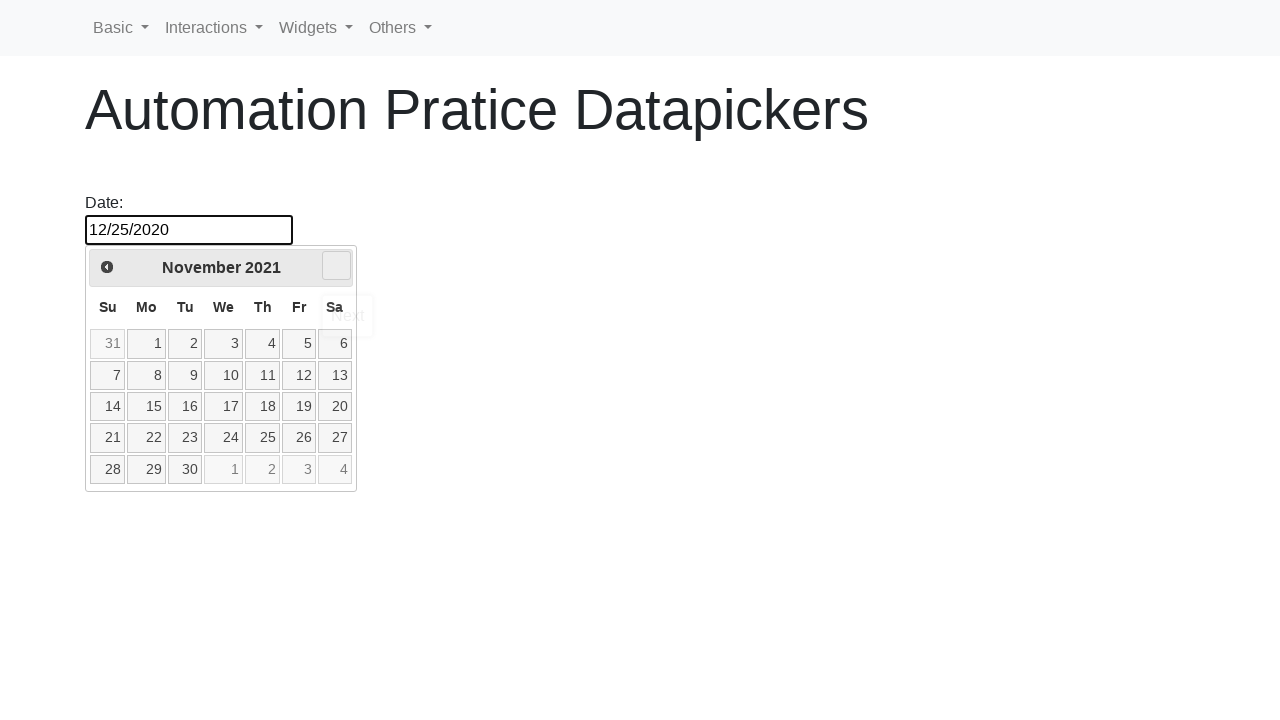

Clicked next month button to navigate to 2/2022 at (336, 266) on .ui-datepicker-next
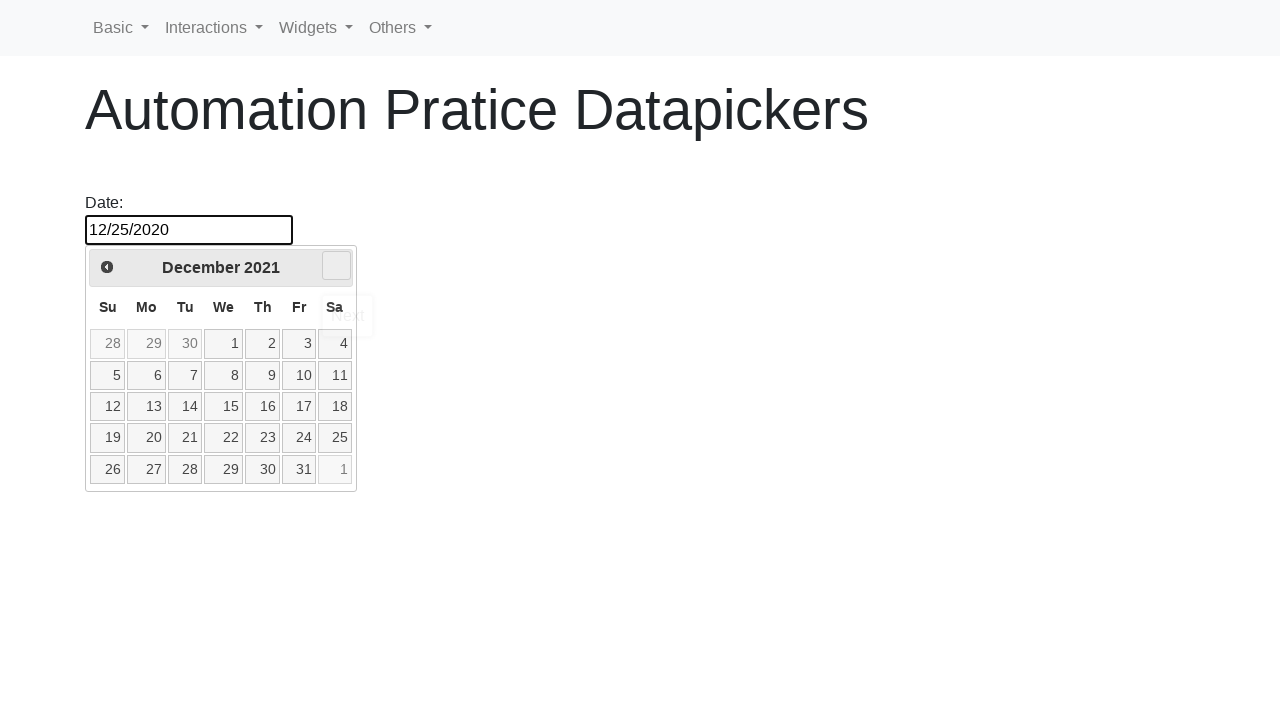

Clicked next month button to navigate to 2/2022 at (336, 266) on .ui-datepicker-next
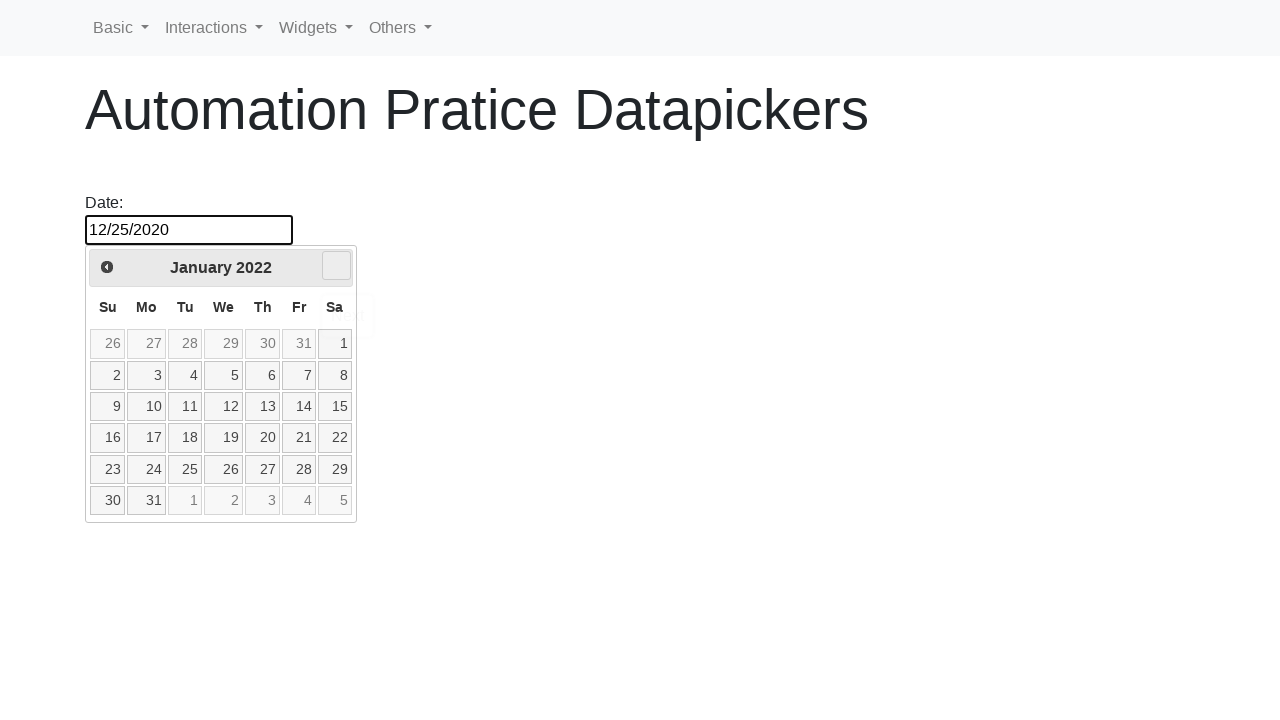

Clicked next month button to navigate to 2/2022 at (336, 266) on .ui-datepicker-next
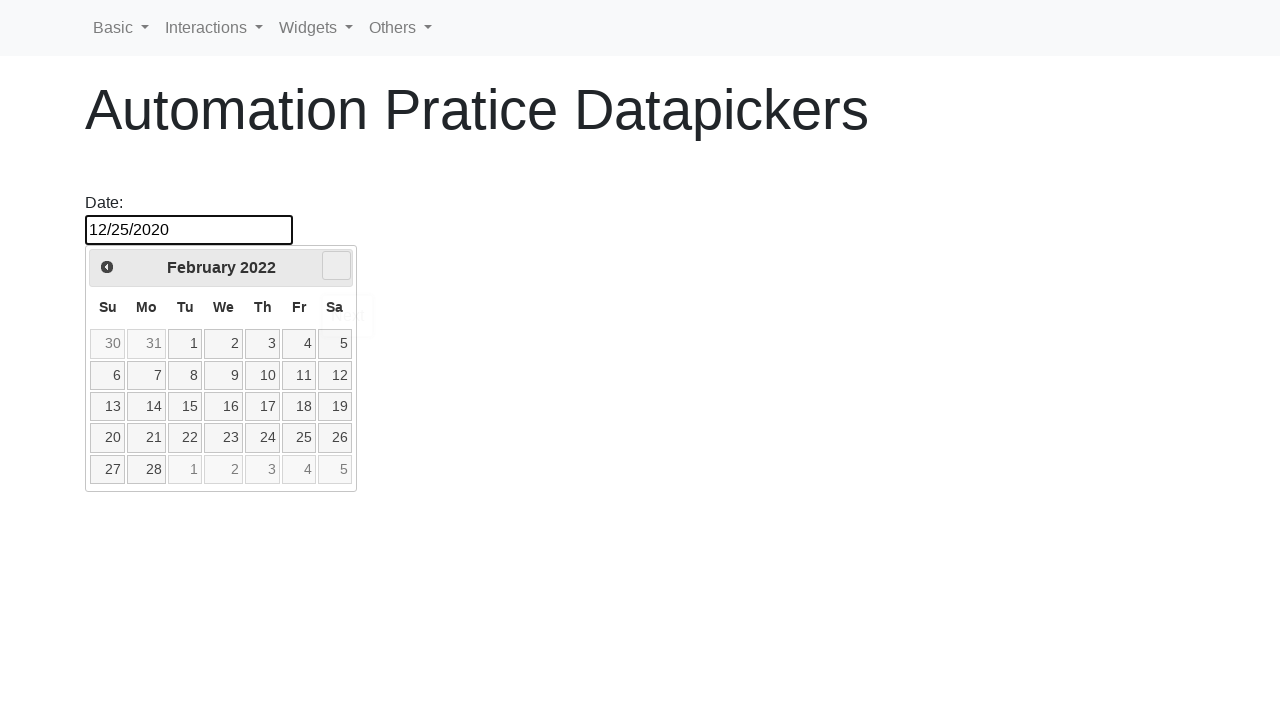

Selected day 1 in month 2, year 2022 at (185, 344) on .ui-datepicker-calendar td:not(.ui-datepicker-other-month) a:text-is('1')
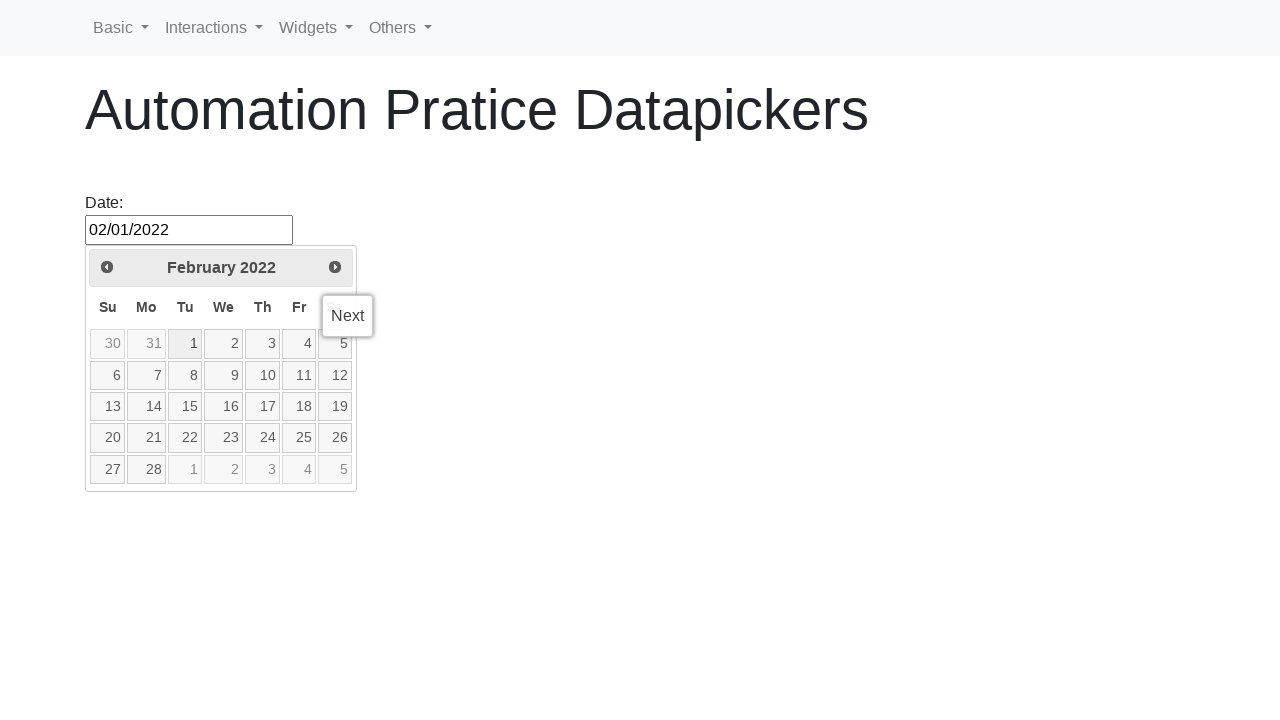

Verified that 02/01/2022 is correctly displayed in datepicker input
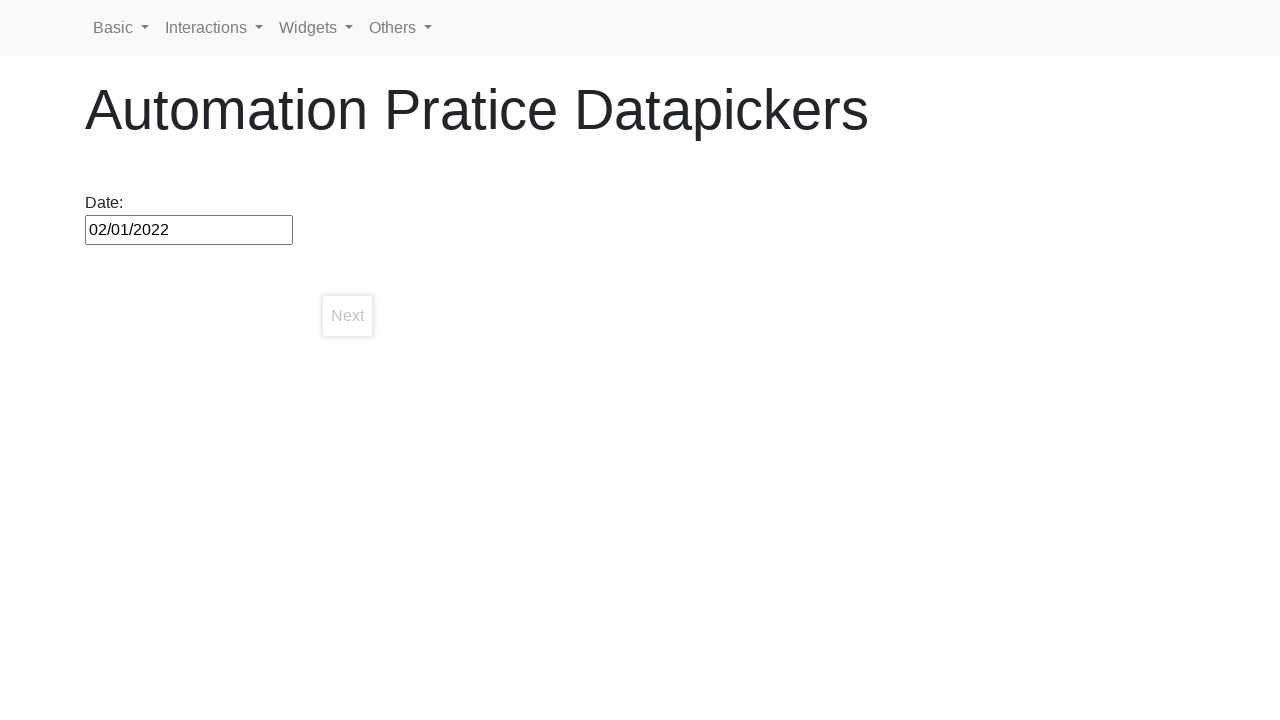

Clicked on datepicker input to open it for today's date selection at (189, 230) on #datepicker
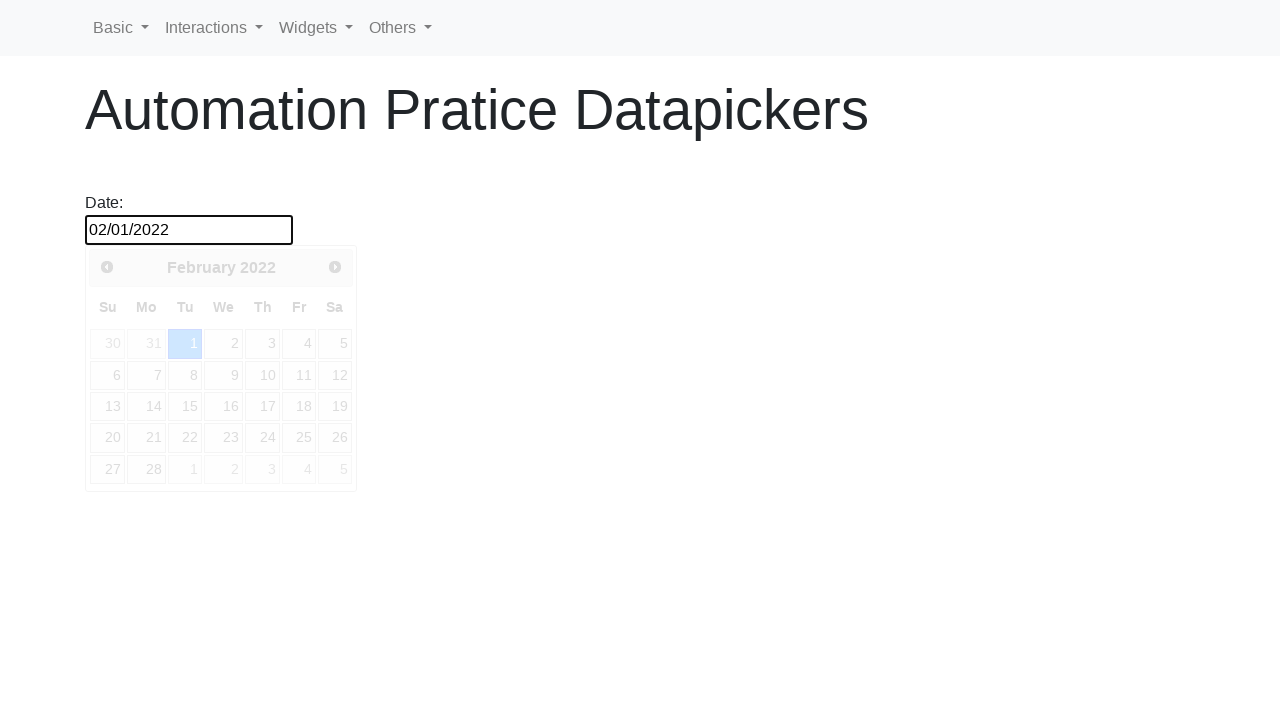

Clicked next month button to navigate to 2/2026 at (335, 267) on .ui-datepicker-next
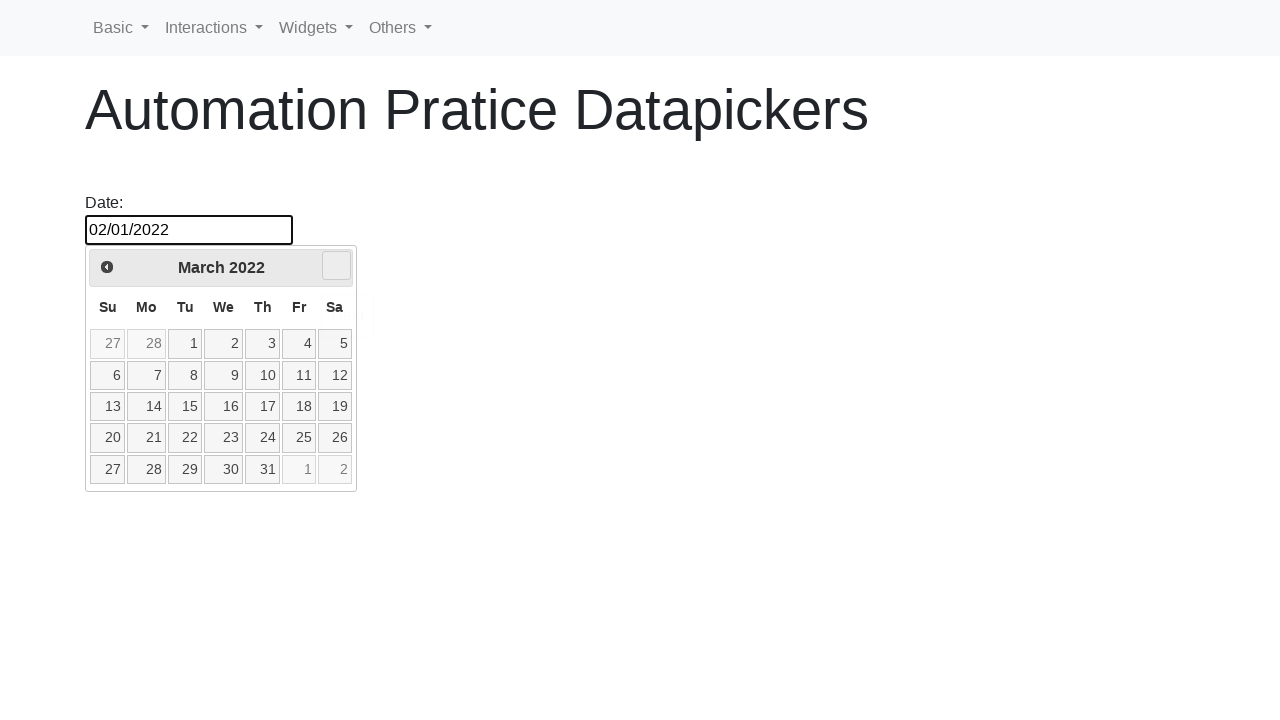

Clicked next month button to navigate to 2/2026 at (336, 266) on .ui-datepicker-next
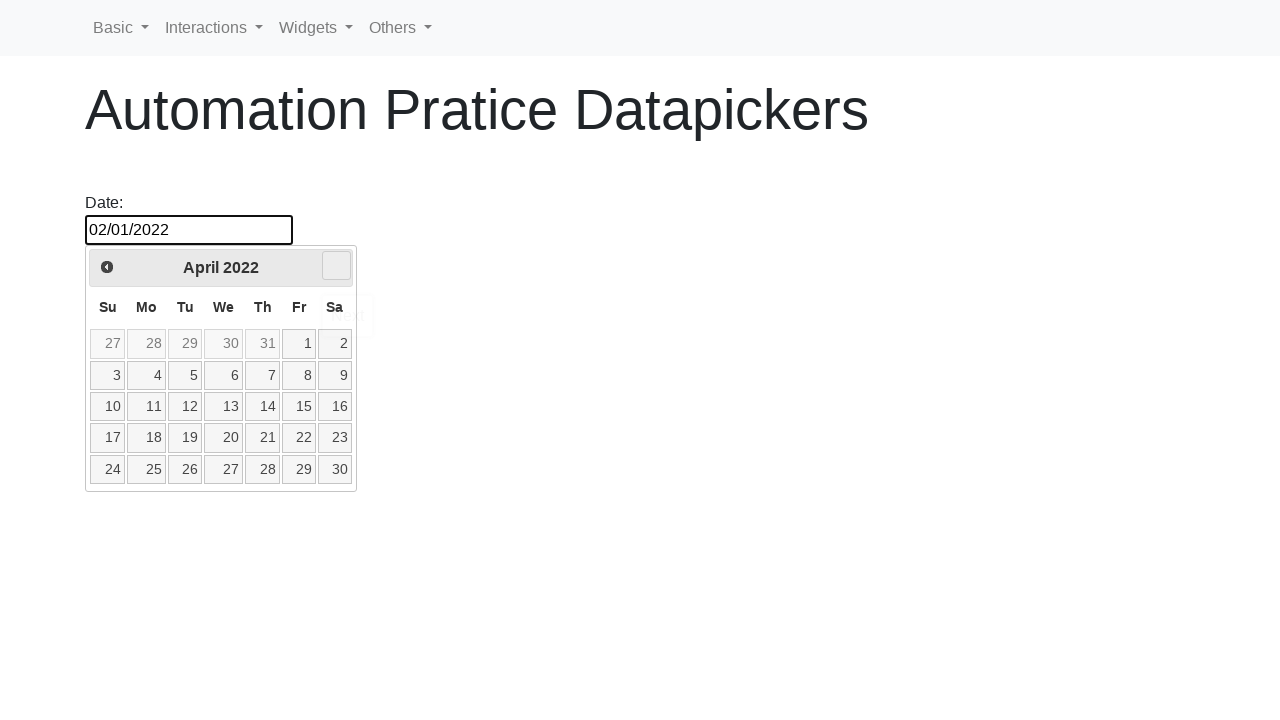

Clicked next month button to navigate to 2/2026 at (336, 266) on .ui-datepicker-next
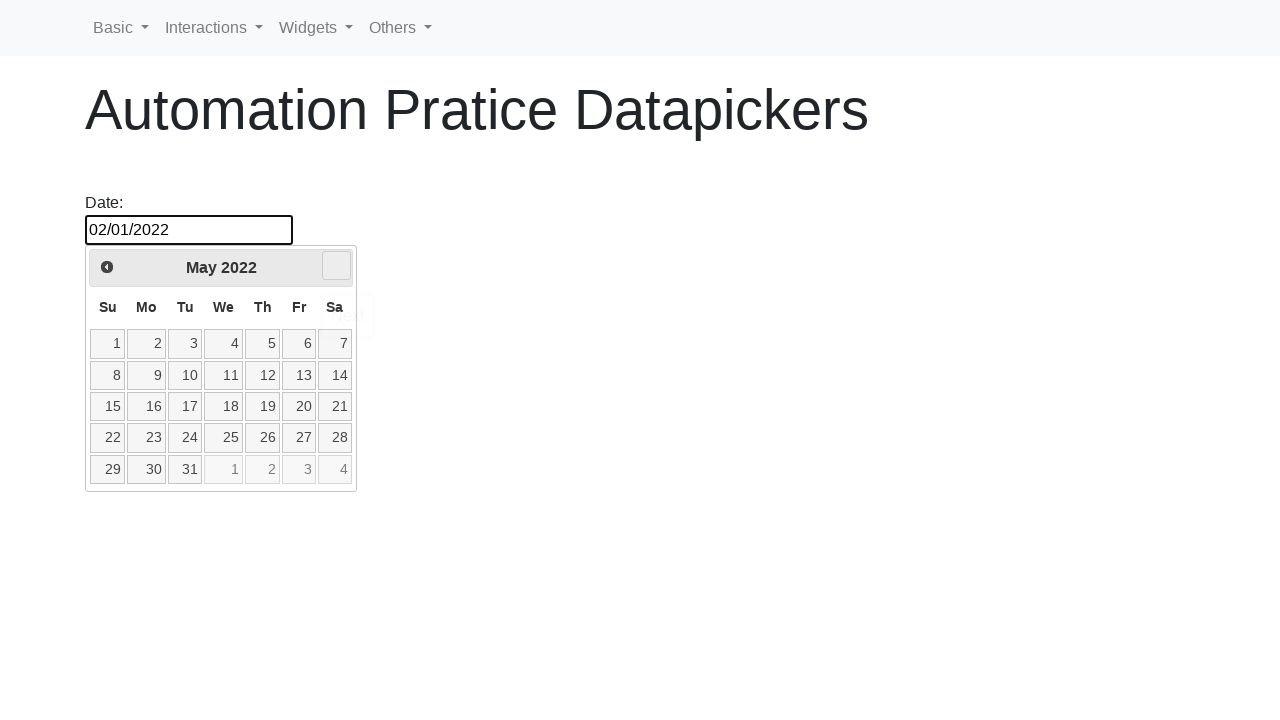

Clicked next month button to navigate to 2/2026 at (336, 266) on .ui-datepicker-next
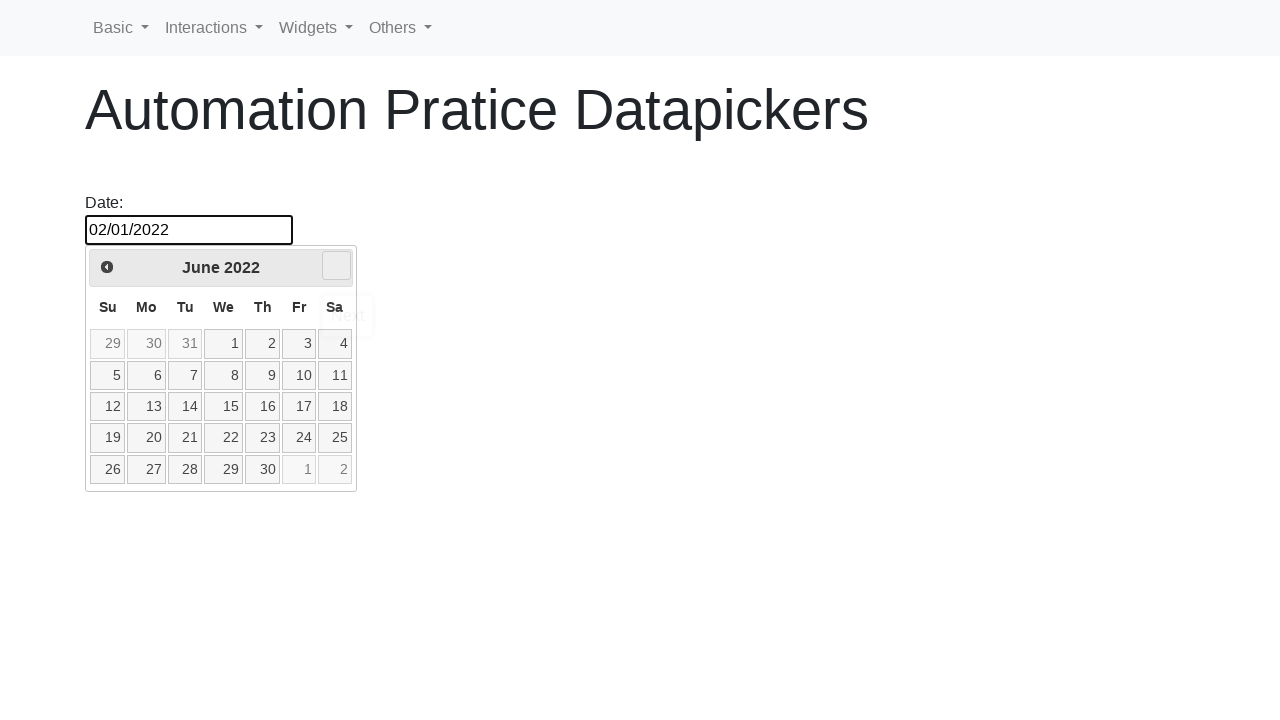

Clicked next month button to navigate to 2/2026 at (336, 266) on .ui-datepicker-next
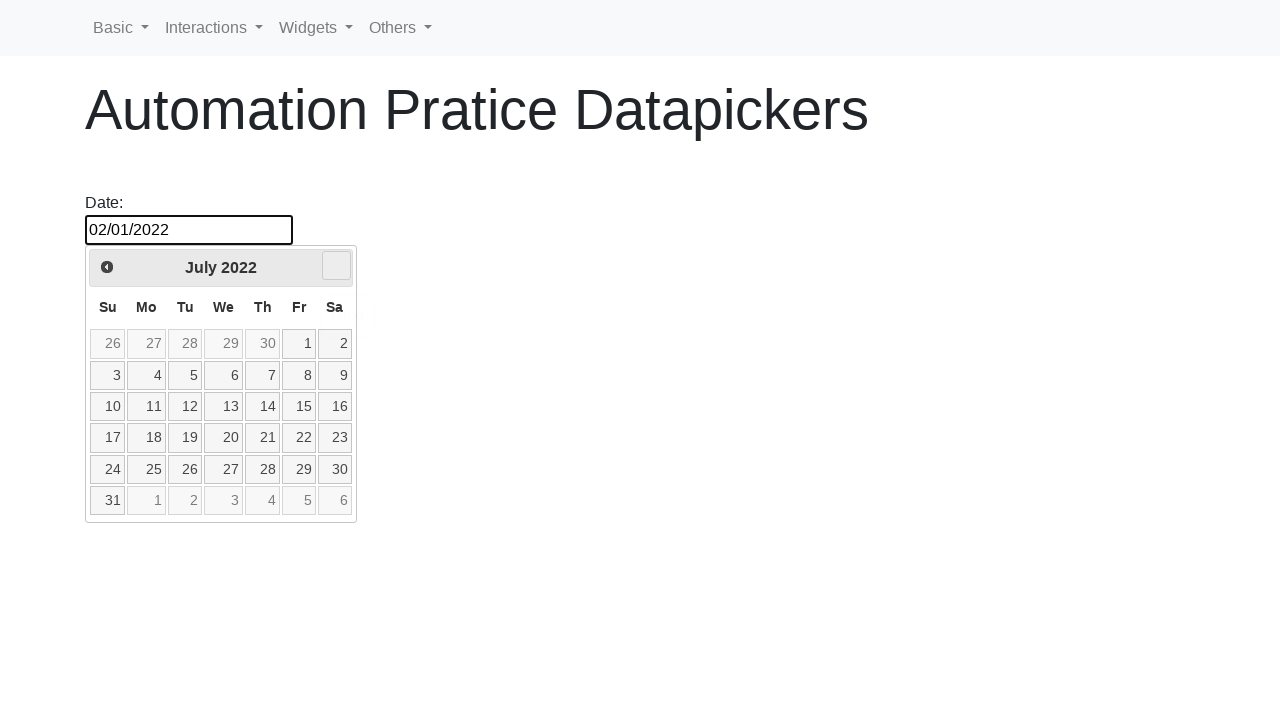

Clicked next month button to navigate to 2/2026 at (336, 266) on .ui-datepicker-next
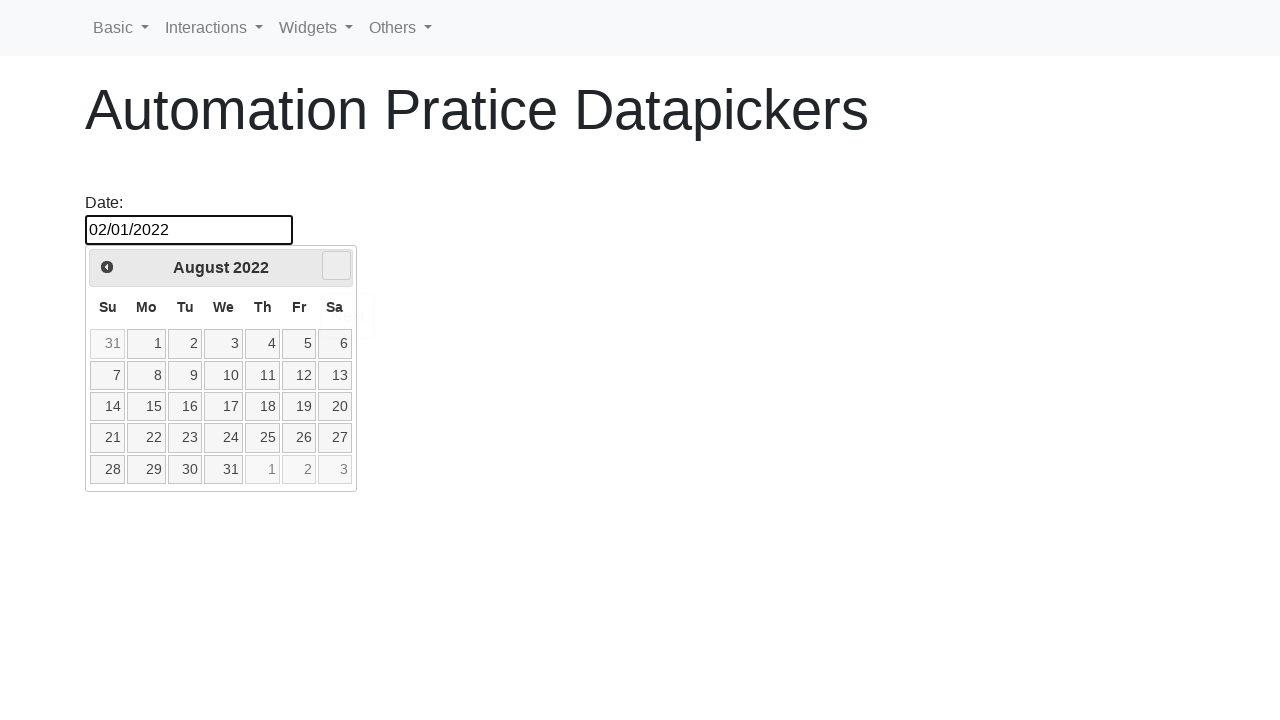

Clicked next month button to navigate to 2/2026 at (336, 266) on .ui-datepicker-next
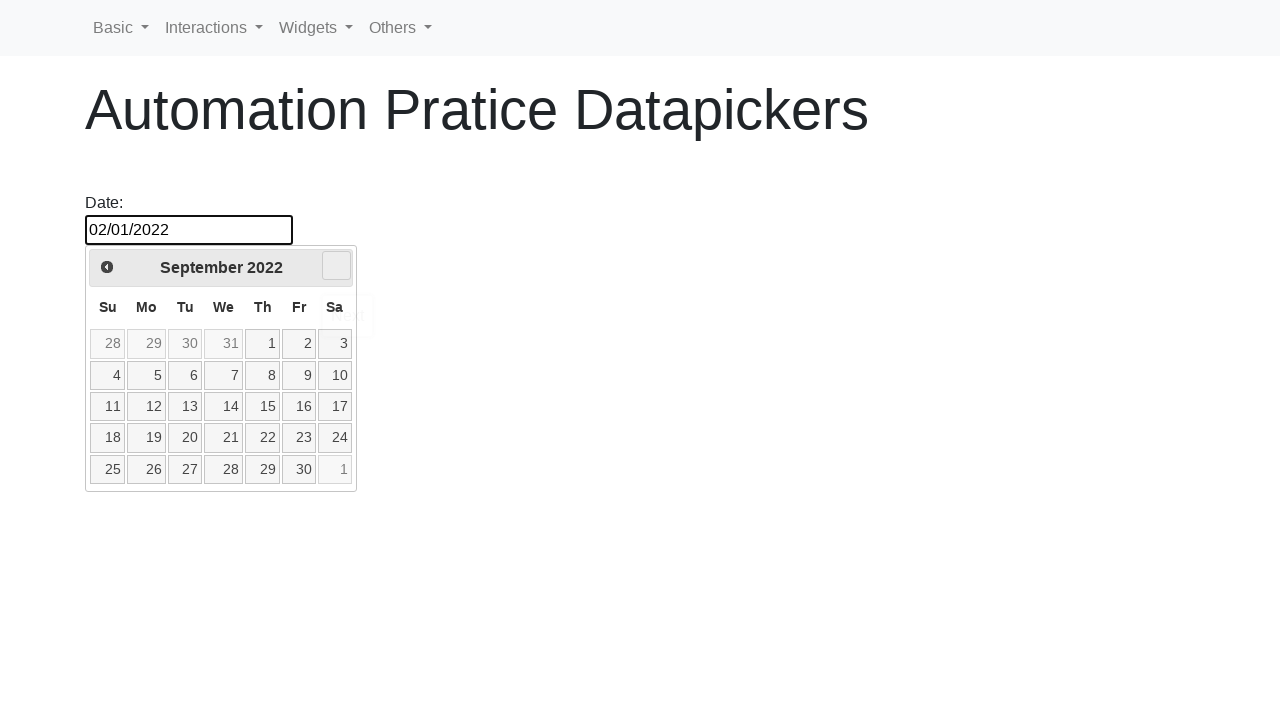

Clicked next month button to navigate to 2/2026 at (336, 266) on .ui-datepicker-next
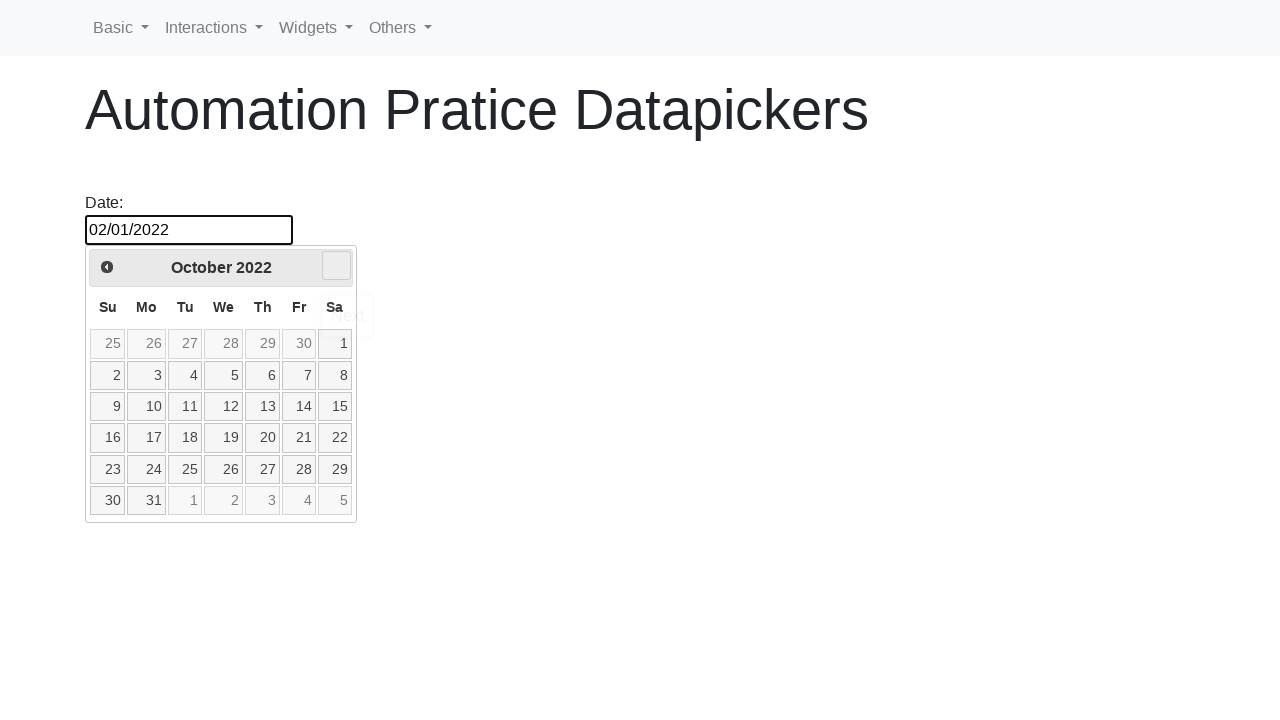

Clicked next month button to navigate to 2/2026 at (336, 266) on .ui-datepicker-next
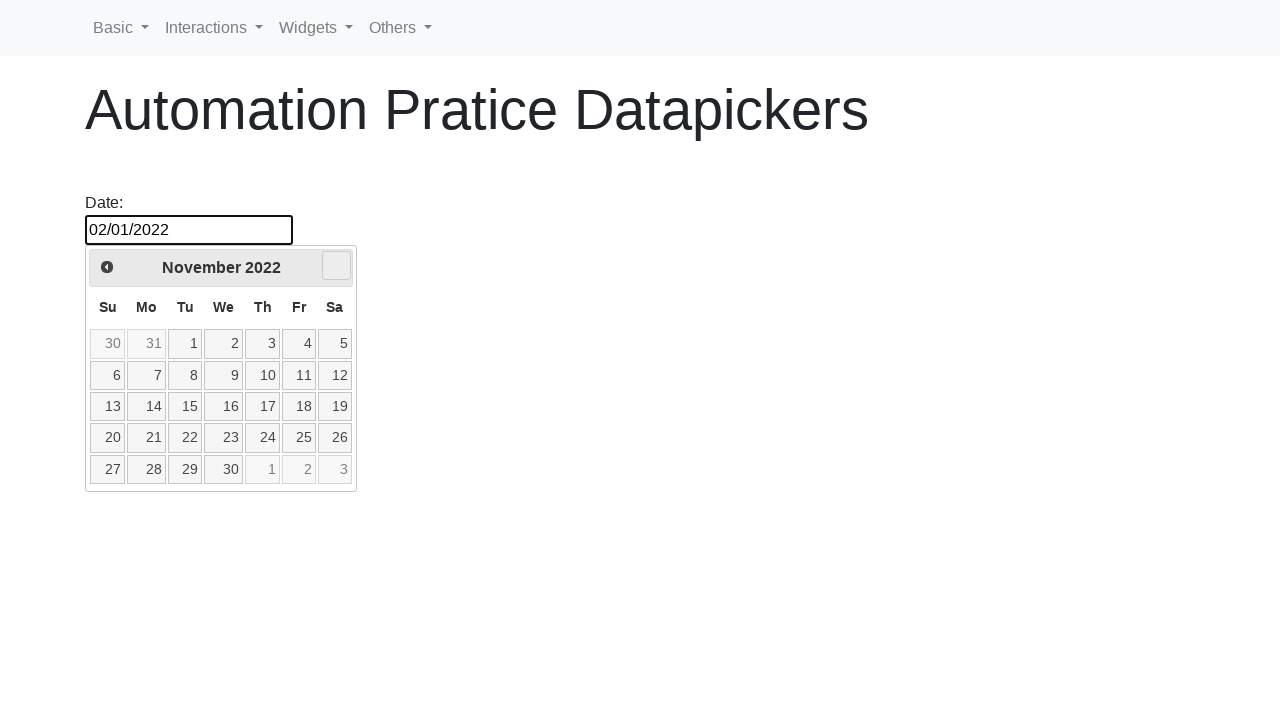

Clicked next month button to navigate to 2/2026 at (336, 266) on .ui-datepicker-next
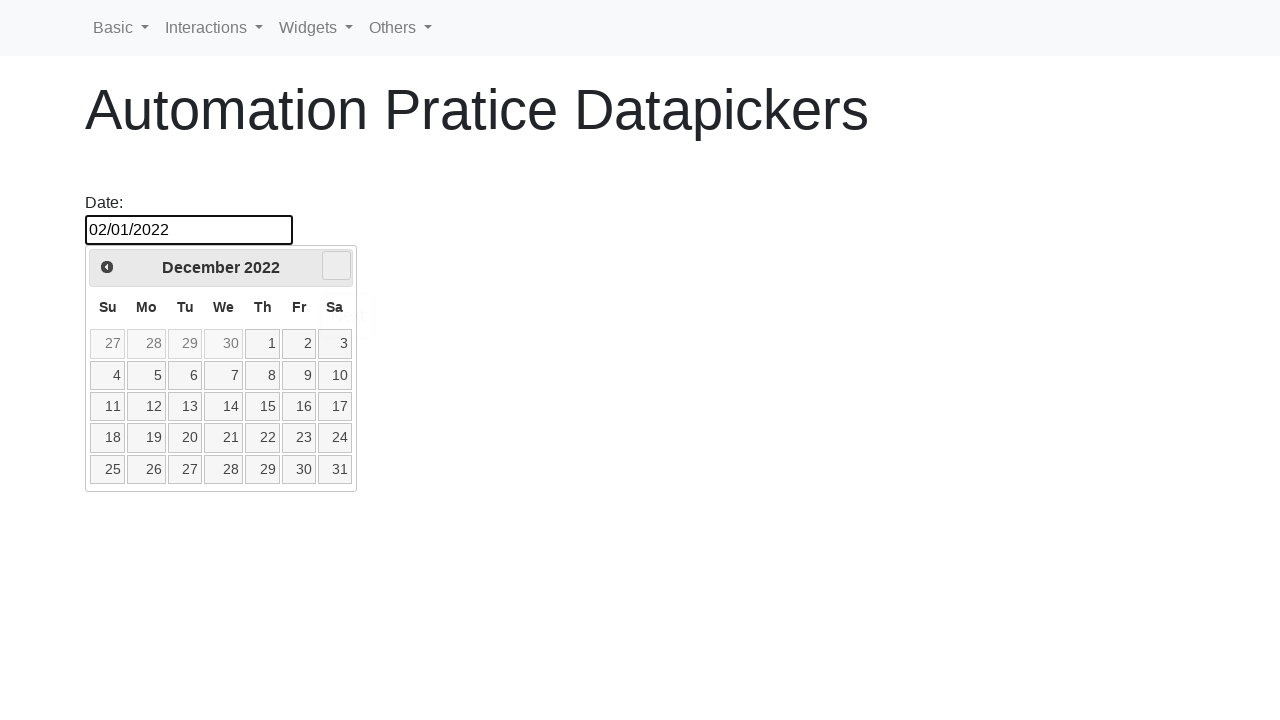

Clicked next month button to navigate to 2/2026 at (336, 266) on .ui-datepicker-next
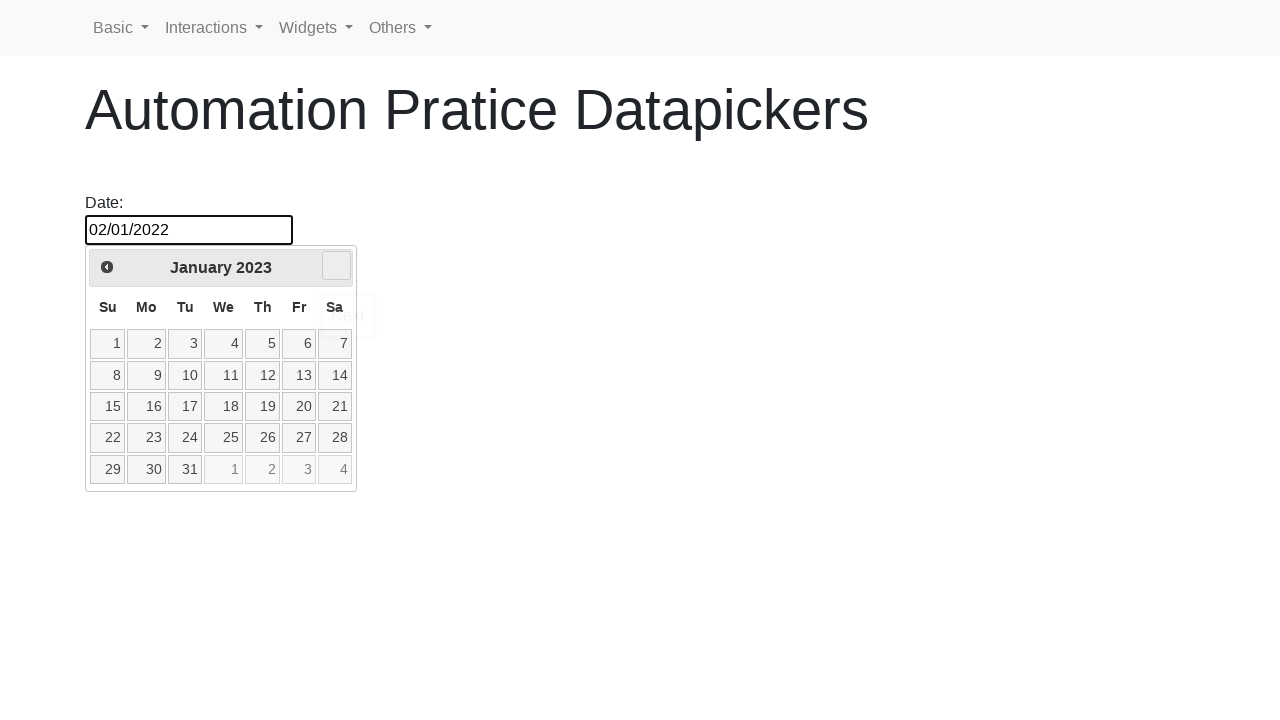

Clicked next month button to navigate to 2/2026 at (336, 266) on .ui-datepicker-next
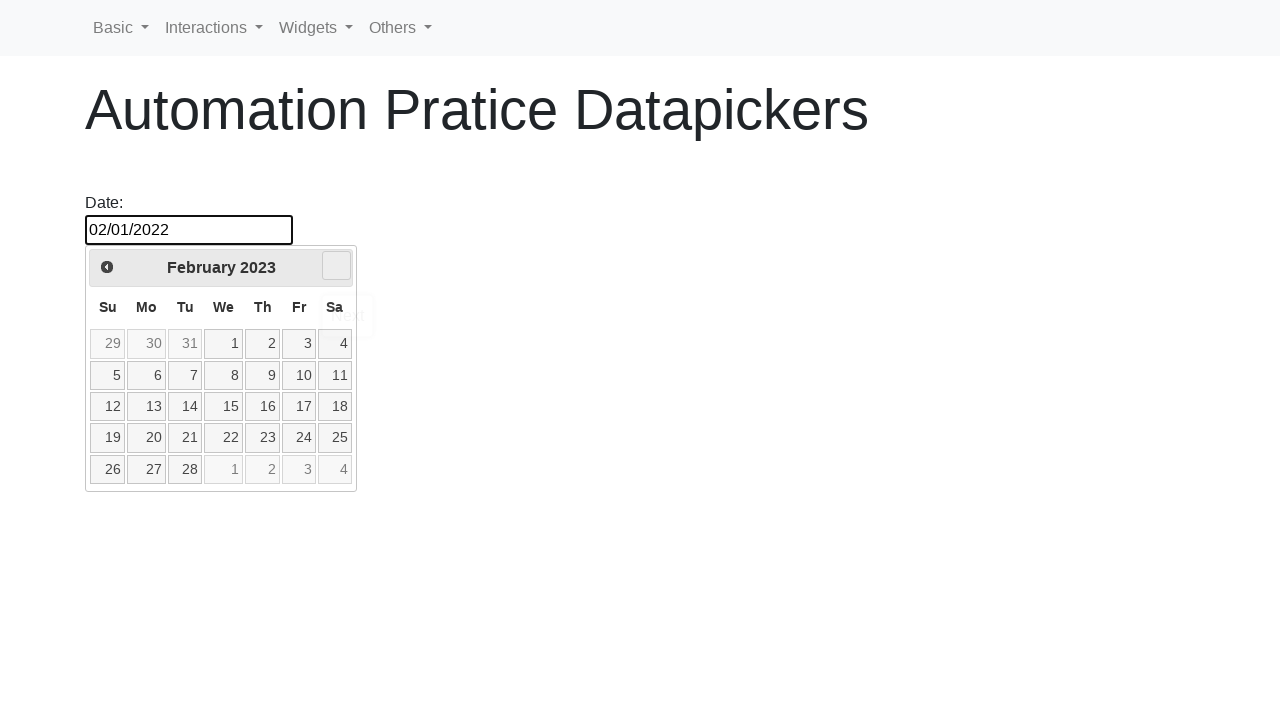

Clicked next month button to navigate to 2/2026 at (336, 266) on .ui-datepicker-next
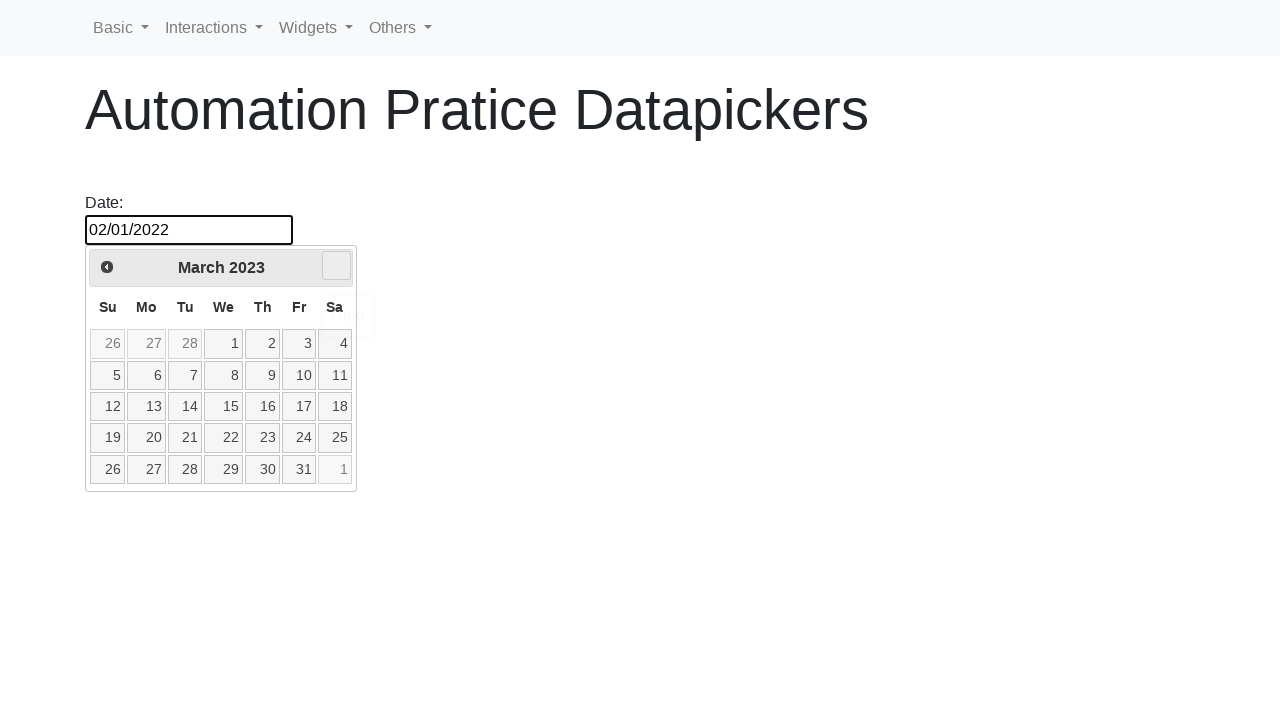

Clicked next month button to navigate to 2/2026 at (336, 266) on .ui-datepicker-next
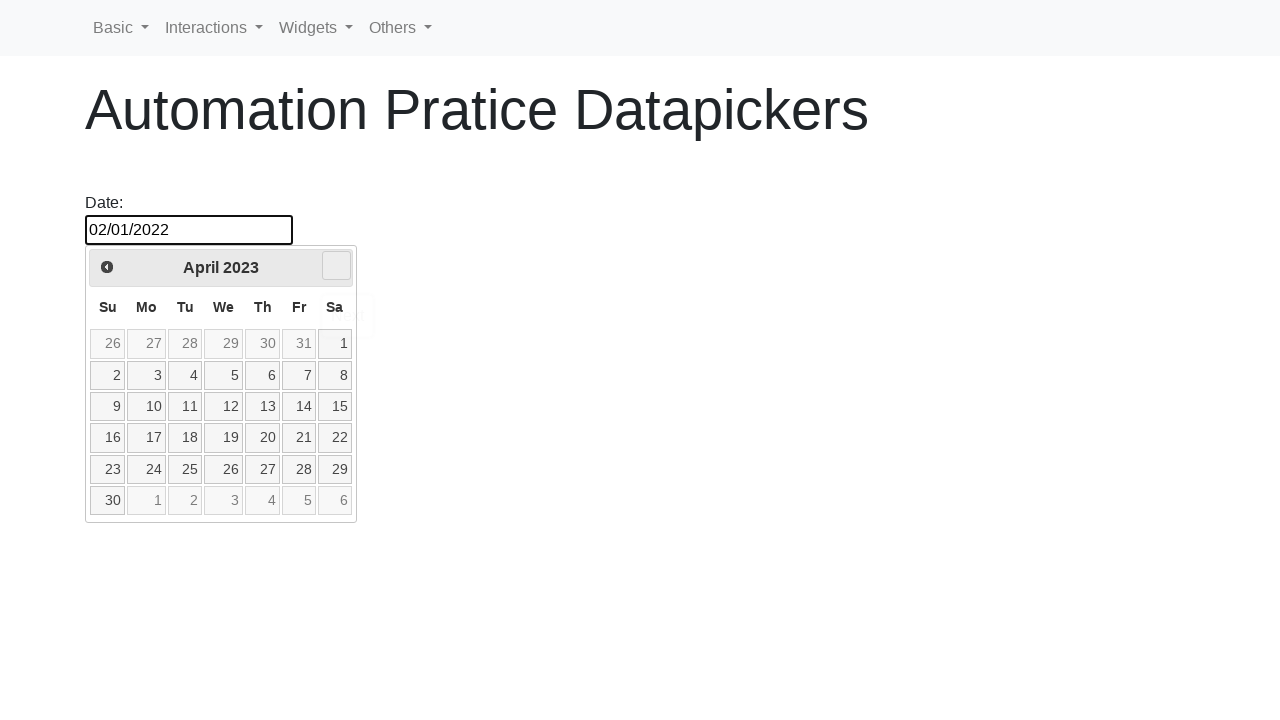

Clicked next month button to navigate to 2/2026 at (336, 266) on .ui-datepicker-next
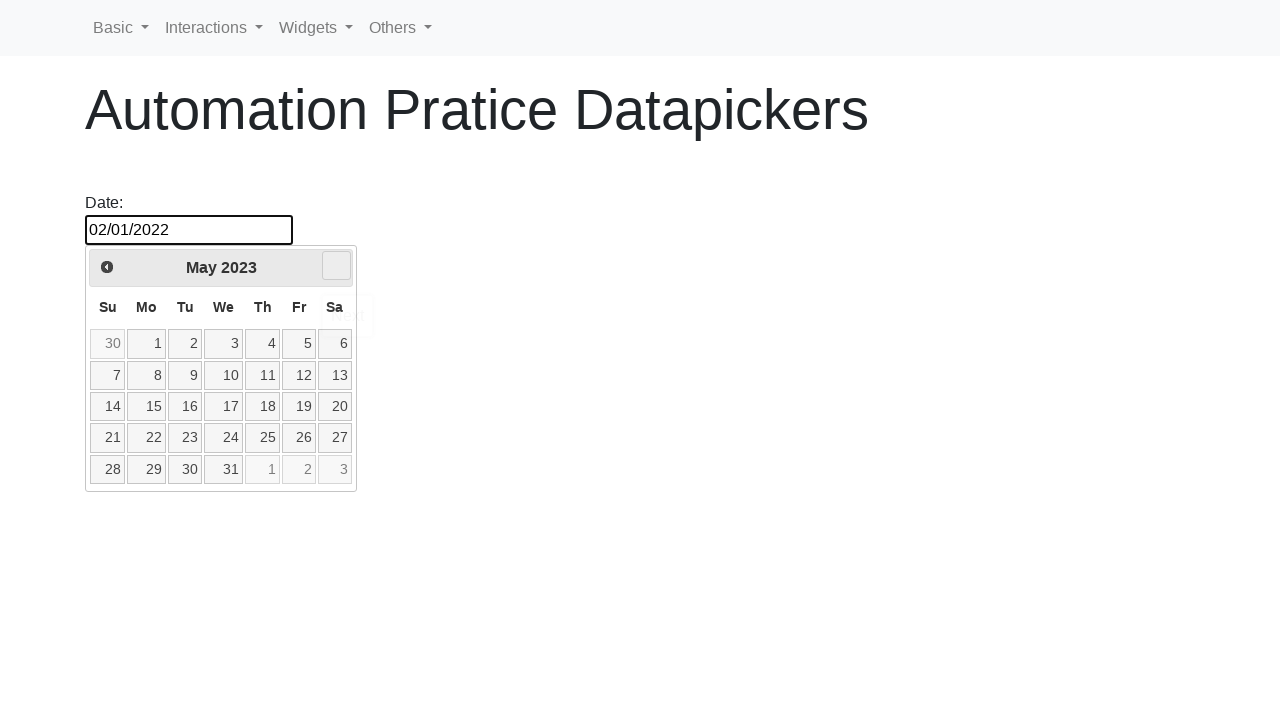

Clicked next month button to navigate to 2/2026 at (336, 266) on .ui-datepicker-next
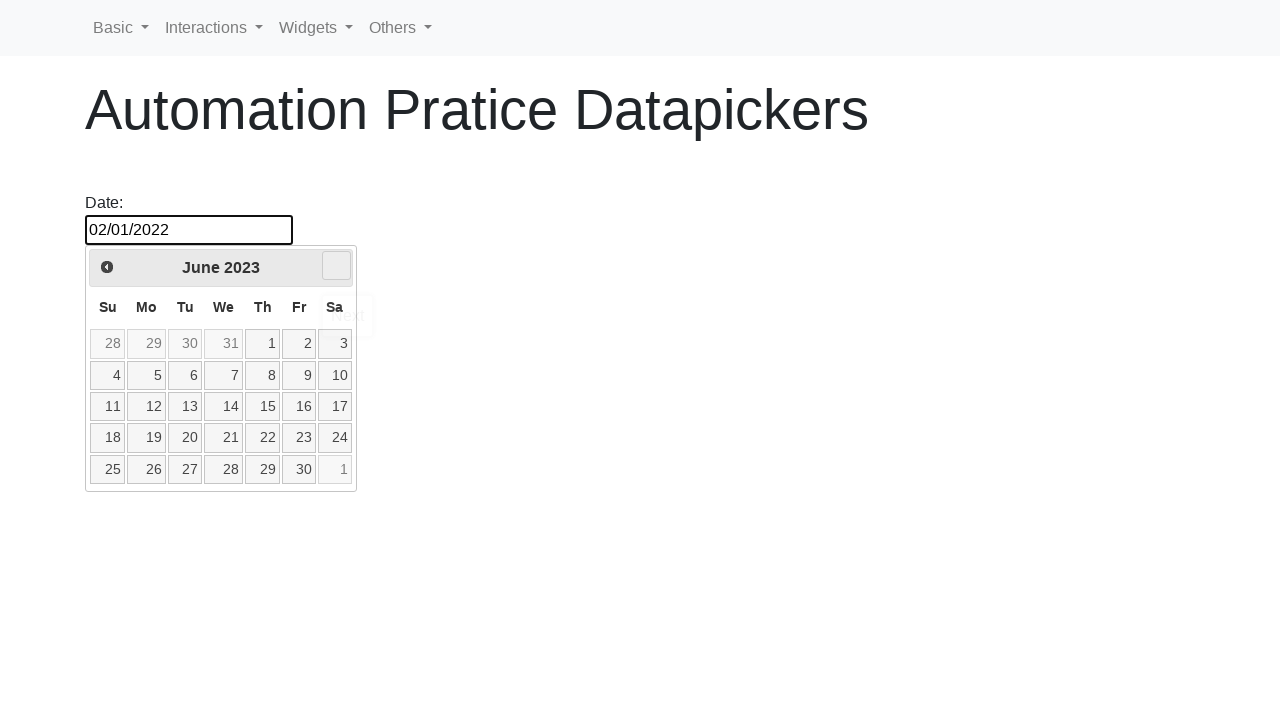

Clicked next month button to navigate to 2/2026 at (336, 266) on .ui-datepicker-next
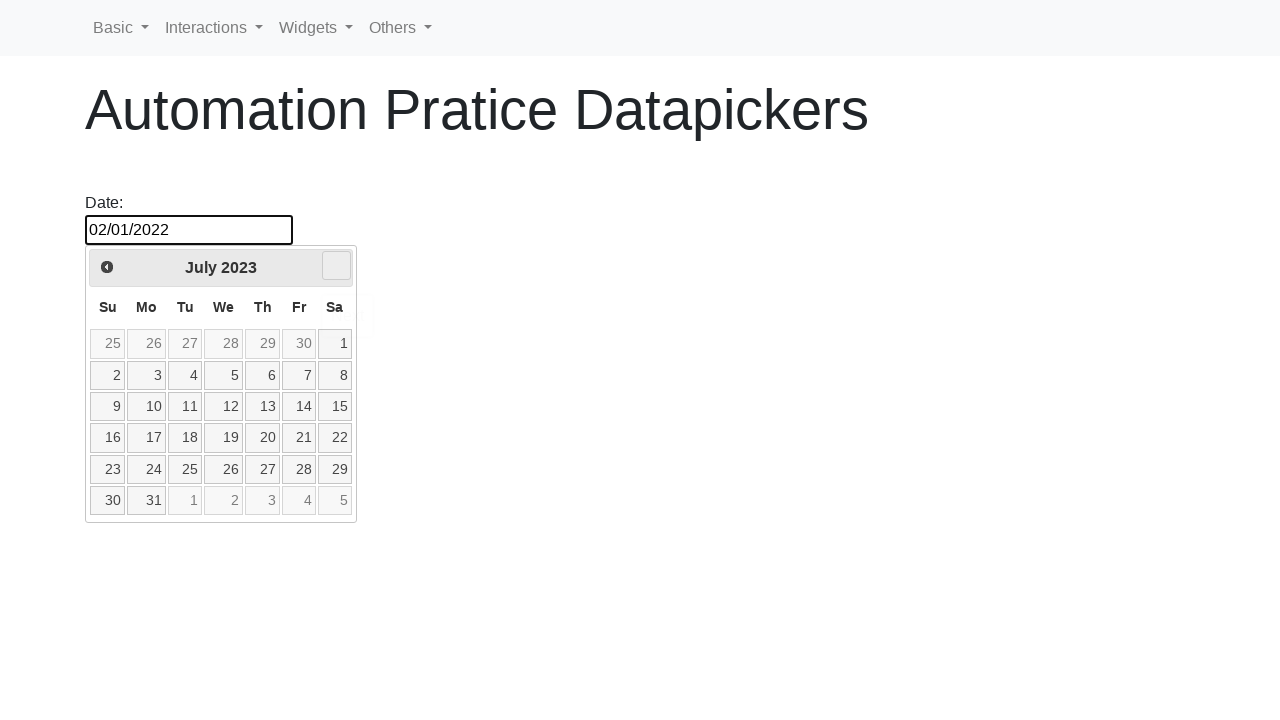

Clicked next month button to navigate to 2/2026 at (336, 266) on .ui-datepicker-next
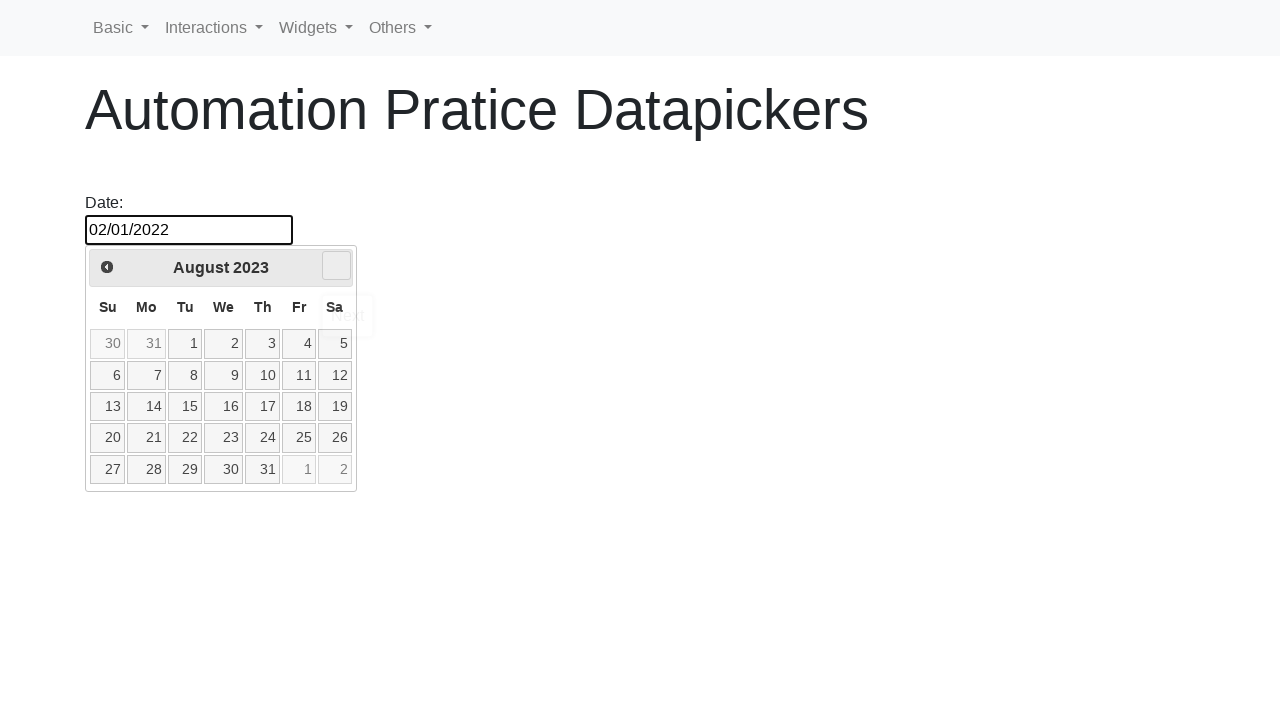

Clicked next month button to navigate to 2/2026 at (336, 266) on .ui-datepicker-next
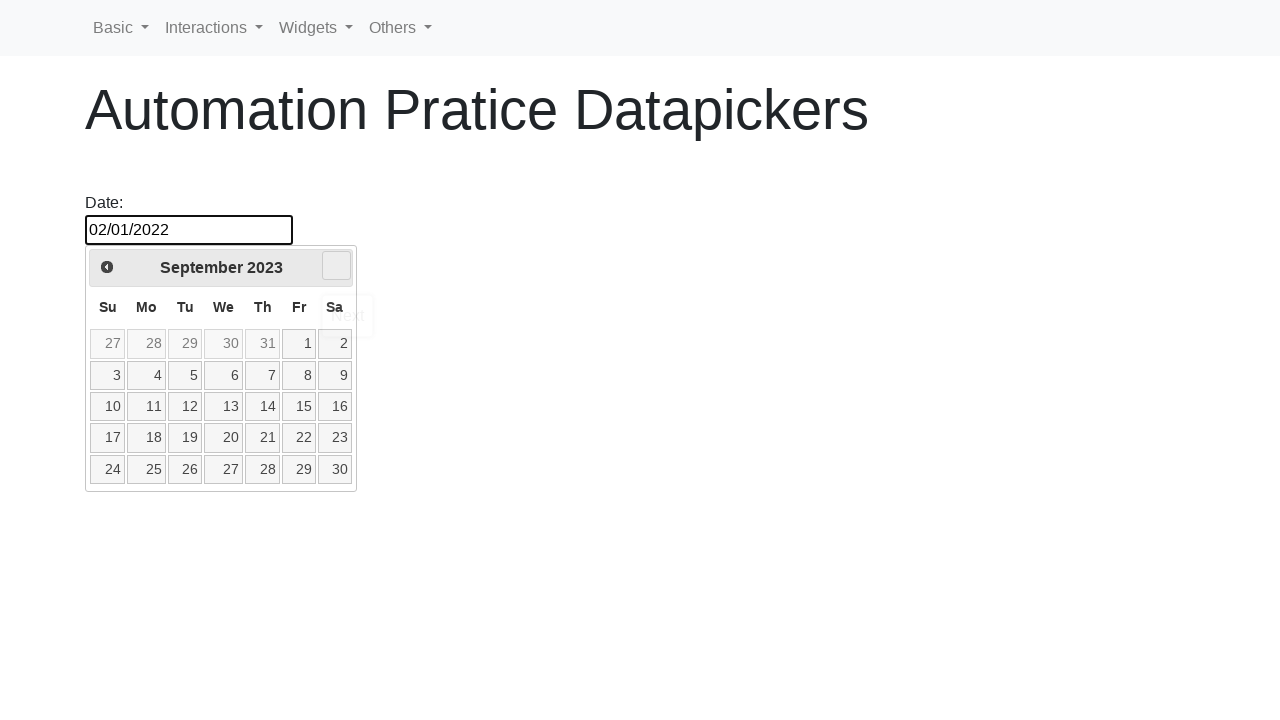

Clicked next month button to navigate to 2/2026 at (336, 266) on .ui-datepicker-next
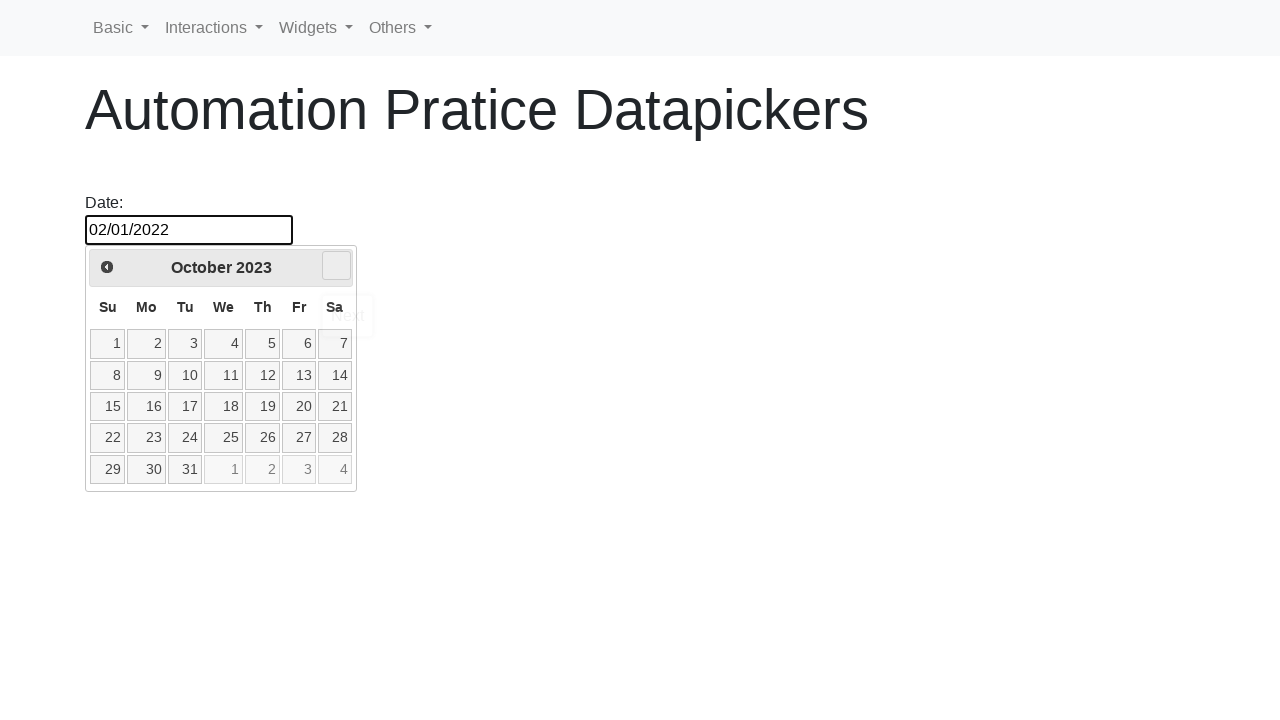

Clicked next month button to navigate to 2/2026 at (336, 266) on .ui-datepicker-next
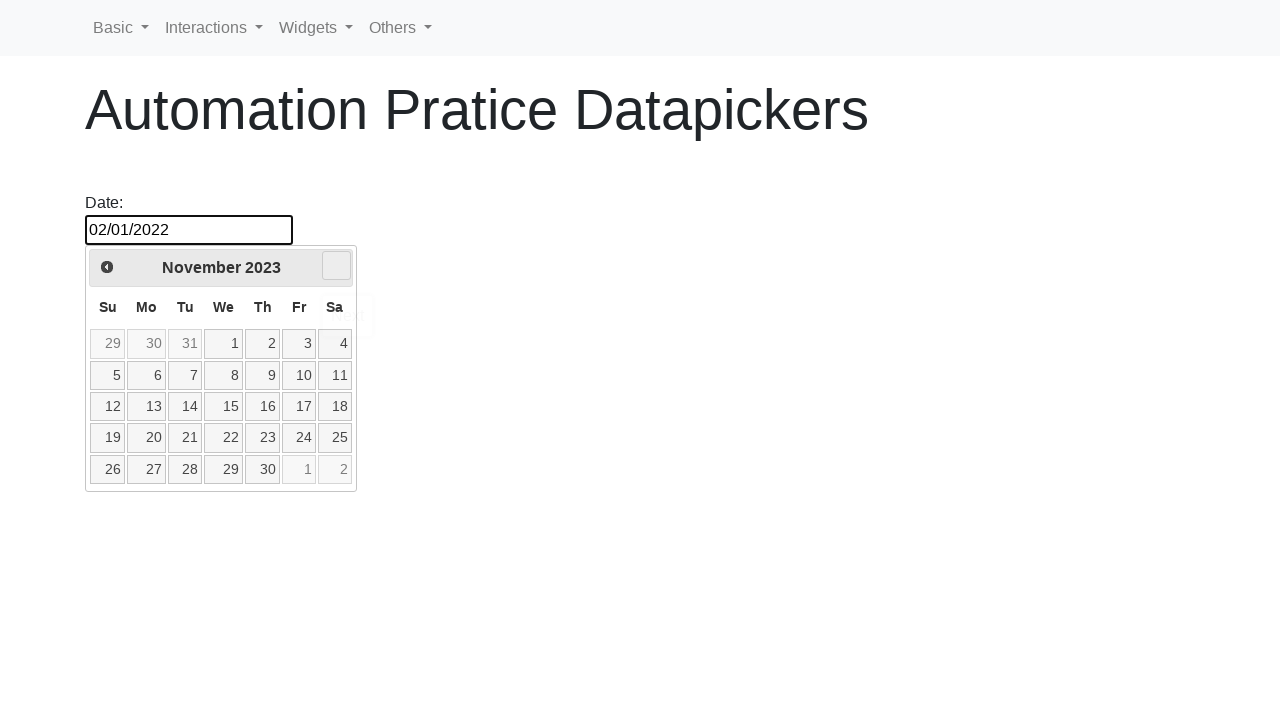

Clicked next month button to navigate to 2/2026 at (336, 266) on .ui-datepicker-next
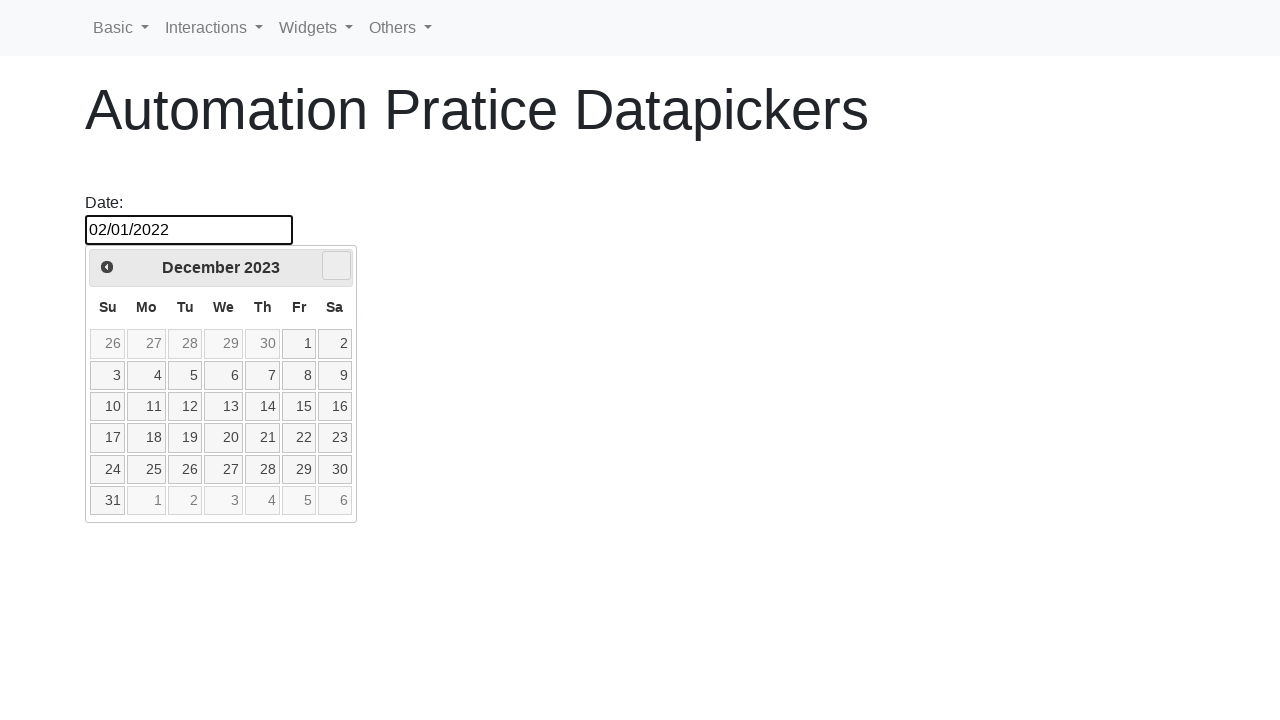

Clicked next month button to navigate to 2/2026 at (336, 266) on .ui-datepicker-next
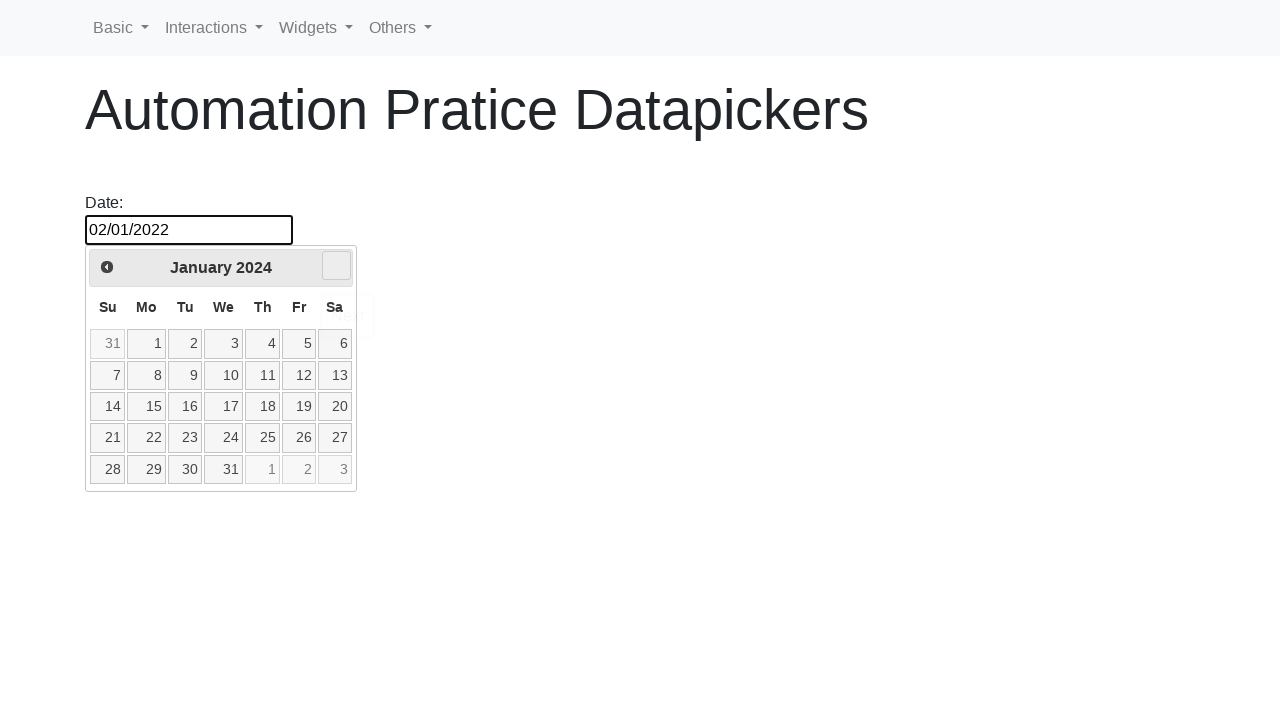

Clicked next month button to navigate to 2/2026 at (336, 266) on .ui-datepicker-next
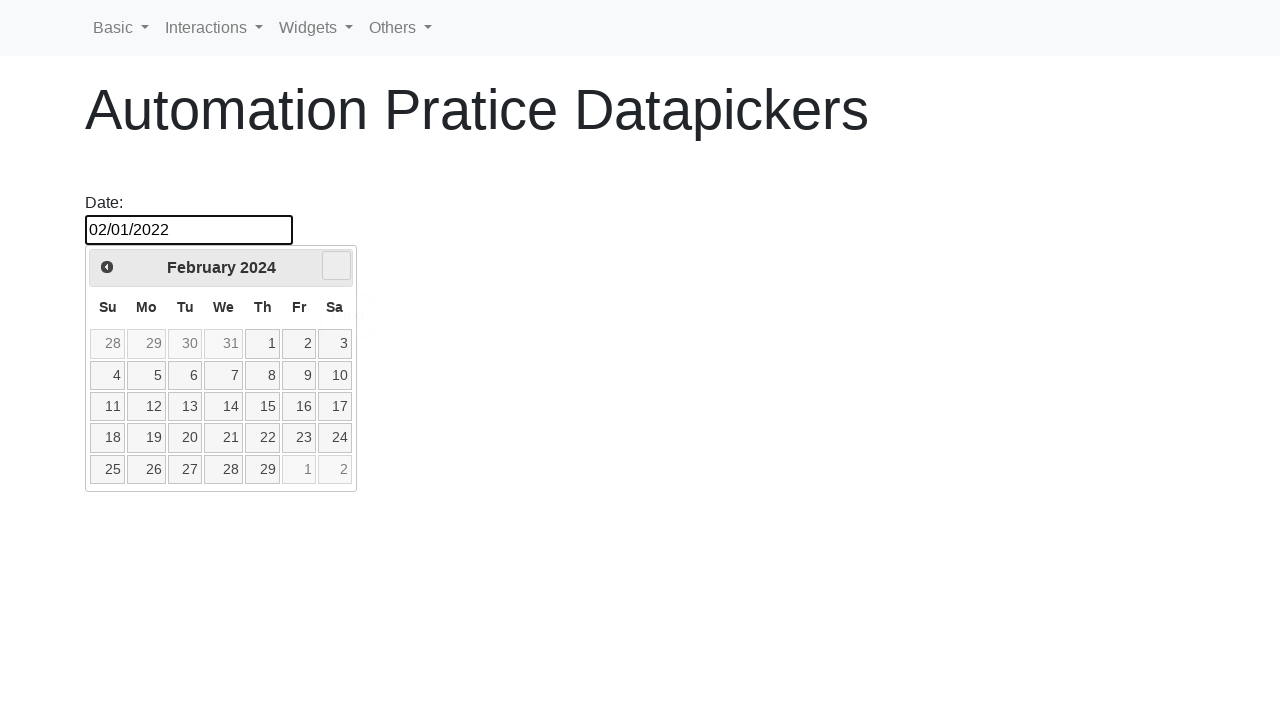

Clicked next month button to navigate to 2/2026 at (336, 266) on .ui-datepicker-next
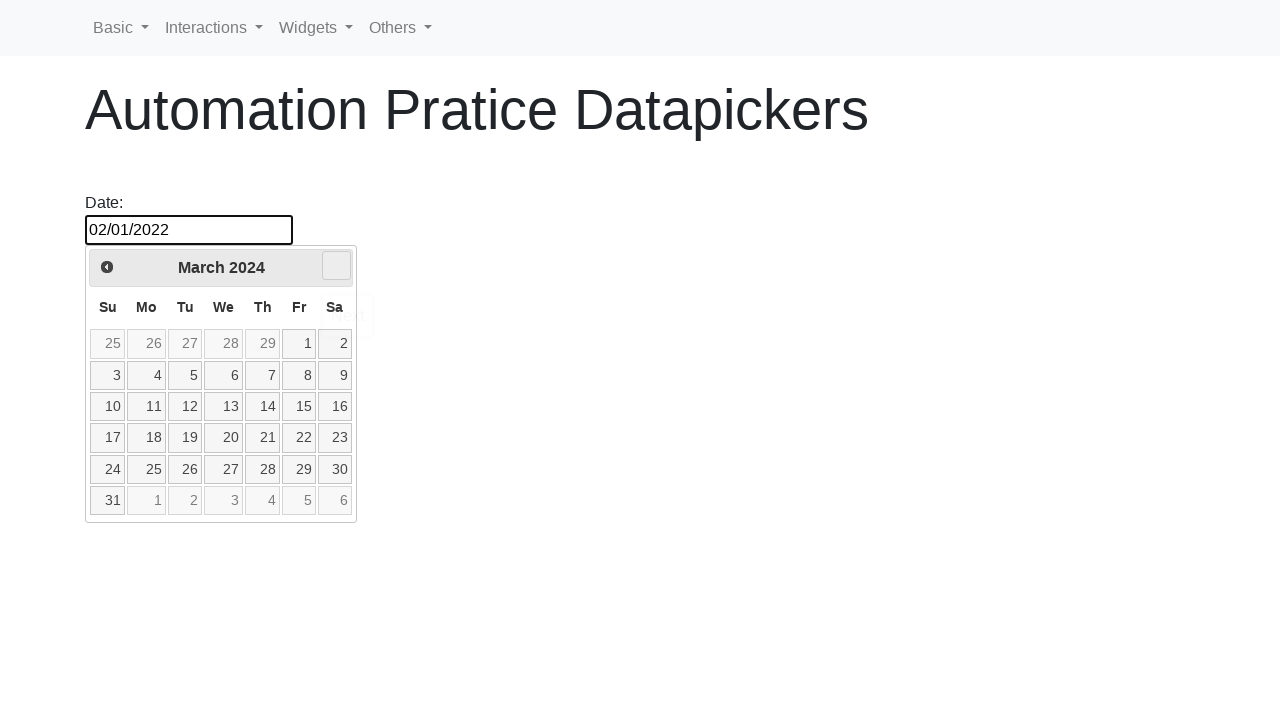

Clicked next month button to navigate to 2/2026 at (336, 266) on .ui-datepicker-next
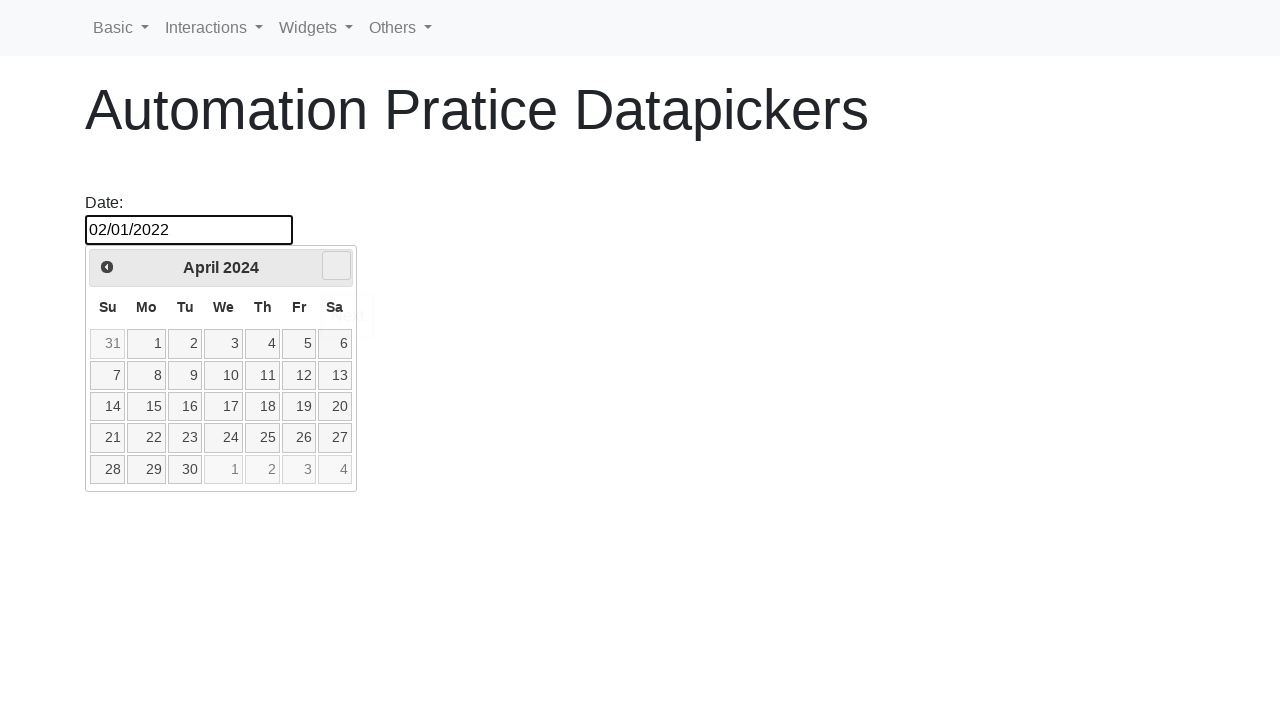

Clicked next month button to navigate to 2/2026 at (336, 266) on .ui-datepicker-next
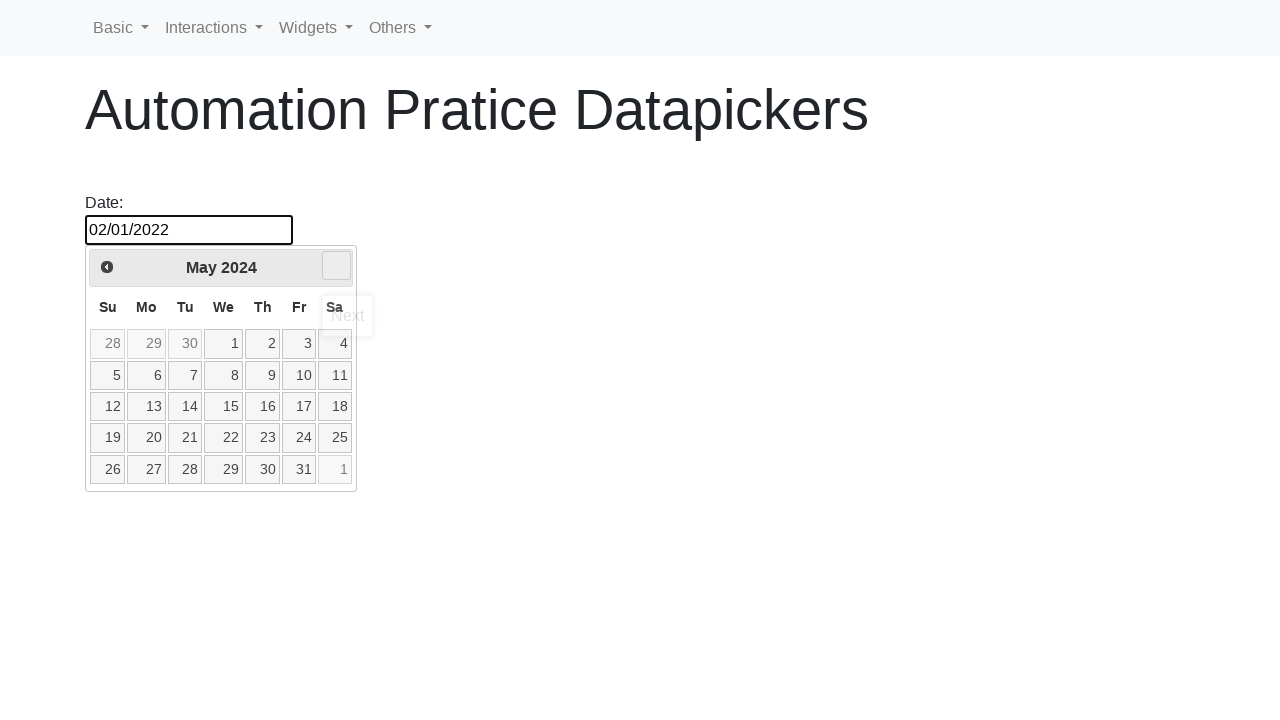

Clicked next month button to navigate to 2/2026 at (336, 266) on .ui-datepicker-next
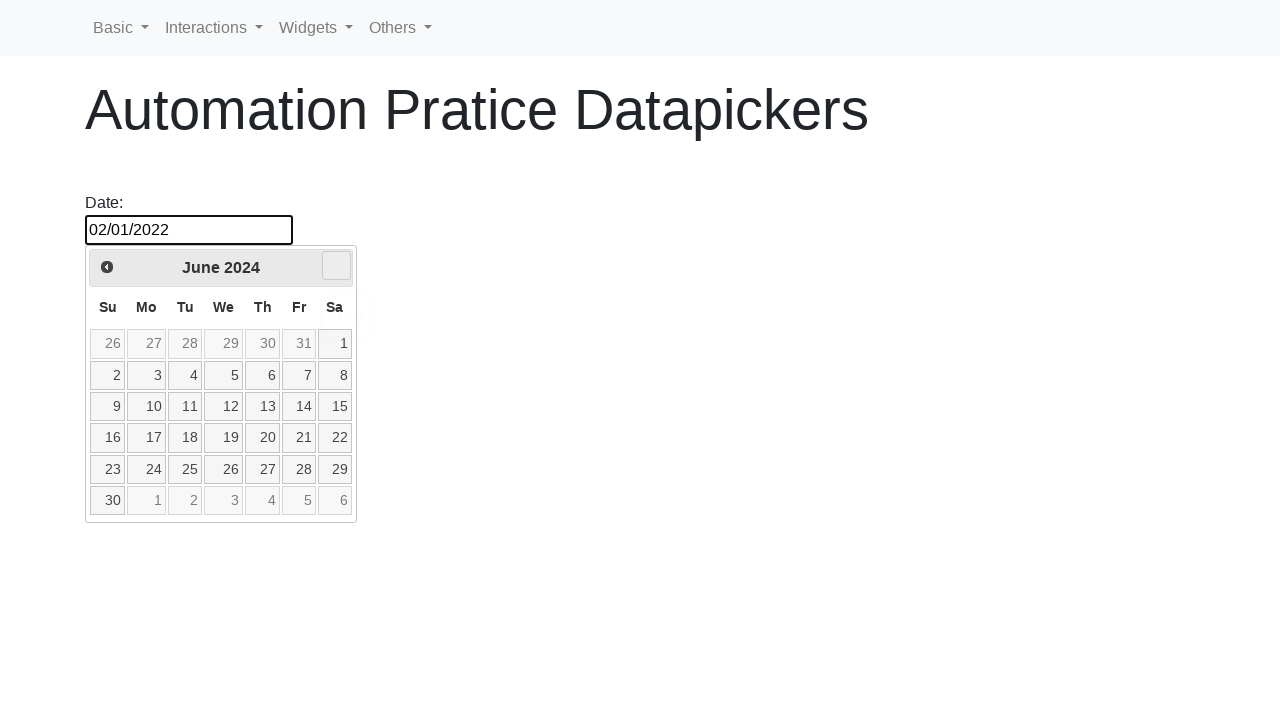

Clicked next month button to navigate to 2/2026 at (336, 266) on .ui-datepicker-next
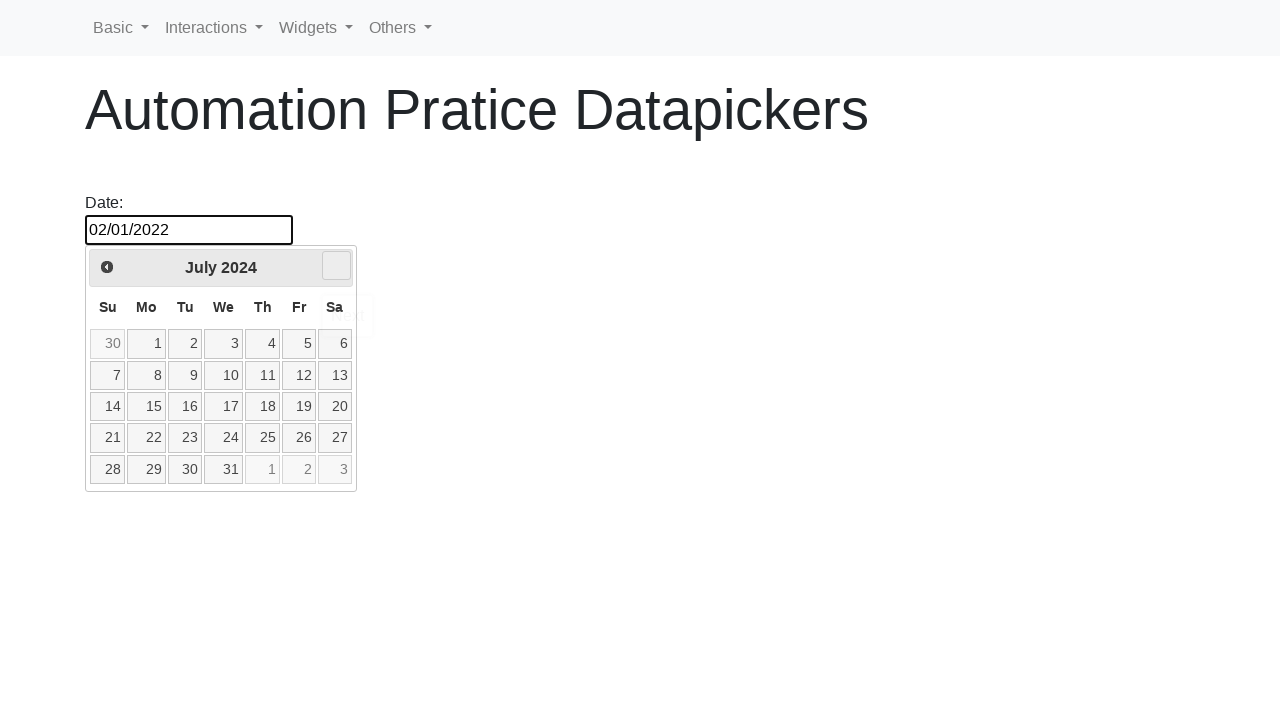

Clicked next month button to navigate to 2/2026 at (336, 266) on .ui-datepicker-next
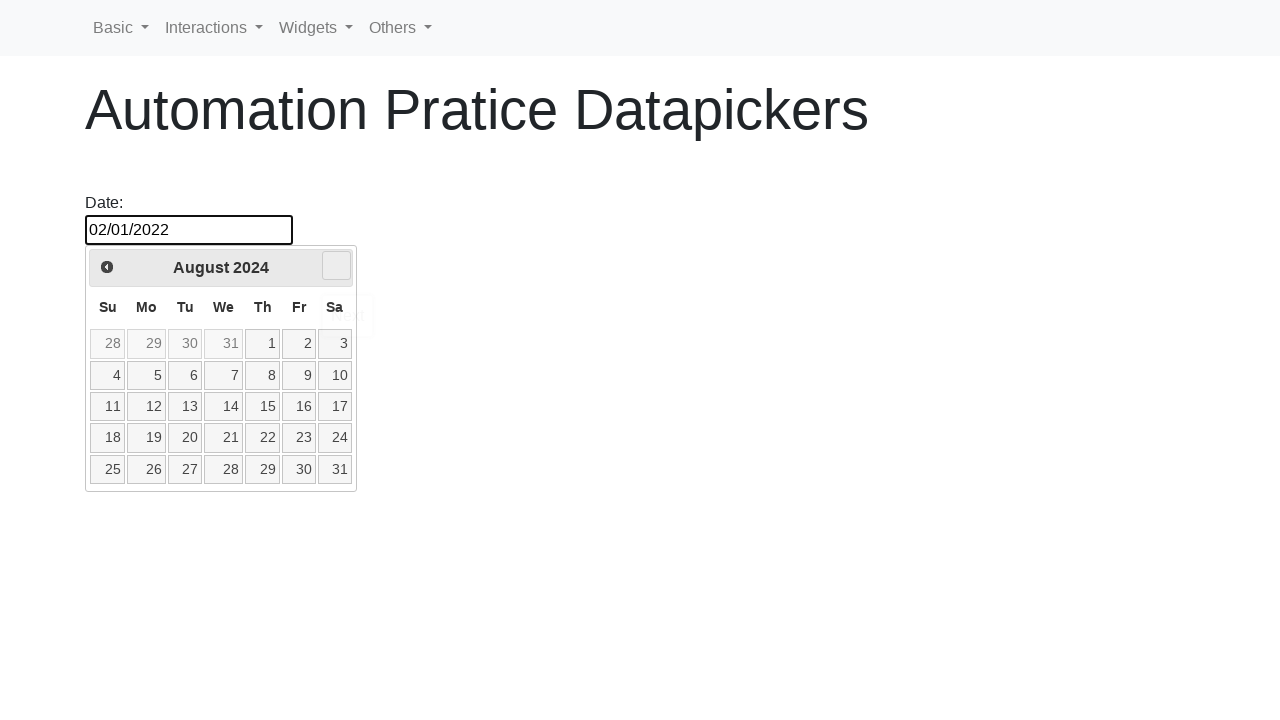

Clicked next month button to navigate to 2/2026 at (336, 266) on .ui-datepicker-next
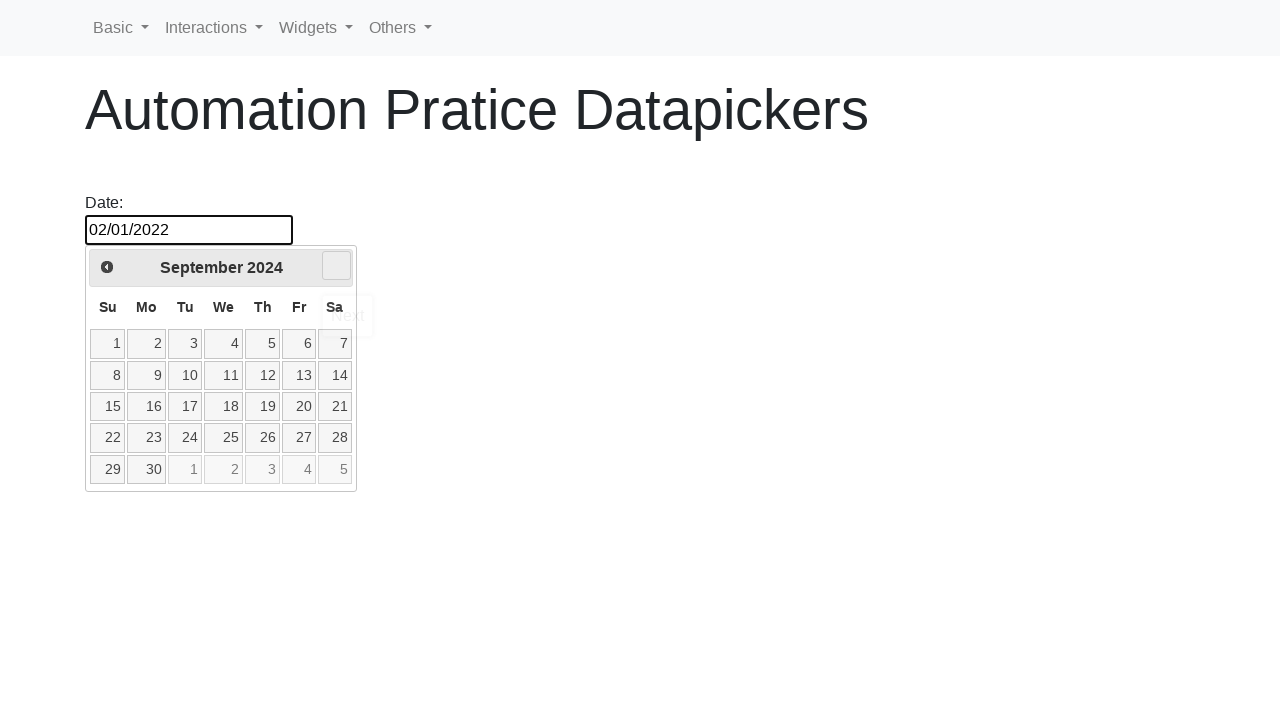

Clicked next month button to navigate to 2/2026 at (336, 266) on .ui-datepicker-next
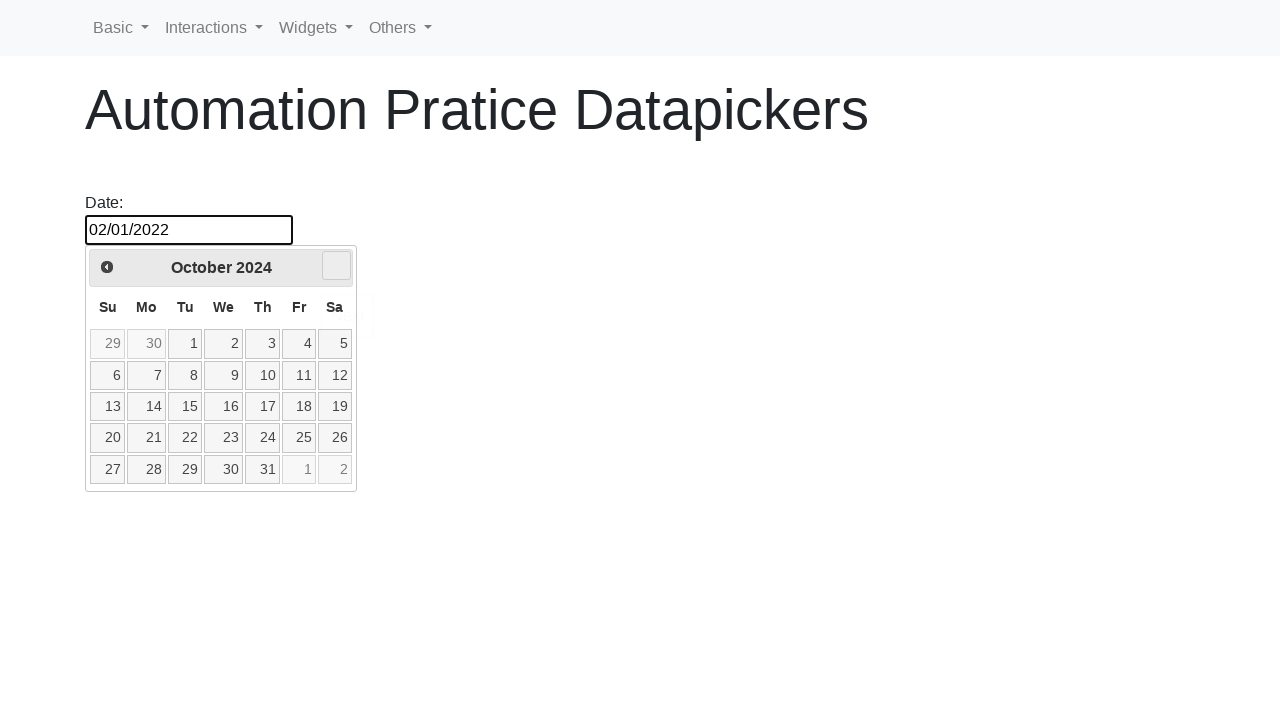

Clicked next month button to navigate to 2/2026 at (336, 266) on .ui-datepicker-next
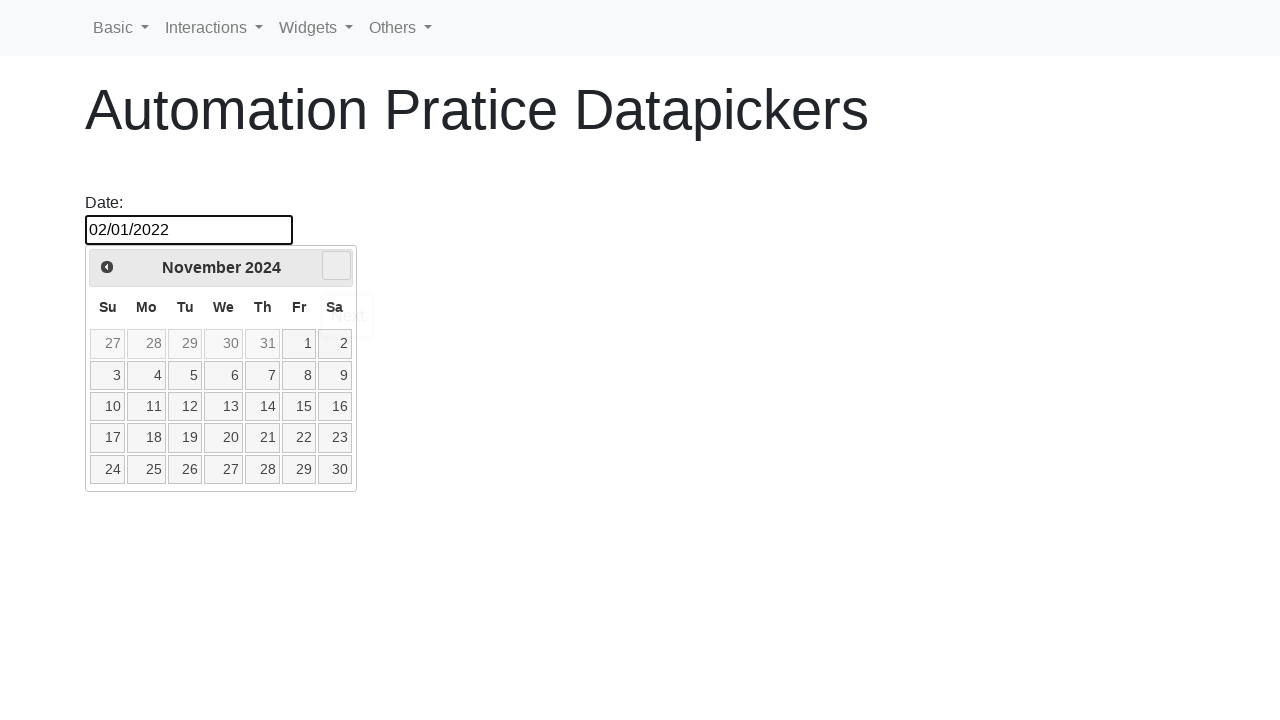

Clicked next month button to navigate to 2/2026 at (336, 266) on .ui-datepicker-next
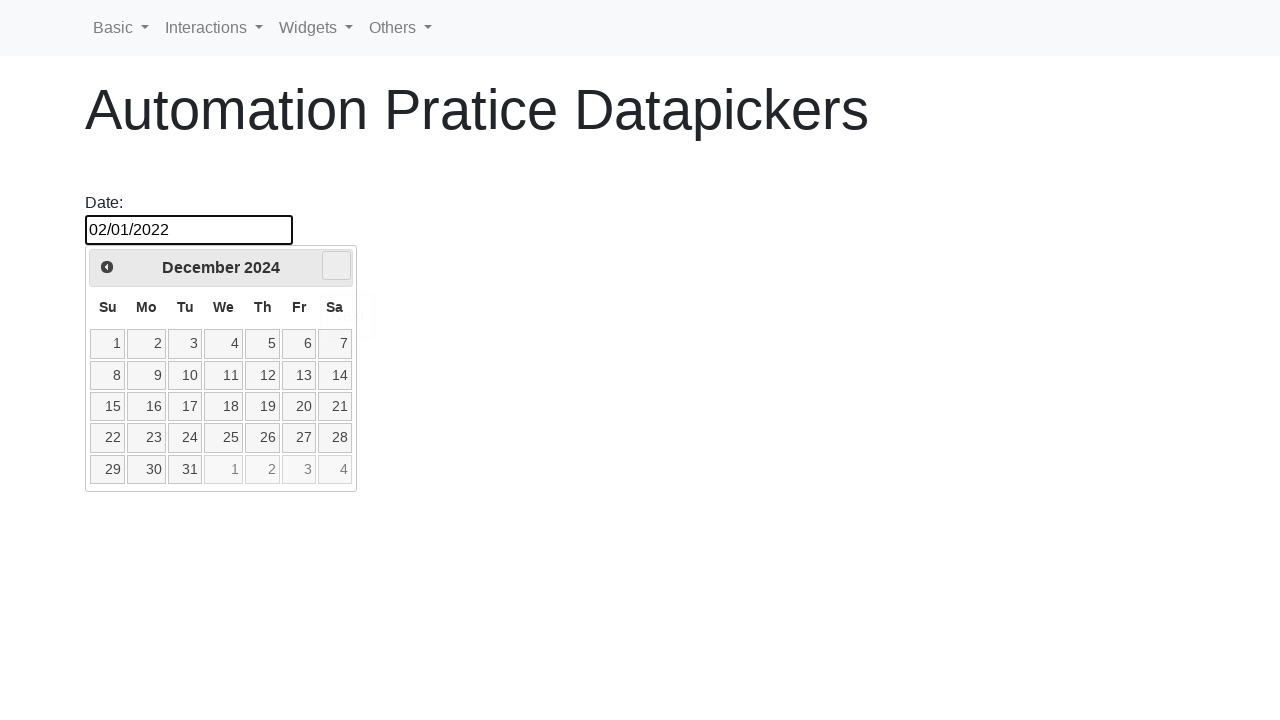

Clicked next month button to navigate to 2/2026 at (336, 266) on .ui-datepicker-next
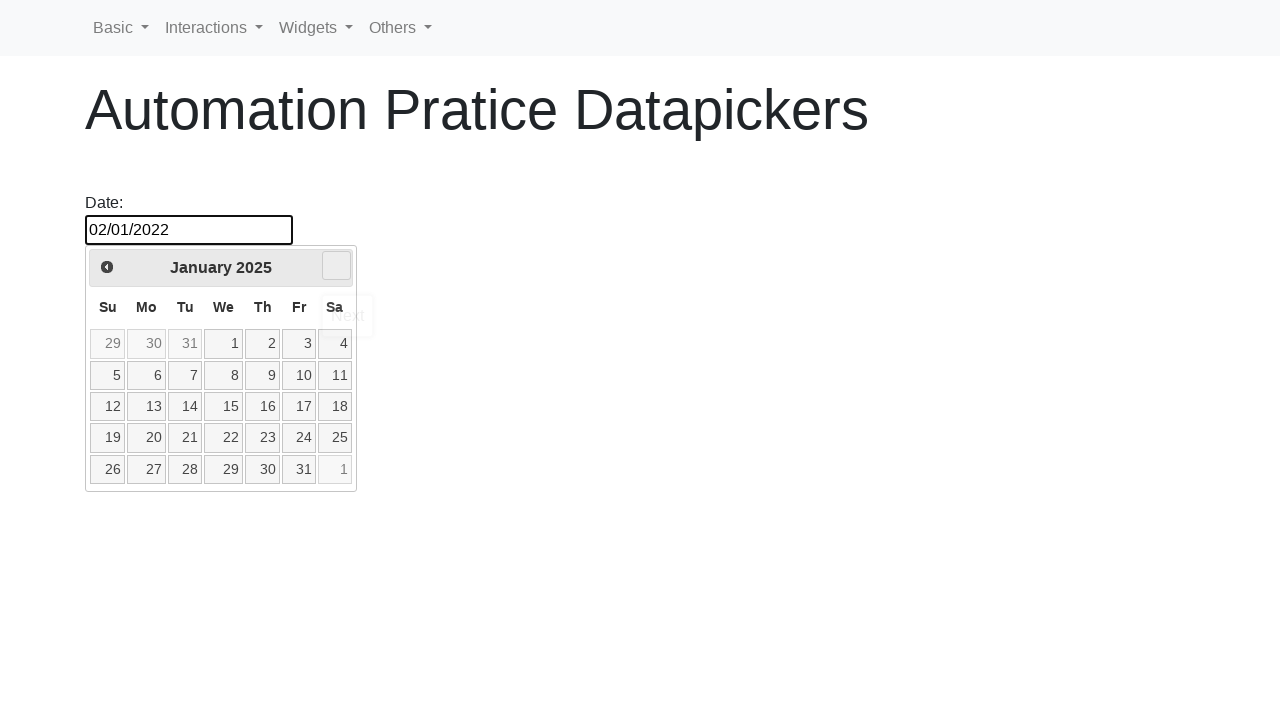

Clicked next month button to navigate to 2/2026 at (336, 266) on .ui-datepicker-next
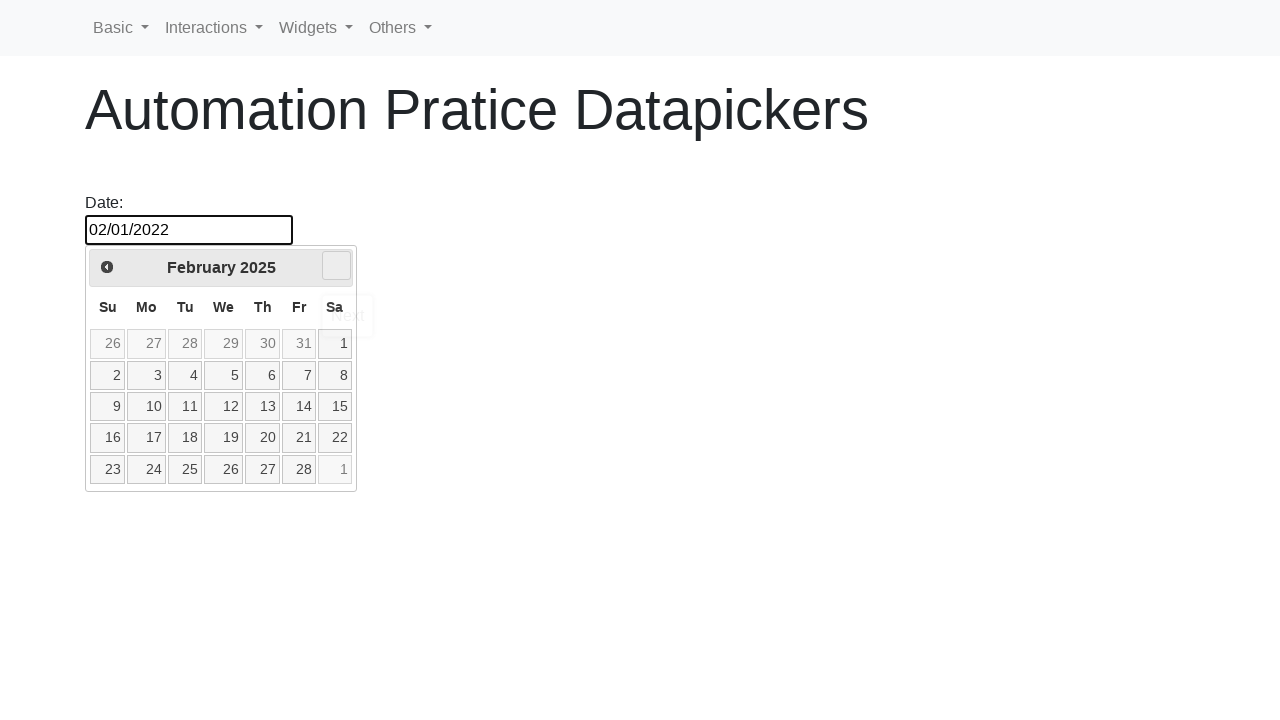

Clicked next month button to navigate to 2/2026 at (336, 266) on .ui-datepicker-next
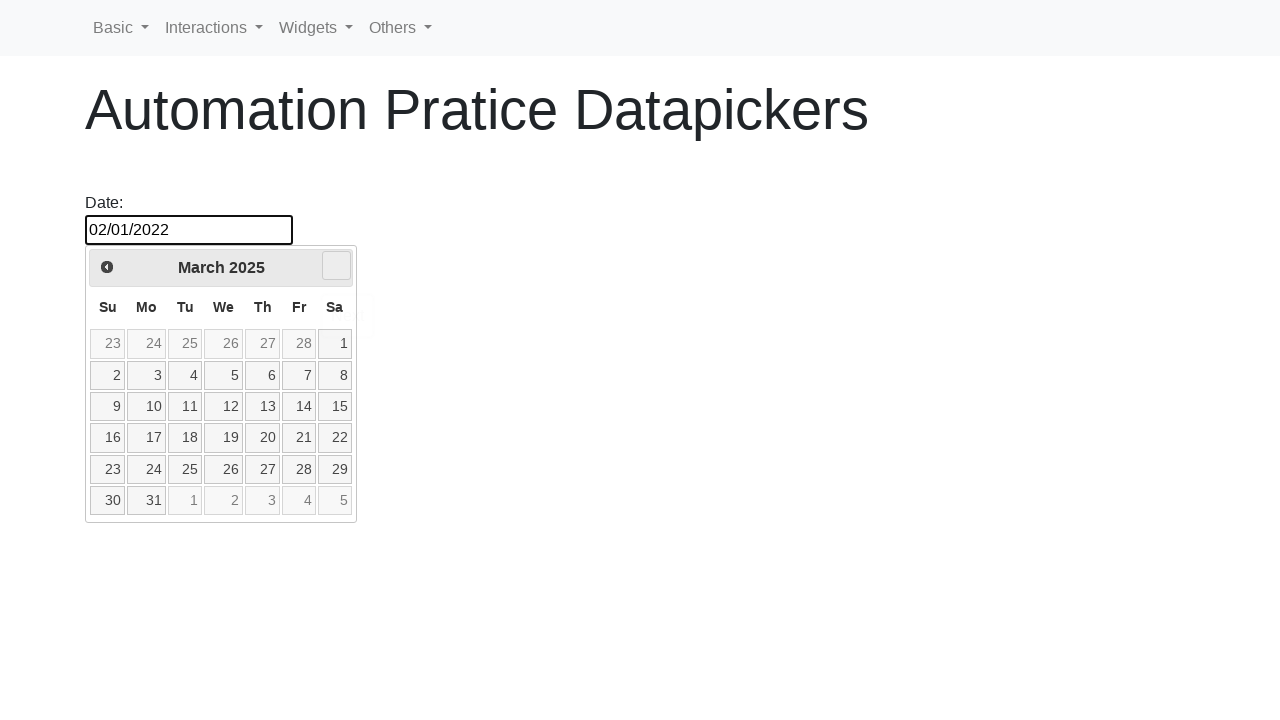

Clicked next month button to navigate to 2/2026 at (336, 266) on .ui-datepicker-next
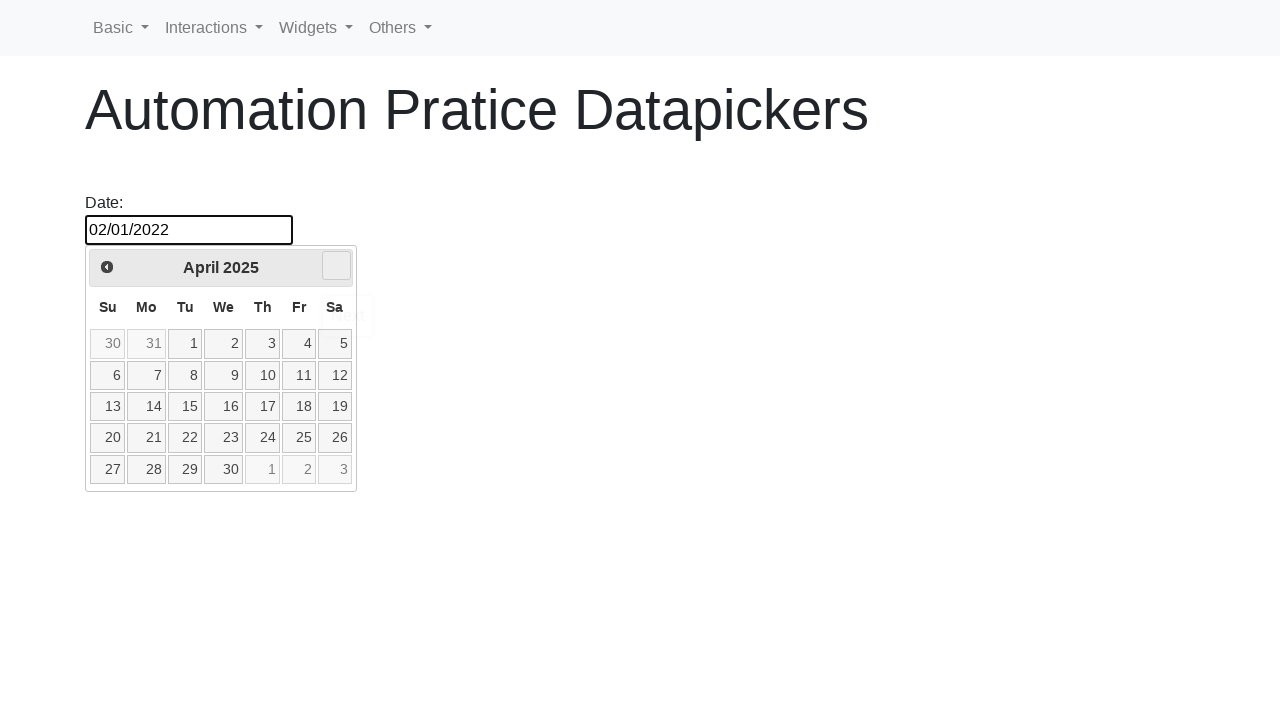

Clicked next month button to navigate to 2/2026 at (336, 266) on .ui-datepicker-next
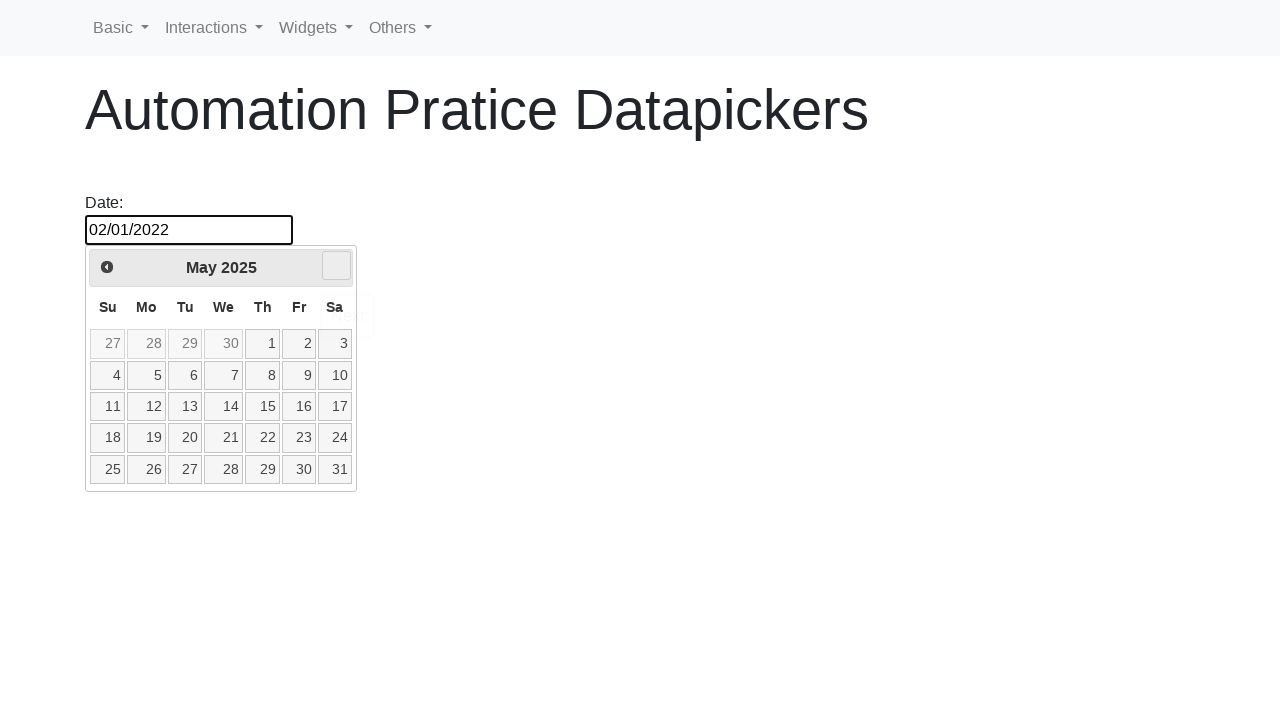

Clicked next month button to navigate to 2/2026 at (336, 266) on .ui-datepicker-next
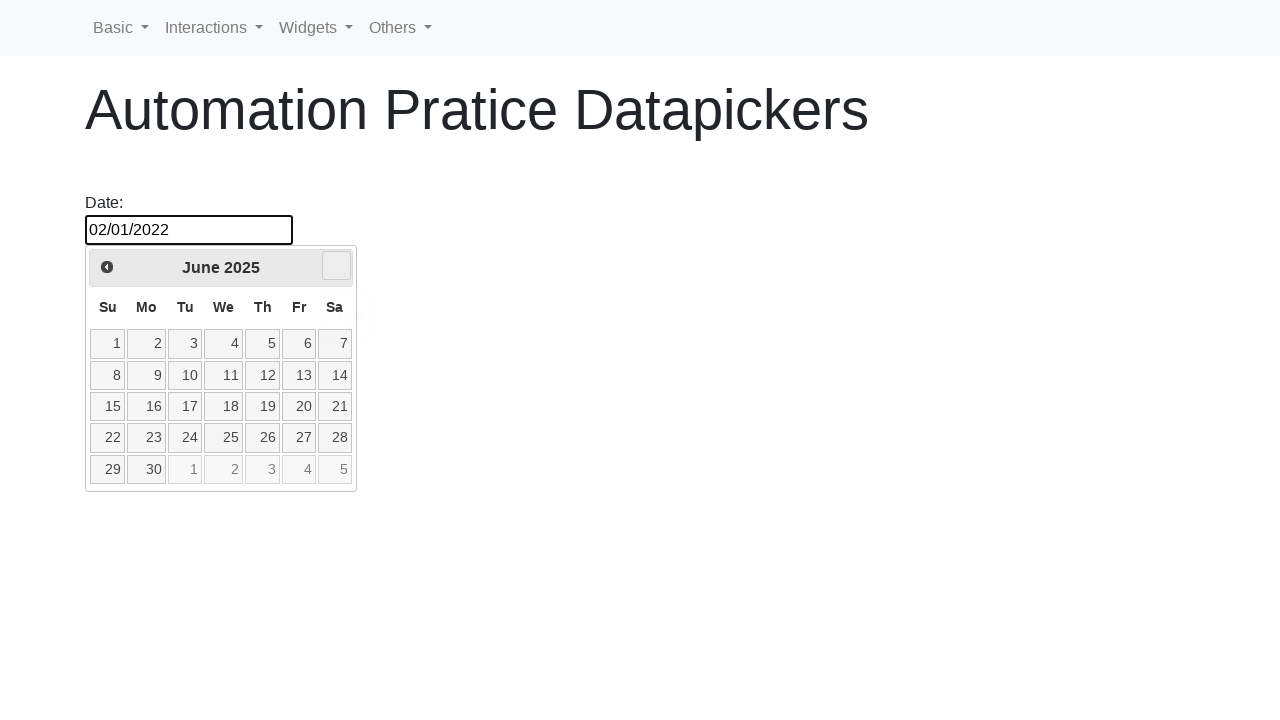

Clicked next month button to navigate to 2/2026 at (336, 266) on .ui-datepicker-next
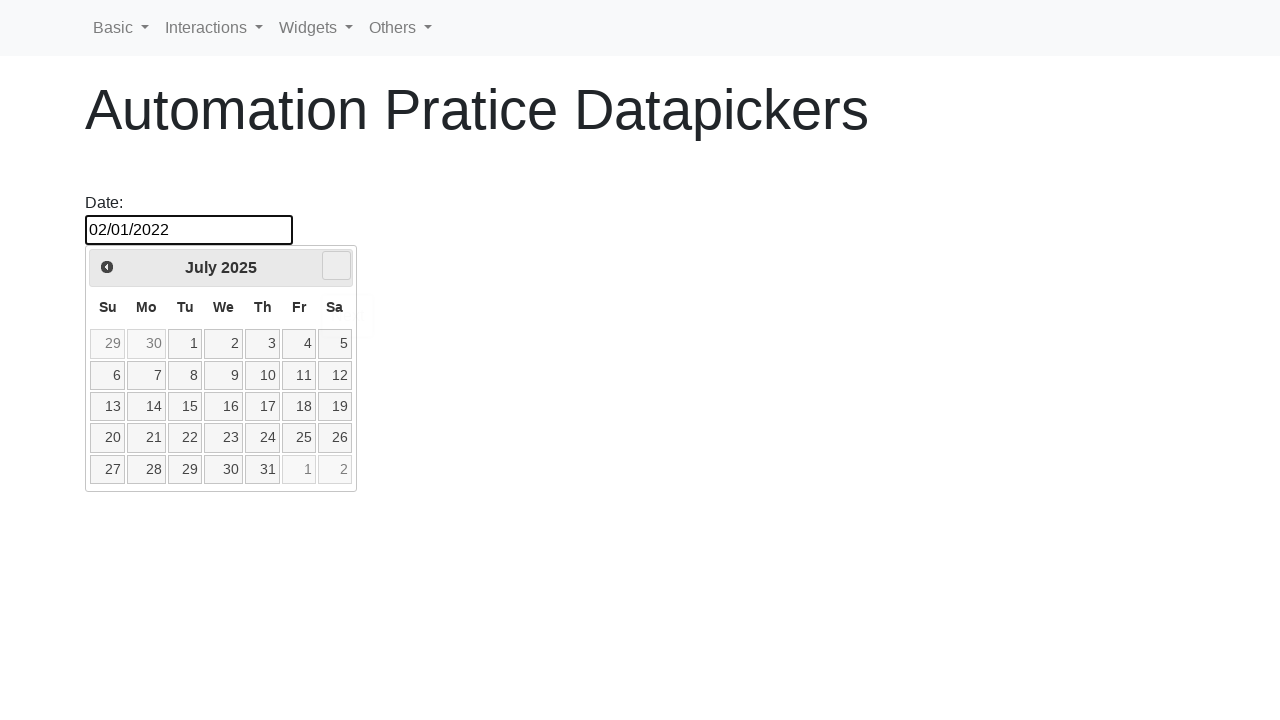

Clicked next month button to navigate to 2/2026 at (336, 266) on .ui-datepicker-next
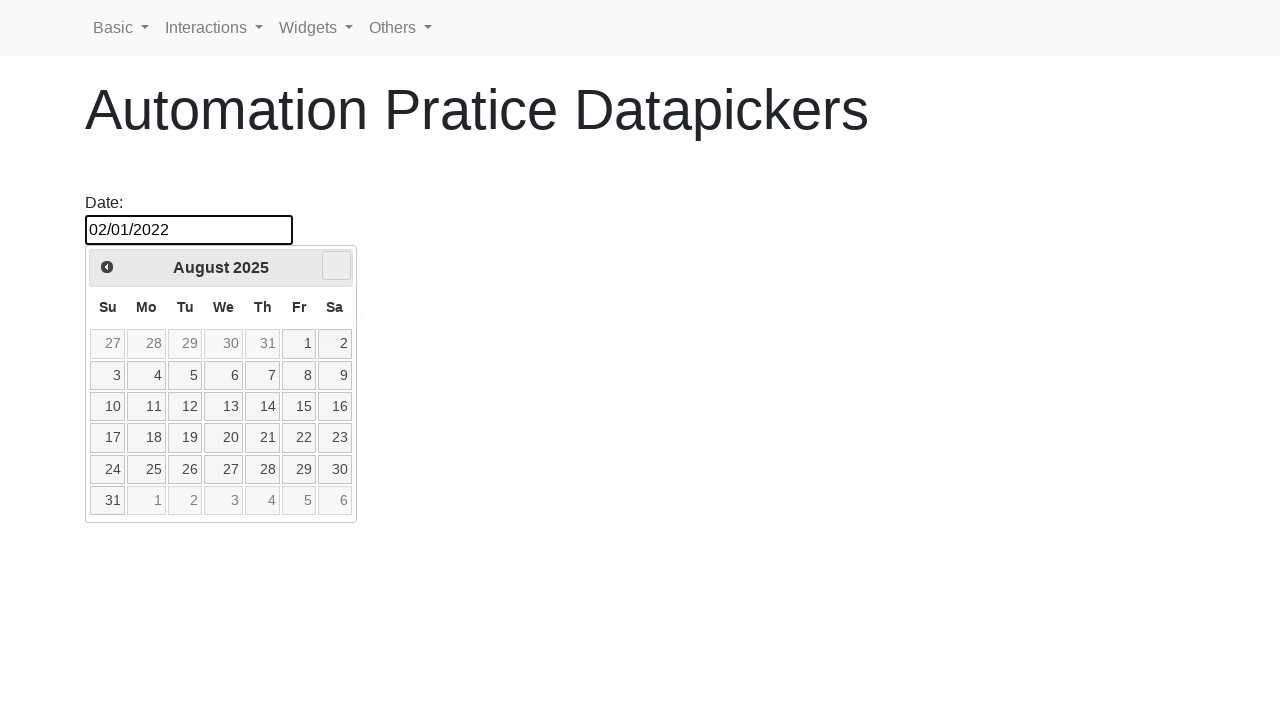

Clicked next month button to navigate to 2/2026 at (336, 266) on .ui-datepicker-next
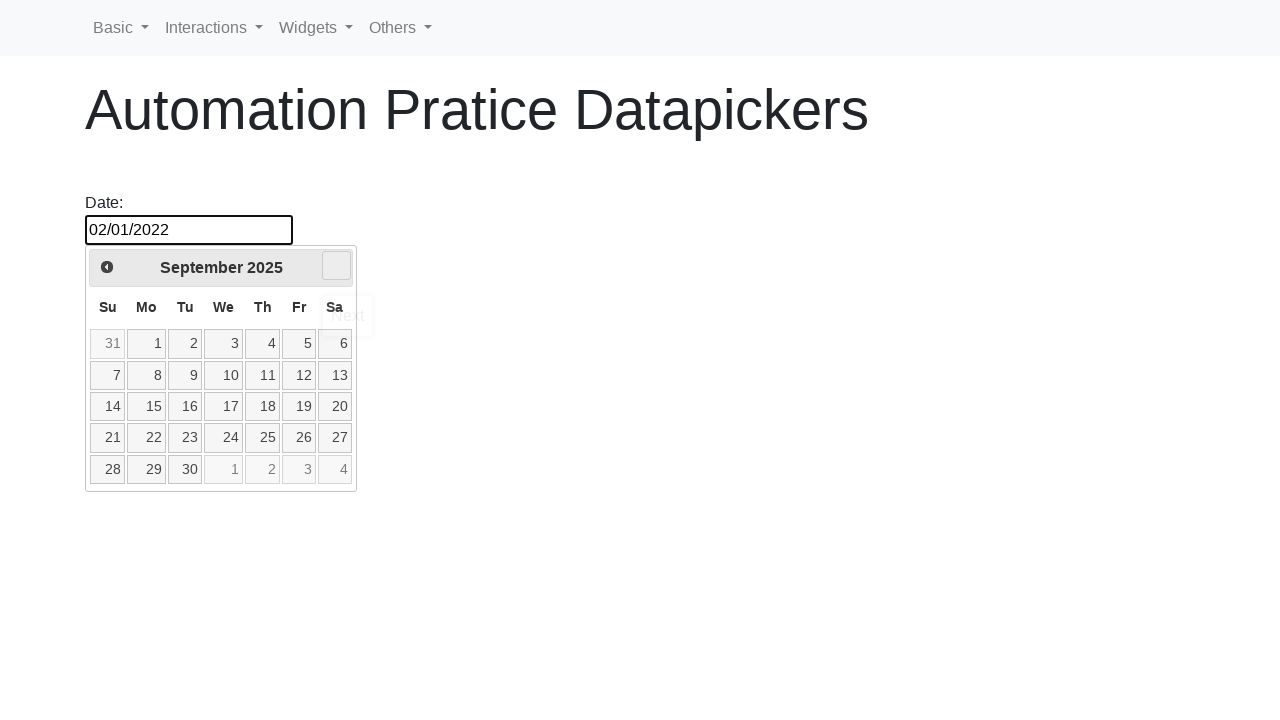

Clicked next month button to navigate to 2/2026 at (336, 266) on .ui-datepicker-next
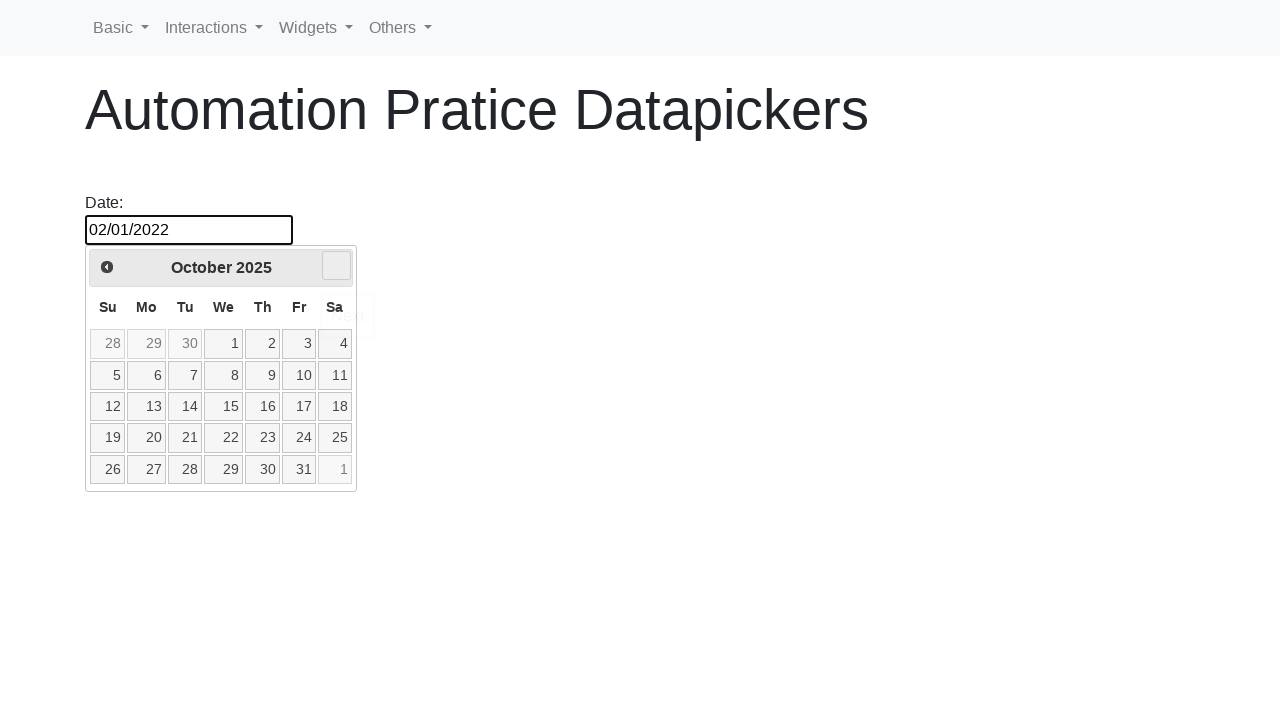

Clicked next month button to navigate to 2/2026 at (336, 266) on .ui-datepicker-next
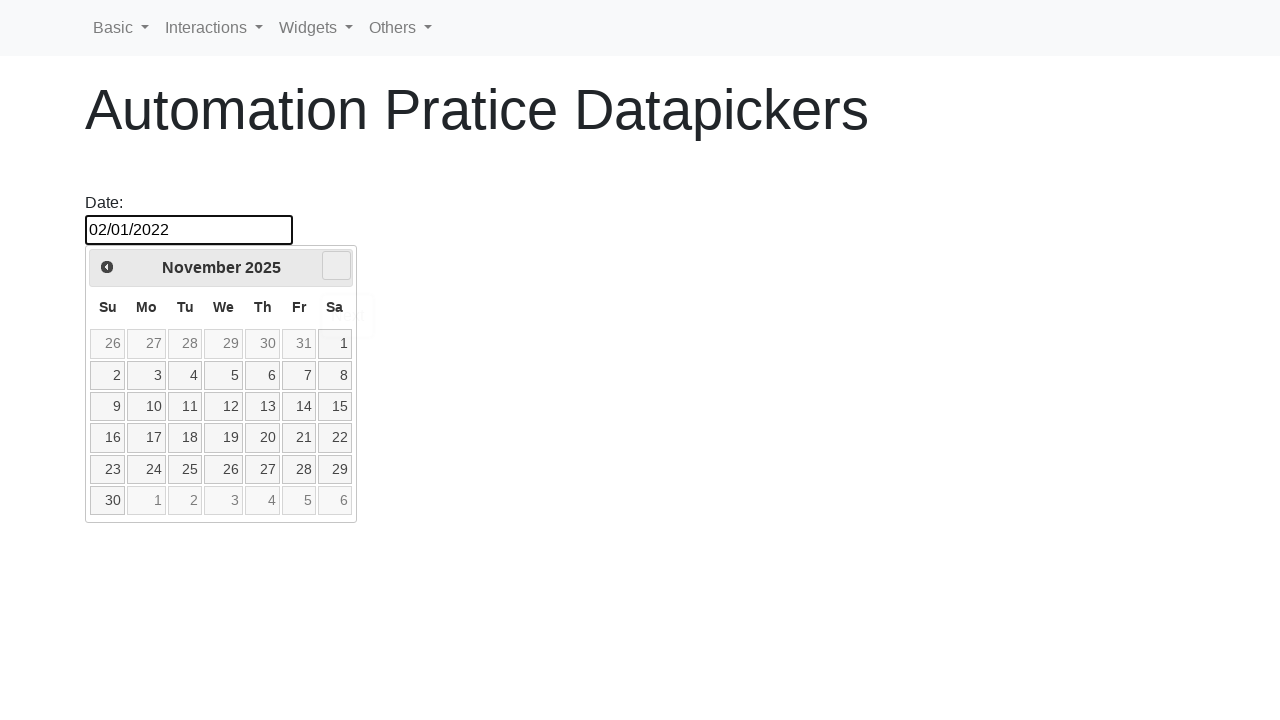

Clicked next month button to navigate to 2/2026 at (336, 266) on .ui-datepicker-next
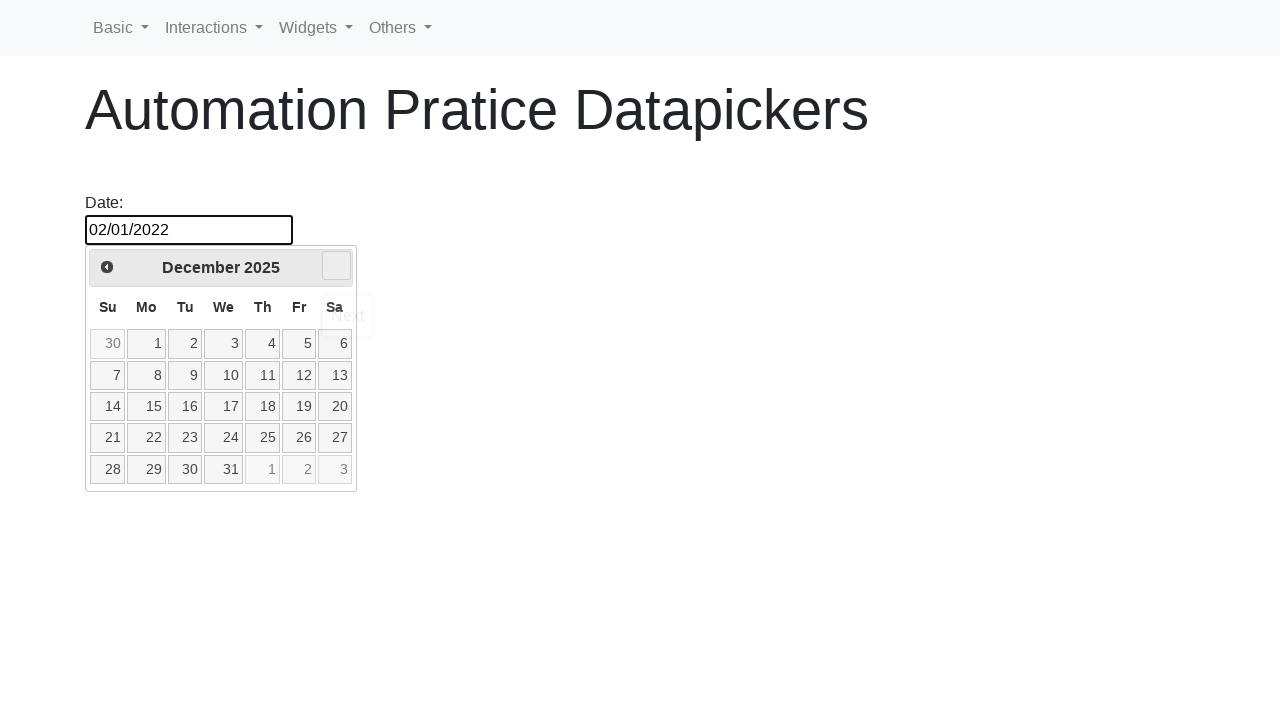

Clicked next month button to navigate to 2/2026 at (336, 266) on .ui-datepicker-next
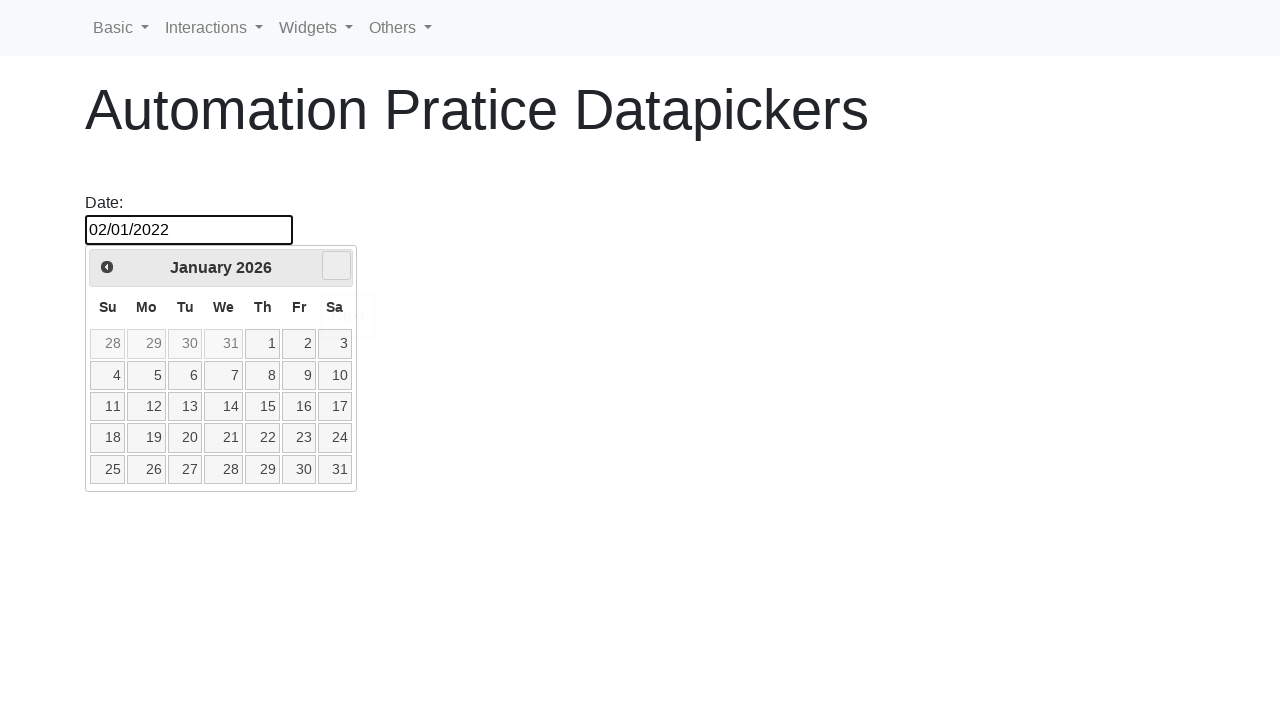

Clicked next month button to navigate to 2/2026 at (336, 266) on .ui-datepicker-next
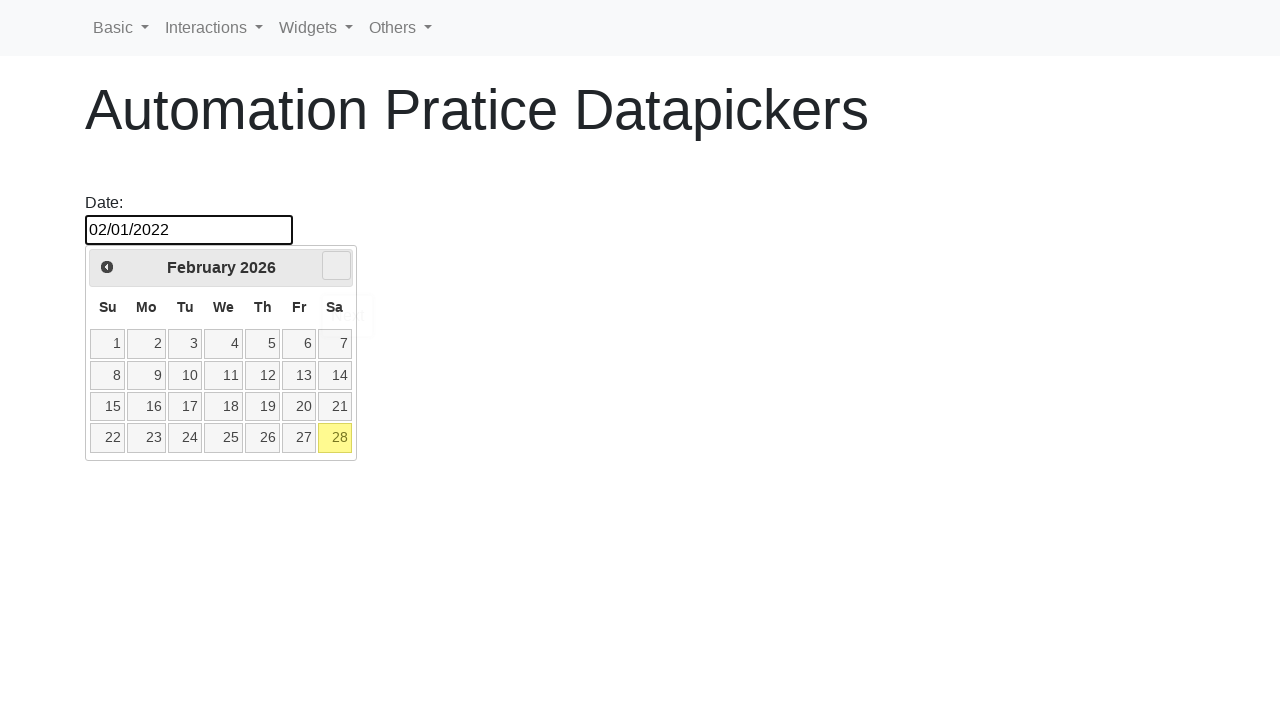

Selected day 28 in month 2, year 2026 at (335, 438) on .ui-datepicker-calendar td:not(.ui-datepicker-other-month) a:text-is('28')
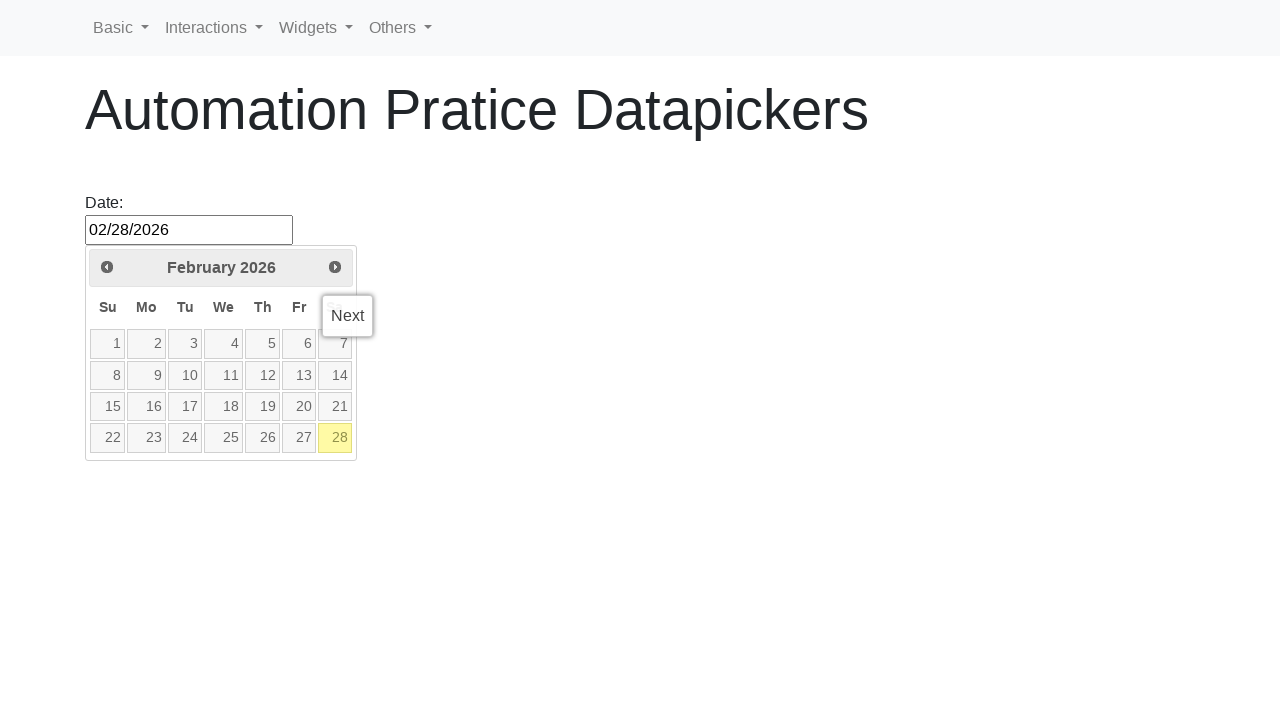

Verified that today's date 02/28/2026 is correctly displayed in datepicker input
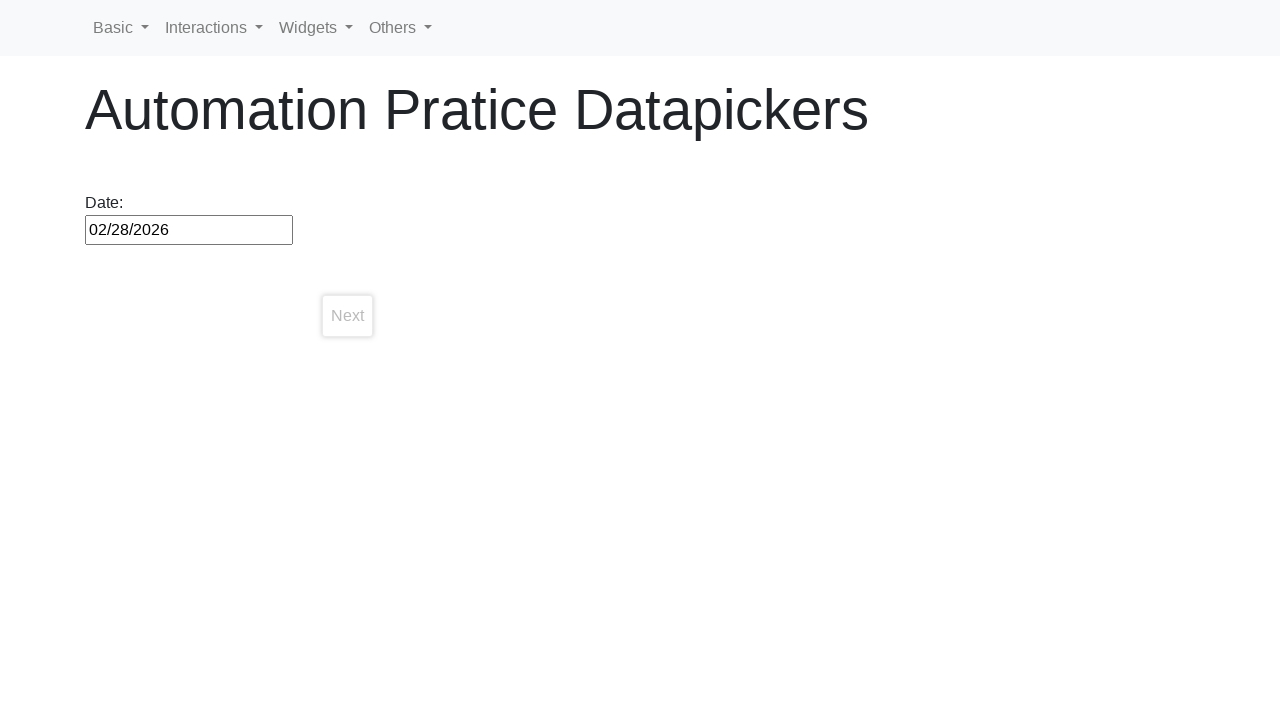

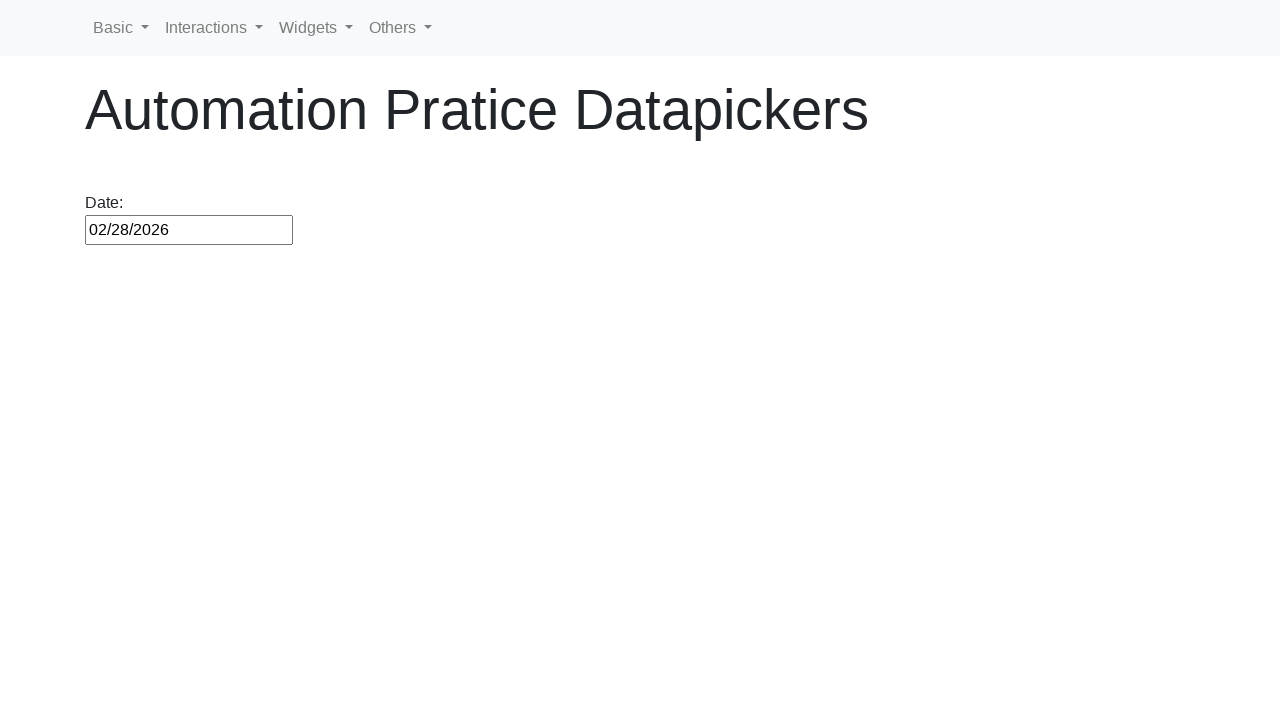